Tests jQuery UI datepicker functionality by selecting a past date through navigation and clicking

Starting URL: https://jqueryui.com/datepicker/

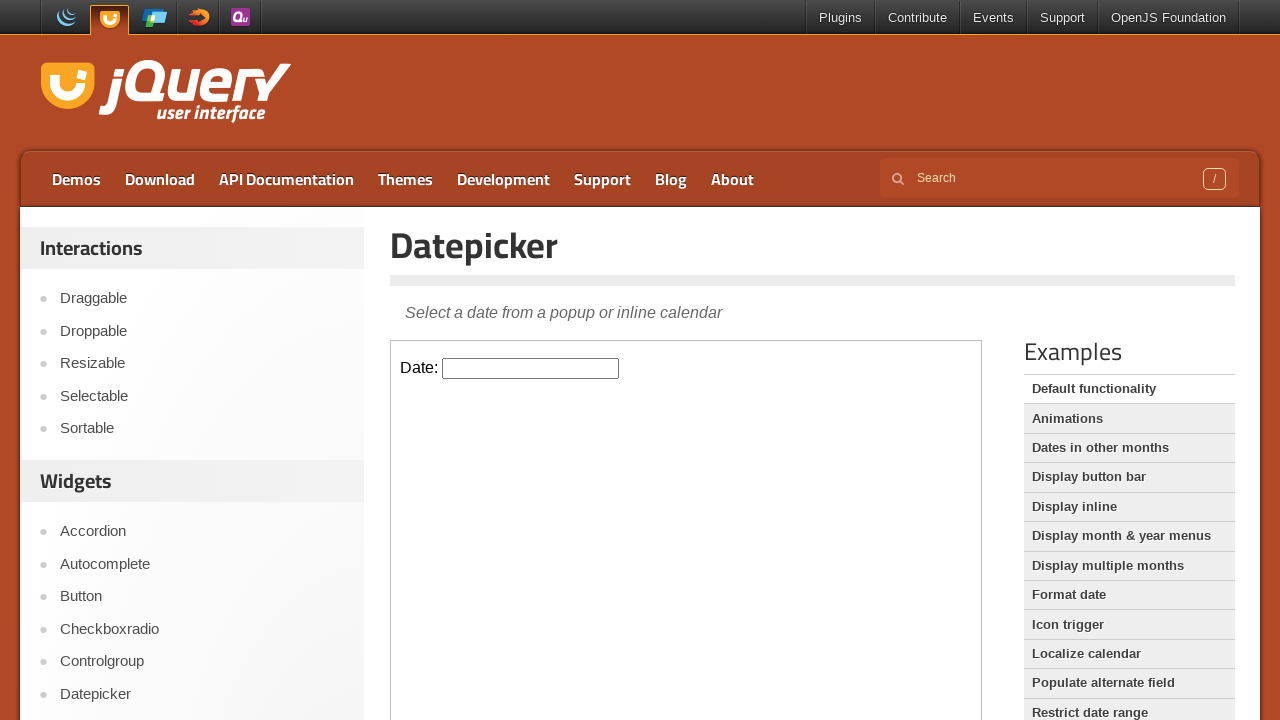

Located iframe containing datepicker
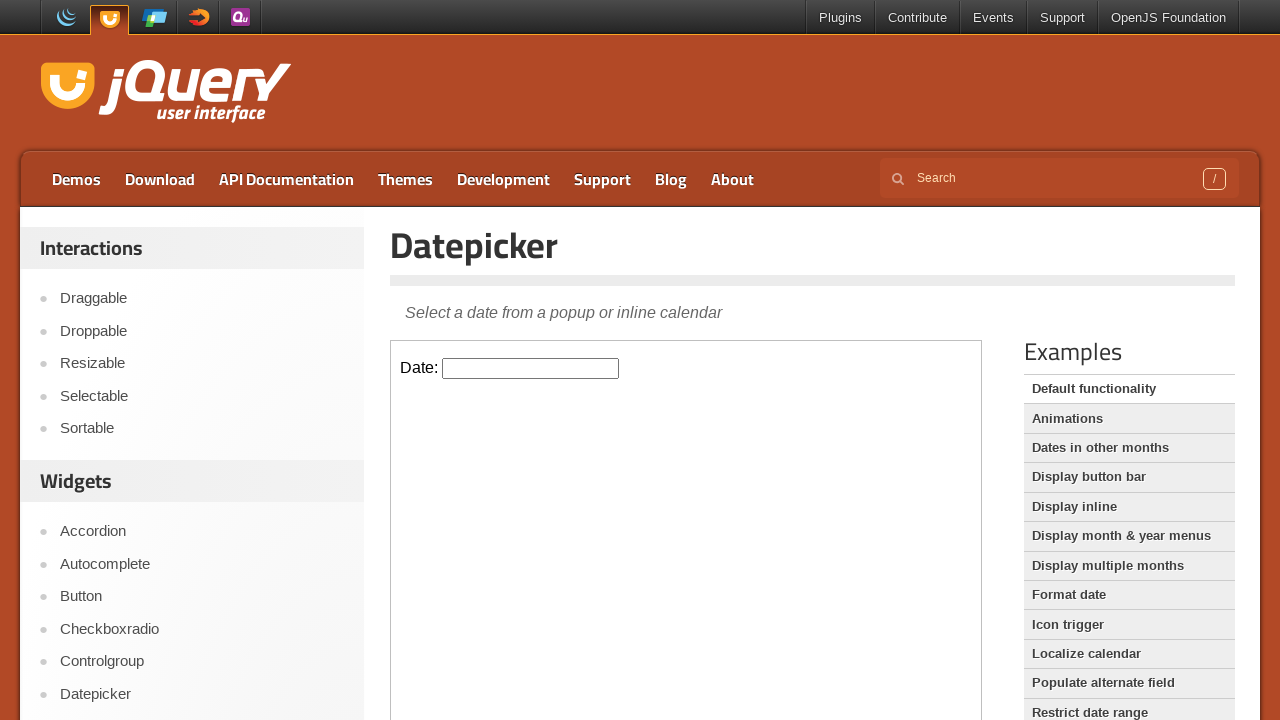

Located datepicker input element
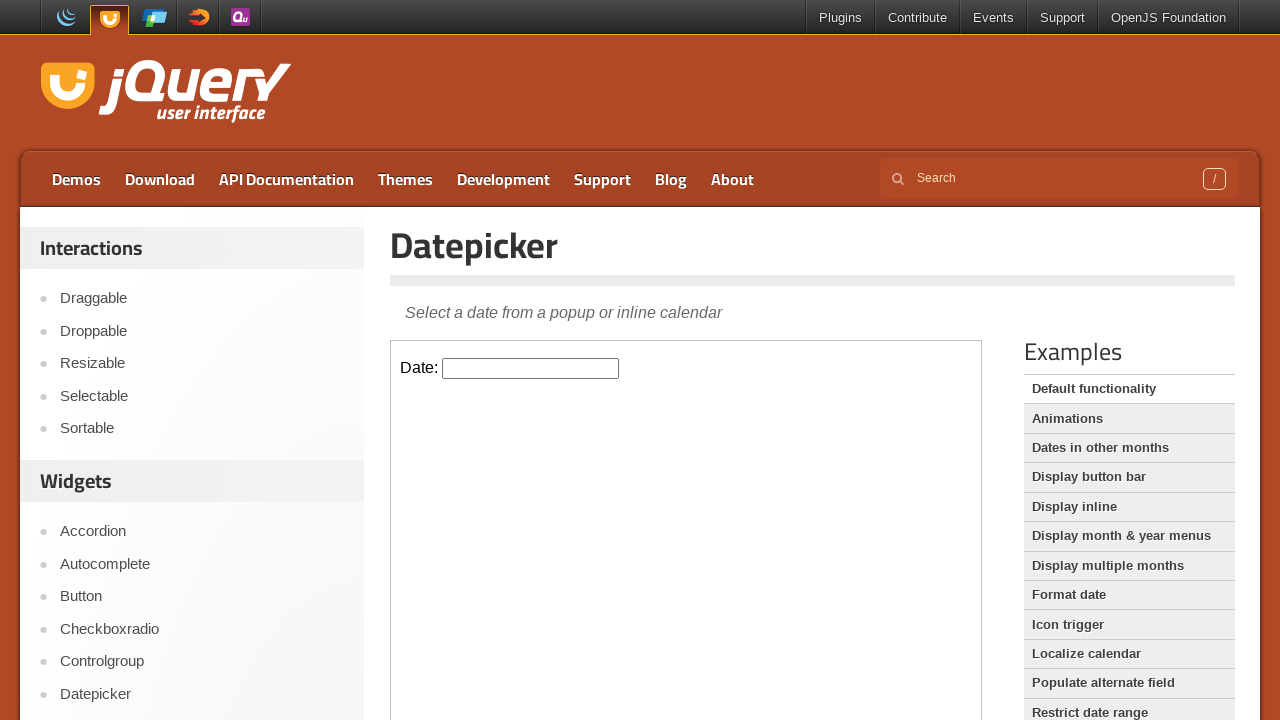

Clicked datepicker input to open calendar at (531, 368) on iframe >> nth=0 >> internal:control=enter-frame >> input#datepicker
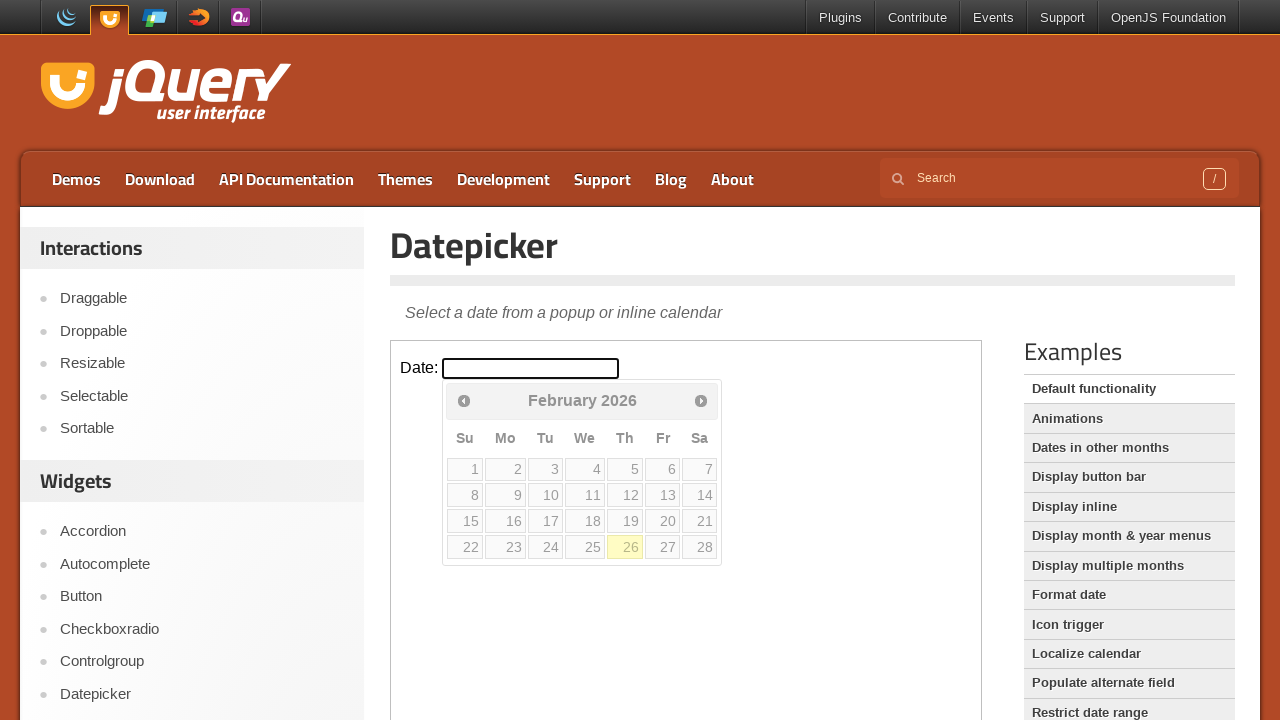

Retrieved current month: February
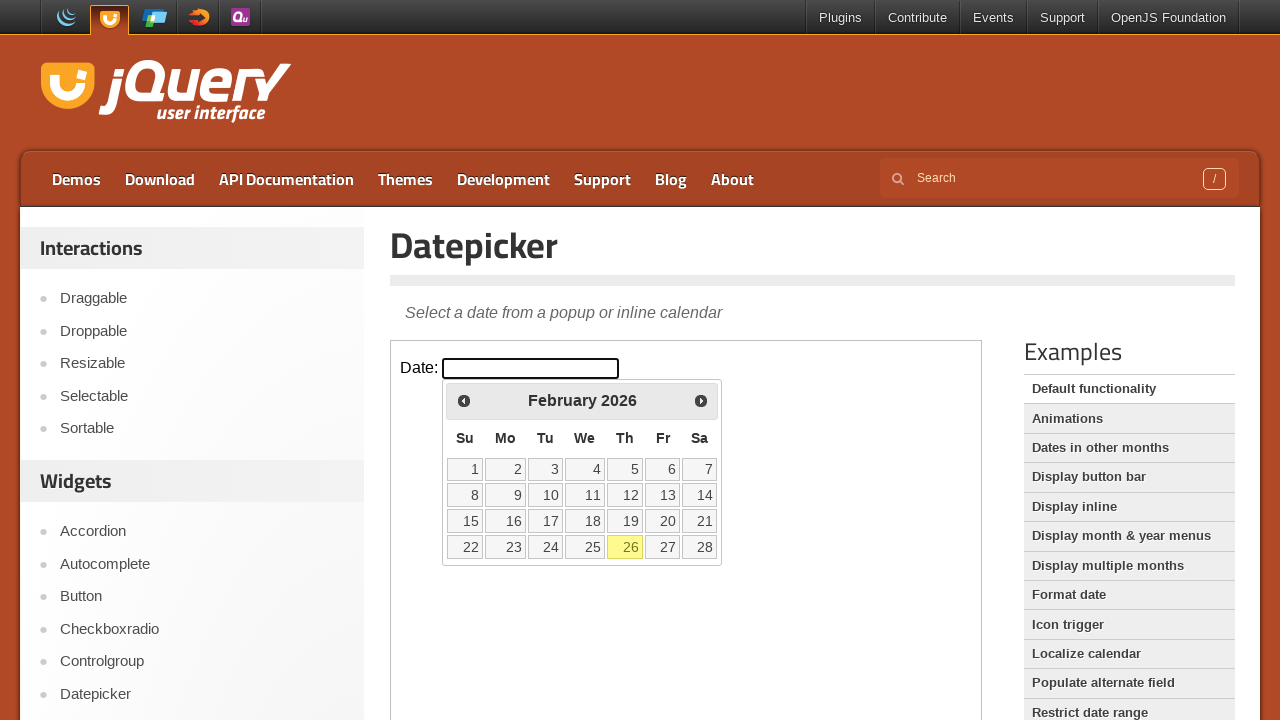

Retrieved current year: 2026
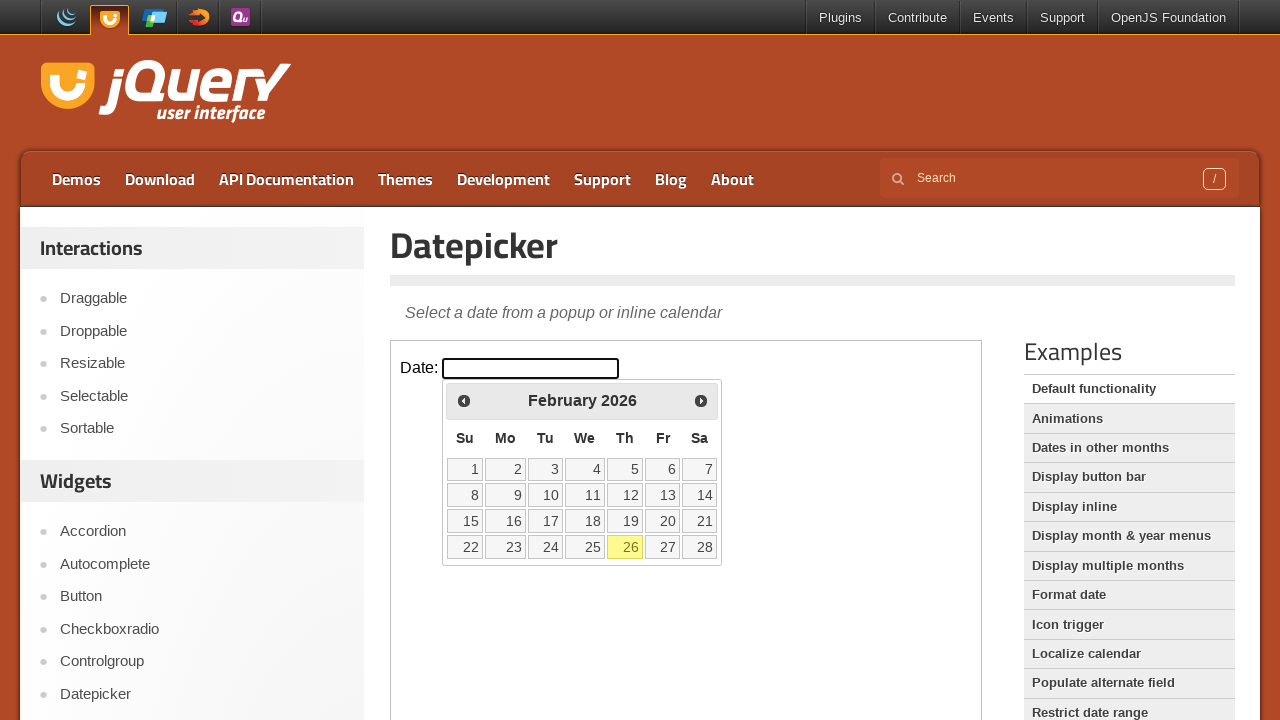

Clicked previous month button to navigate backwards at (464, 400) on iframe >> nth=0 >> internal:control=enter-frame >> span.ui-icon.ui-icon-circle-t
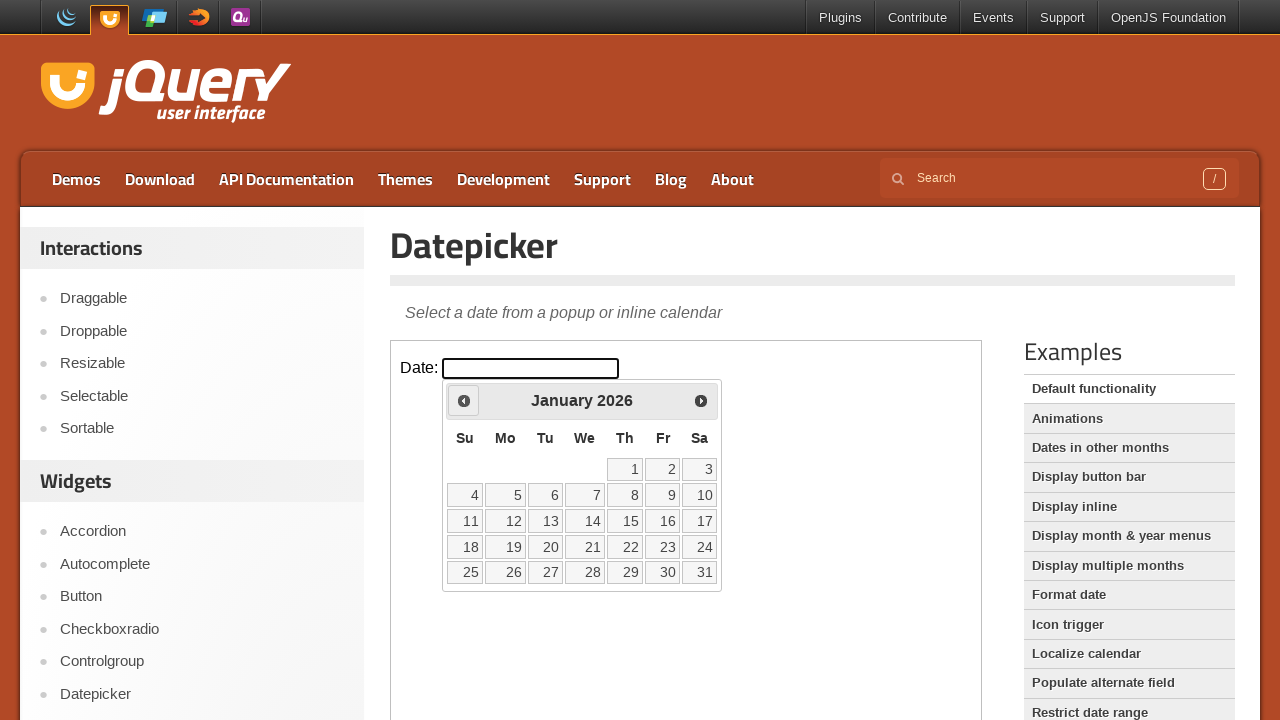

Retrieved current month: January
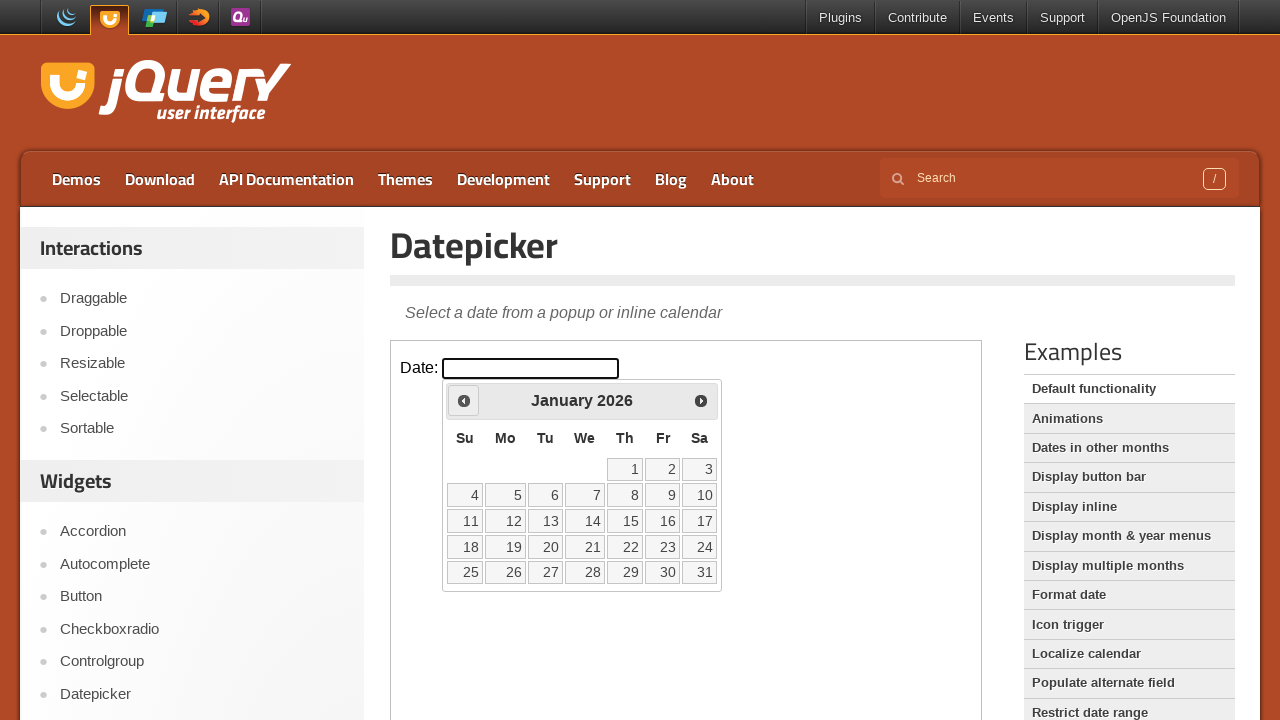

Retrieved current year: 2026
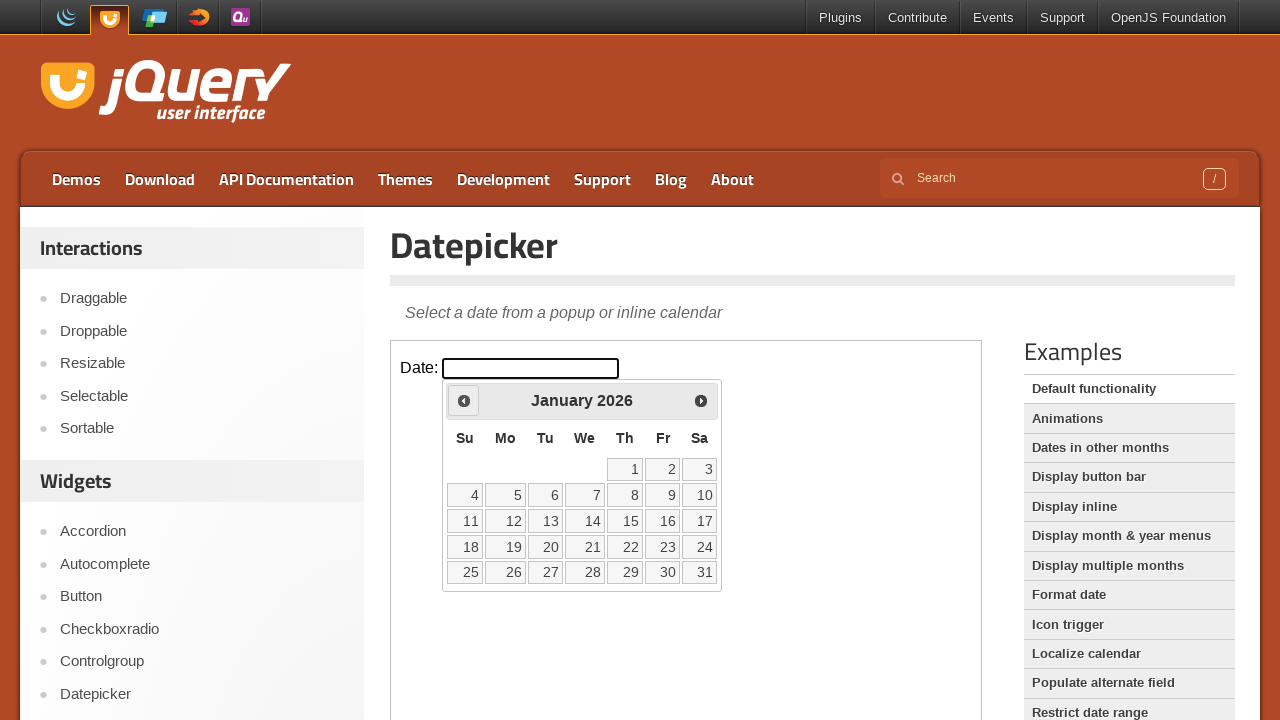

Clicked previous month button to navigate backwards at (464, 400) on iframe >> nth=0 >> internal:control=enter-frame >> span.ui-icon.ui-icon-circle-t
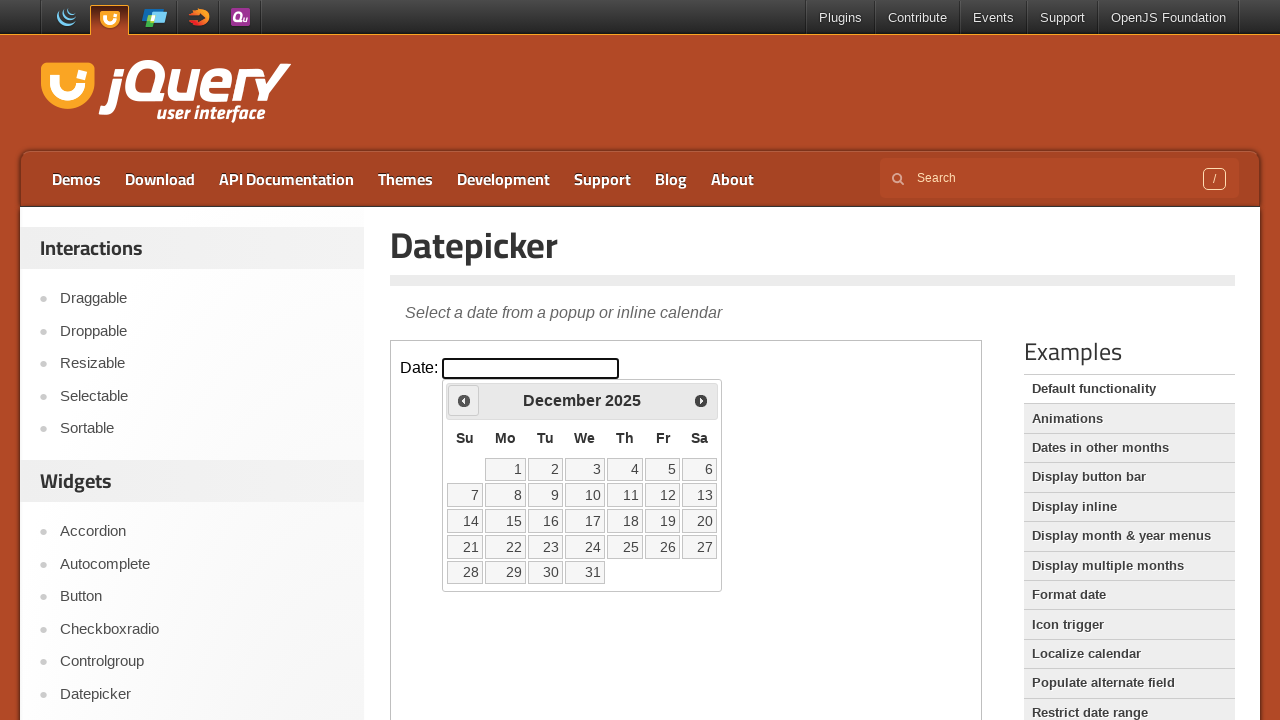

Retrieved current month: December
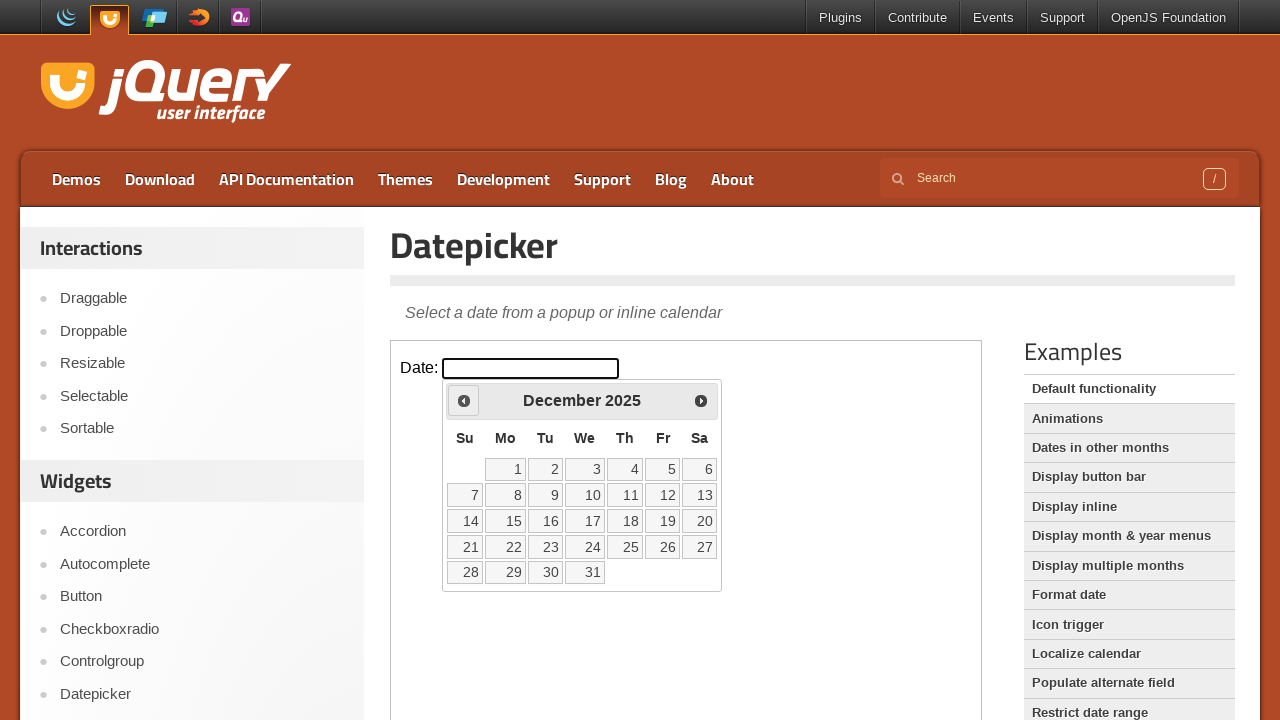

Retrieved current year: 2025
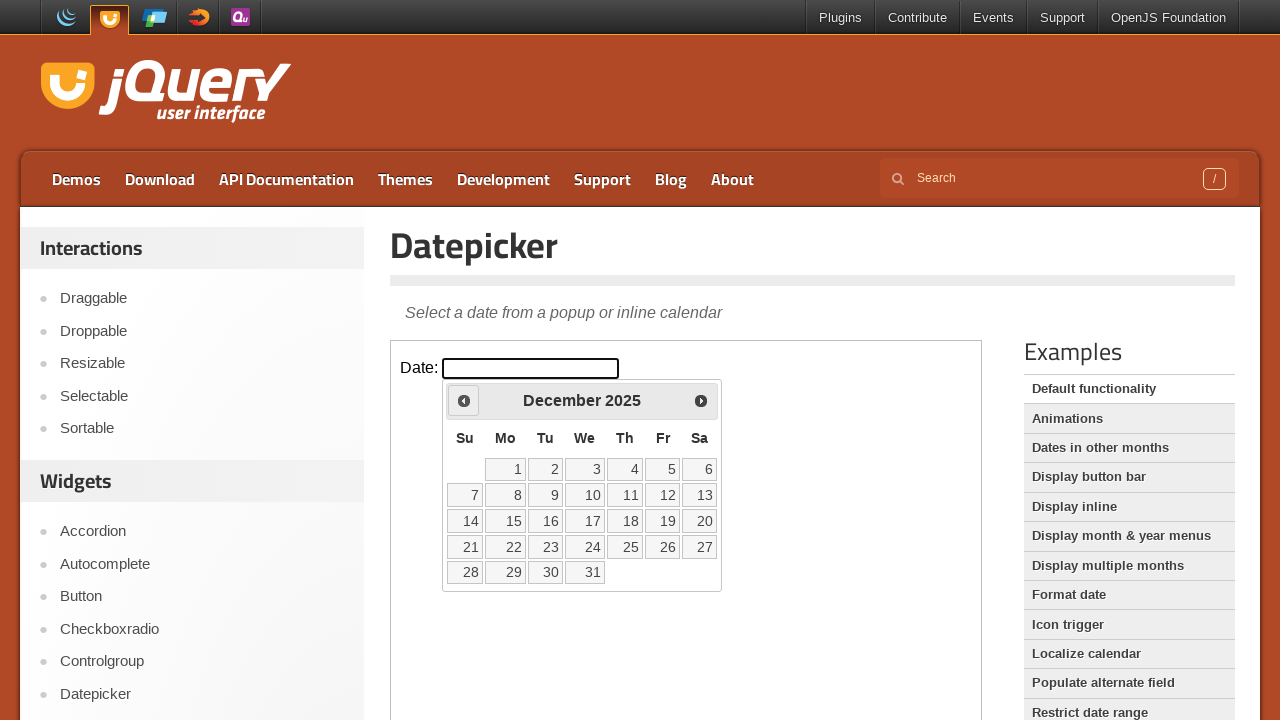

Clicked previous month button to navigate backwards at (464, 400) on iframe >> nth=0 >> internal:control=enter-frame >> span.ui-icon.ui-icon-circle-t
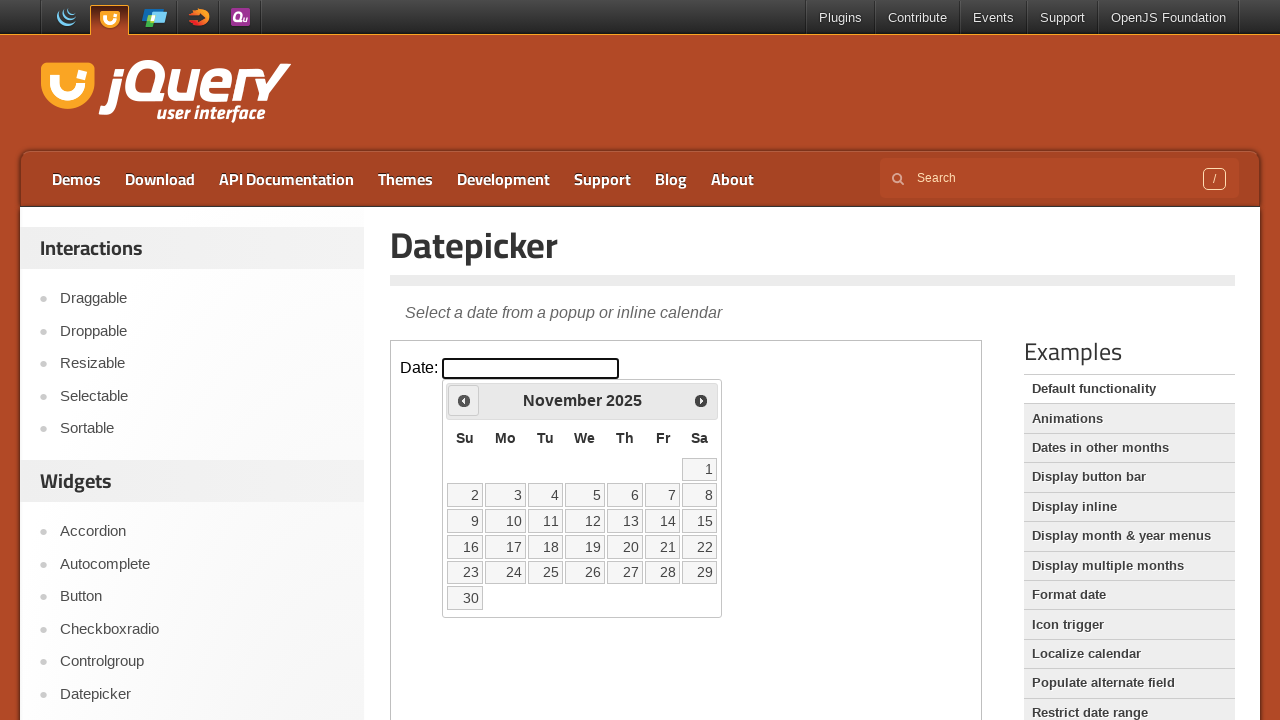

Retrieved current month: November
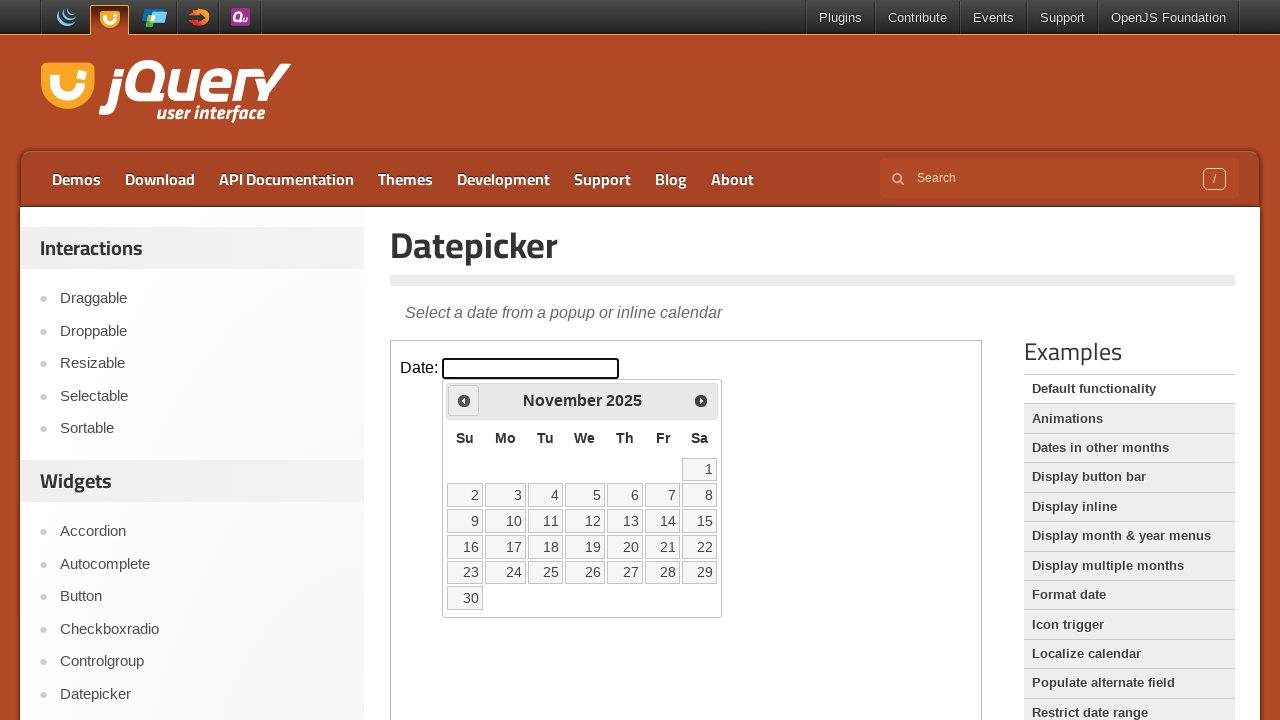

Retrieved current year: 2025
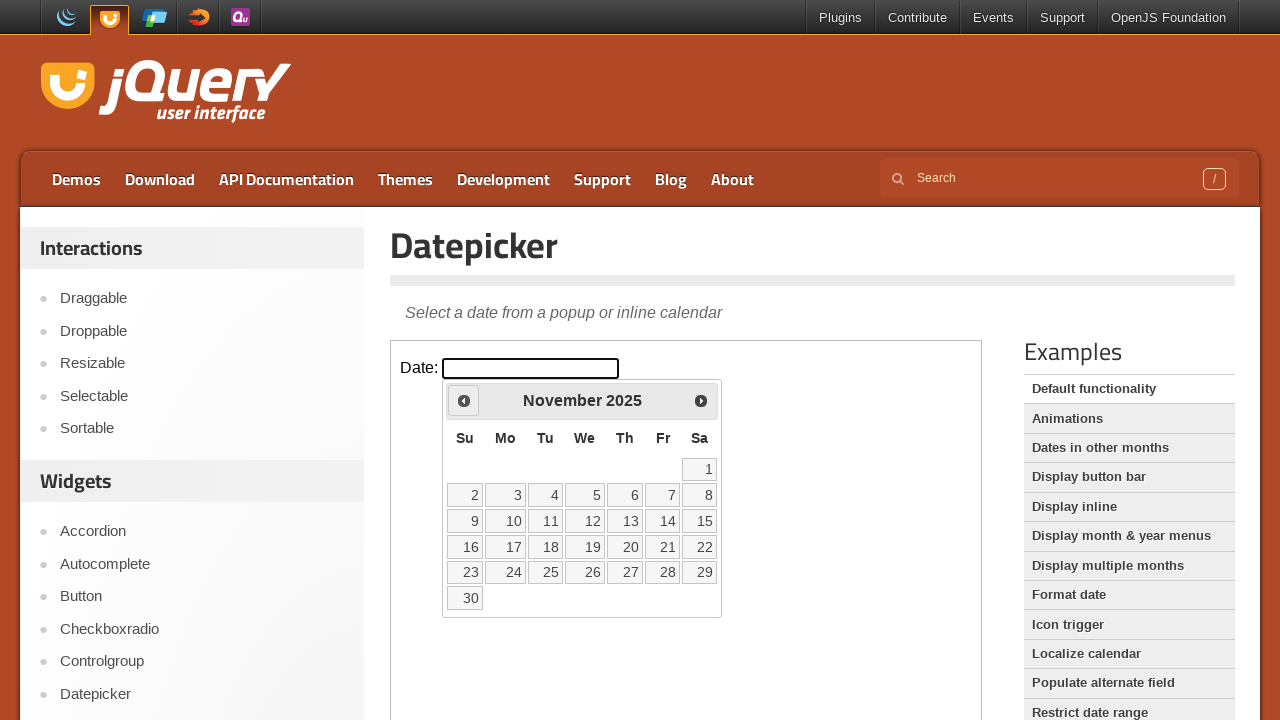

Clicked previous month button to navigate backwards at (464, 400) on iframe >> nth=0 >> internal:control=enter-frame >> span.ui-icon.ui-icon-circle-t
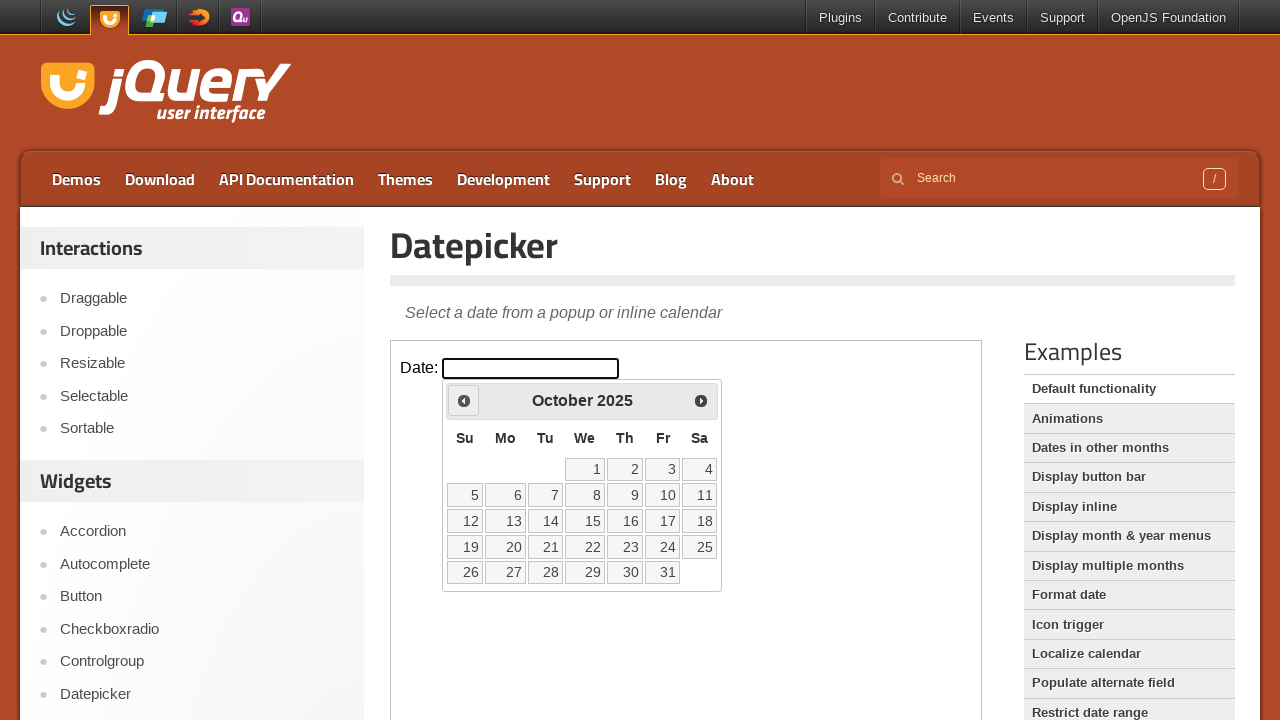

Retrieved current month: October
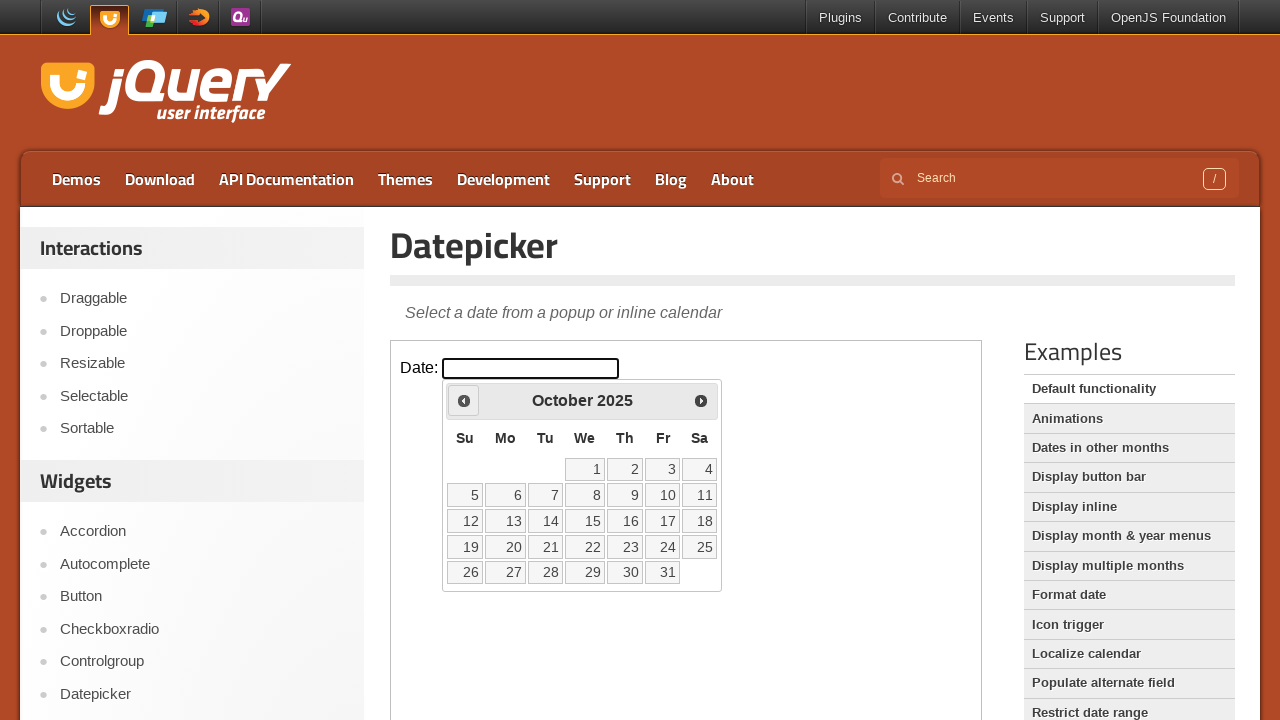

Retrieved current year: 2025
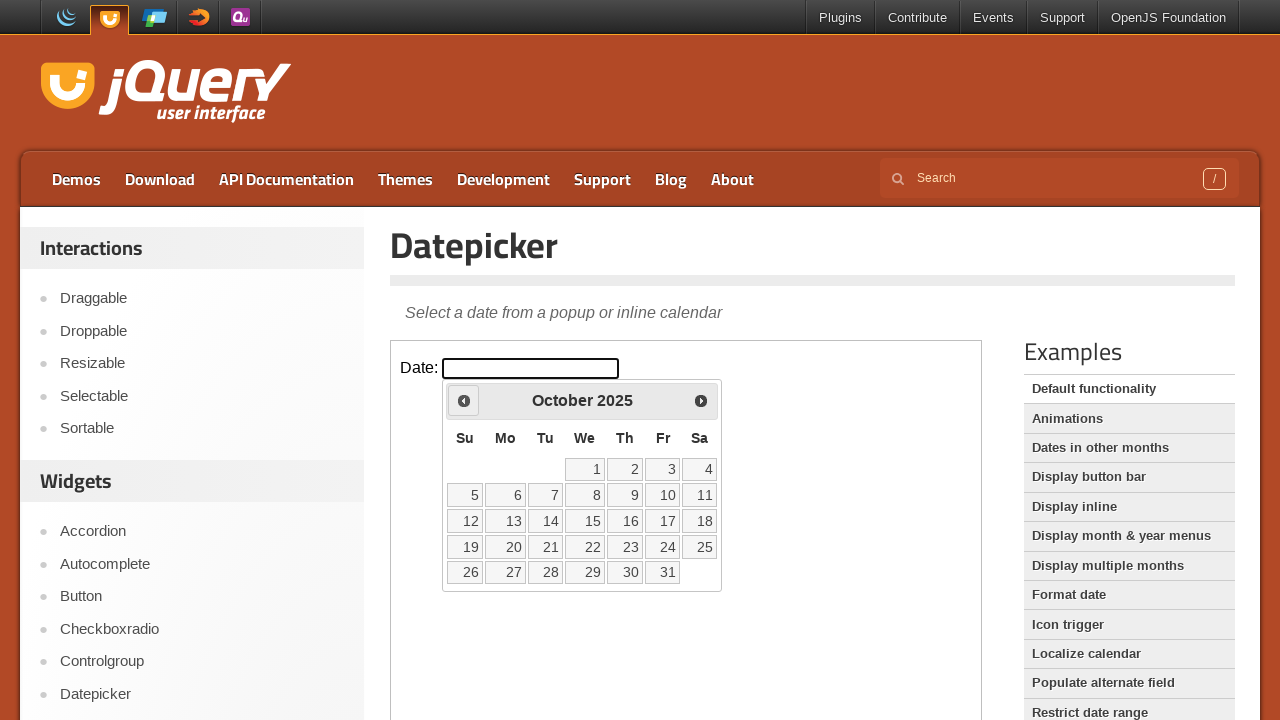

Clicked previous month button to navigate backwards at (464, 400) on iframe >> nth=0 >> internal:control=enter-frame >> span.ui-icon.ui-icon-circle-t
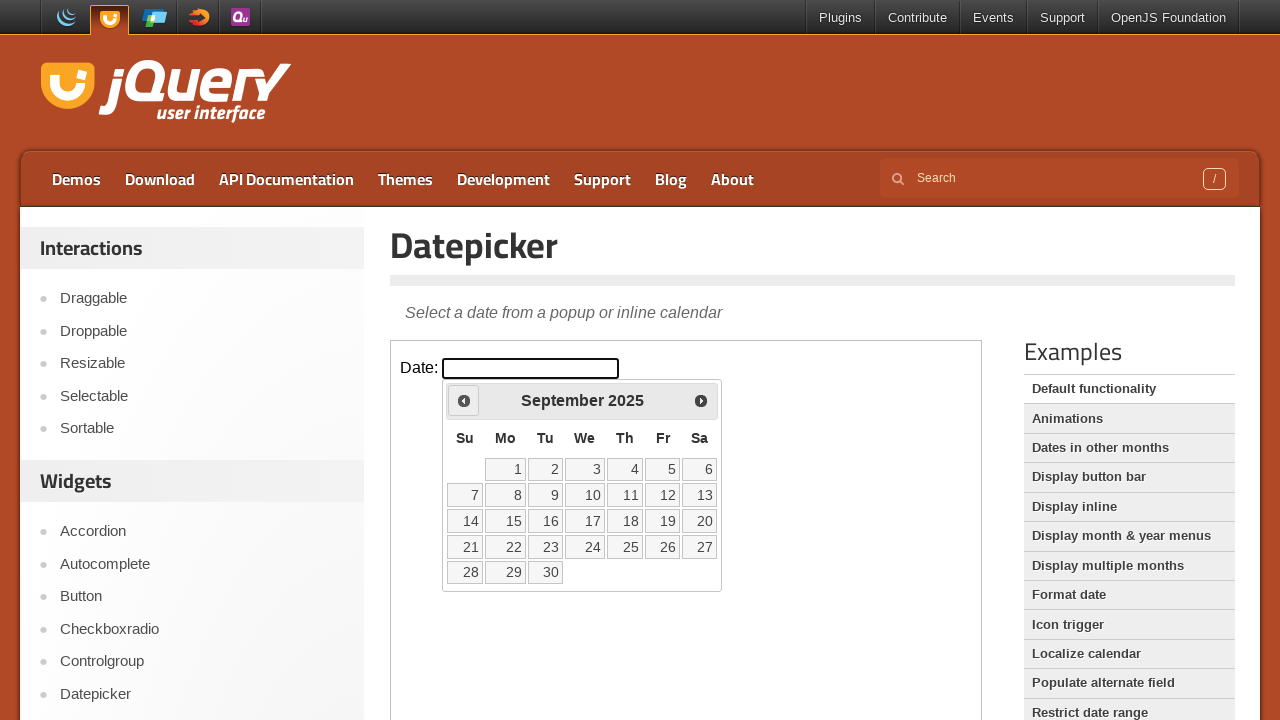

Retrieved current month: September
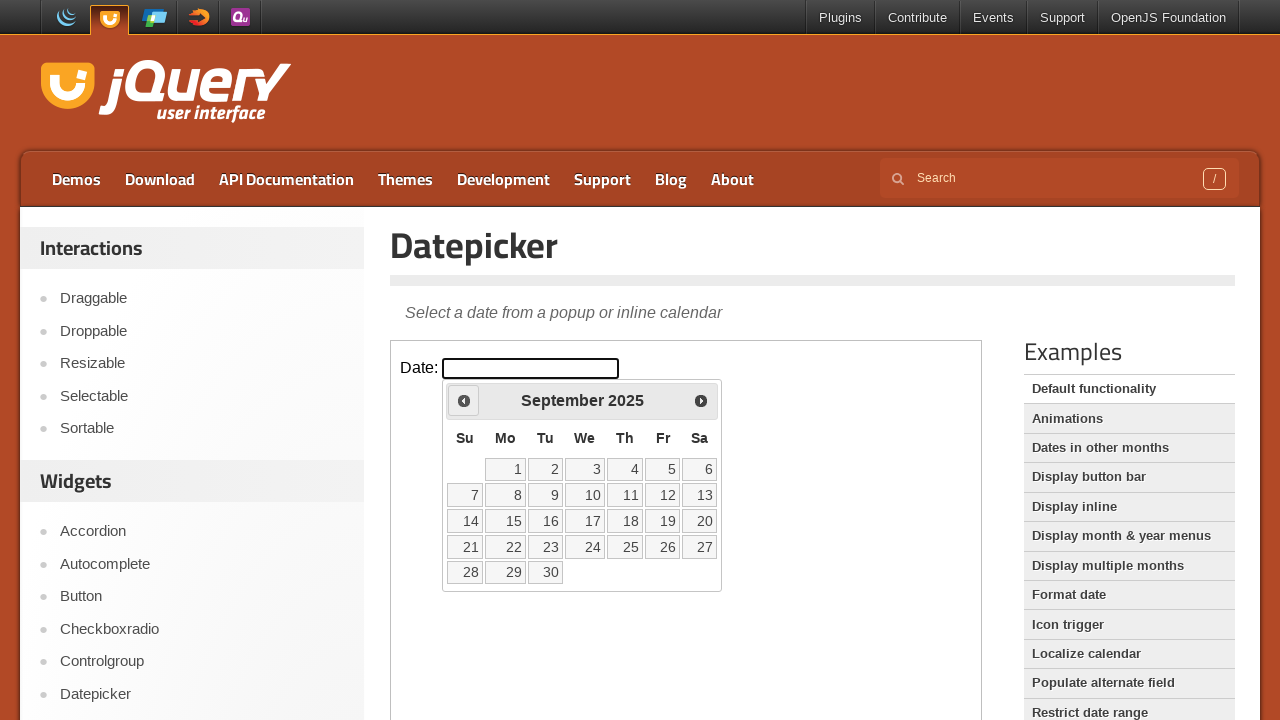

Retrieved current year: 2025
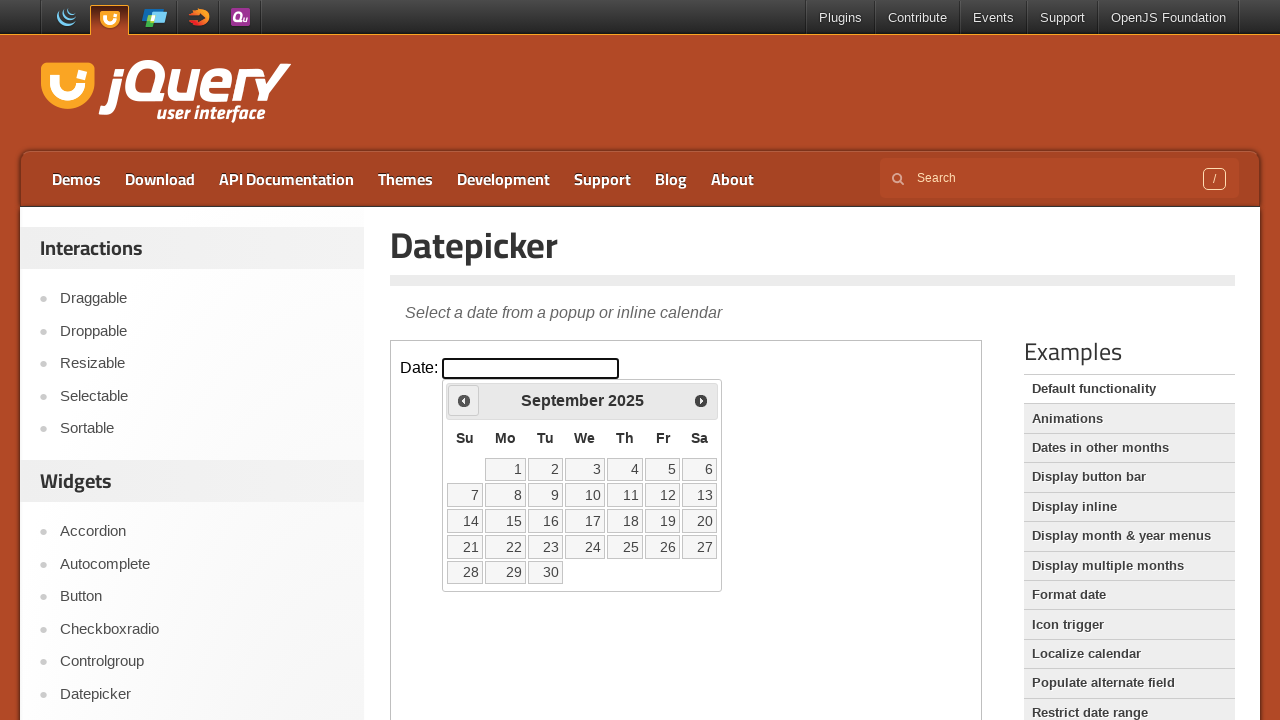

Clicked previous month button to navigate backwards at (464, 400) on iframe >> nth=0 >> internal:control=enter-frame >> span.ui-icon.ui-icon-circle-t
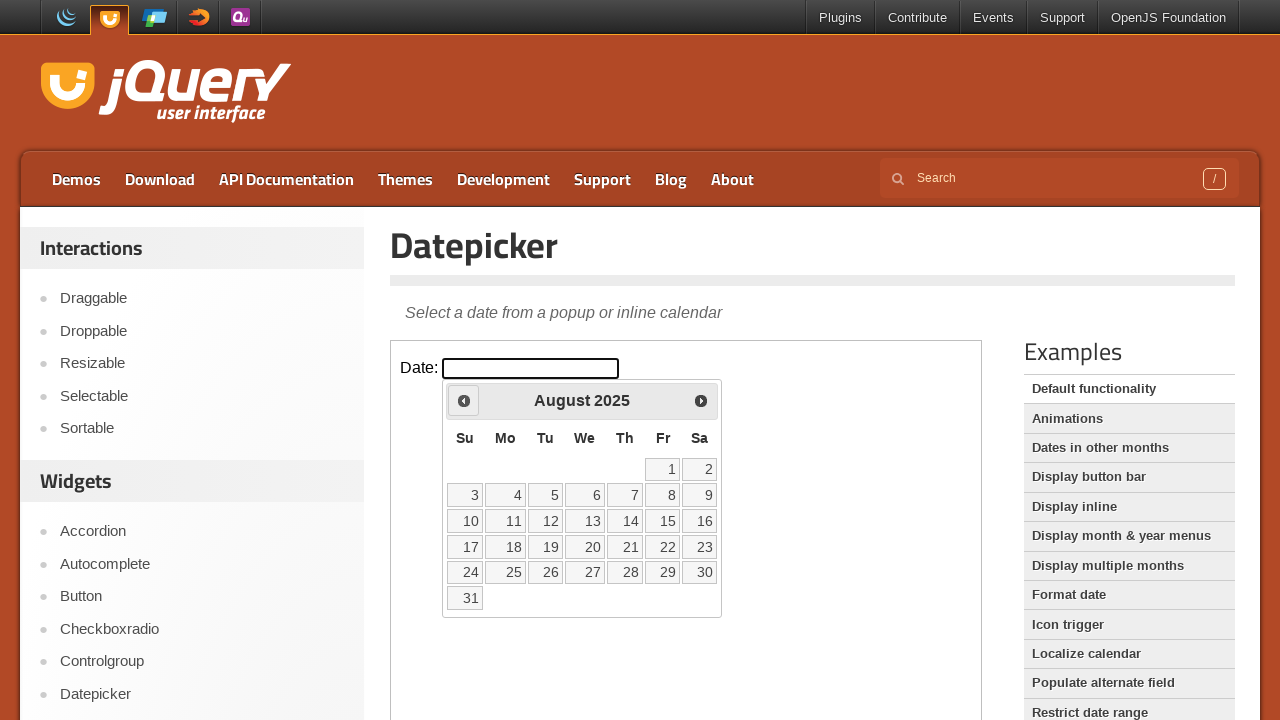

Retrieved current month: August
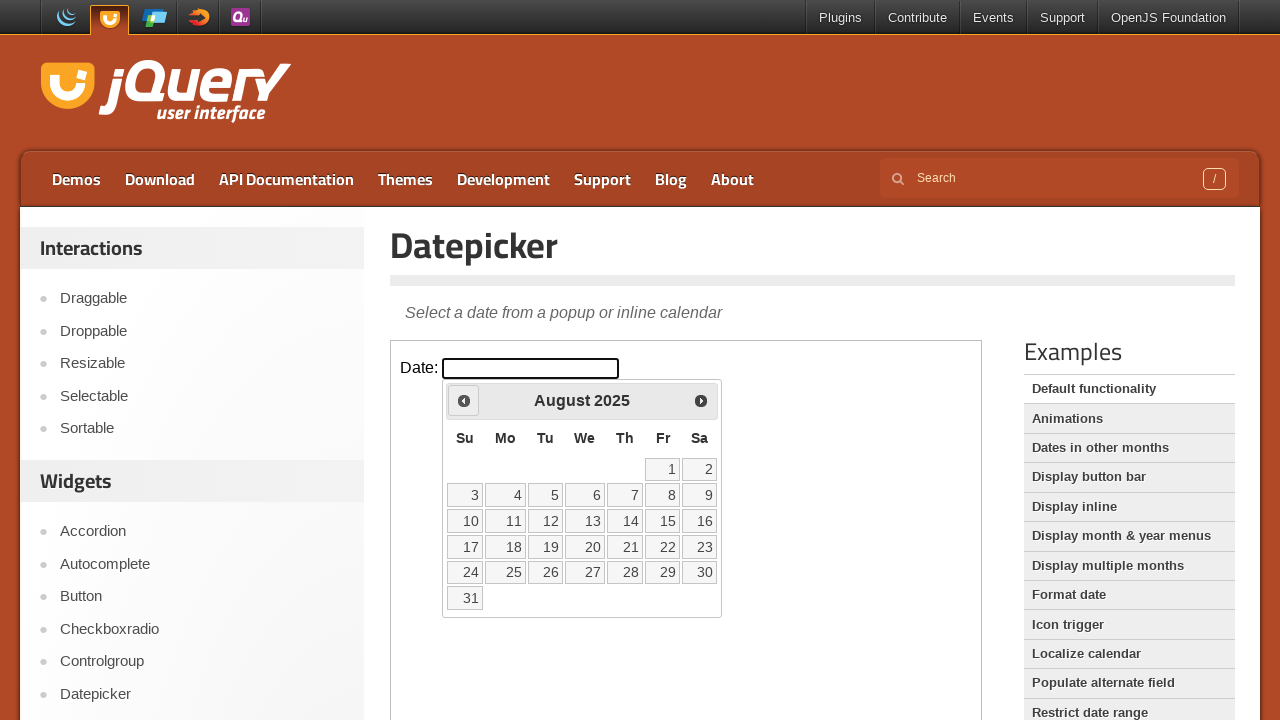

Retrieved current year: 2025
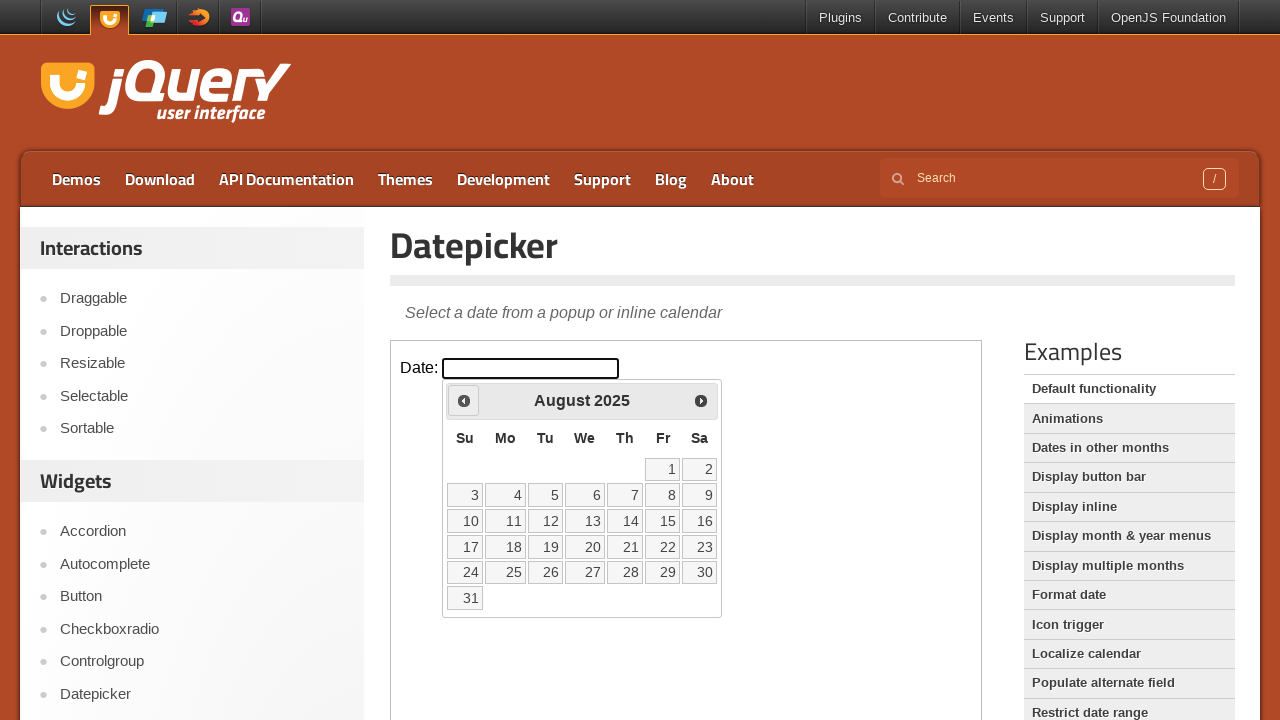

Clicked previous month button to navigate backwards at (464, 400) on iframe >> nth=0 >> internal:control=enter-frame >> span.ui-icon.ui-icon-circle-t
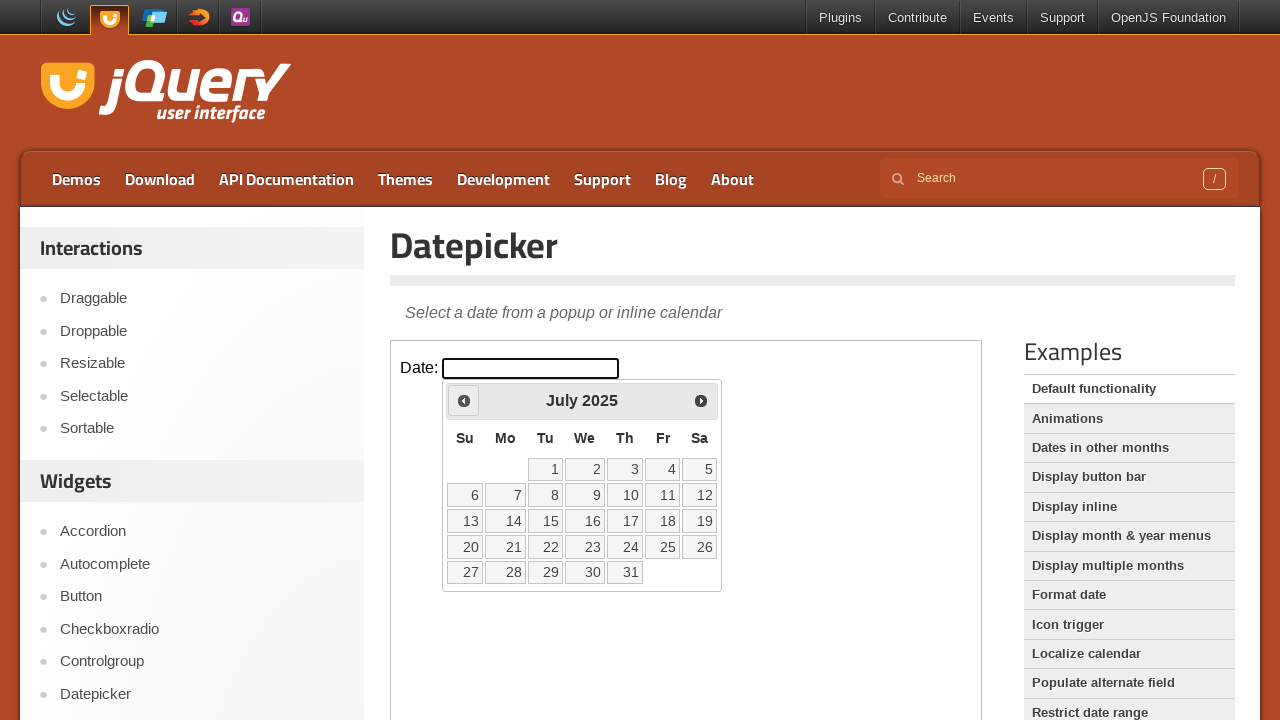

Retrieved current month: July
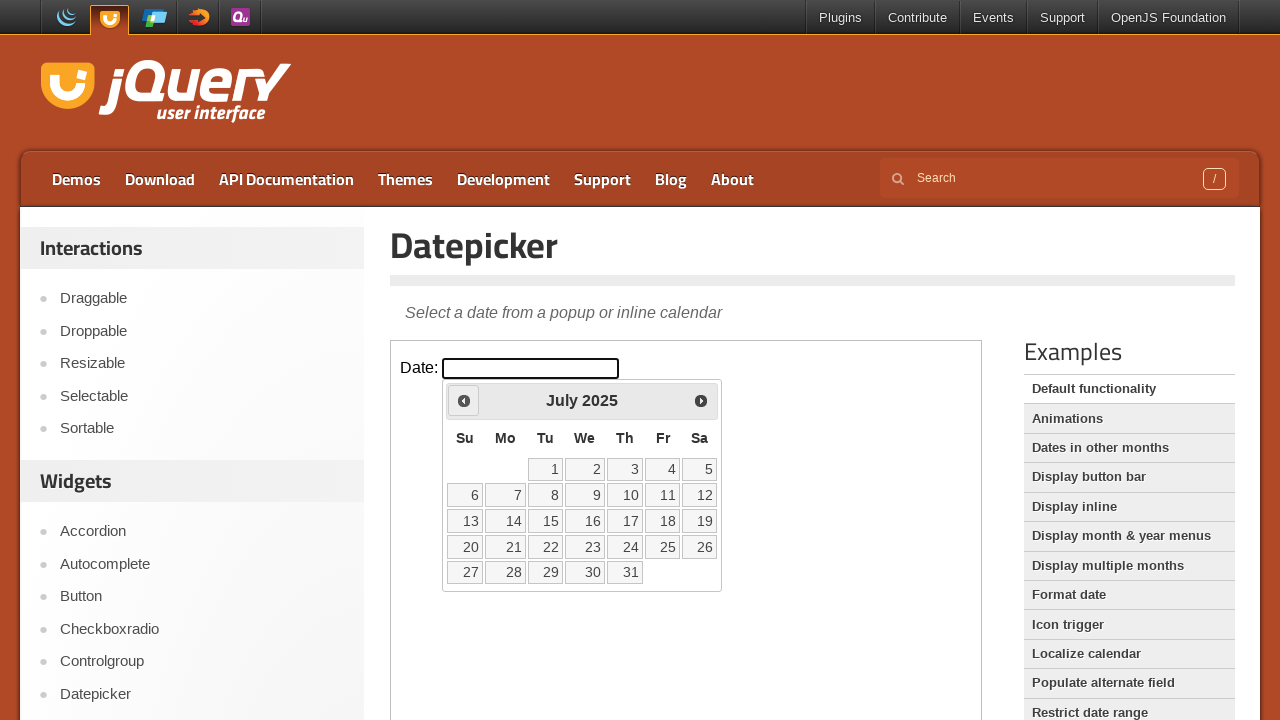

Retrieved current year: 2025
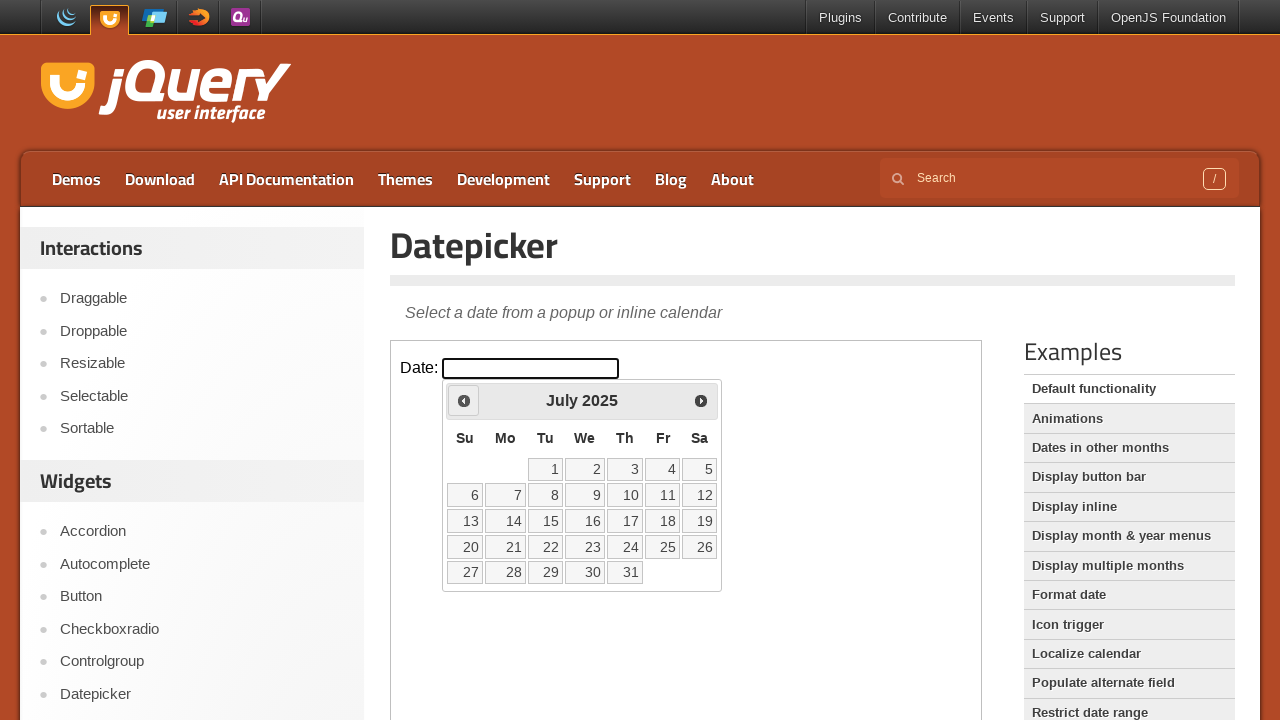

Clicked previous month button to navigate backwards at (464, 400) on iframe >> nth=0 >> internal:control=enter-frame >> span.ui-icon.ui-icon-circle-t
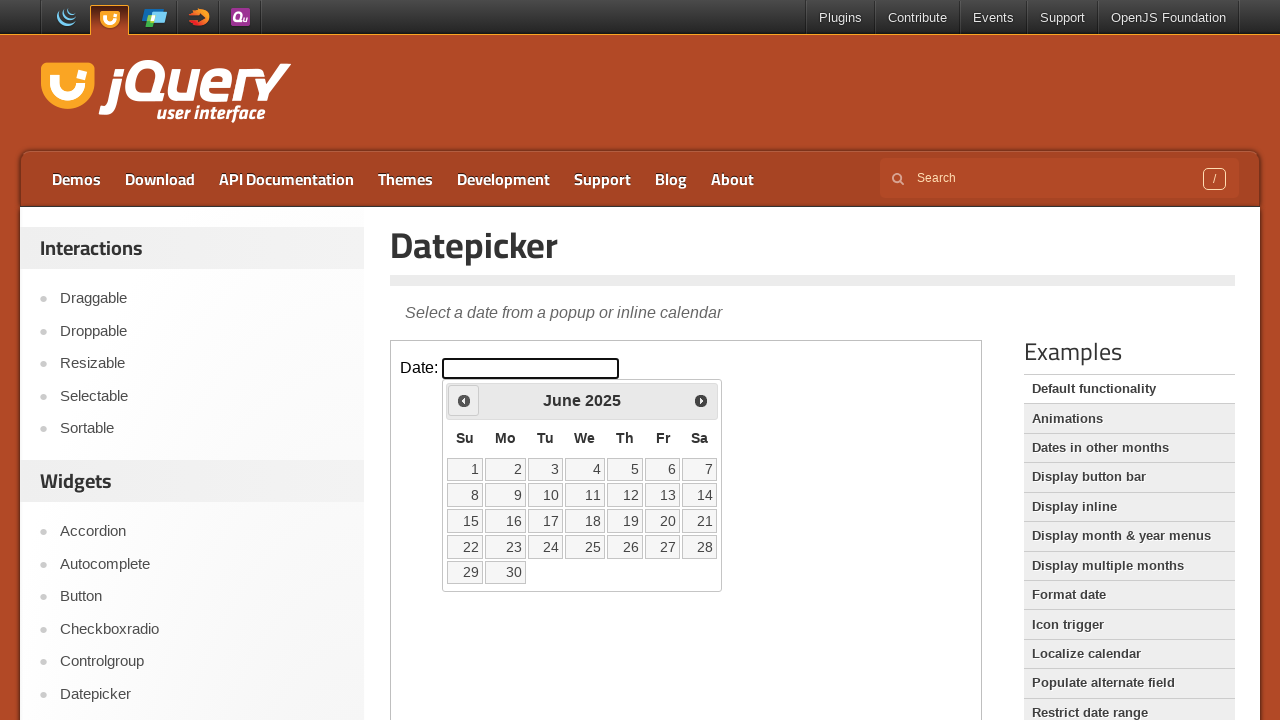

Retrieved current month: June
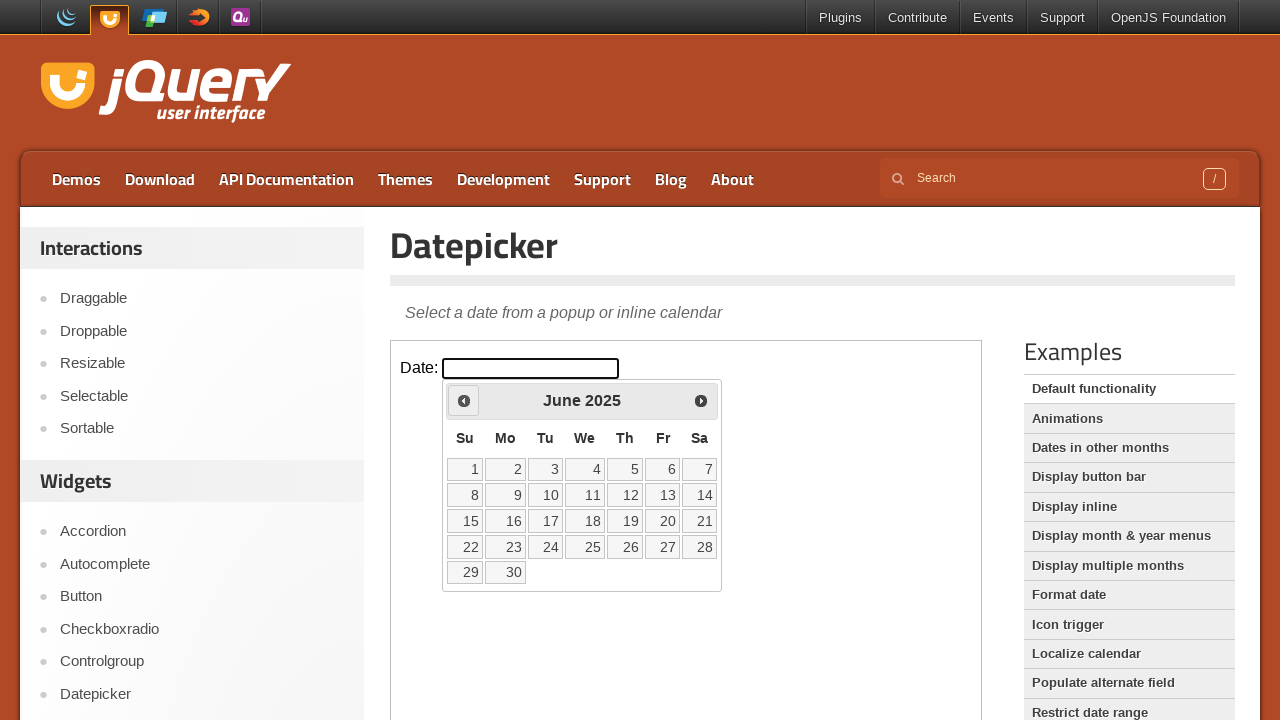

Retrieved current year: 2025
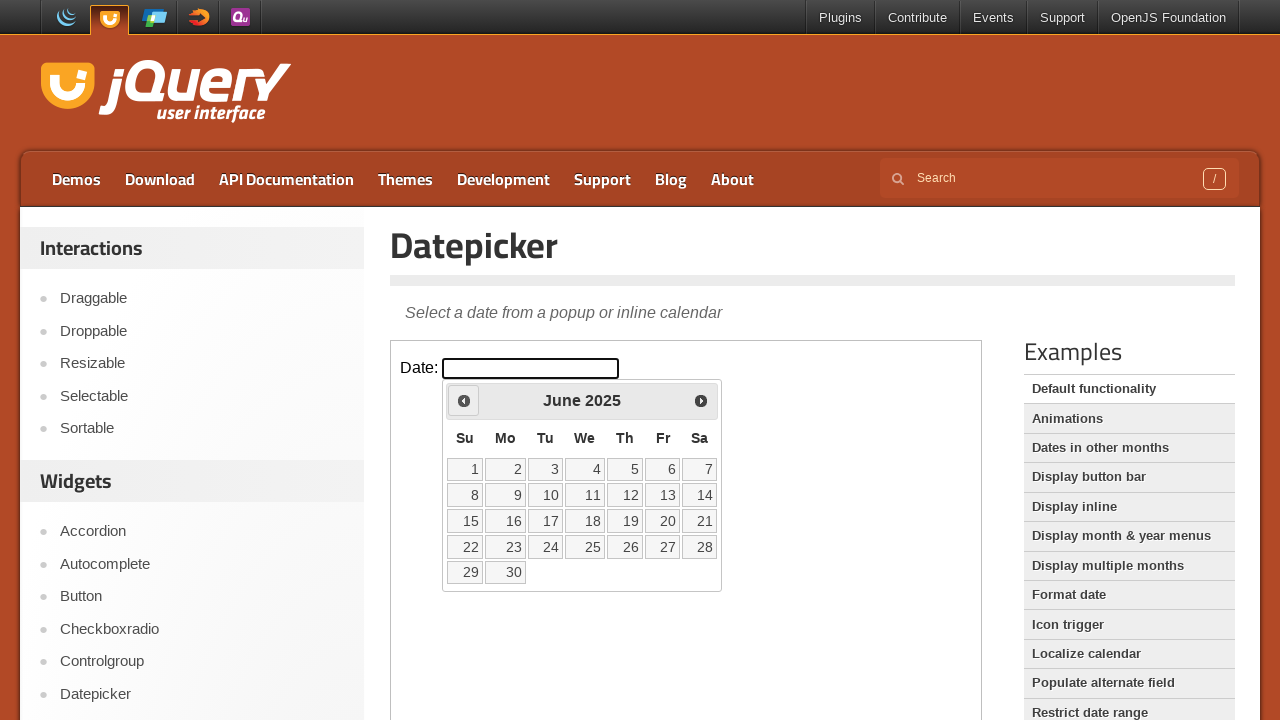

Clicked previous month button to navigate backwards at (464, 400) on iframe >> nth=0 >> internal:control=enter-frame >> span.ui-icon.ui-icon-circle-t
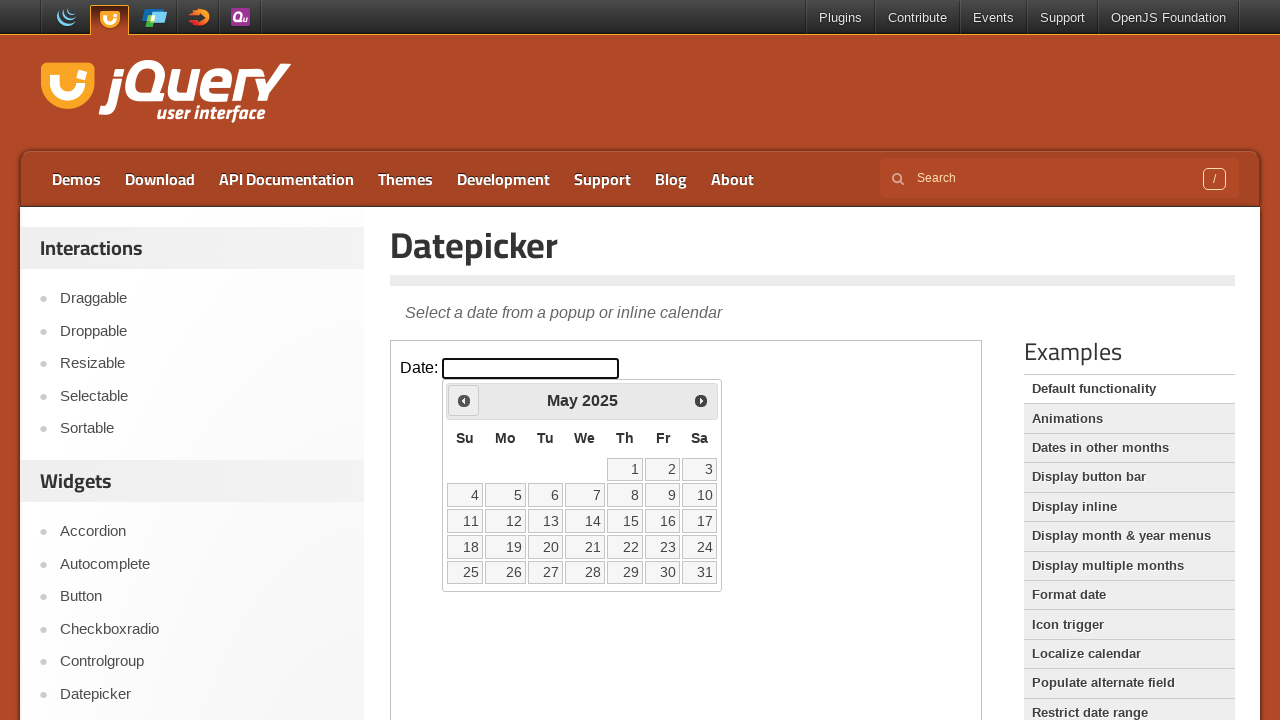

Retrieved current month: May
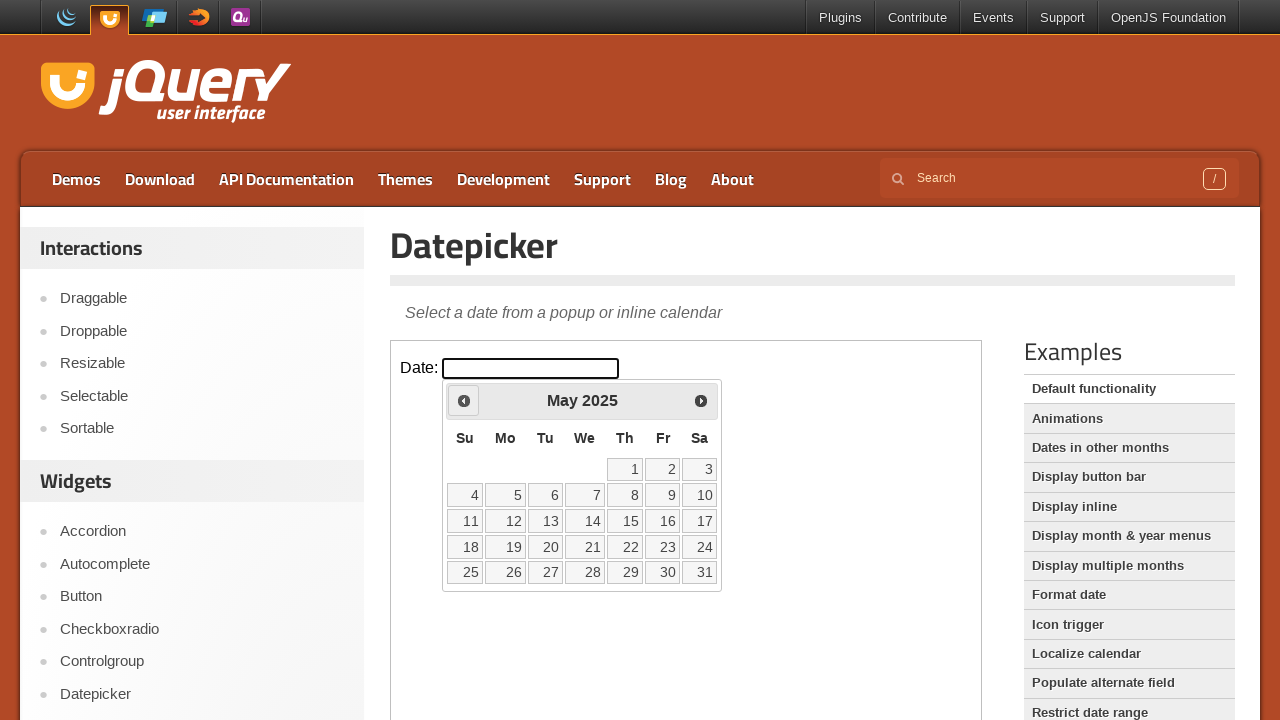

Retrieved current year: 2025
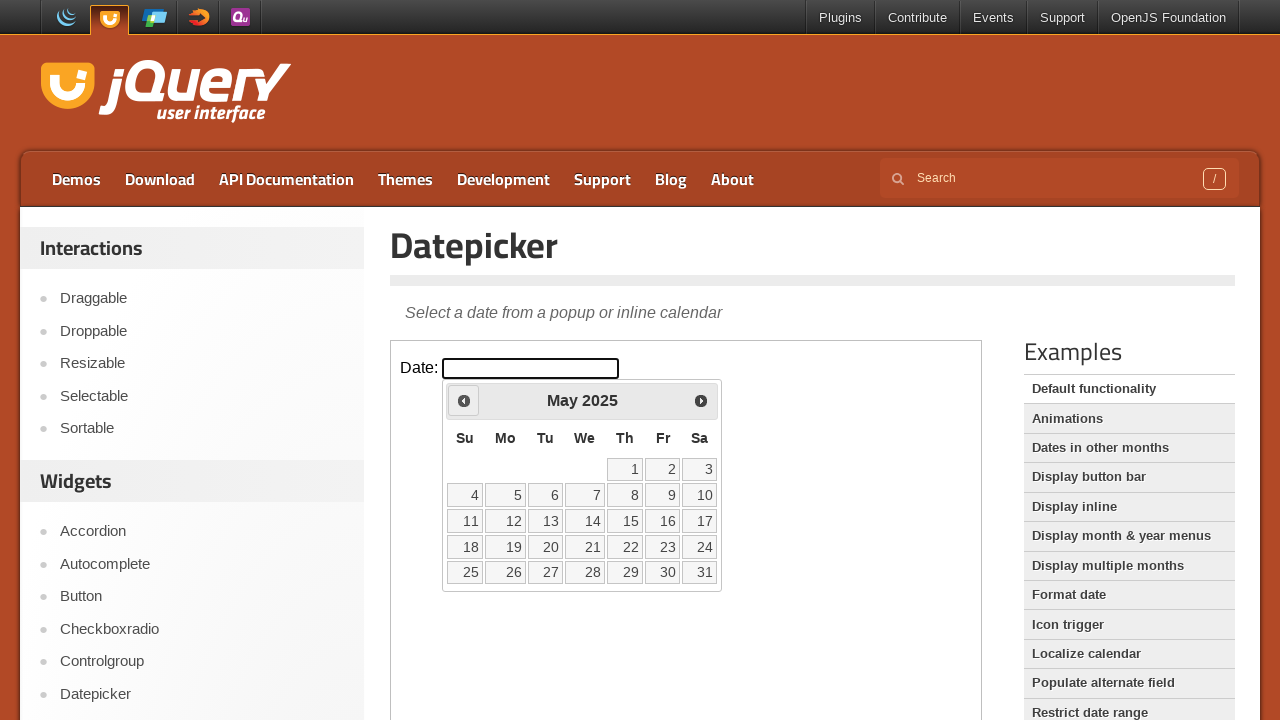

Clicked previous month button to navigate backwards at (464, 400) on iframe >> nth=0 >> internal:control=enter-frame >> span.ui-icon.ui-icon-circle-t
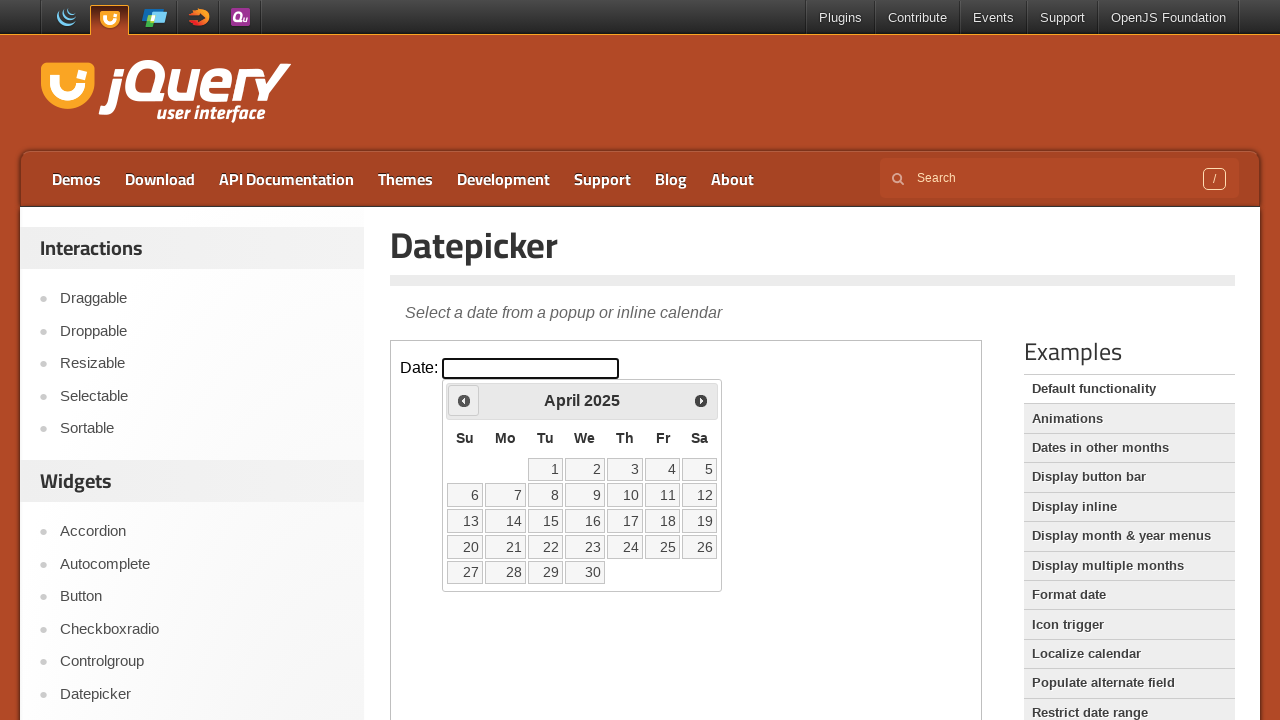

Retrieved current month: April
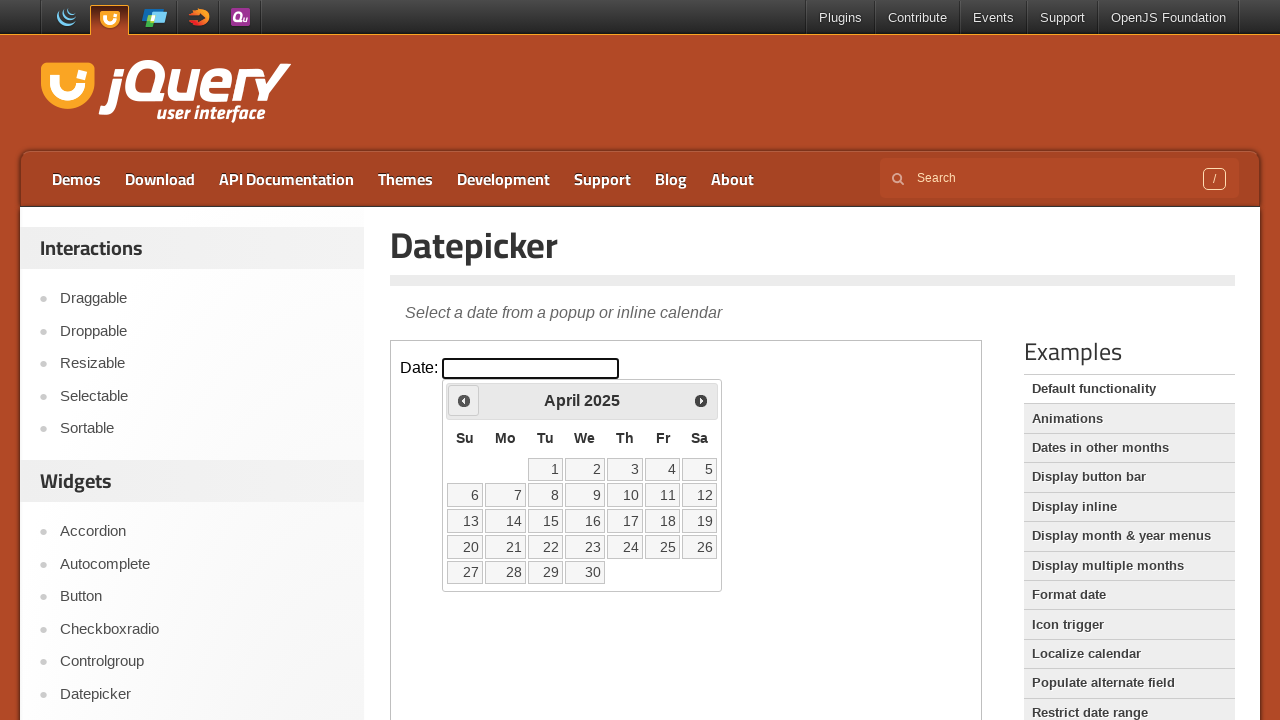

Retrieved current year: 2025
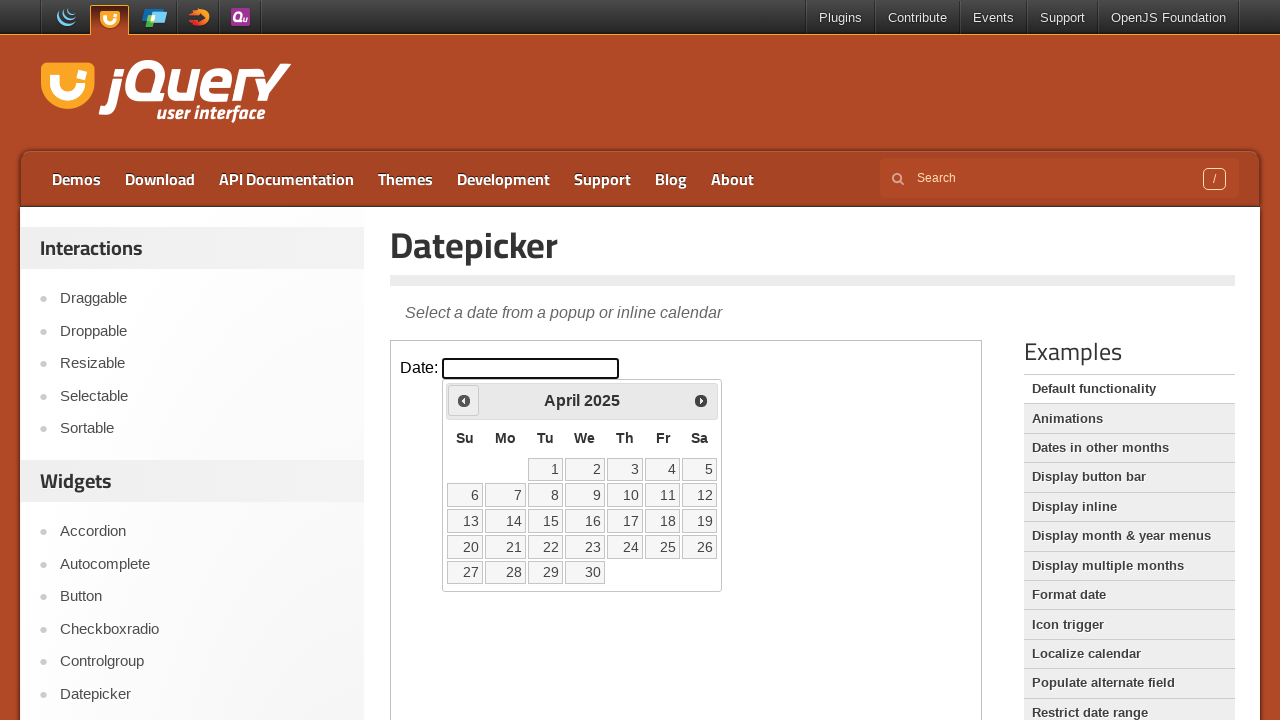

Clicked previous month button to navigate backwards at (464, 400) on iframe >> nth=0 >> internal:control=enter-frame >> span.ui-icon.ui-icon-circle-t
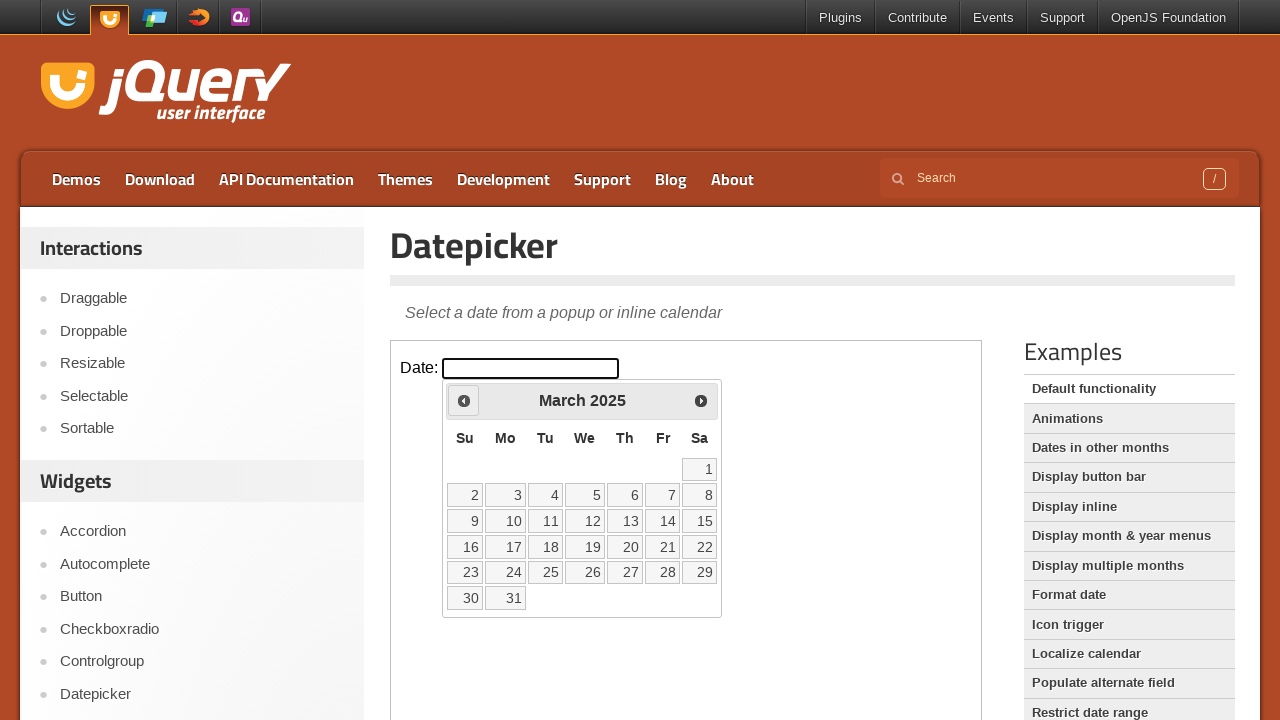

Retrieved current month: March
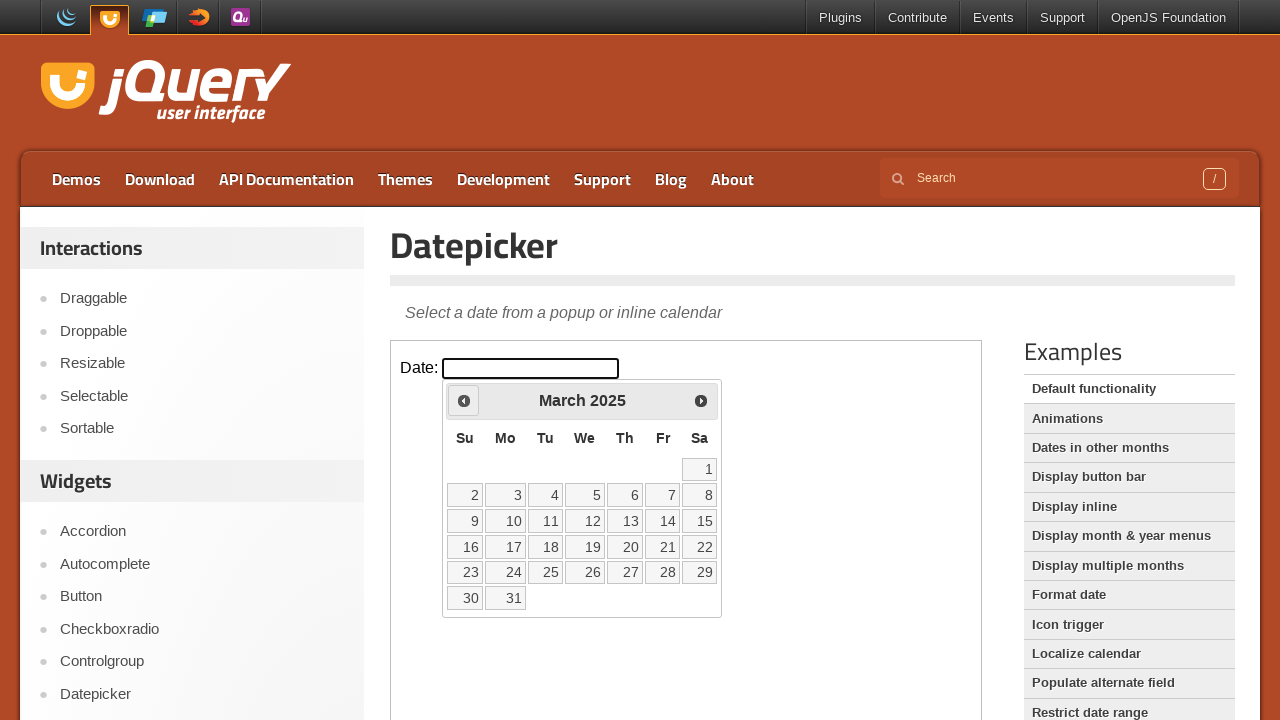

Retrieved current year: 2025
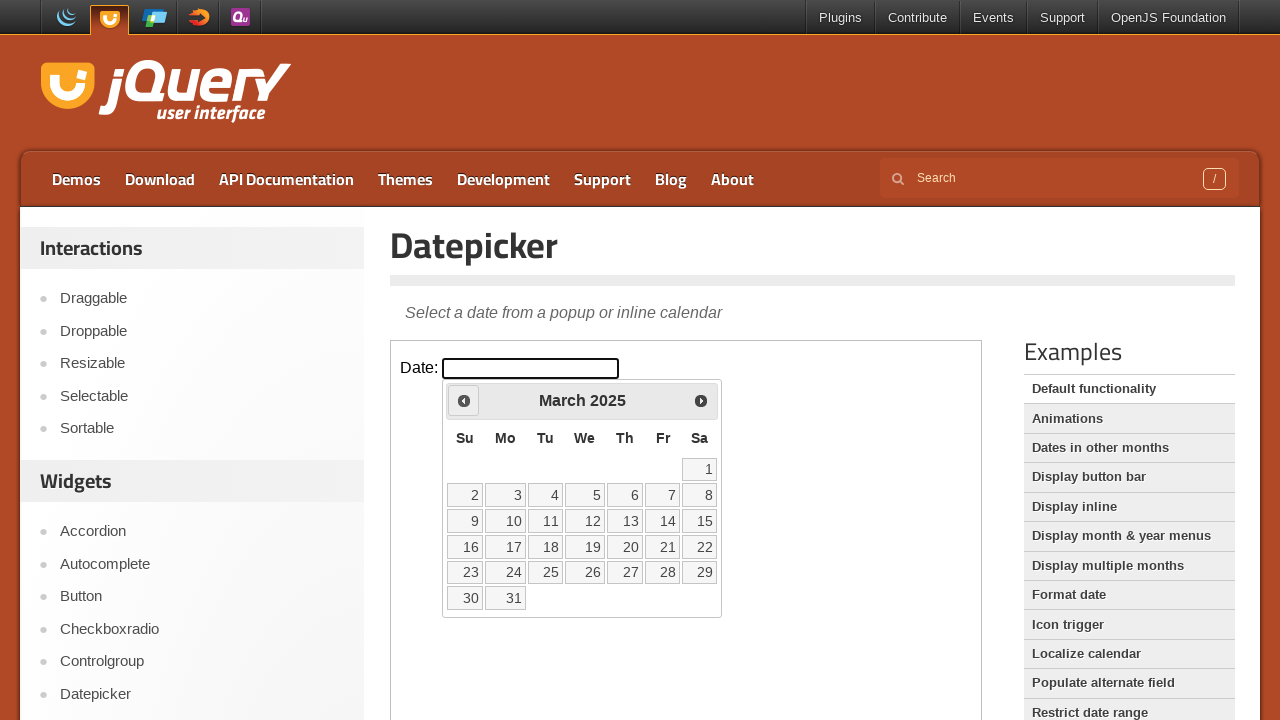

Clicked previous month button to navigate backwards at (464, 400) on iframe >> nth=0 >> internal:control=enter-frame >> span.ui-icon.ui-icon-circle-t
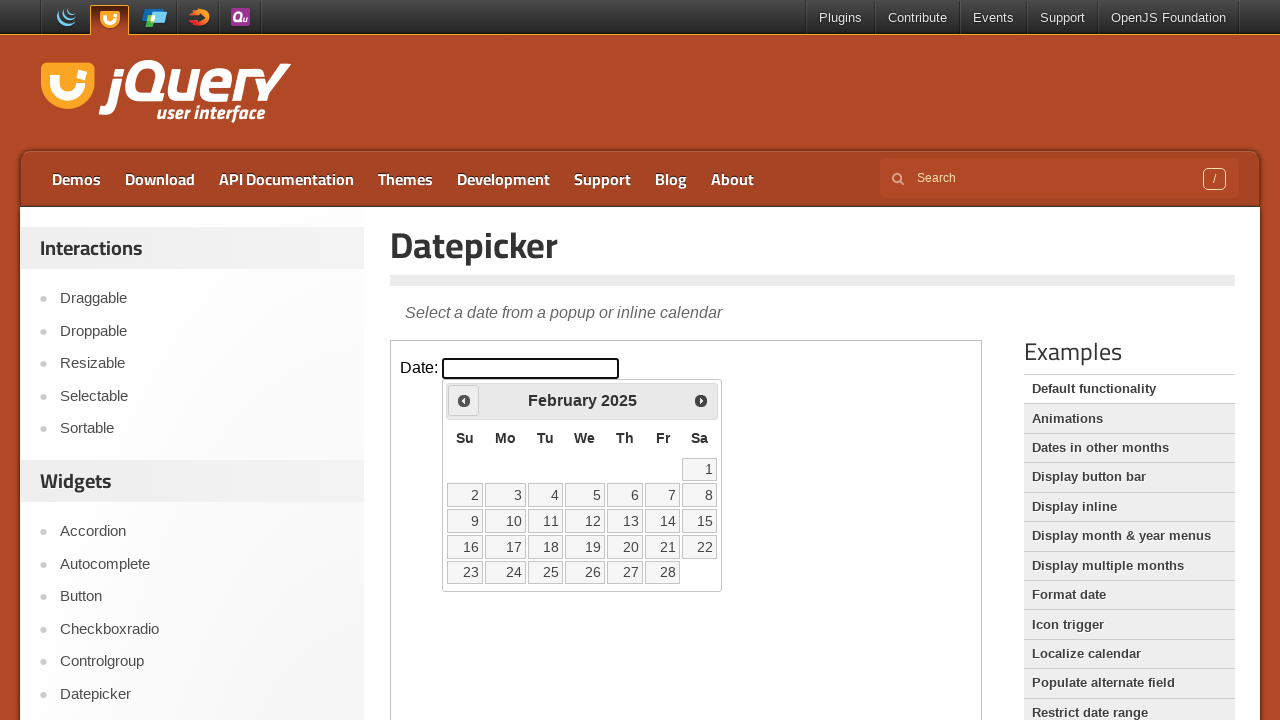

Retrieved current month: February
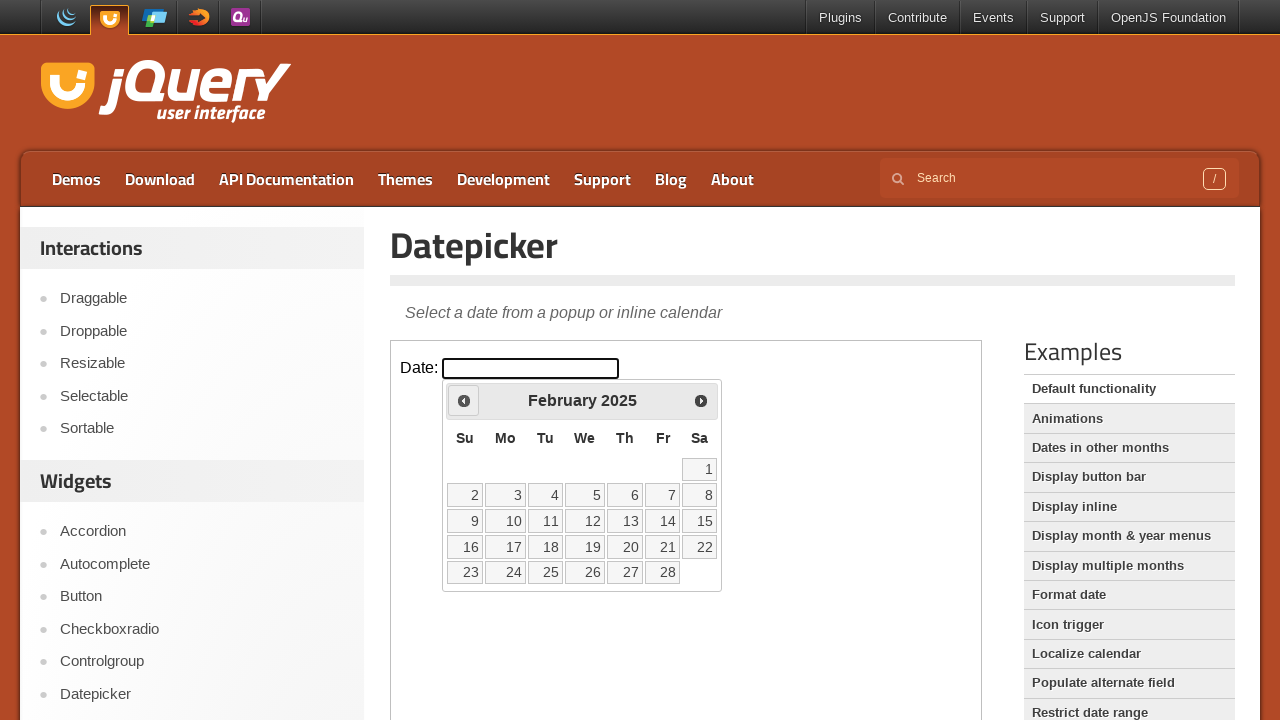

Retrieved current year: 2025
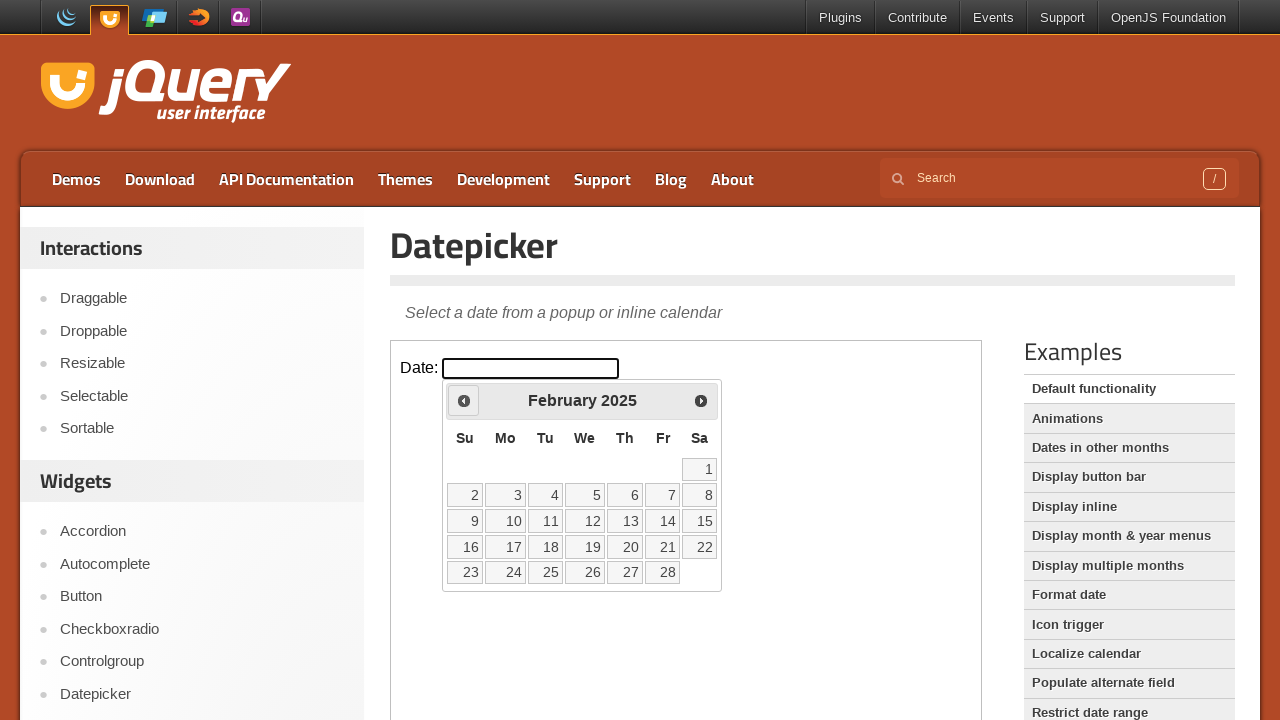

Clicked previous month button to navigate backwards at (464, 400) on iframe >> nth=0 >> internal:control=enter-frame >> span.ui-icon.ui-icon-circle-t
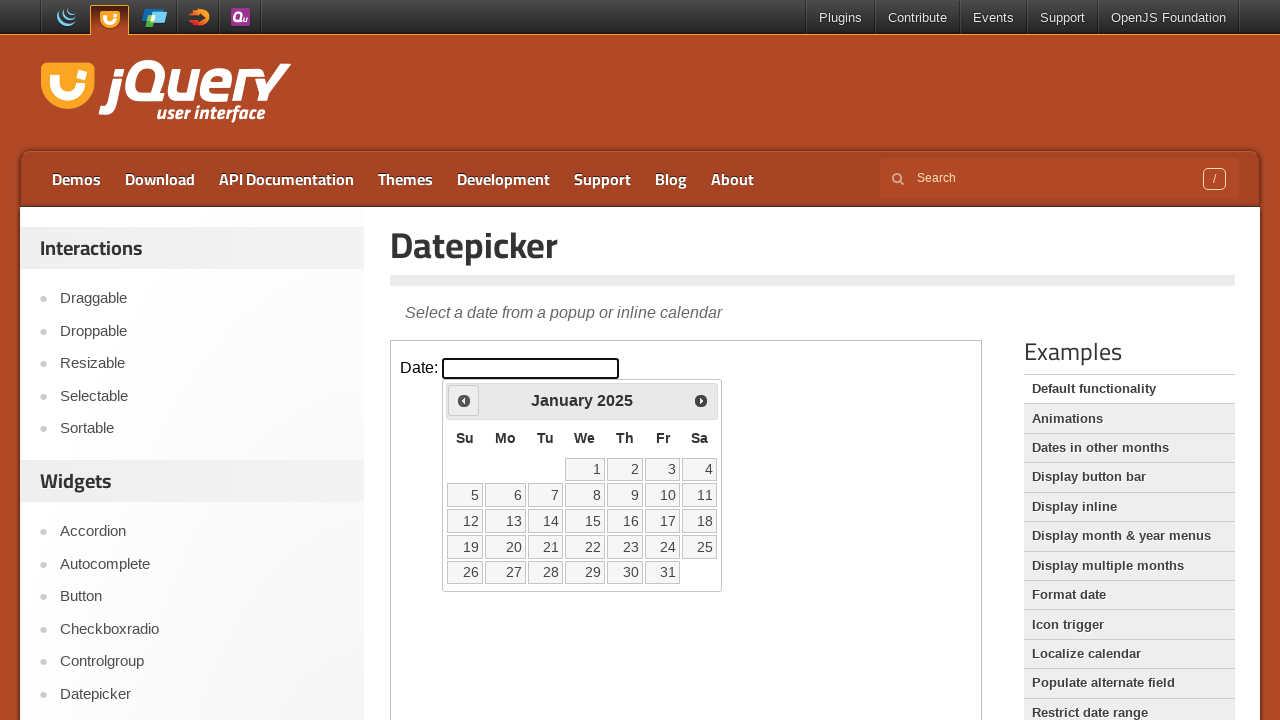

Retrieved current month: January
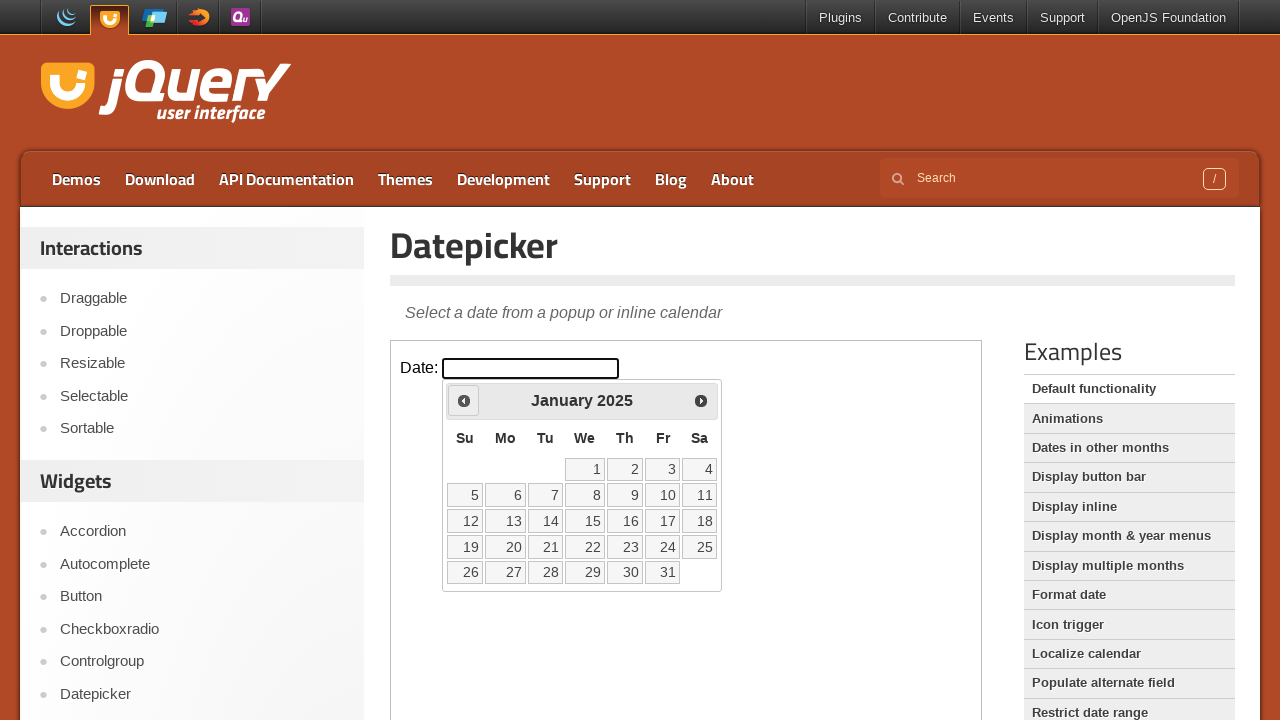

Retrieved current year: 2025
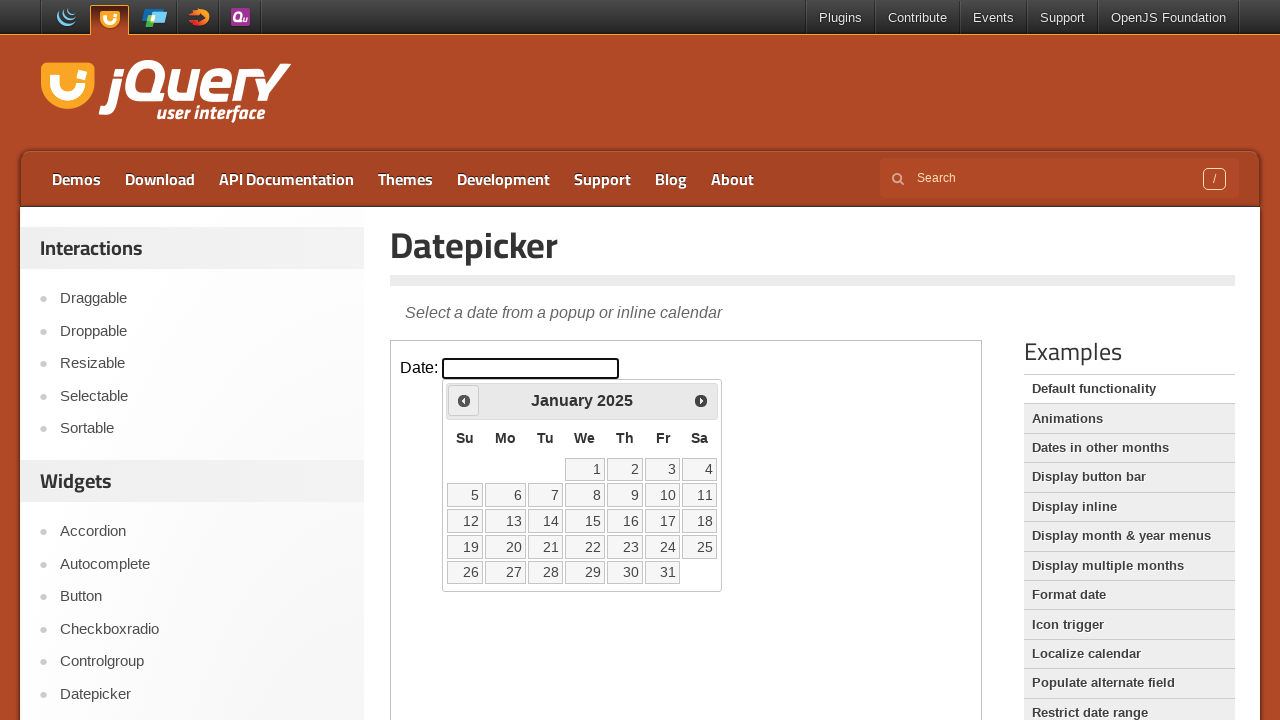

Clicked previous month button to navigate backwards at (464, 400) on iframe >> nth=0 >> internal:control=enter-frame >> span.ui-icon.ui-icon-circle-t
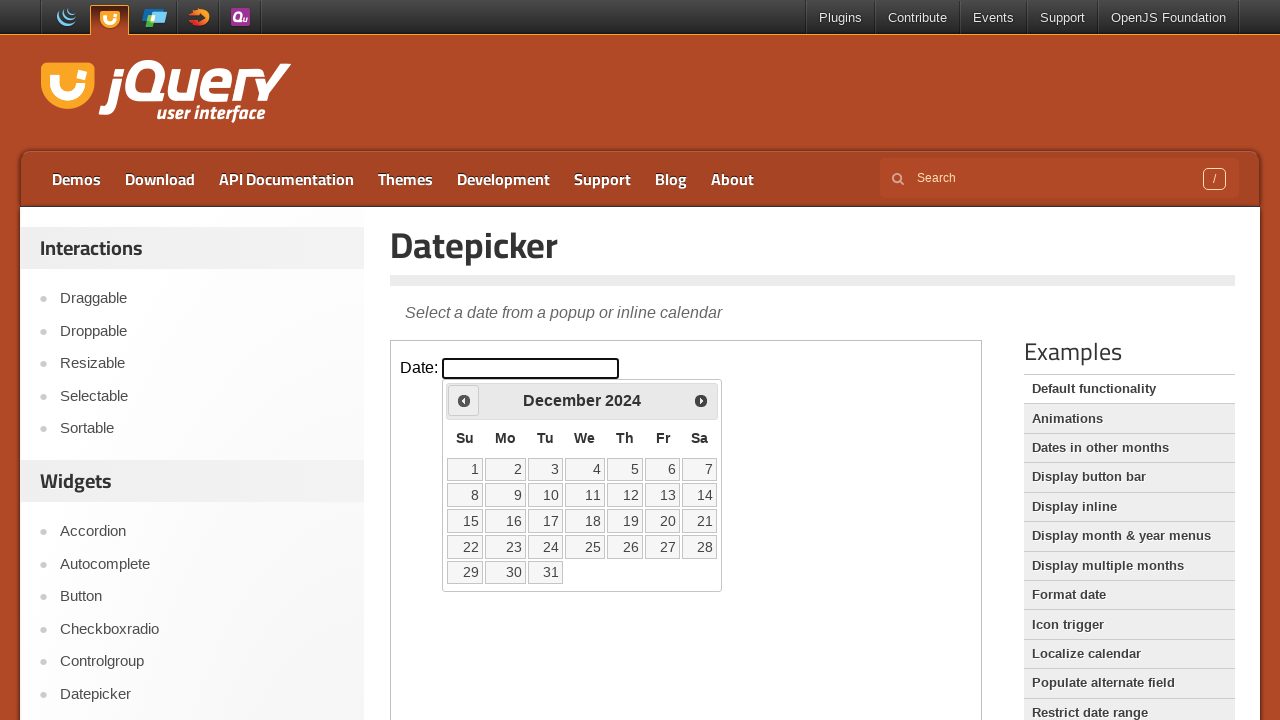

Retrieved current month: December
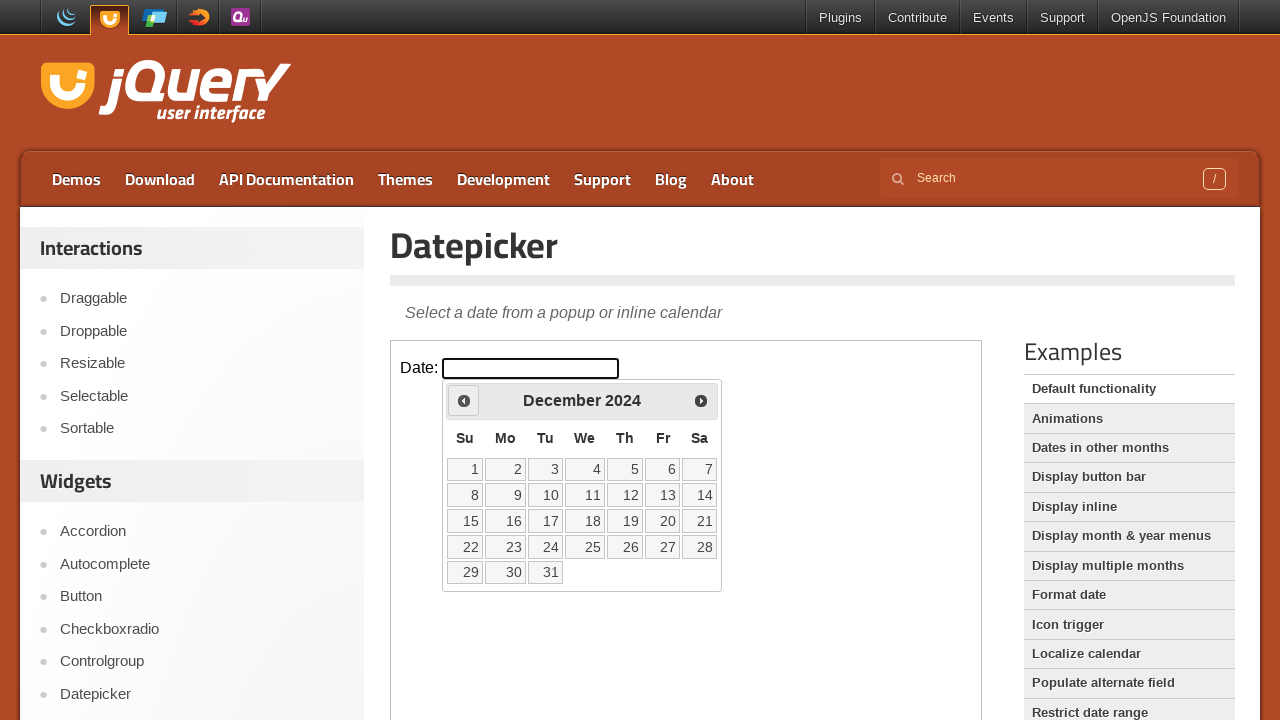

Retrieved current year: 2024
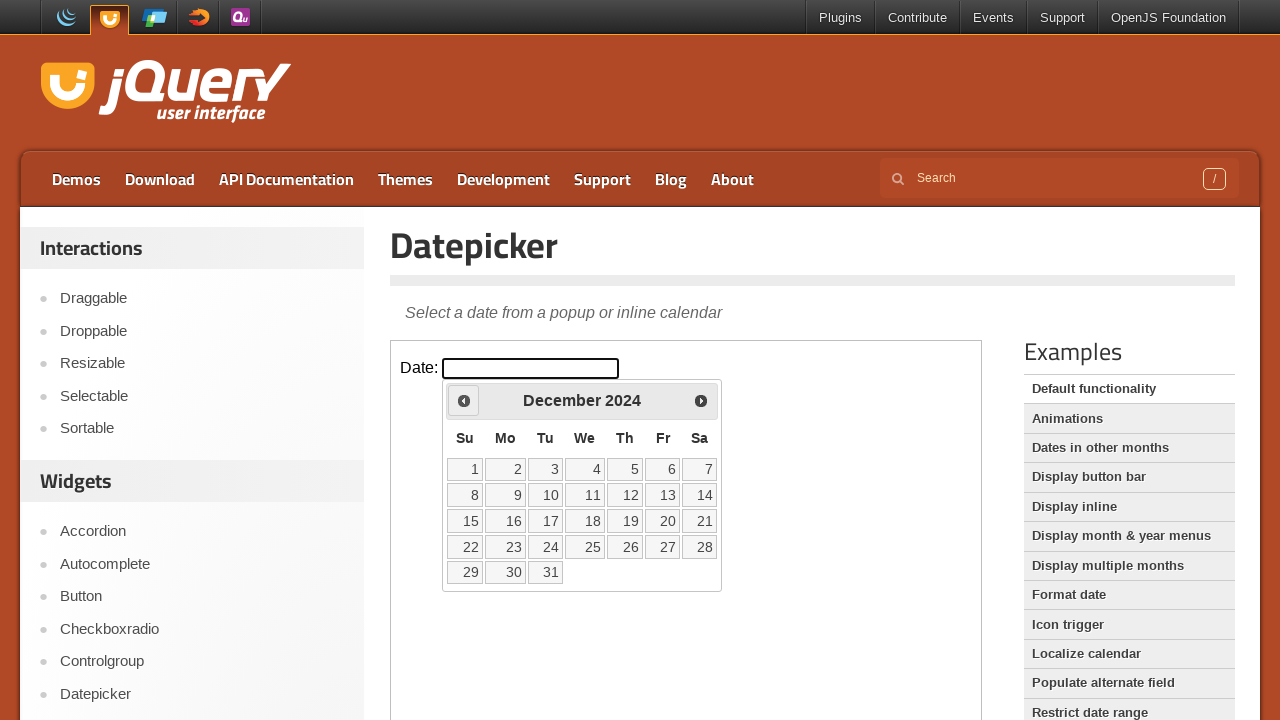

Clicked previous month button to navigate backwards at (464, 400) on iframe >> nth=0 >> internal:control=enter-frame >> span.ui-icon.ui-icon-circle-t
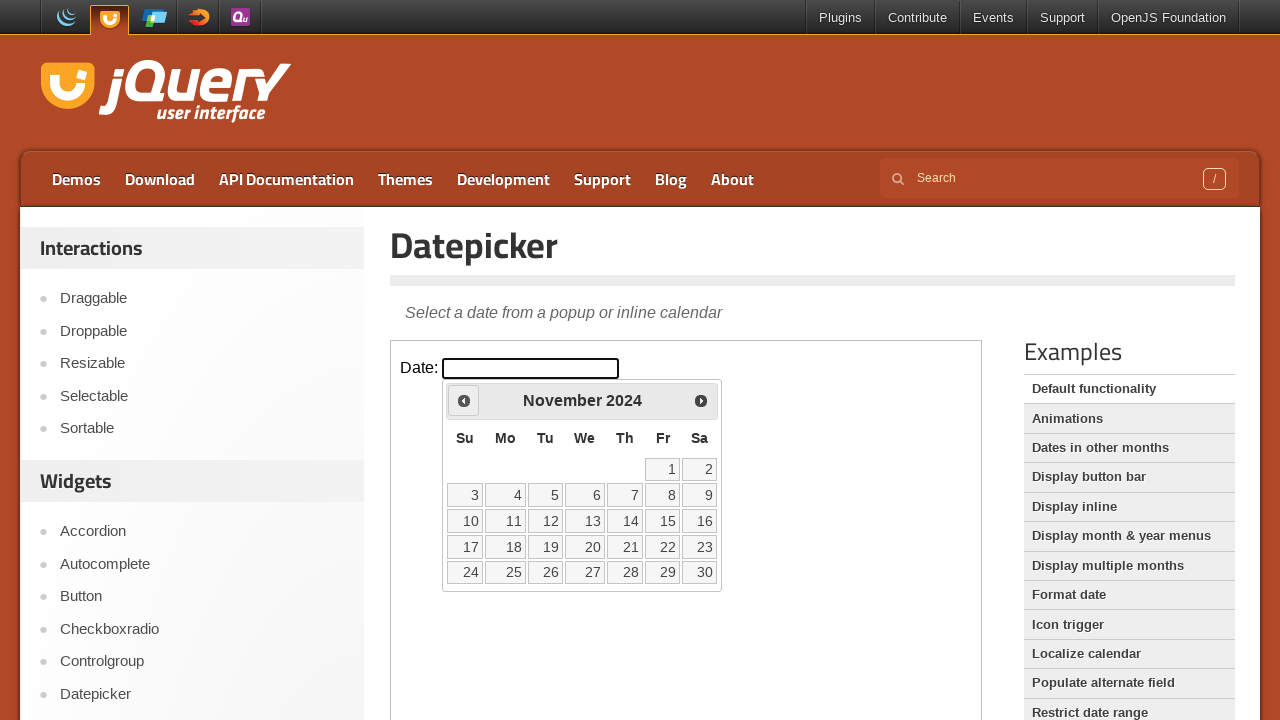

Retrieved current month: November
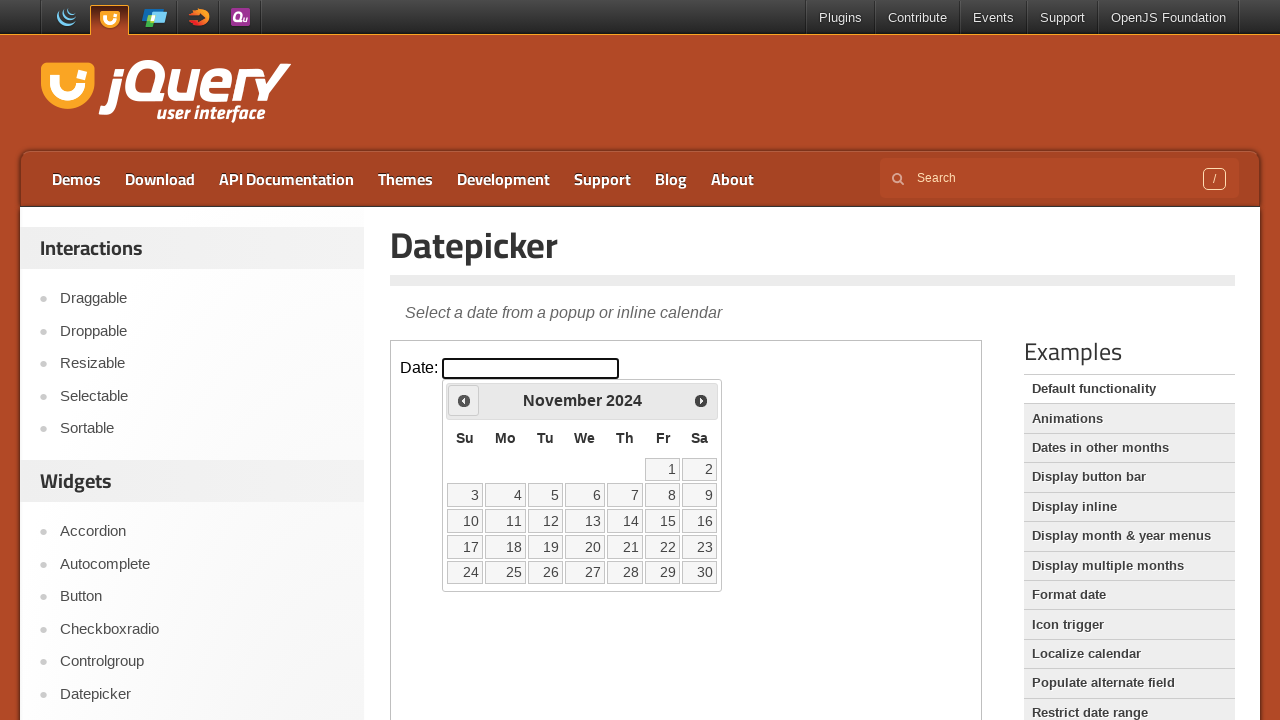

Retrieved current year: 2024
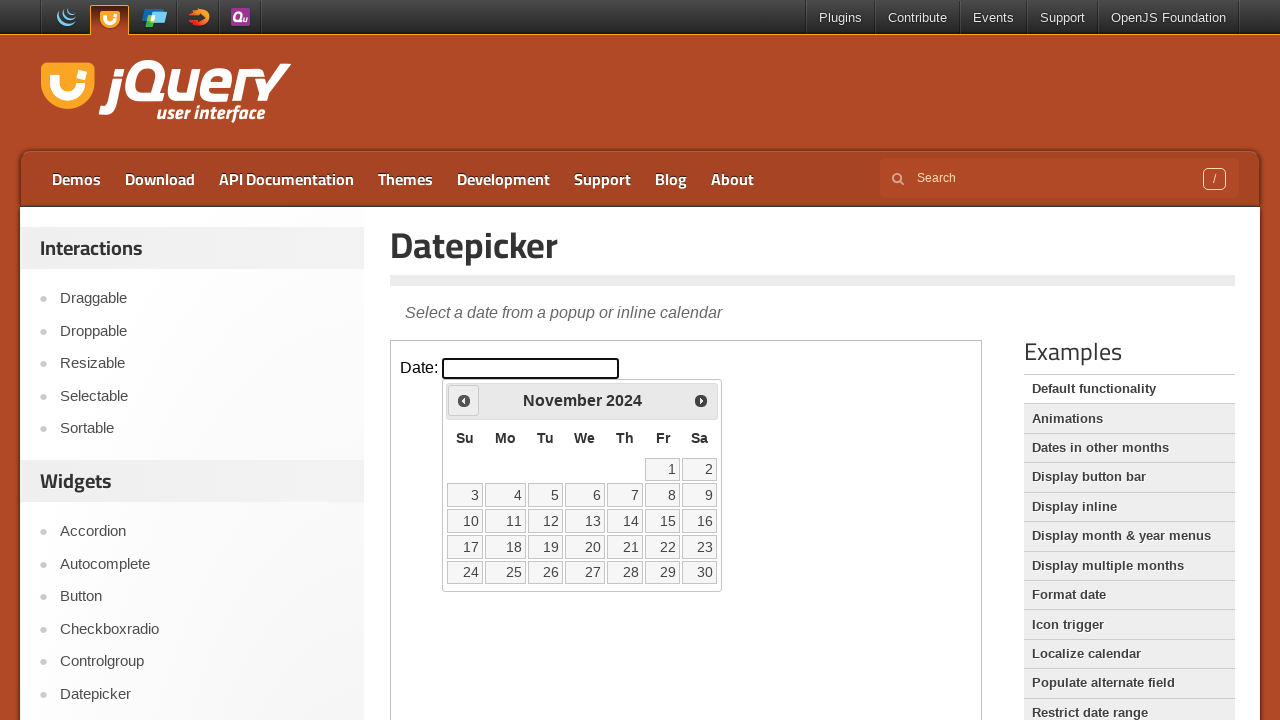

Clicked previous month button to navigate backwards at (464, 400) on iframe >> nth=0 >> internal:control=enter-frame >> span.ui-icon.ui-icon-circle-t
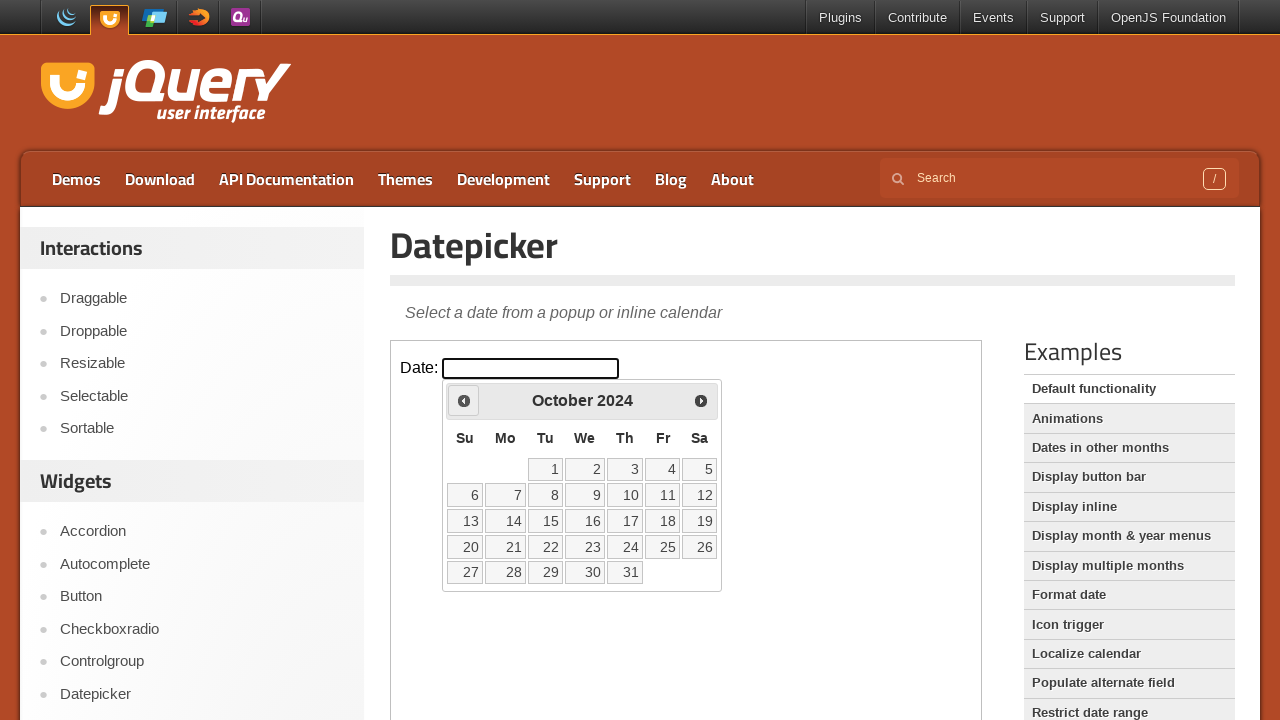

Retrieved current month: October
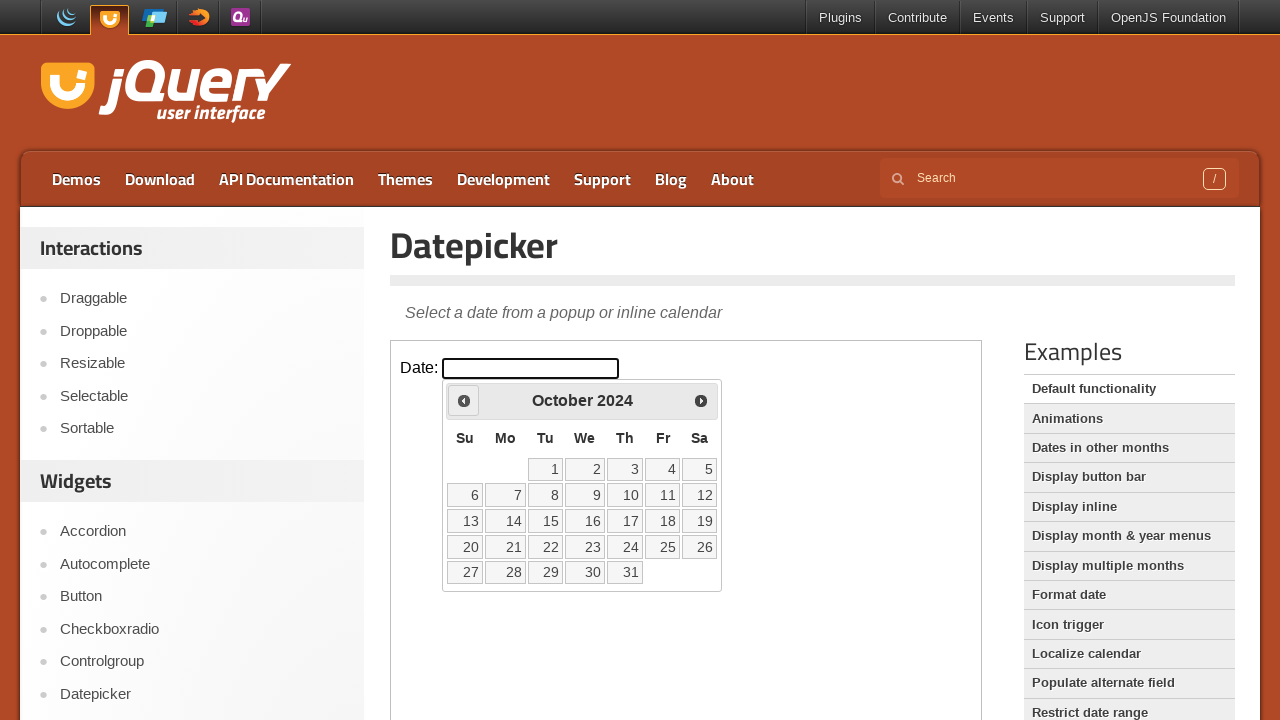

Retrieved current year: 2024
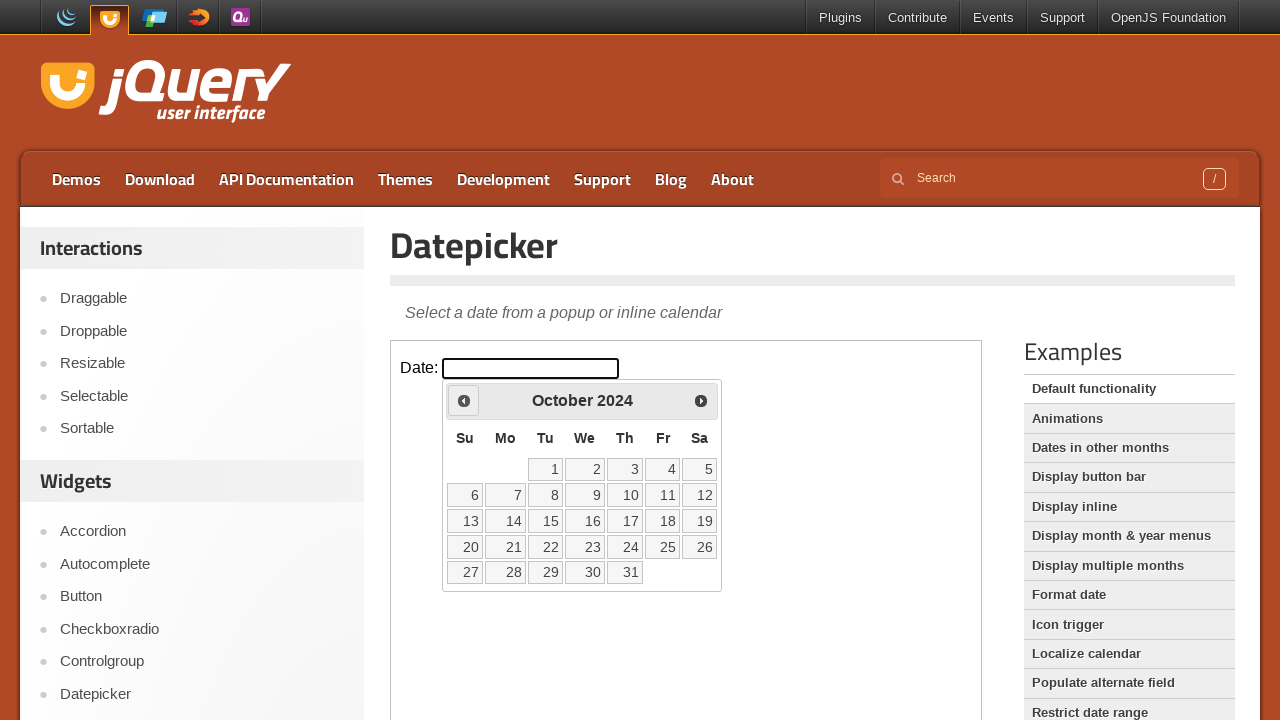

Clicked previous month button to navigate backwards at (464, 400) on iframe >> nth=0 >> internal:control=enter-frame >> span.ui-icon.ui-icon-circle-t
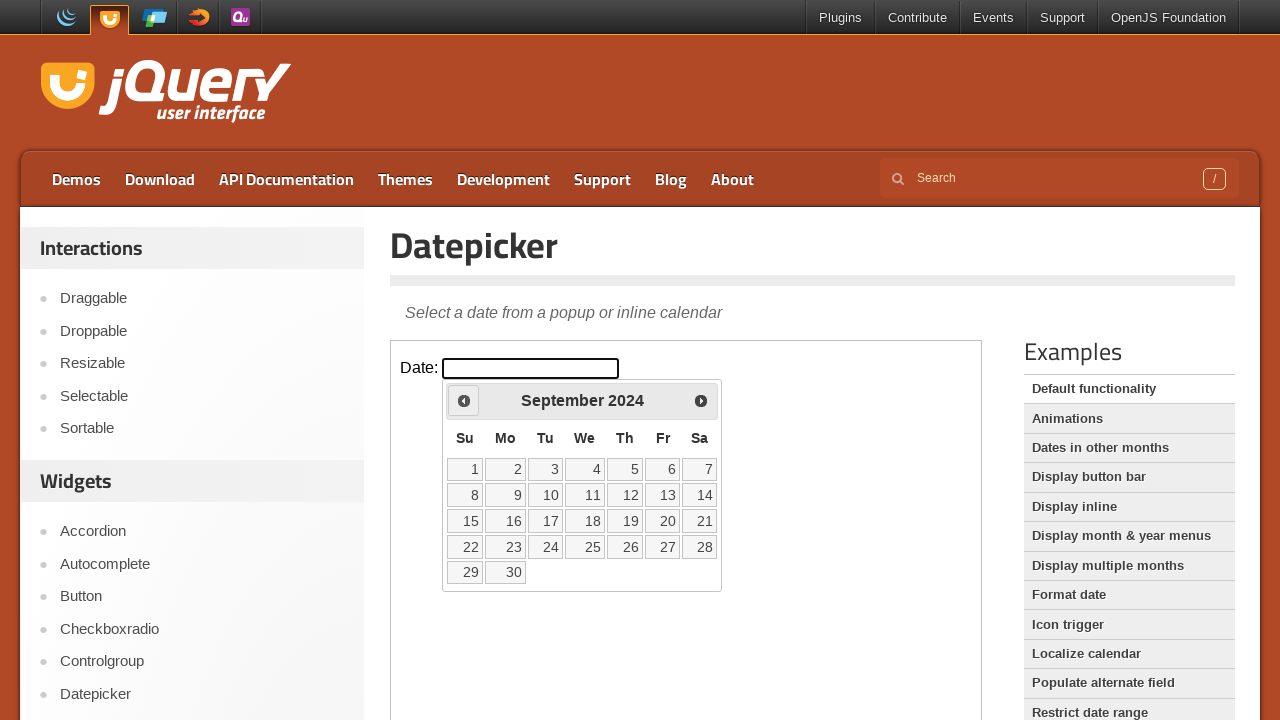

Retrieved current month: September
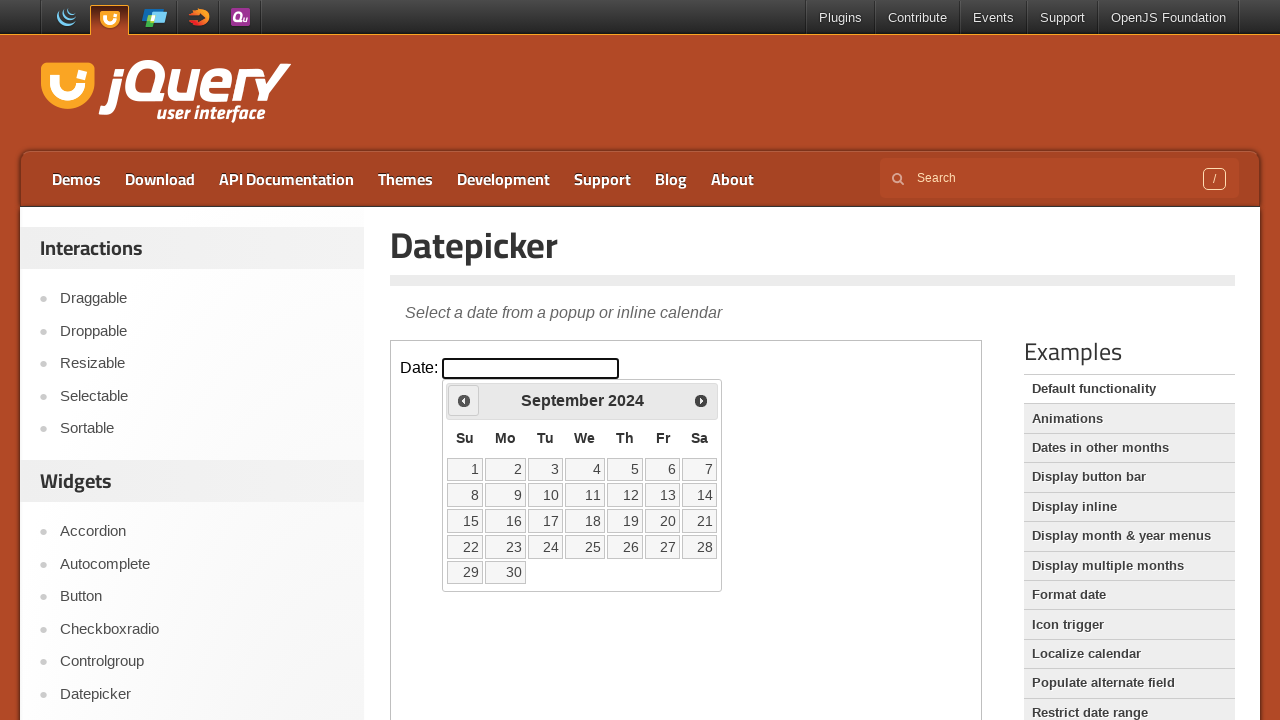

Retrieved current year: 2024
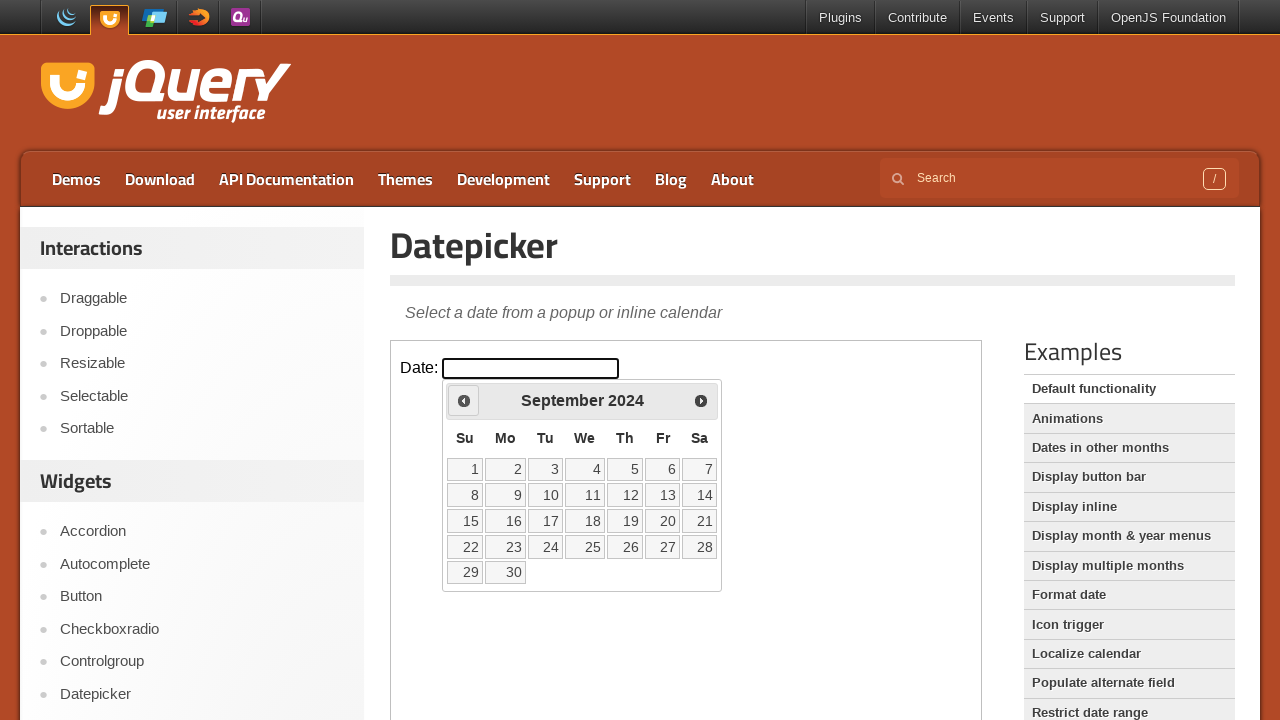

Clicked previous month button to navigate backwards at (464, 400) on iframe >> nth=0 >> internal:control=enter-frame >> span.ui-icon.ui-icon-circle-t
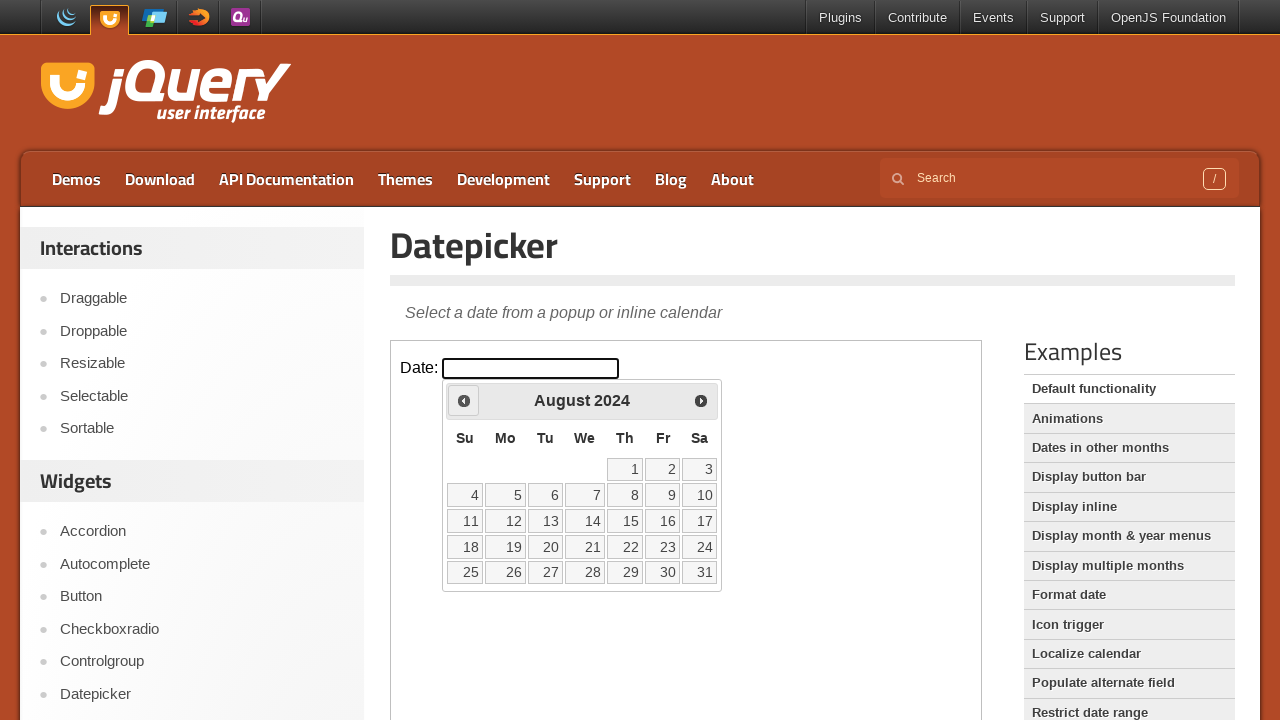

Retrieved current month: August
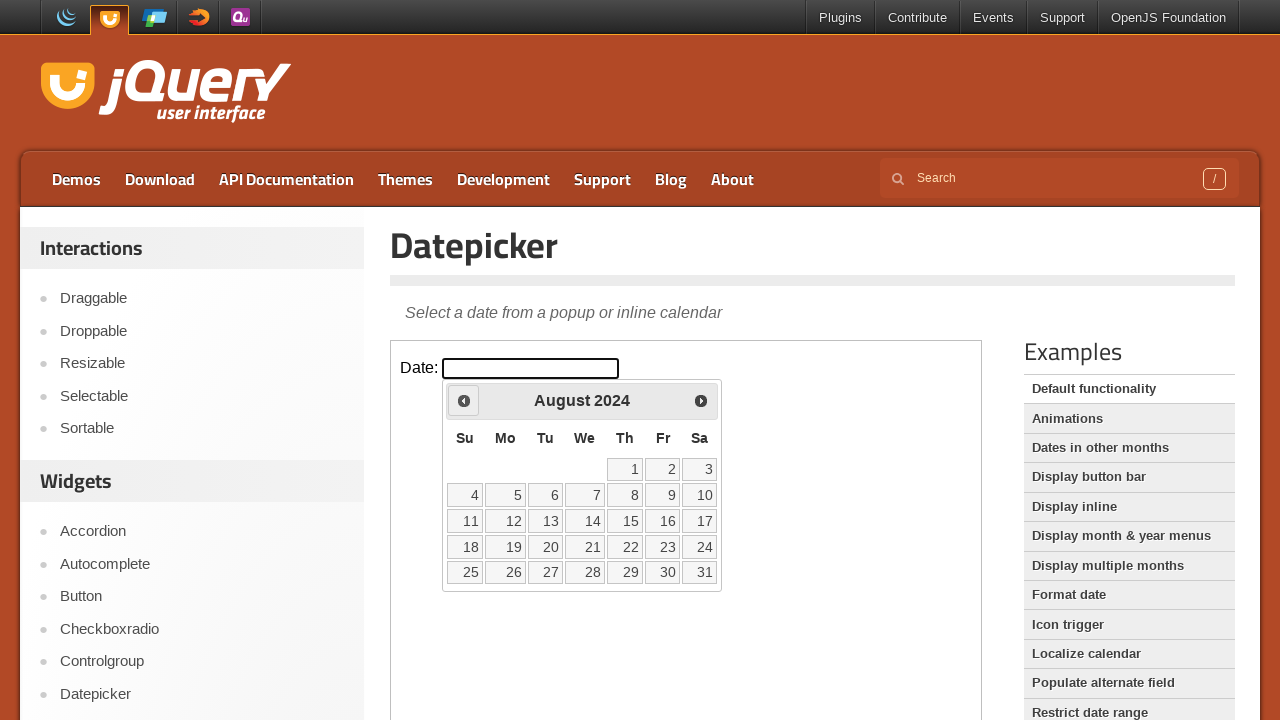

Retrieved current year: 2024
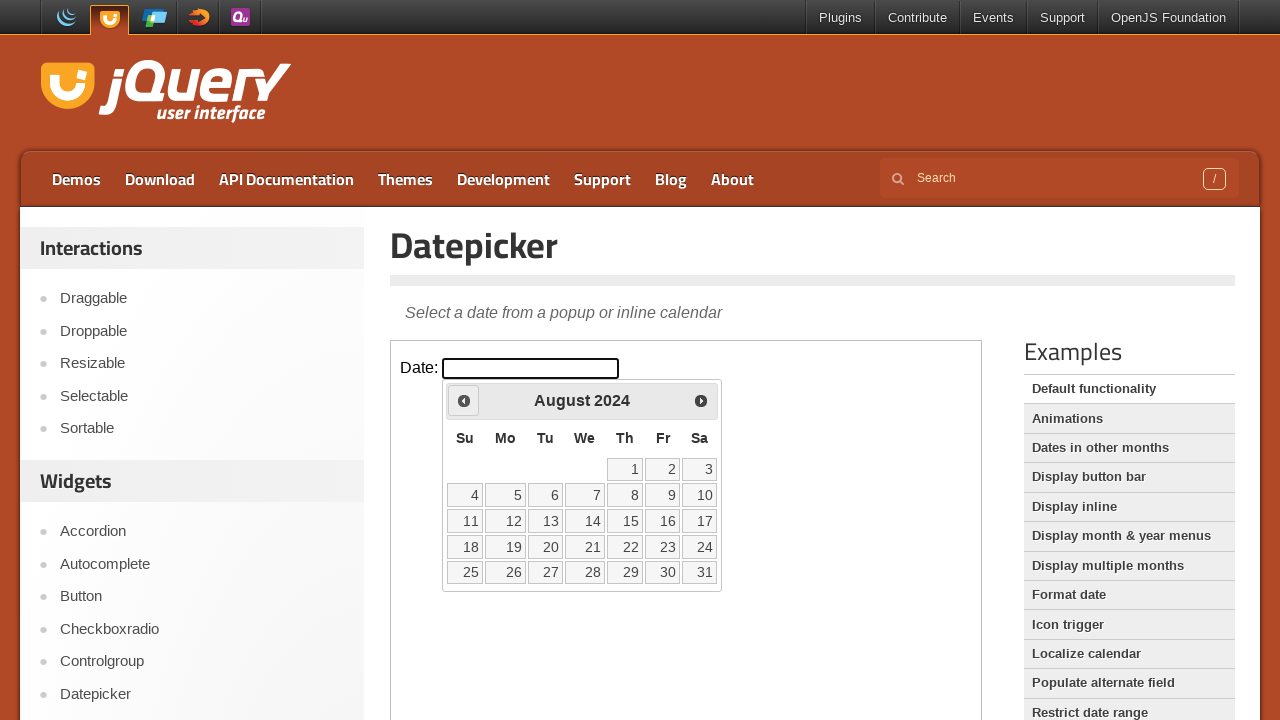

Clicked previous month button to navigate backwards at (464, 400) on iframe >> nth=0 >> internal:control=enter-frame >> span.ui-icon.ui-icon-circle-t
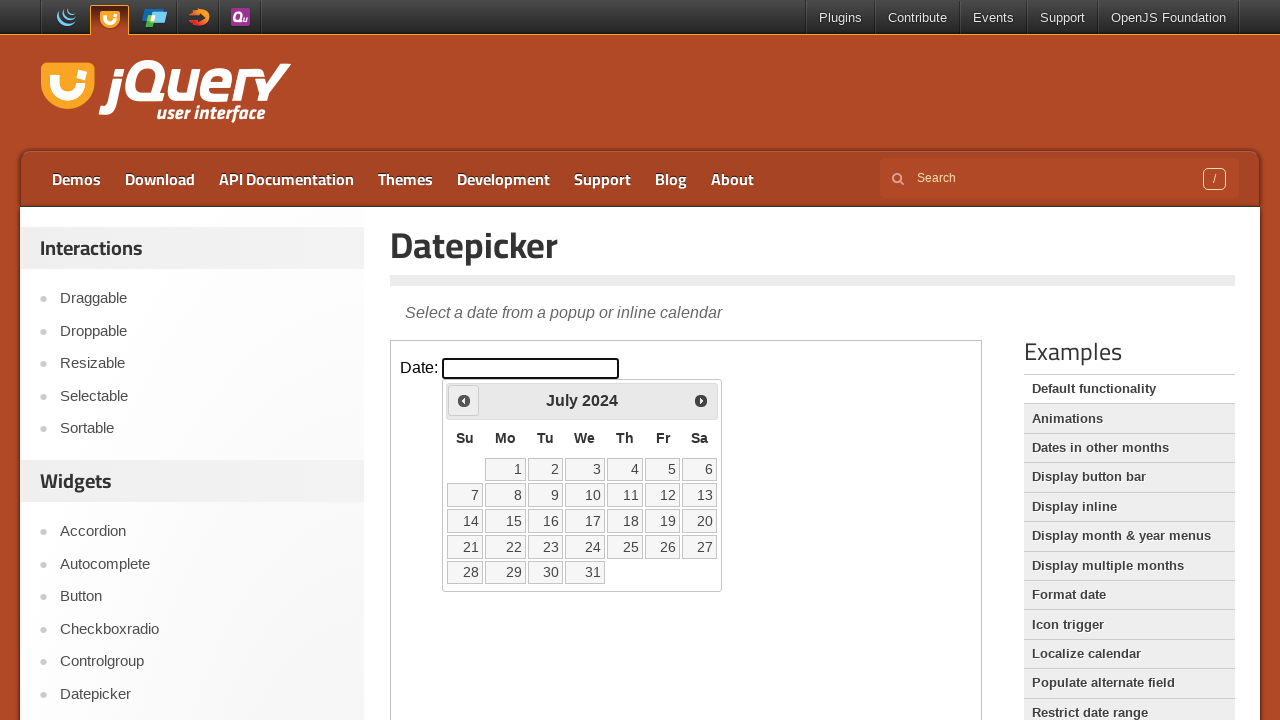

Retrieved current month: July
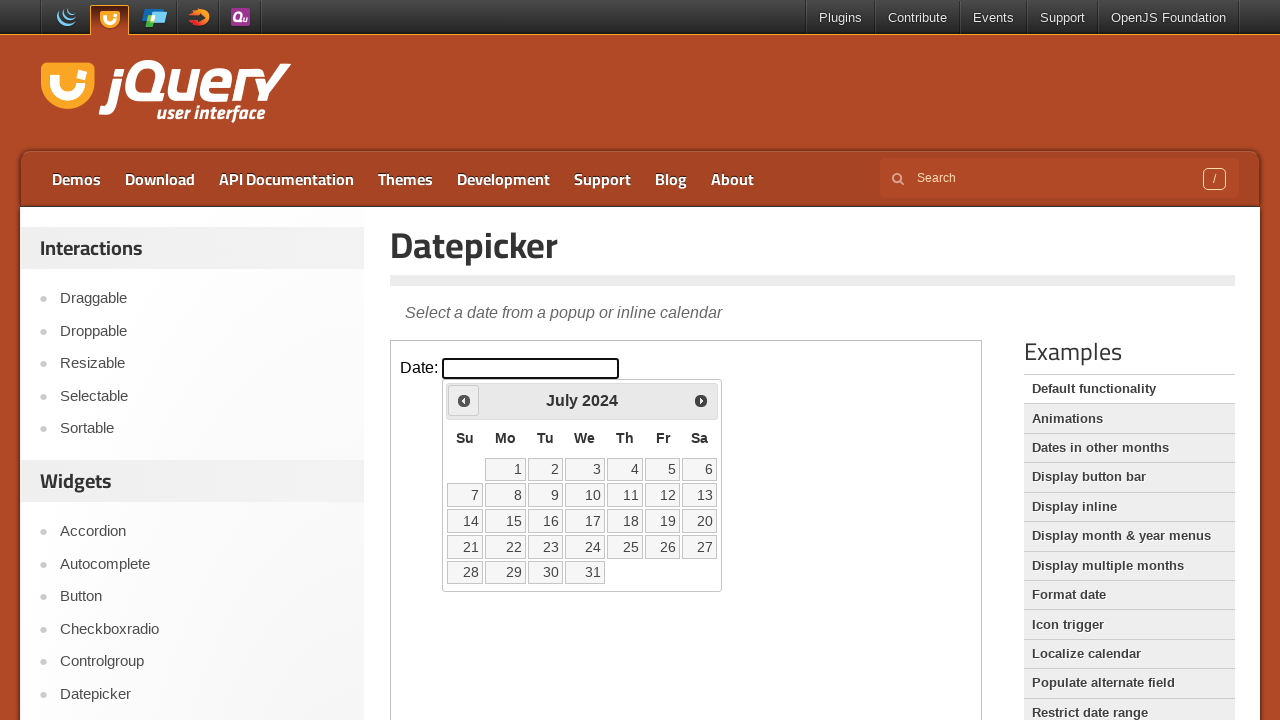

Retrieved current year: 2024
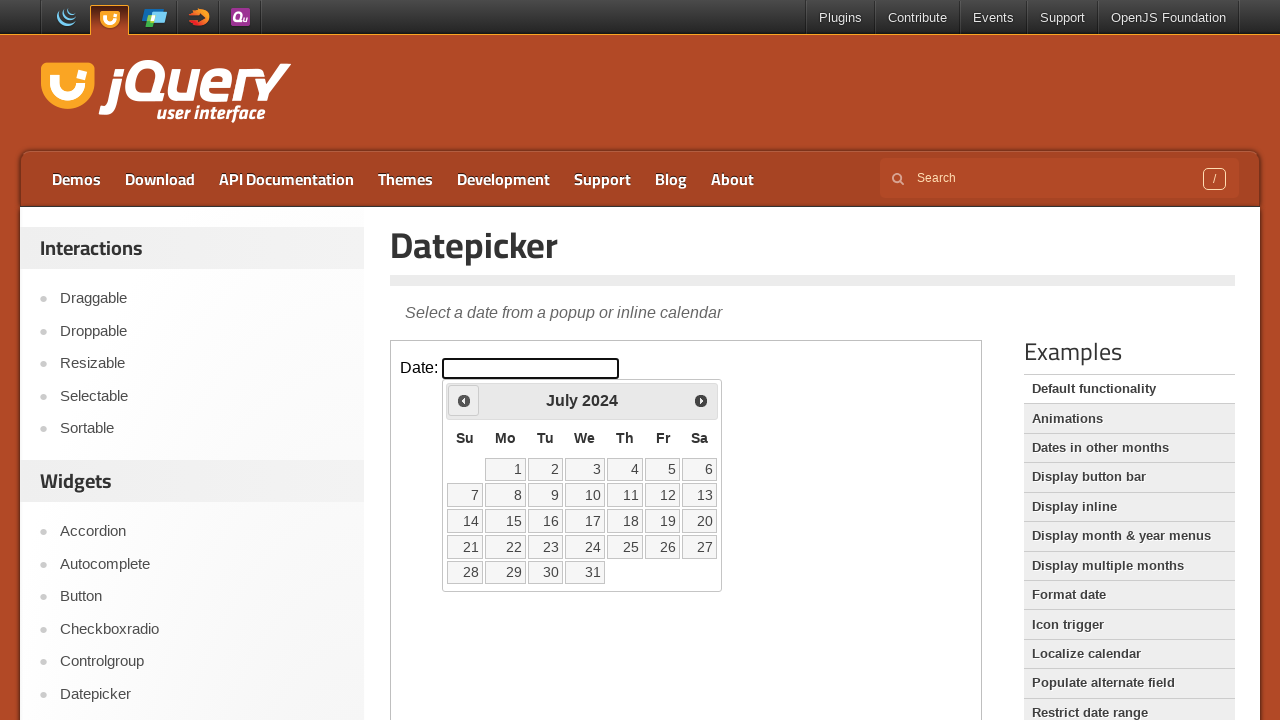

Clicked previous month button to navigate backwards at (464, 400) on iframe >> nth=0 >> internal:control=enter-frame >> span.ui-icon.ui-icon-circle-t
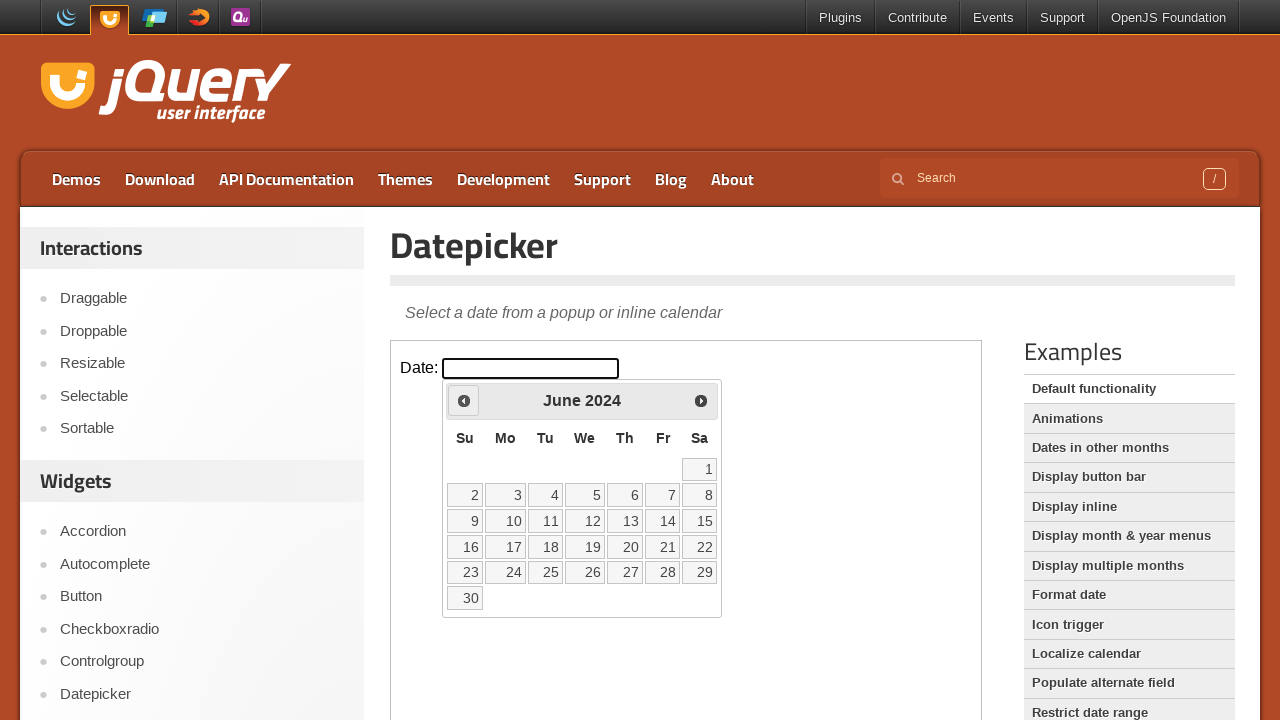

Retrieved current month: June
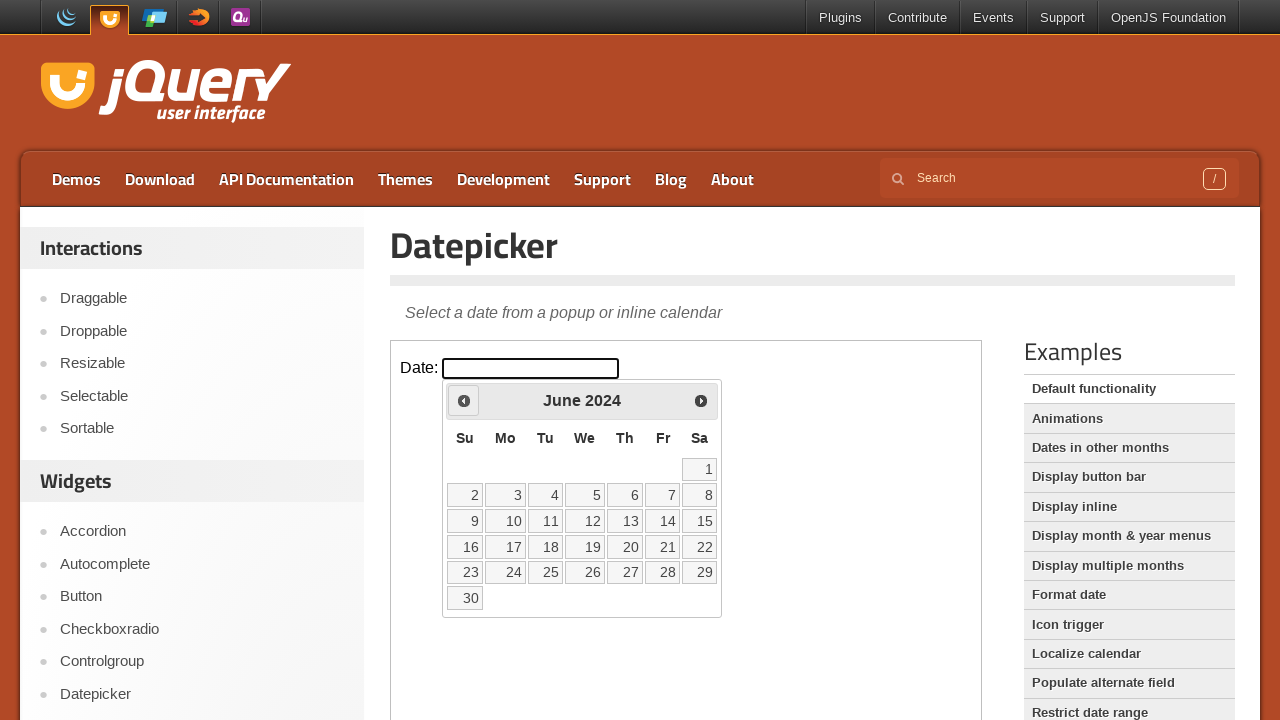

Retrieved current year: 2024
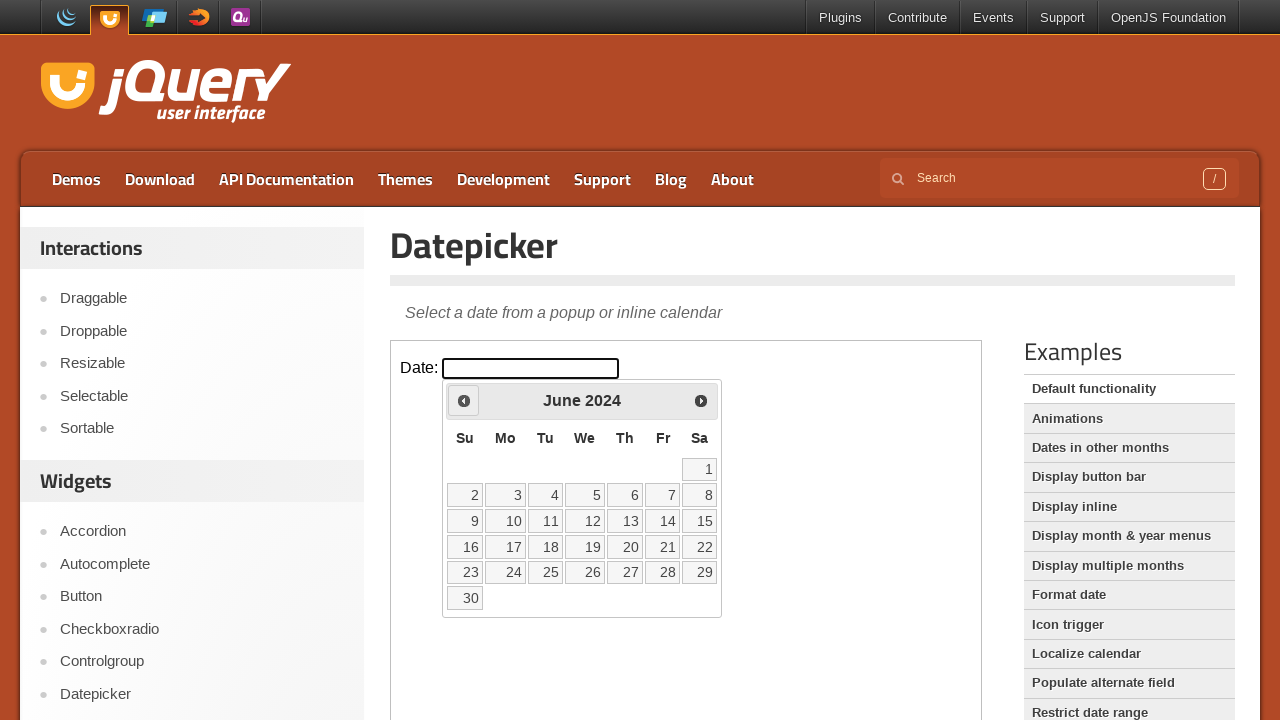

Clicked previous month button to navigate backwards at (464, 400) on iframe >> nth=0 >> internal:control=enter-frame >> span.ui-icon.ui-icon-circle-t
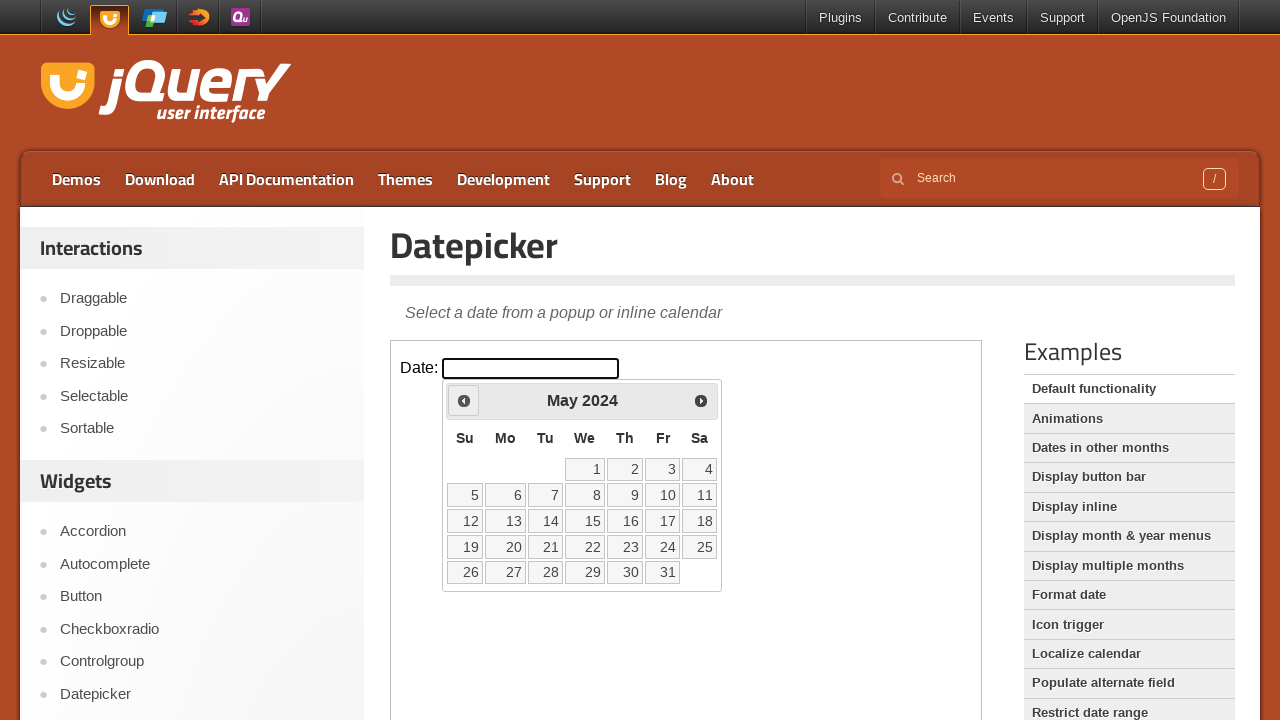

Retrieved current month: May
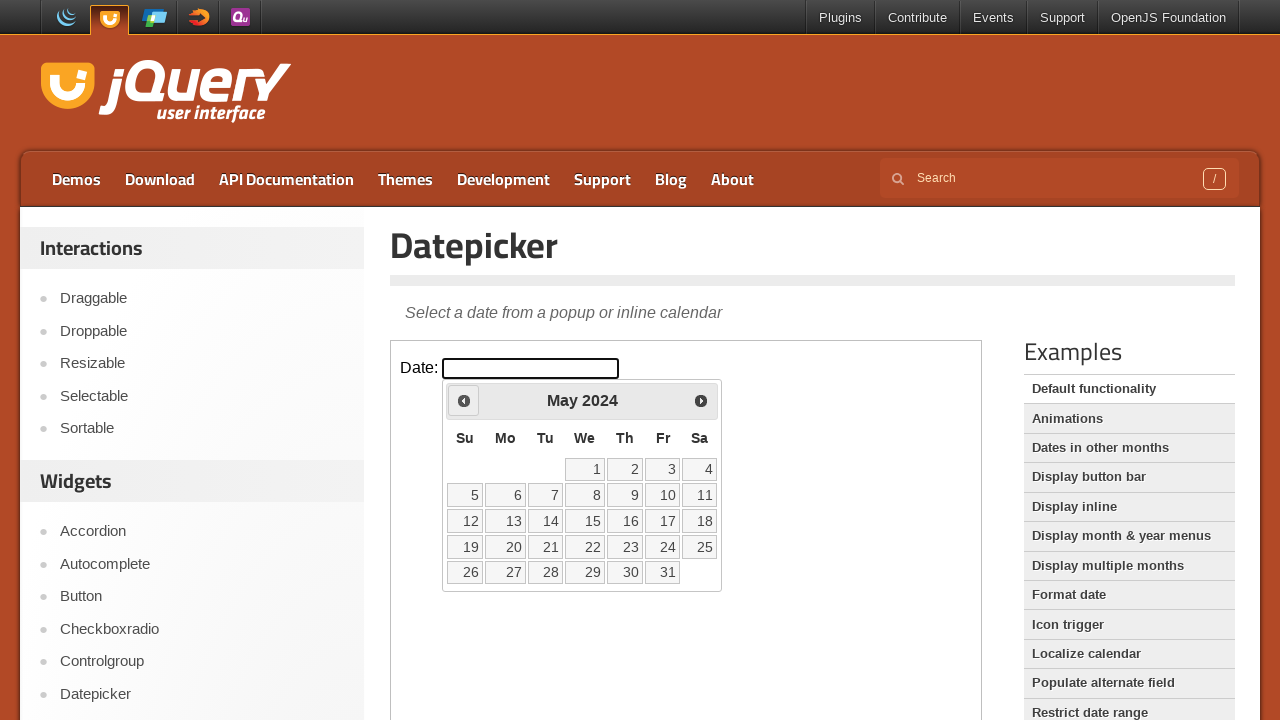

Retrieved current year: 2024
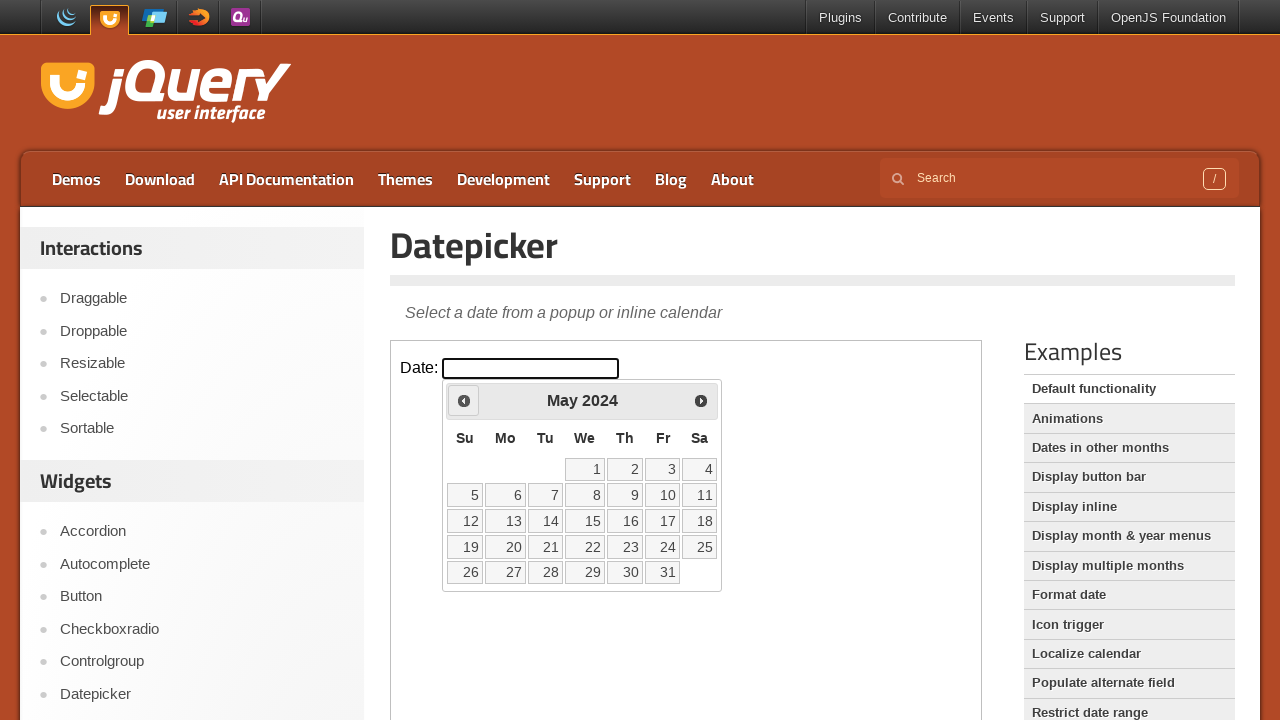

Clicked previous month button to navigate backwards at (464, 400) on iframe >> nth=0 >> internal:control=enter-frame >> span.ui-icon.ui-icon-circle-t
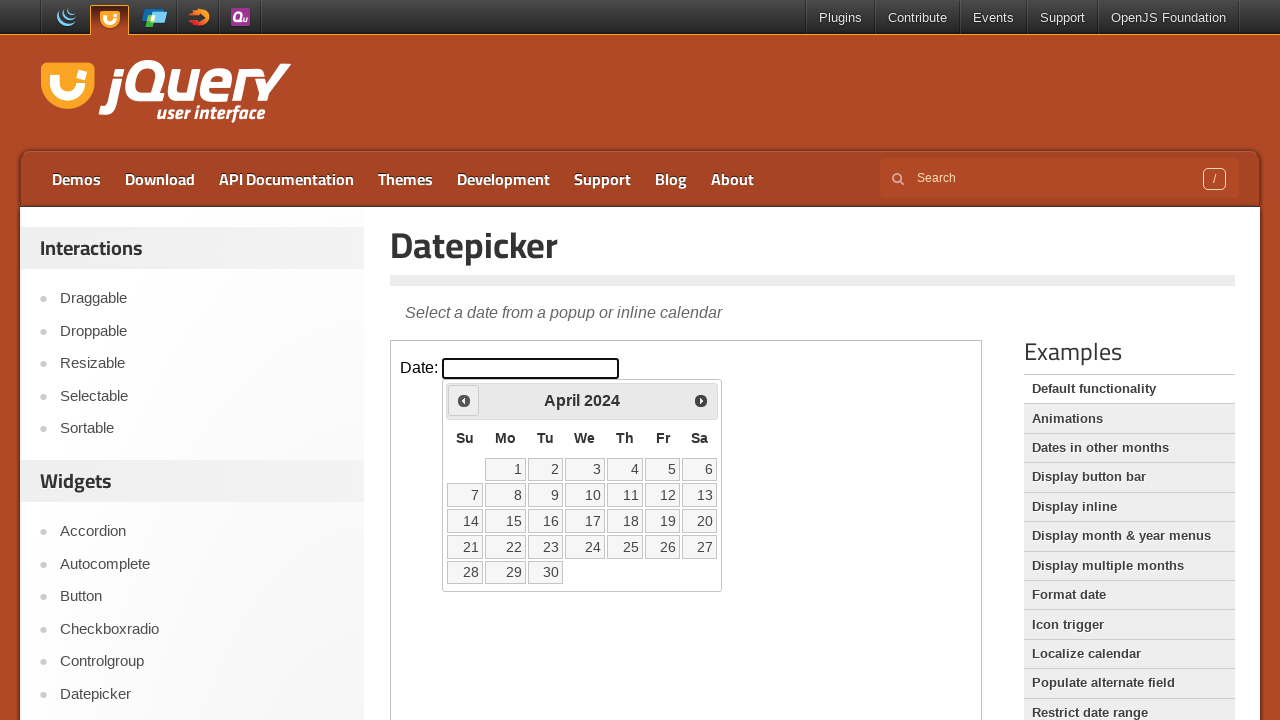

Retrieved current month: April
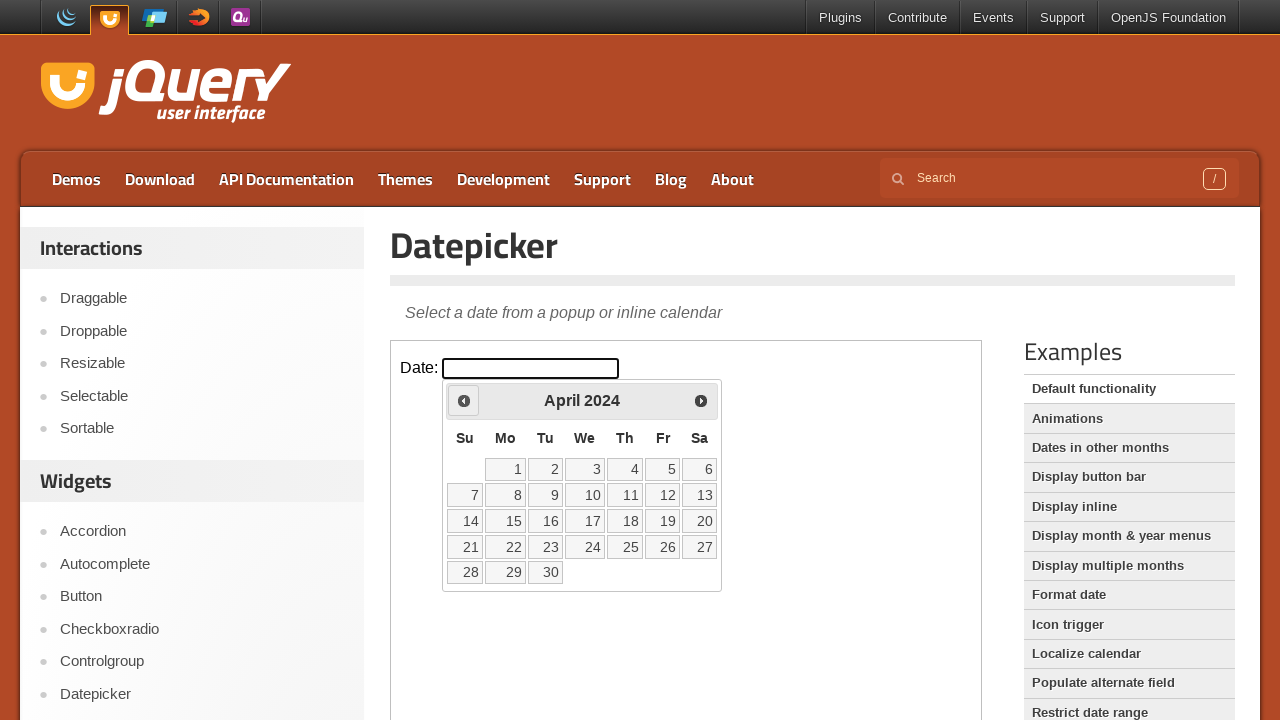

Retrieved current year: 2024
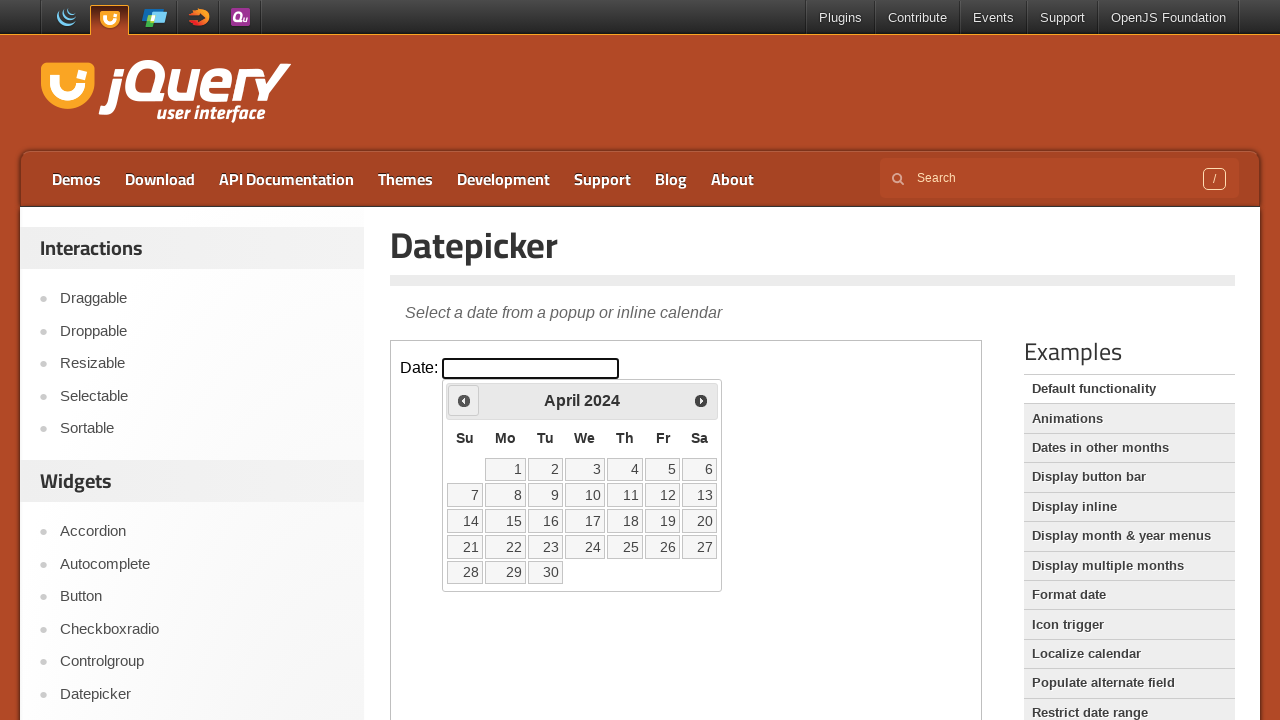

Clicked previous month button to navigate backwards at (464, 400) on iframe >> nth=0 >> internal:control=enter-frame >> span.ui-icon.ui-icon-circle-t
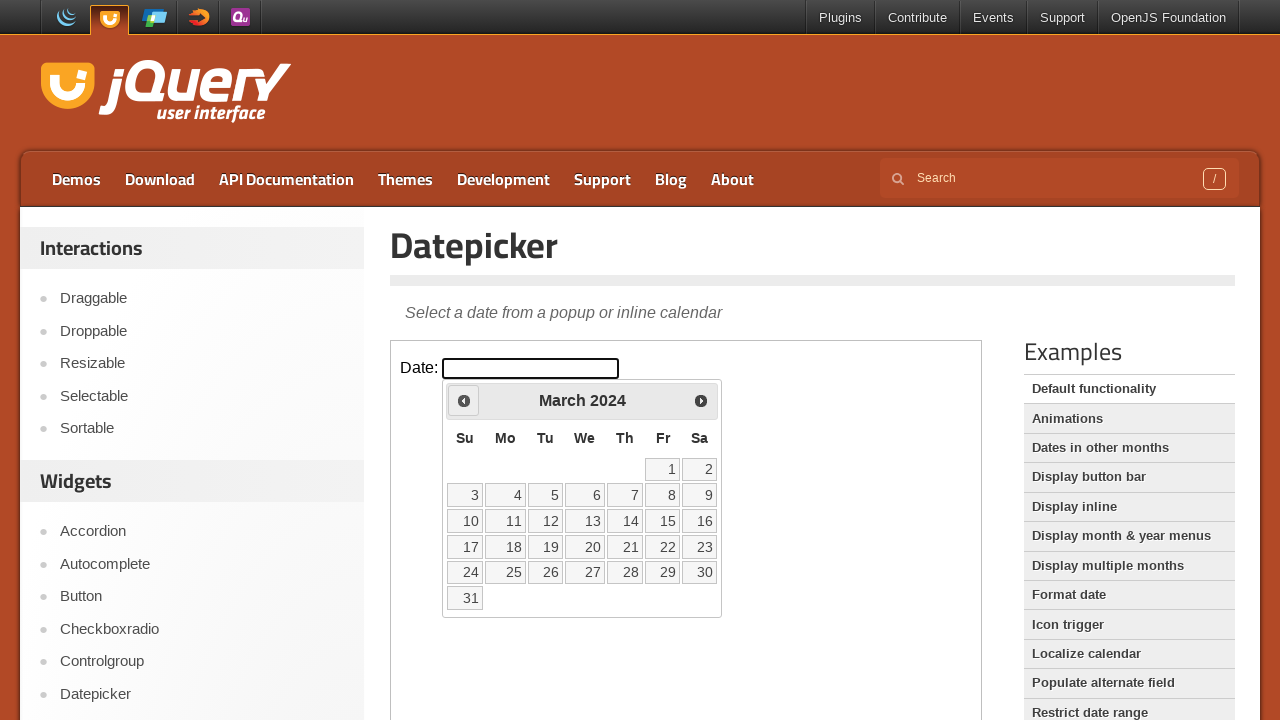

Retrieved current month: March
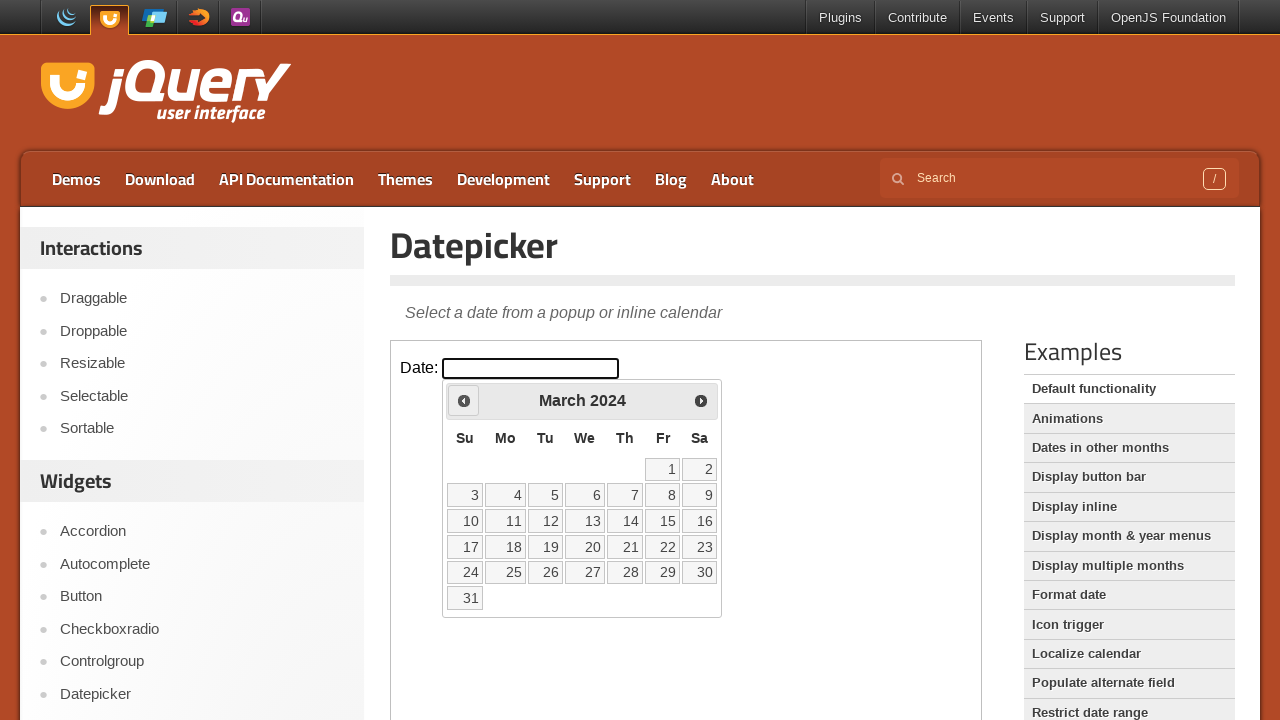

Retrieved current year: 2024
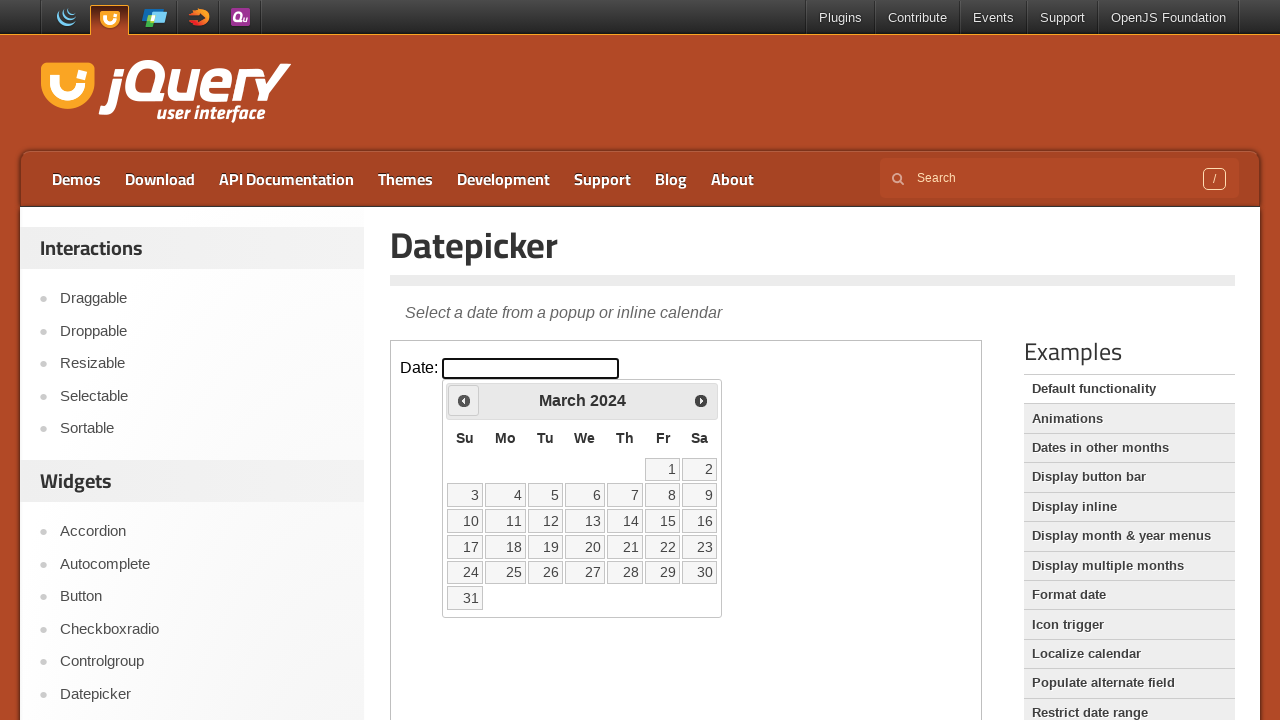

Clicked previous month button to navigate backwards at (464, 400) on iframe >> nth=0 >> internal:control=enter-frame >> span.ui-icon.ui-icon-circle-t
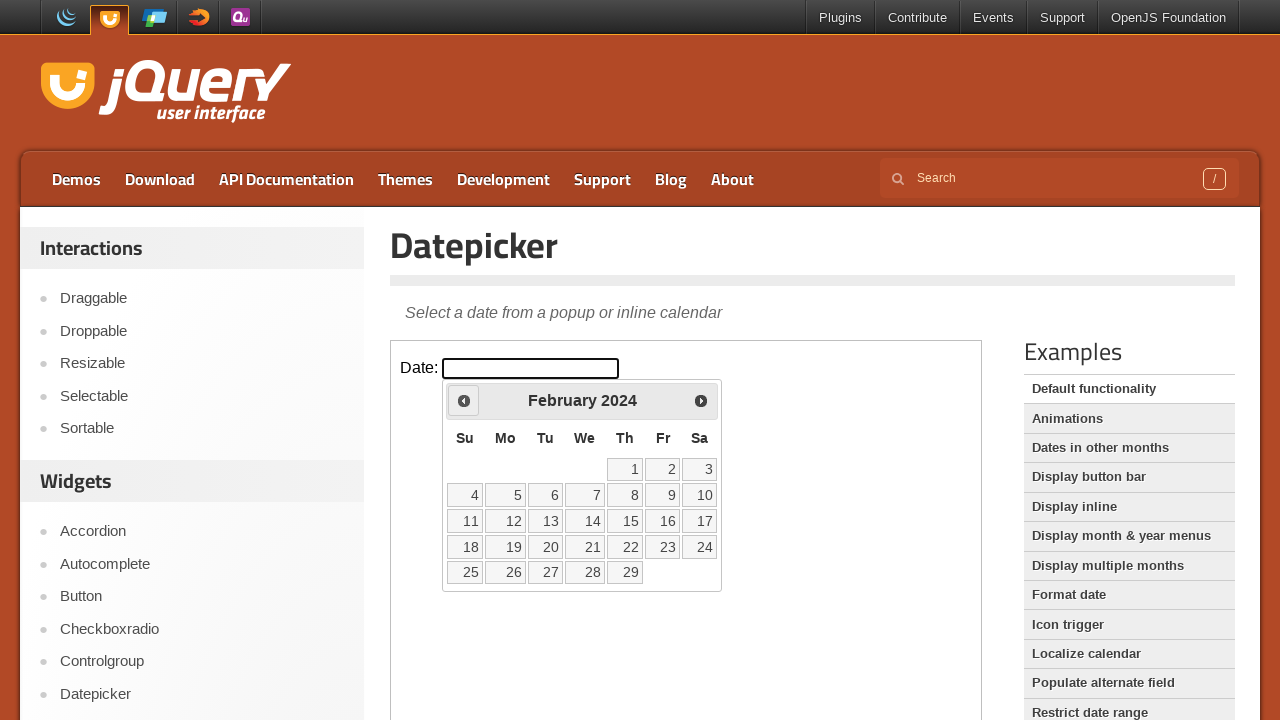

Retrieved current month: February
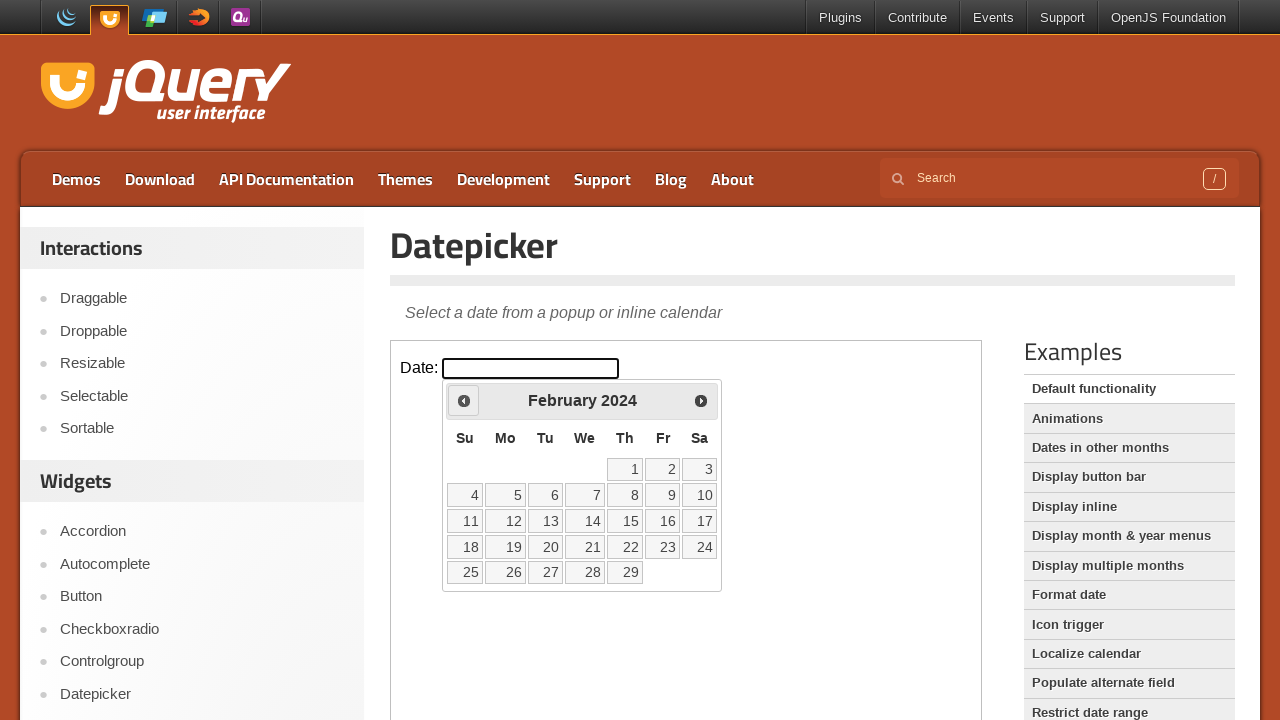

Retrieved current year: 2024
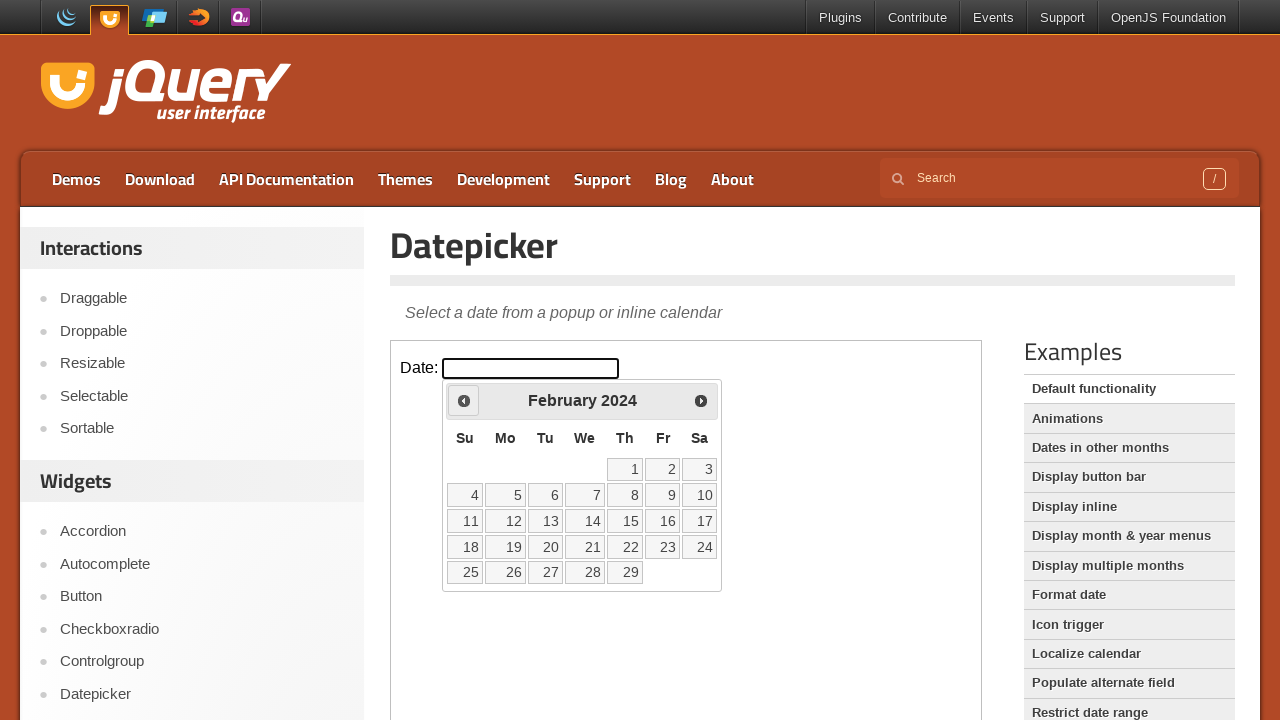

Clicked previous month button to navigate backwards at (464, 400) on iframe >> nth=0 >> internal:control=enter-frame >> span.ui-icon.ui-icon-circle-t
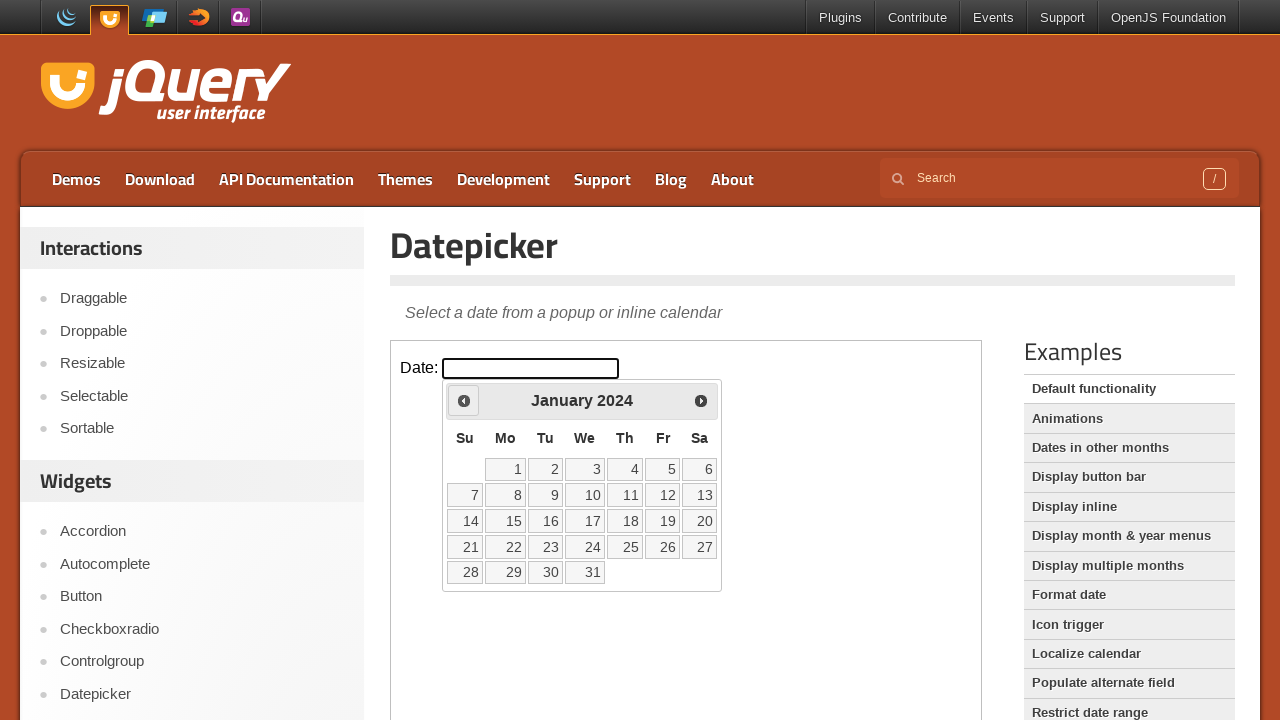

Retrieved current month: January
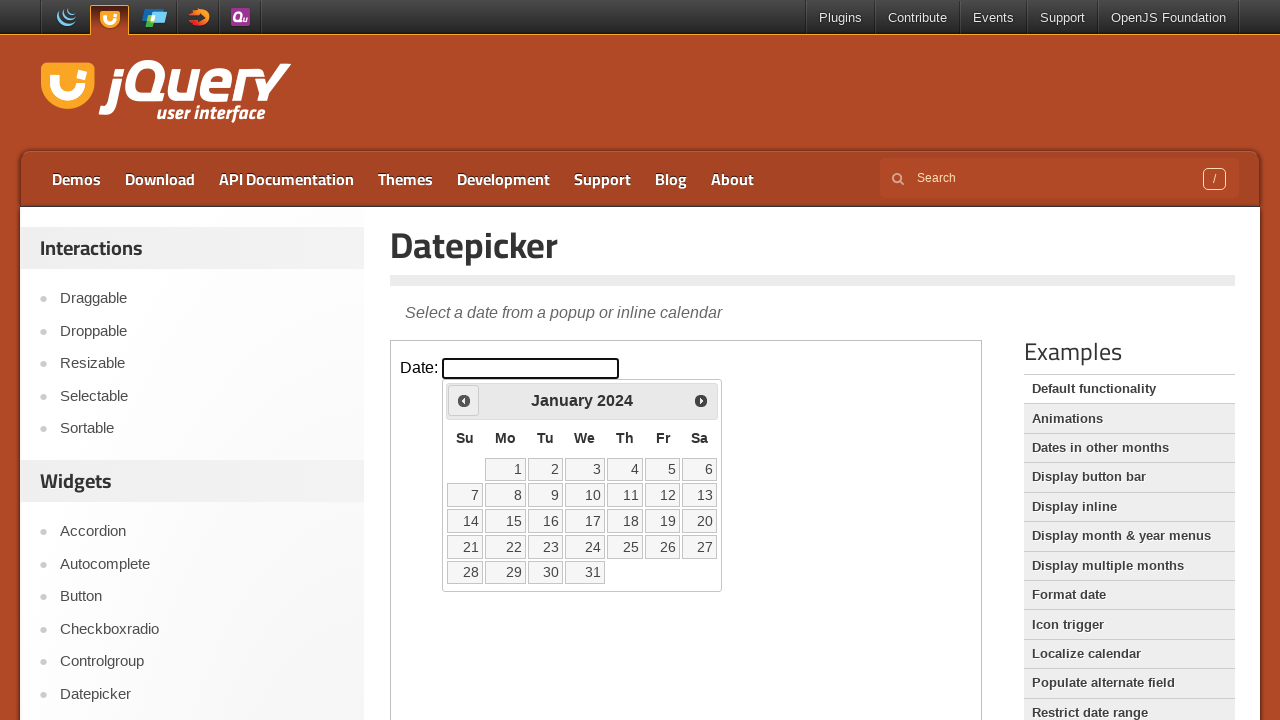

Retrieved current year: 2024
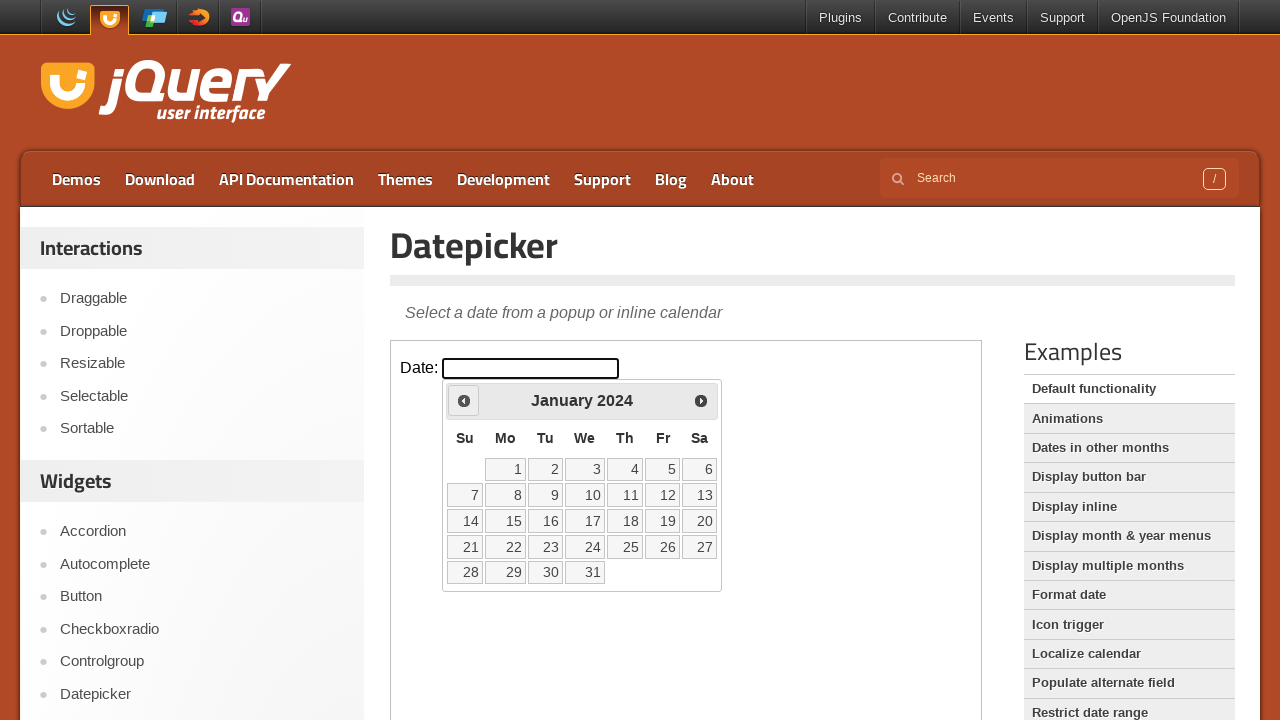

Clicked previous month button to navigate backwards at (464, 400) on iframe >> nth=0 >> internal:control=enter-frame >> span.ui-icon.ui-icon-circle-t
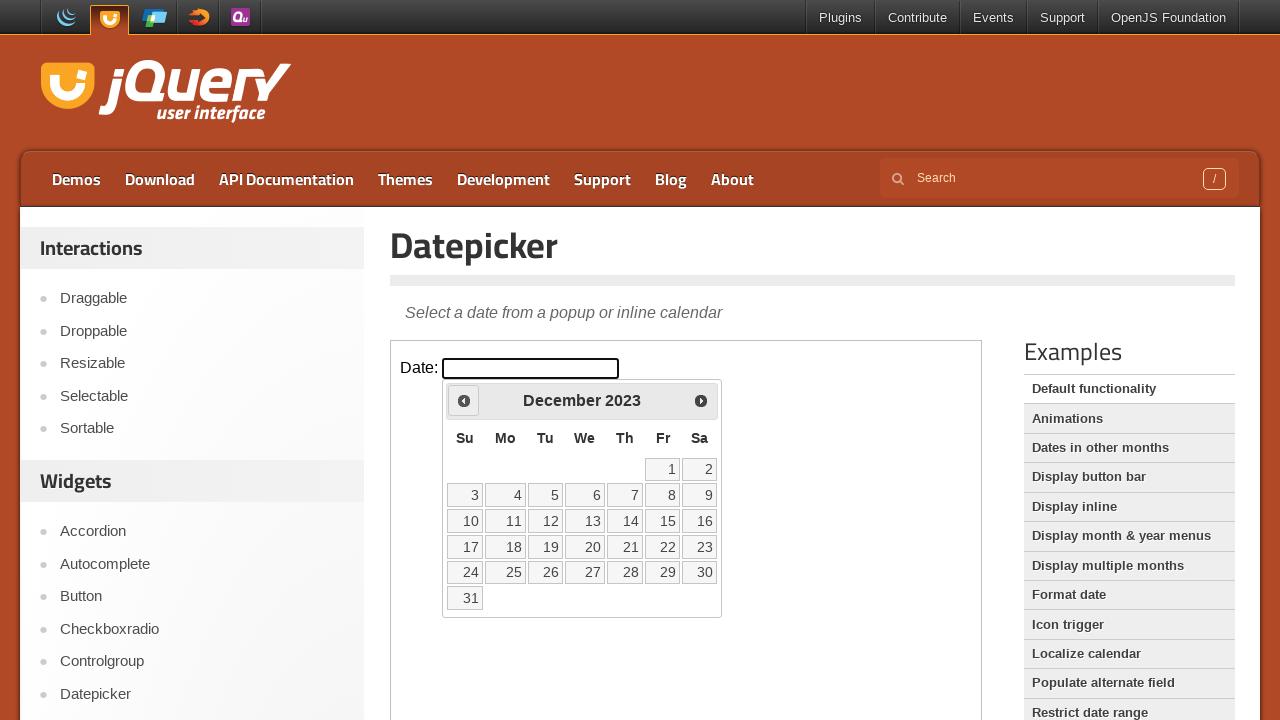

Retrieved current month: December
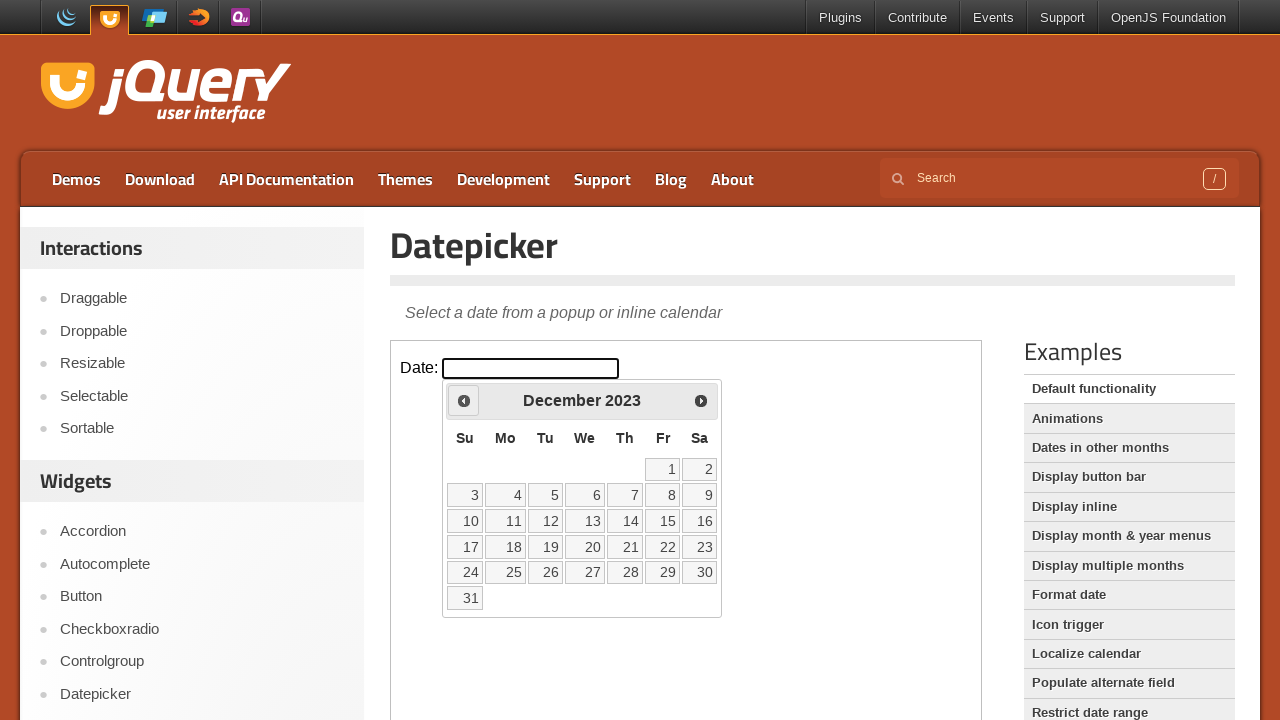

Retrieved current year: 2023
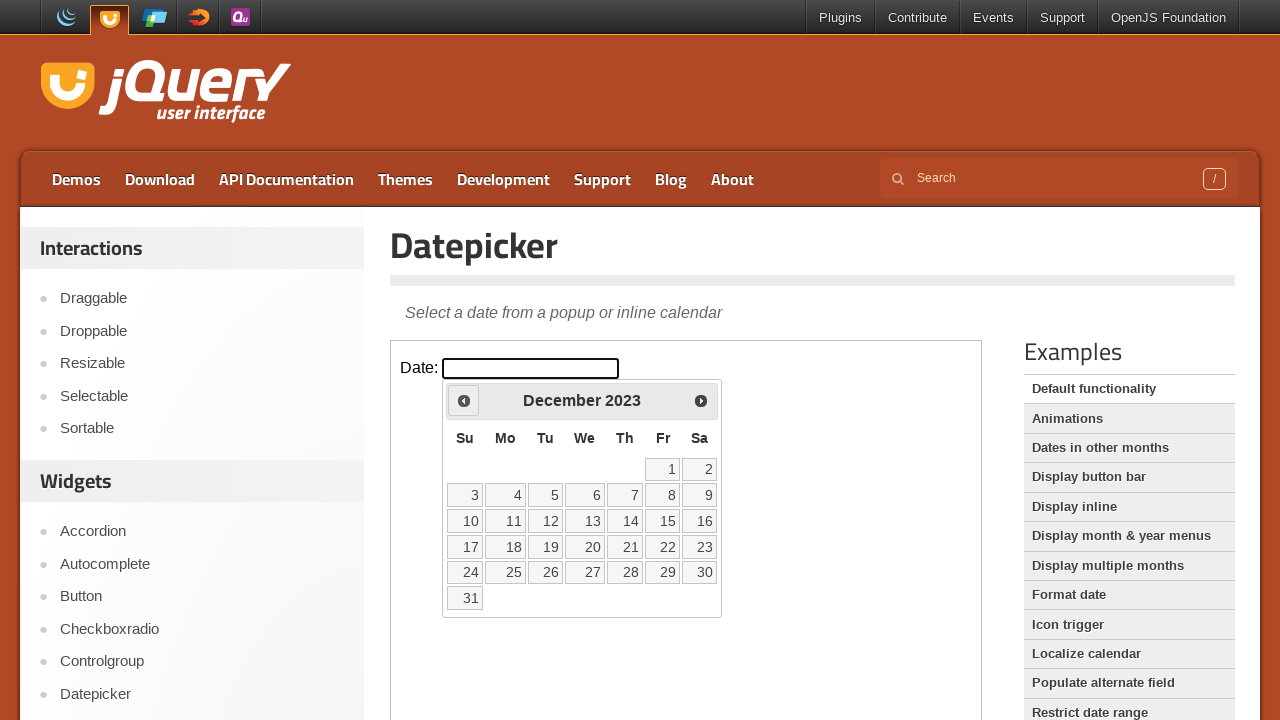

Clicked previous month button to navigate backwards at (464, 400) on iframe >> nth=0 >> internal:control=enter-frame >> span.ui-icon.ui-icon-circle-t
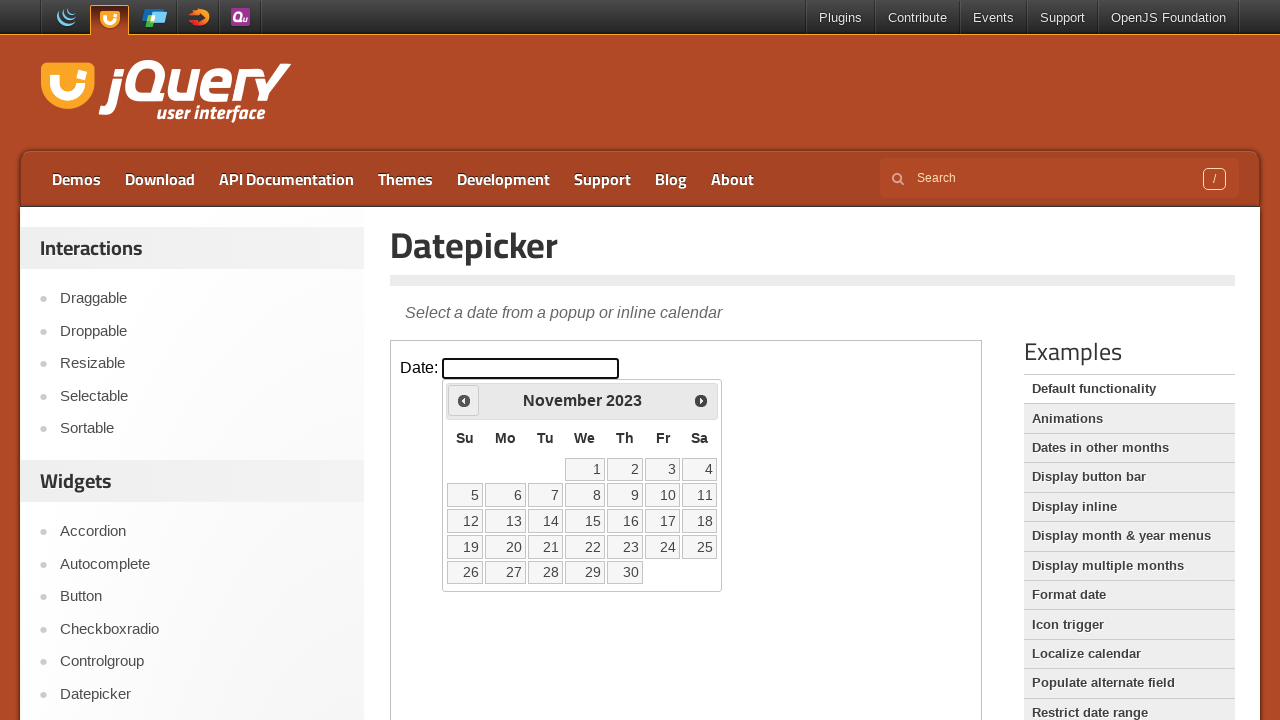

Retrieved current month: November
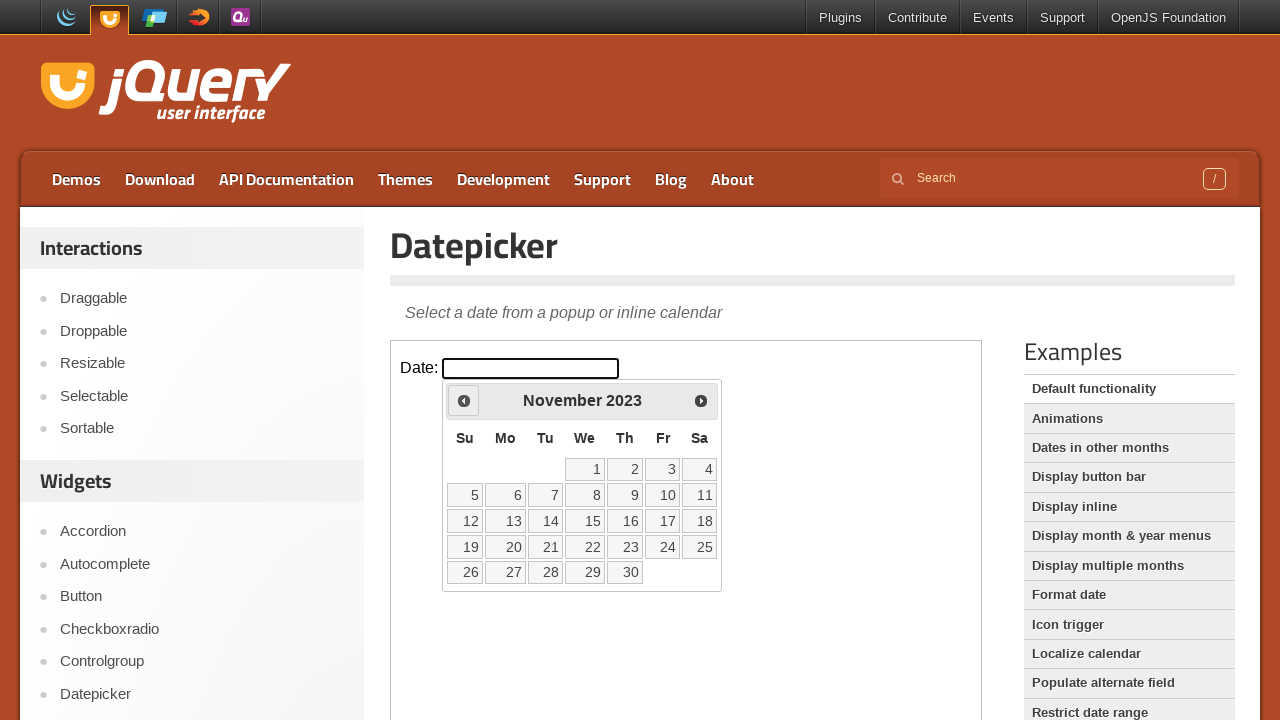

Retrieved current year: 2023
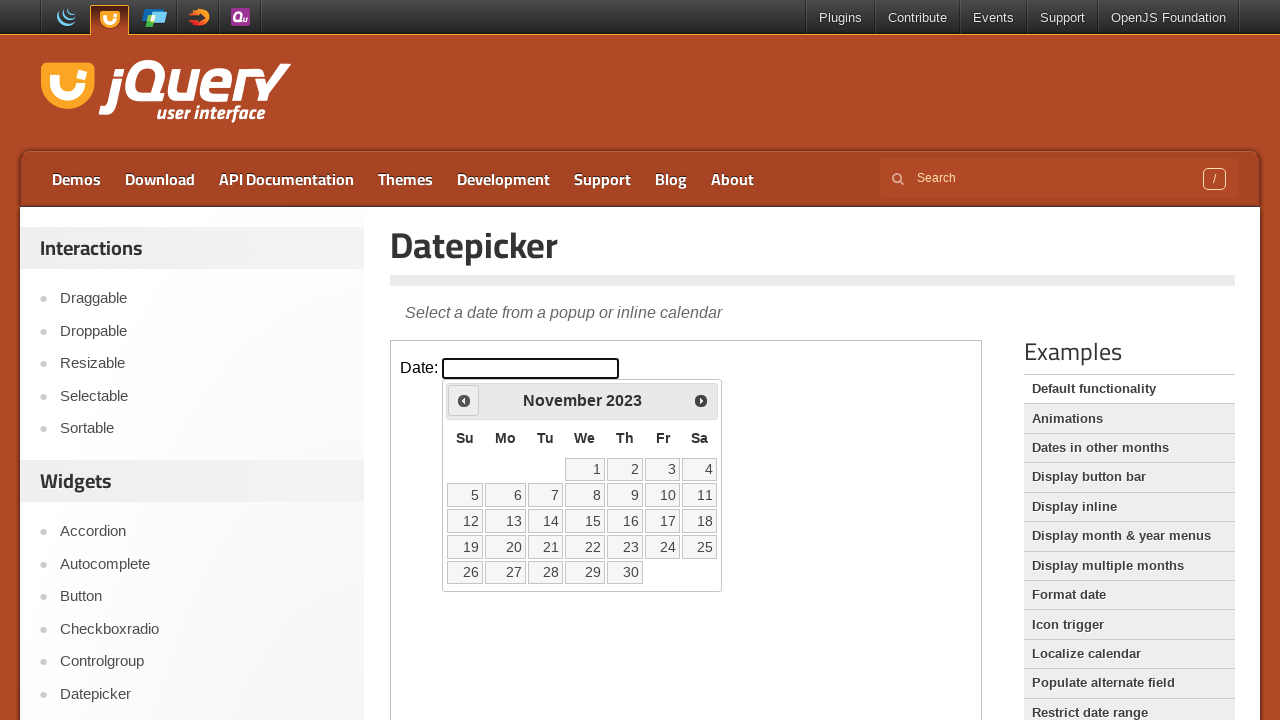

Clicked previous month button to navigate backwards at (464, 400) on iframe >> nth=0 >> internal:control=enter-frame >> span.ui-icon.ui-icon-circle-t
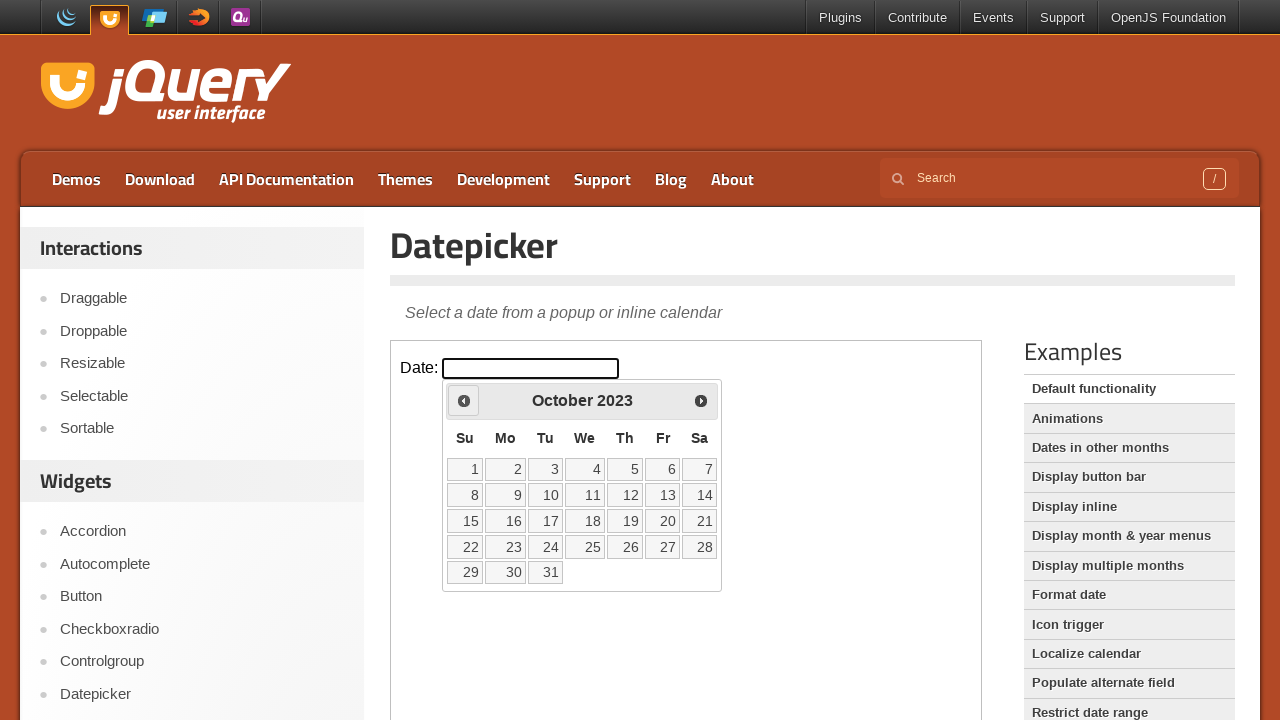

Retrieved current month: October
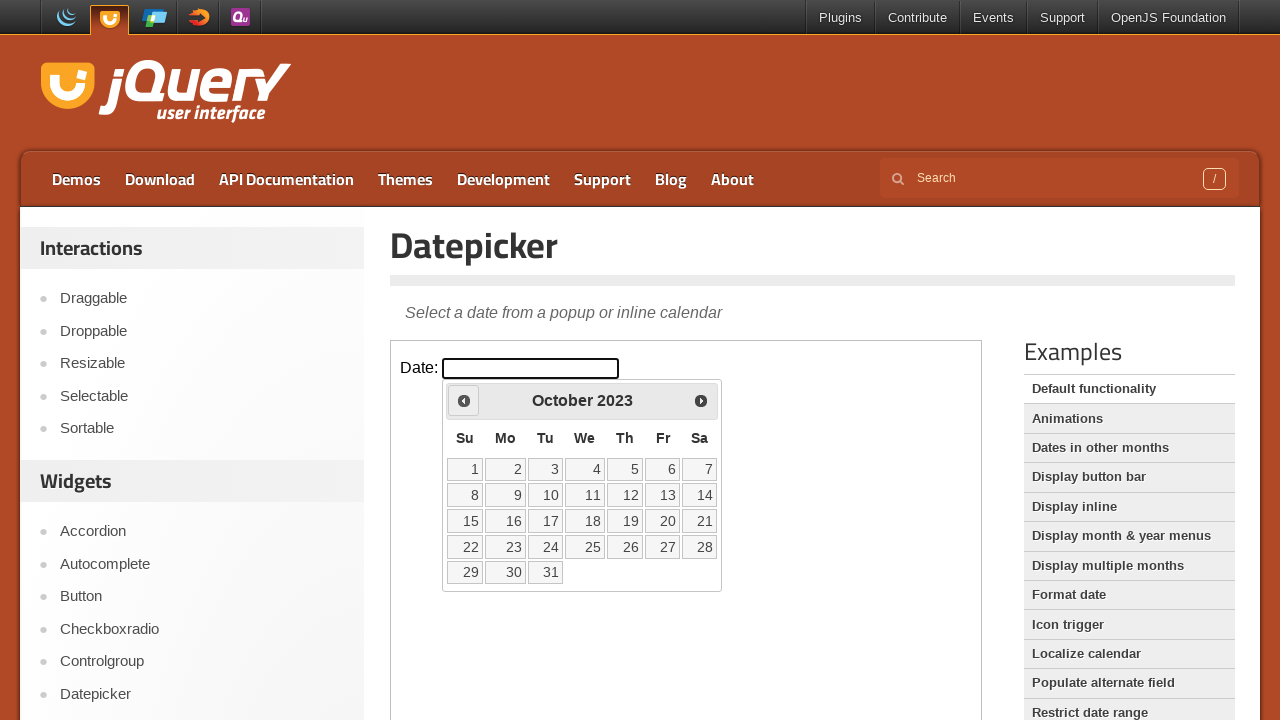

Retrieved current year: 2023
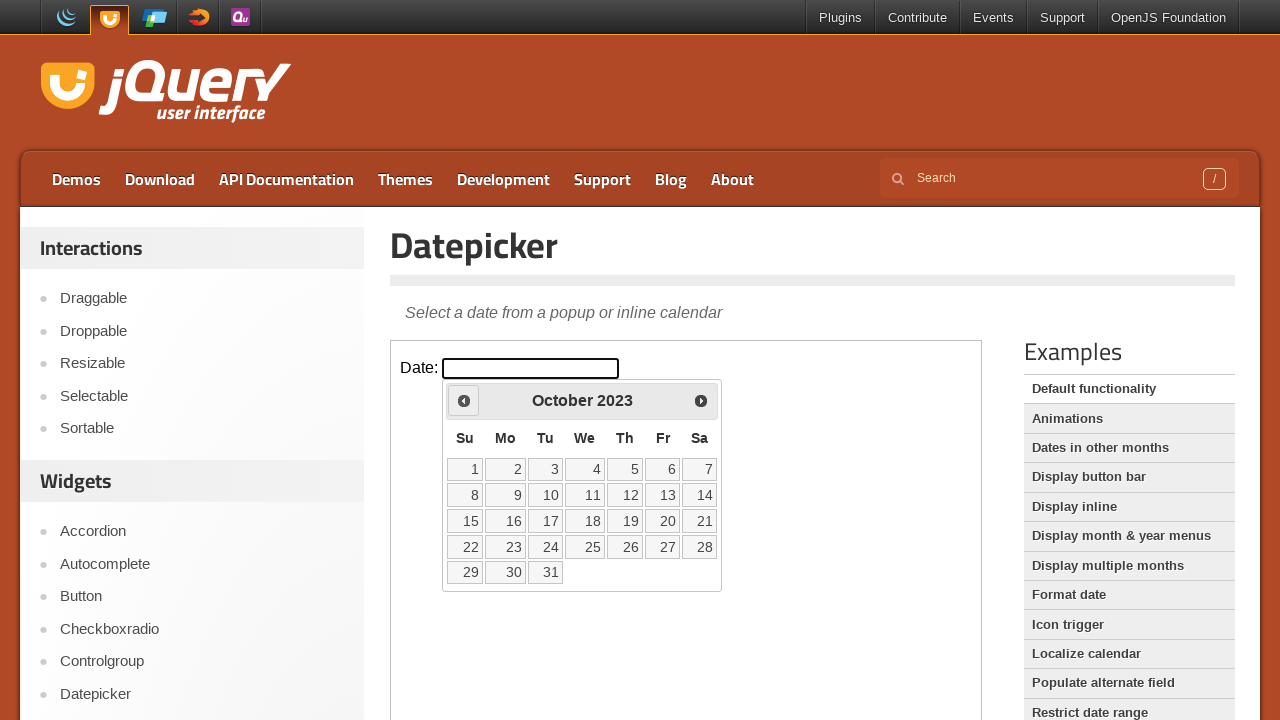

Clicked previous month button to navigate backwards at (464, 400) on iframe >> nth=0 >> internal:control=enter-frame >> span.ui-icon.ui-icon-circle-t
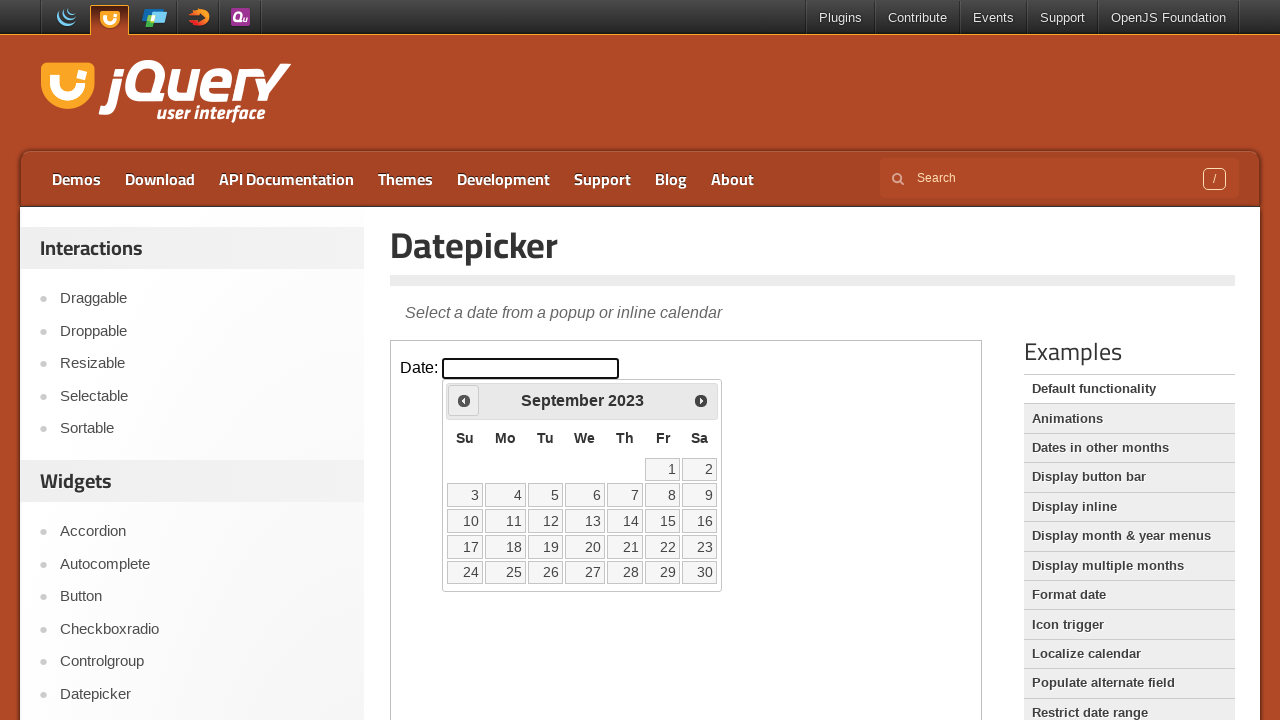

Retrieved current month: September
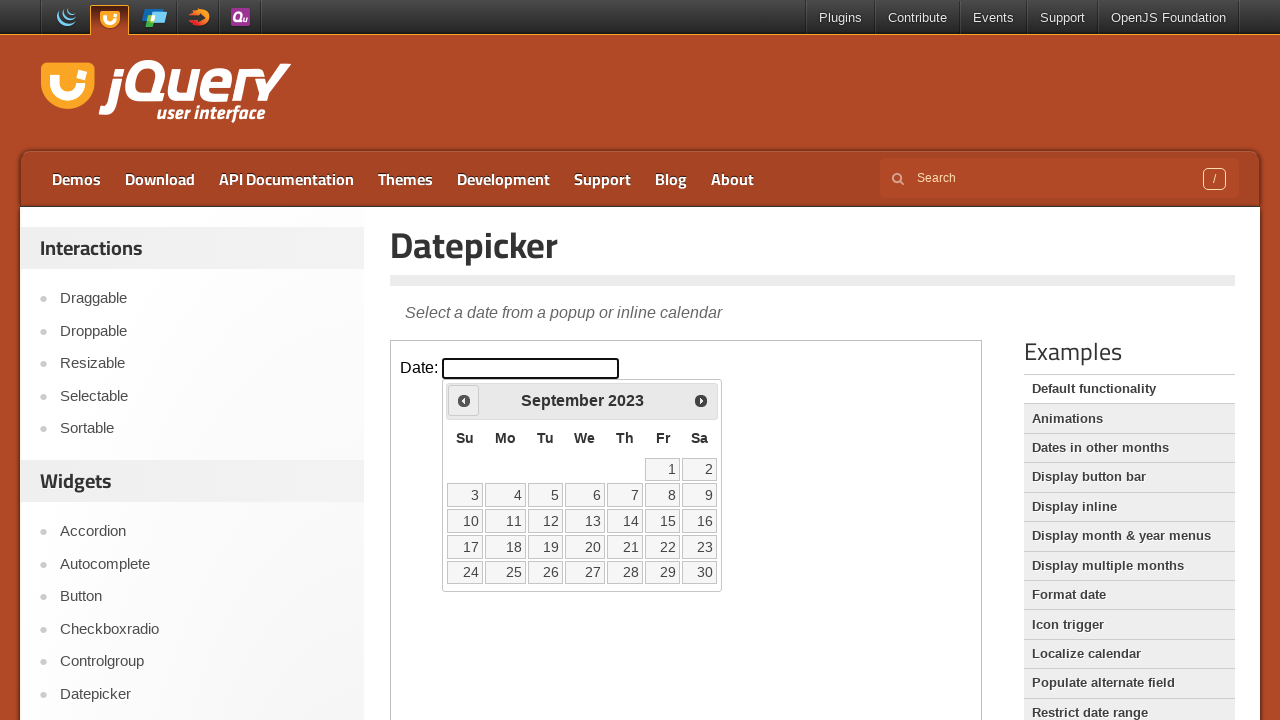

Retrieved current year: 2023
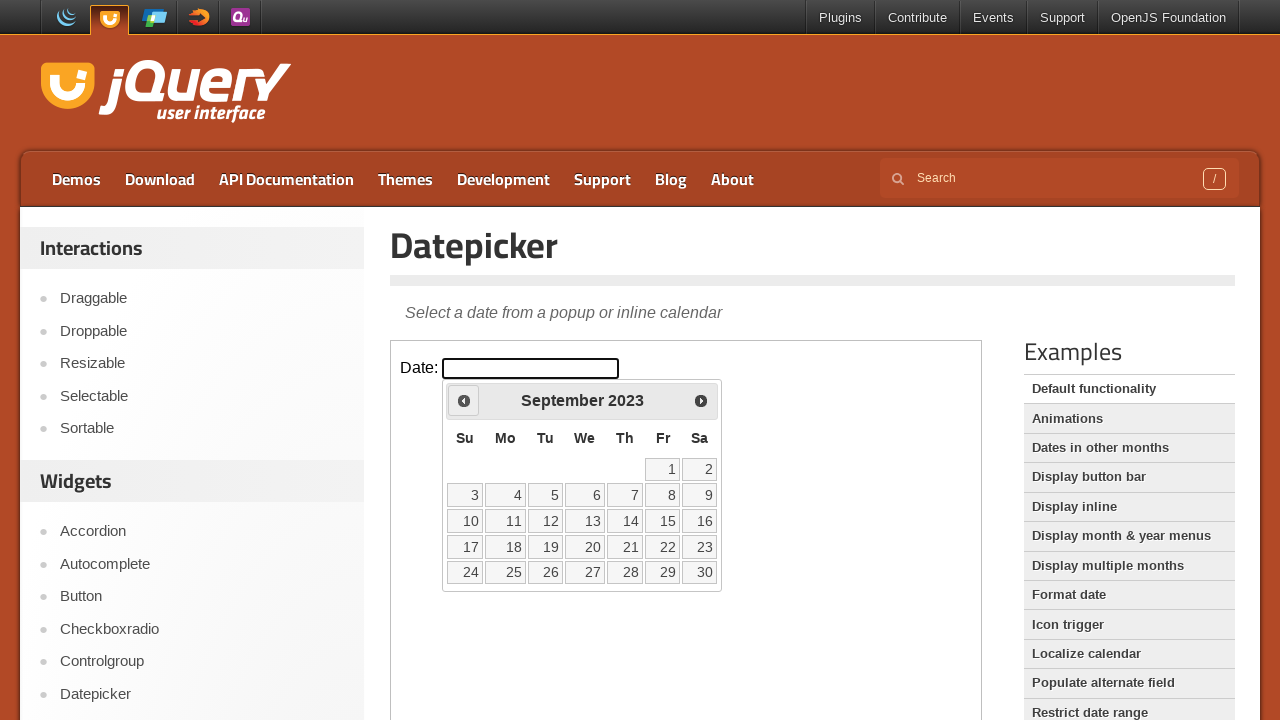

Clicked previous month button to navigate backwards at (464, 400) on iframe >> nth=0 >> internal:control=enter-frame >> span.ui-icon.ui-icon-circle-t
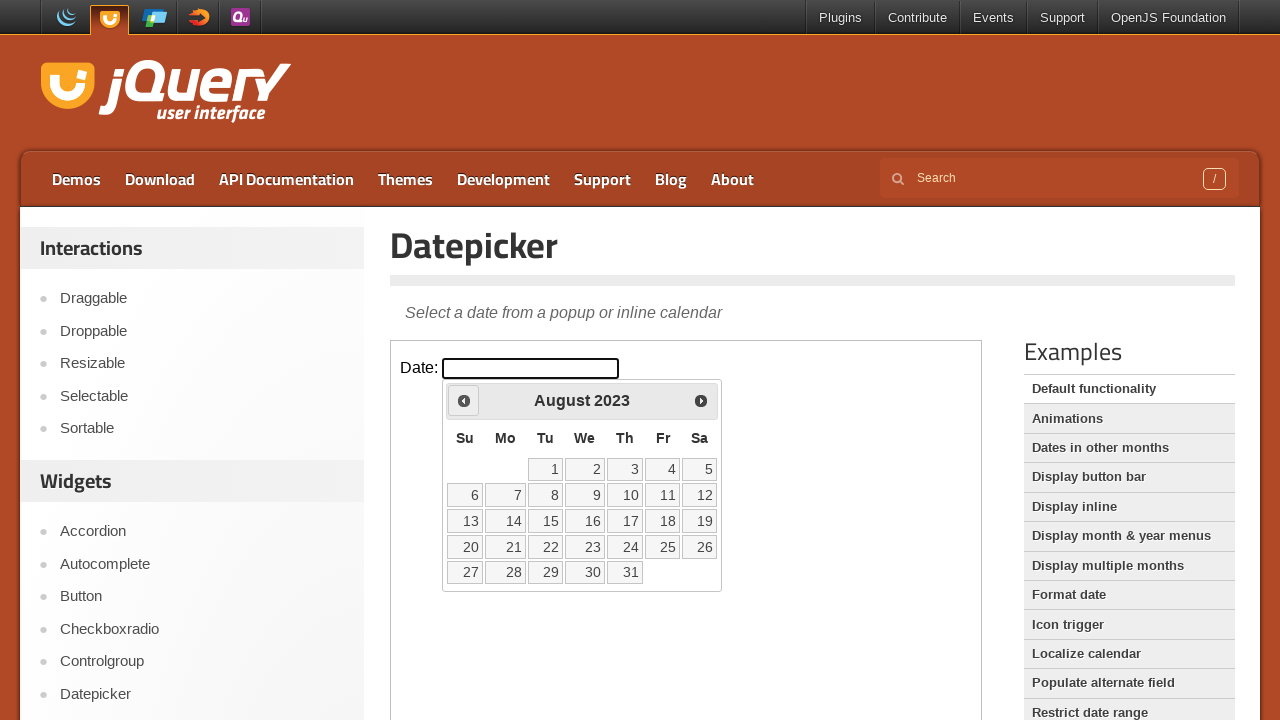

Retrieved current month: August
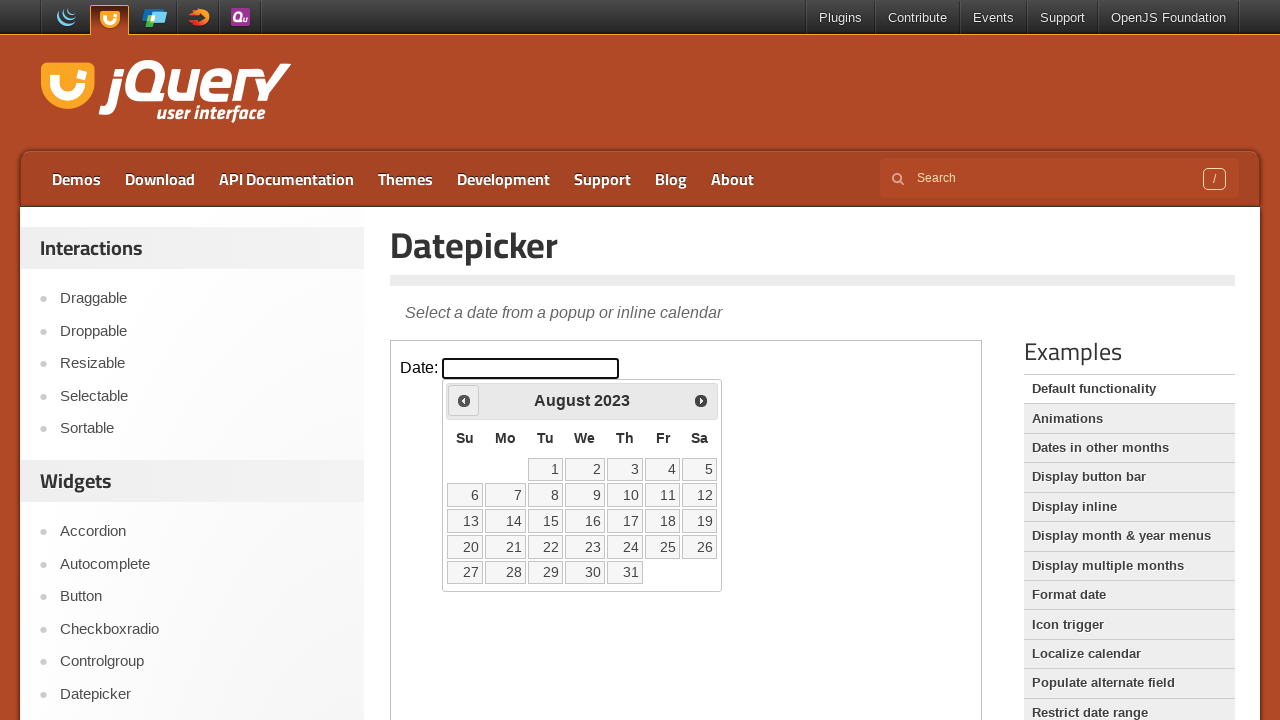

Retrieved current year: 2023
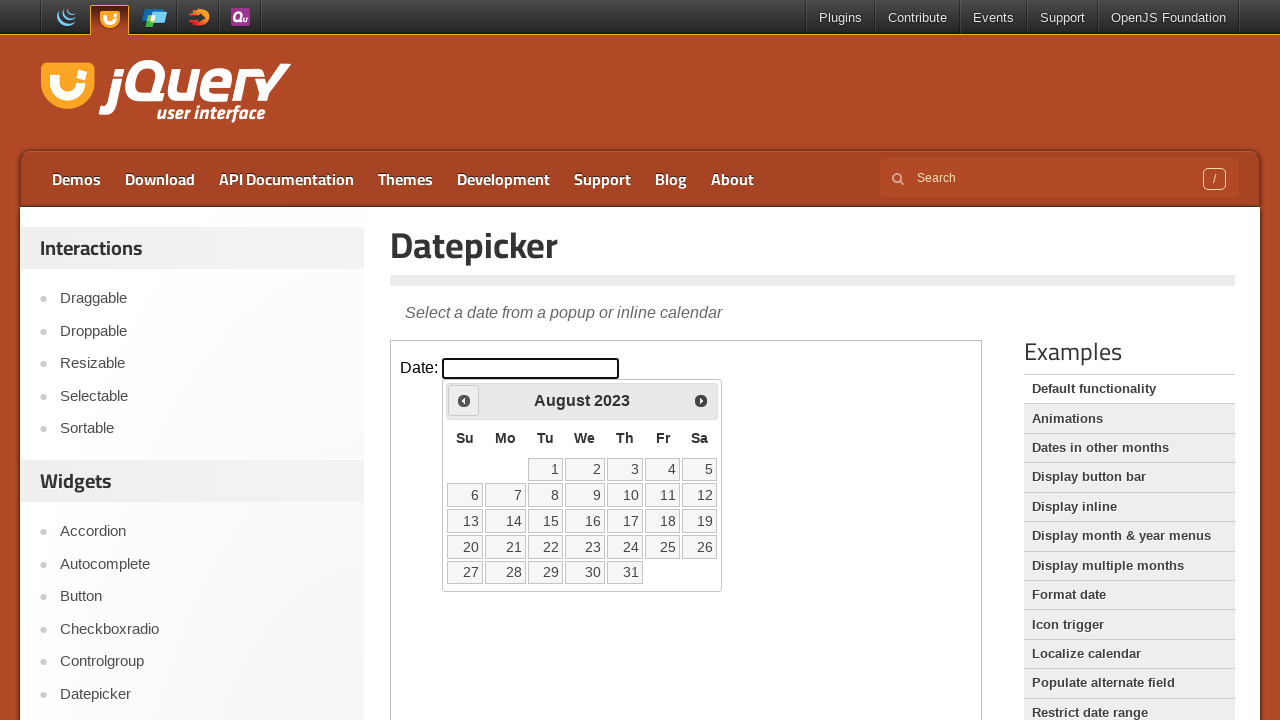

Clicked previous month button to navigate backwards at (464, 400) on iframe >> nth=0 >> internal:control=enter-frame >> span.ui-icon.ui-icon-circle-t
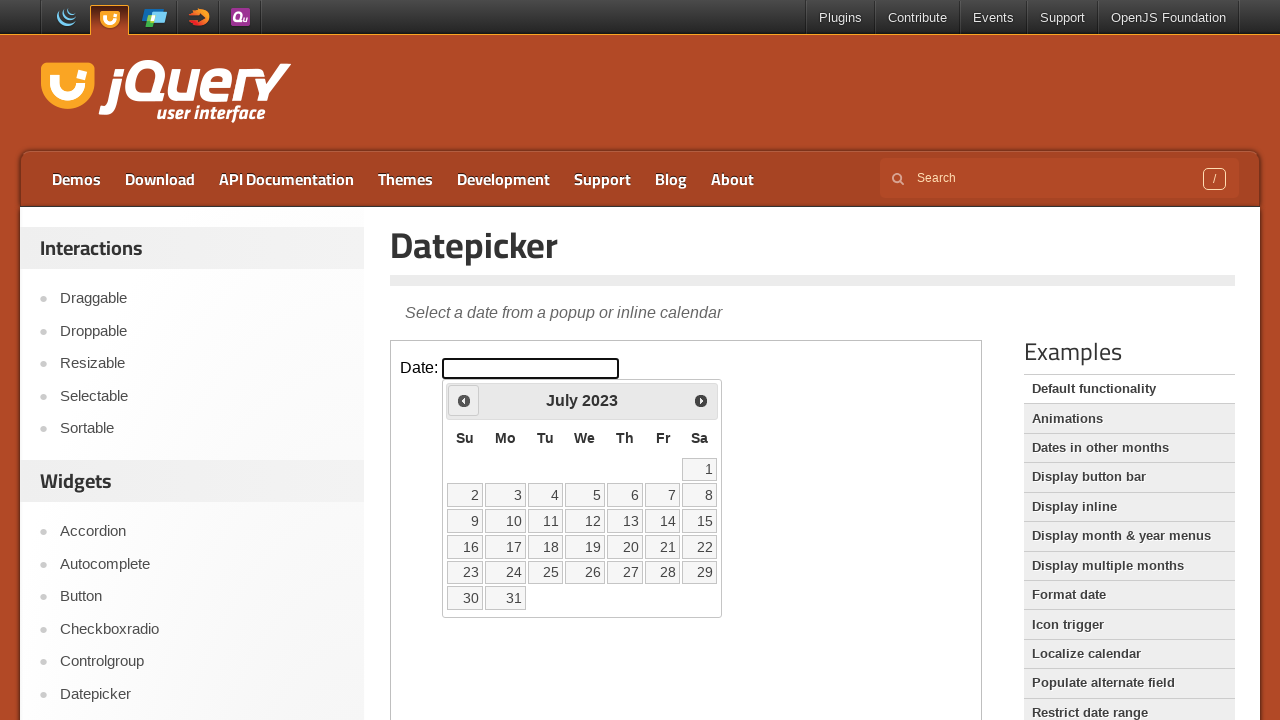

Retrieved current month: July
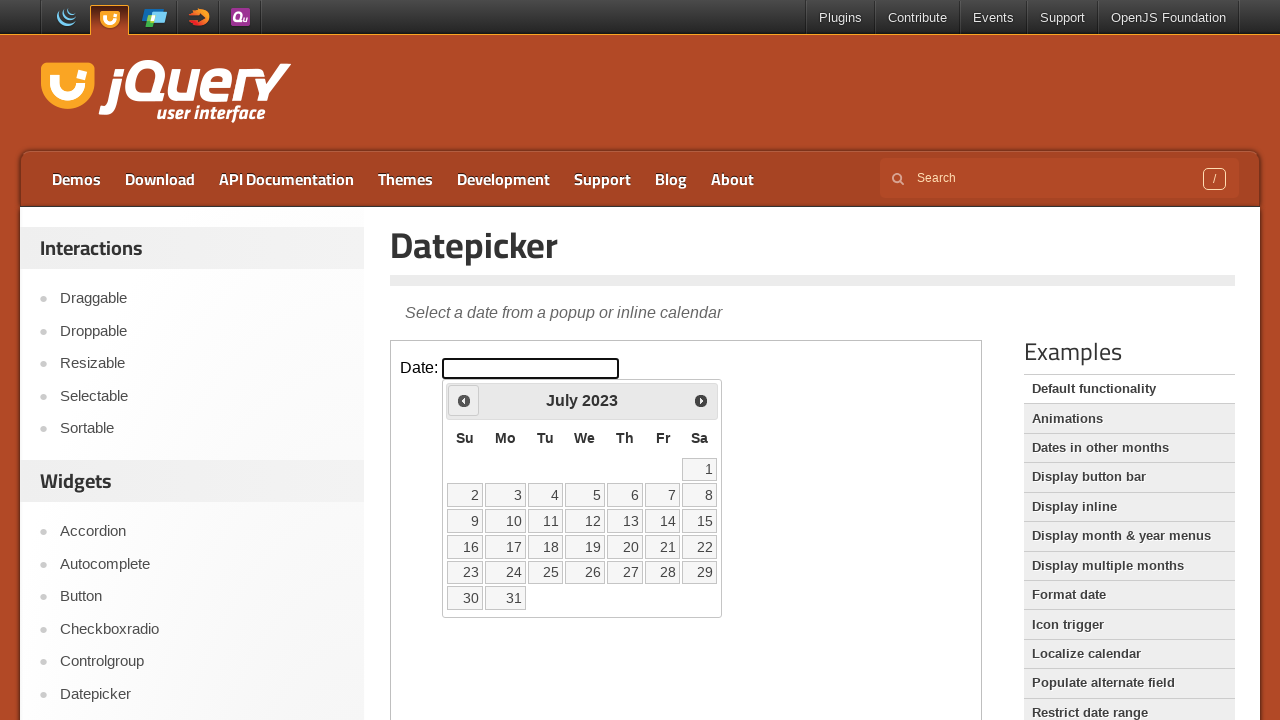

Retrieved current year: 2023
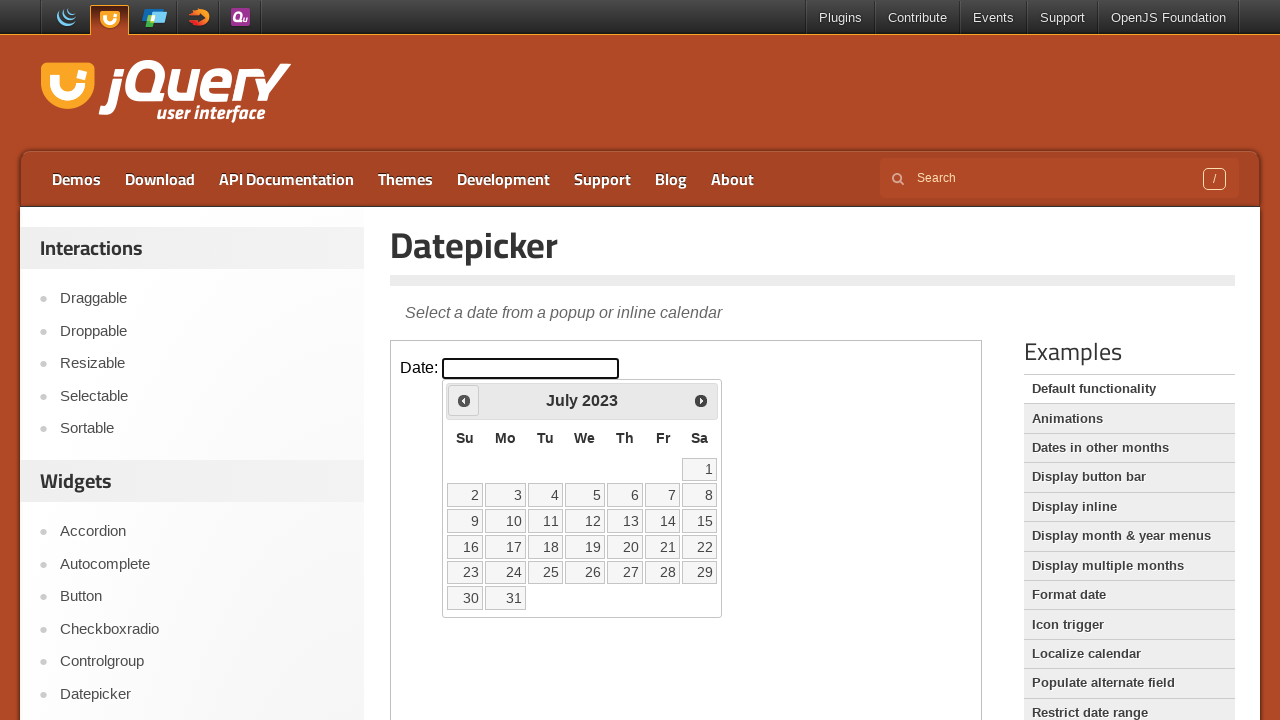

Clicked previous month button to navigate backwards at (464, 400) on iframe >> nth=0 >> internal:control=enter-frame >> span.ui-icon.ui-icon-circle-t
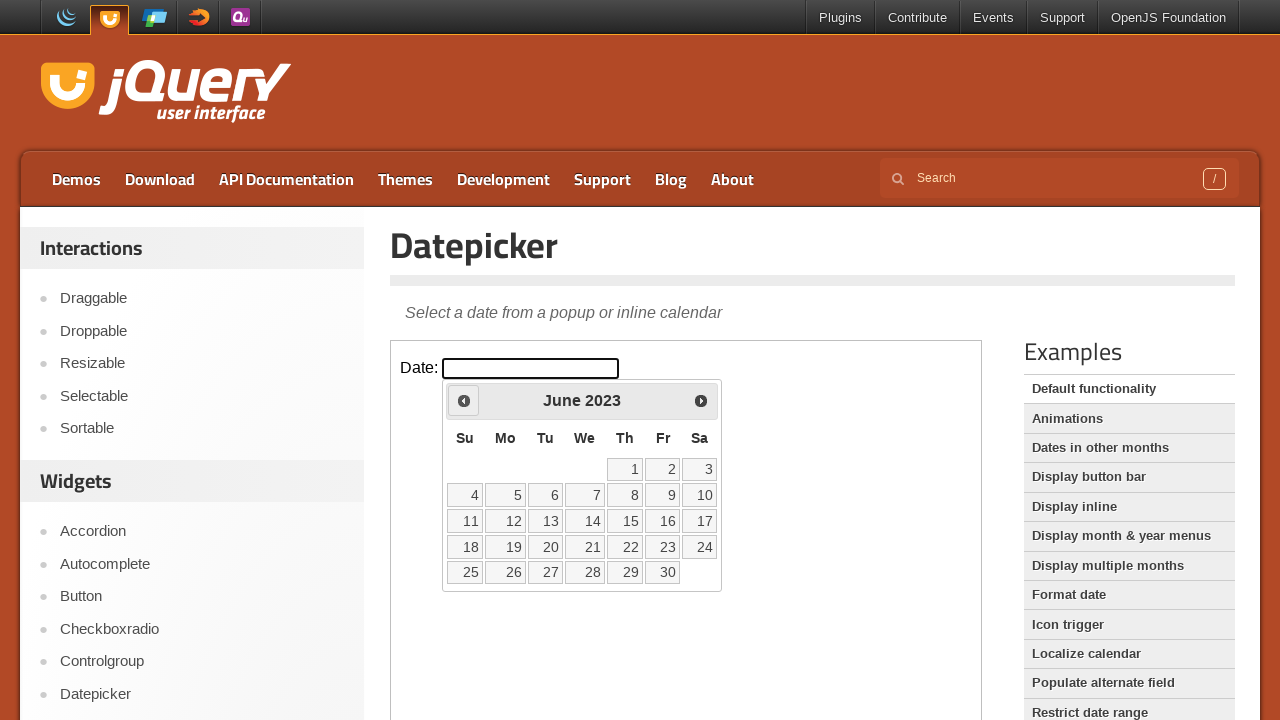

Retrieved current month: June
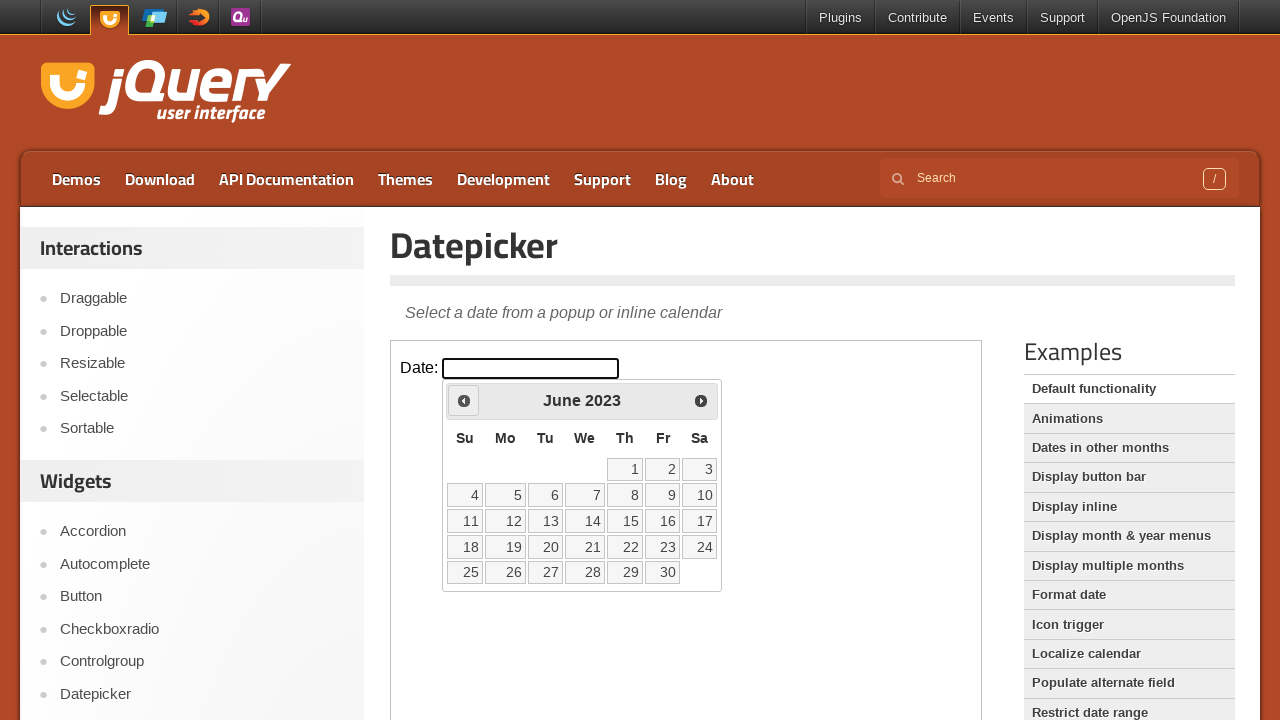

Retrieved current year: 2023
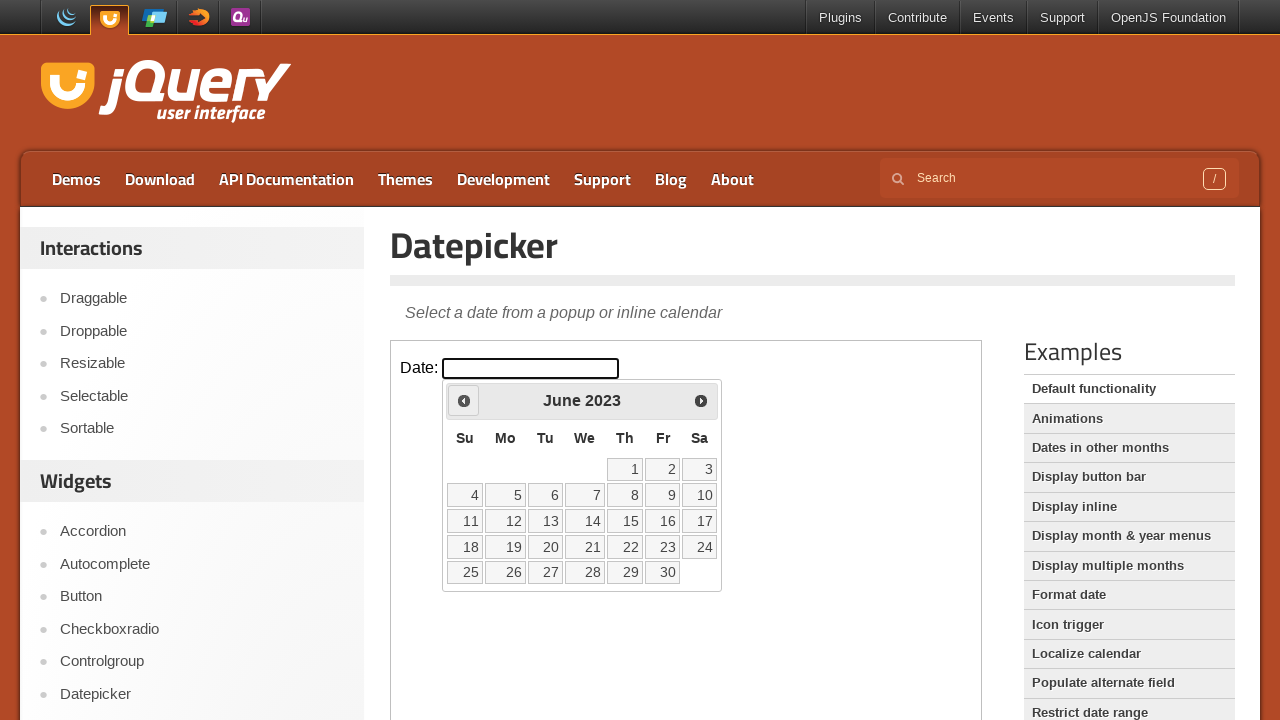

Clicked previous month button to navigate backwards at (464, 400) on iframe >> nth=0 >> internal:control=enter-frame >> span.ui-icon.ui-icon-circle-t
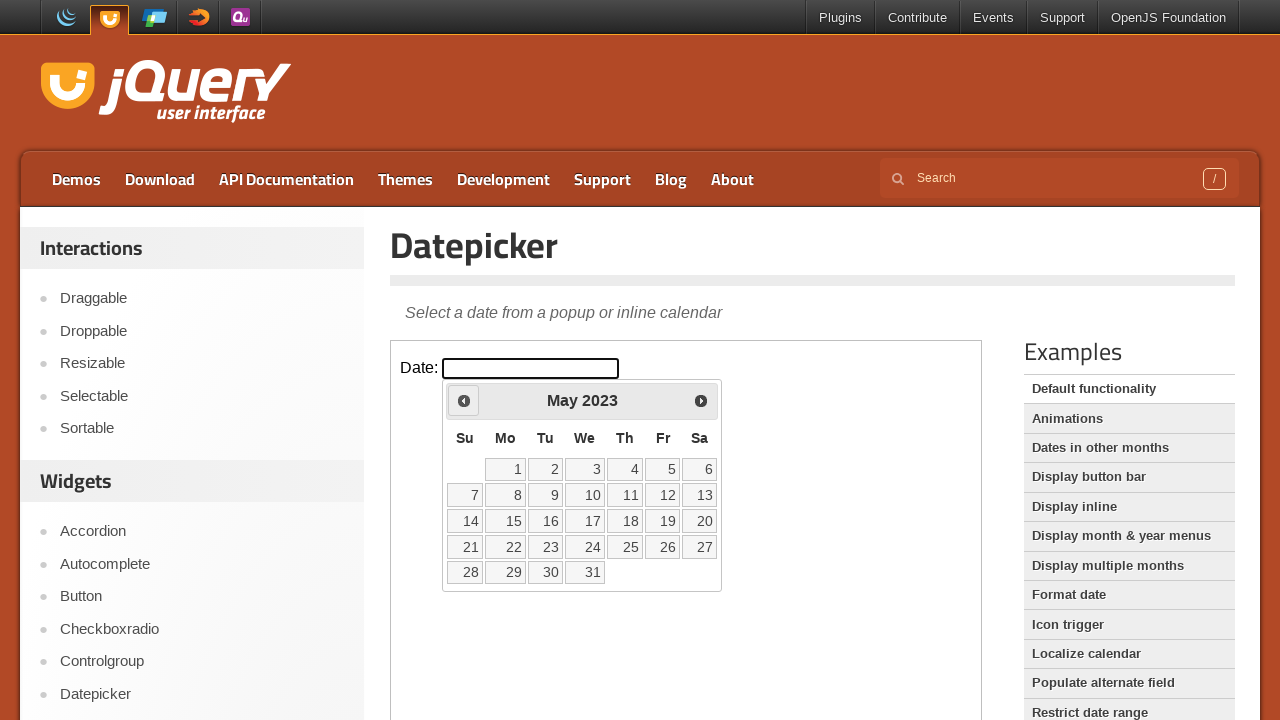

Retrieved current month: May
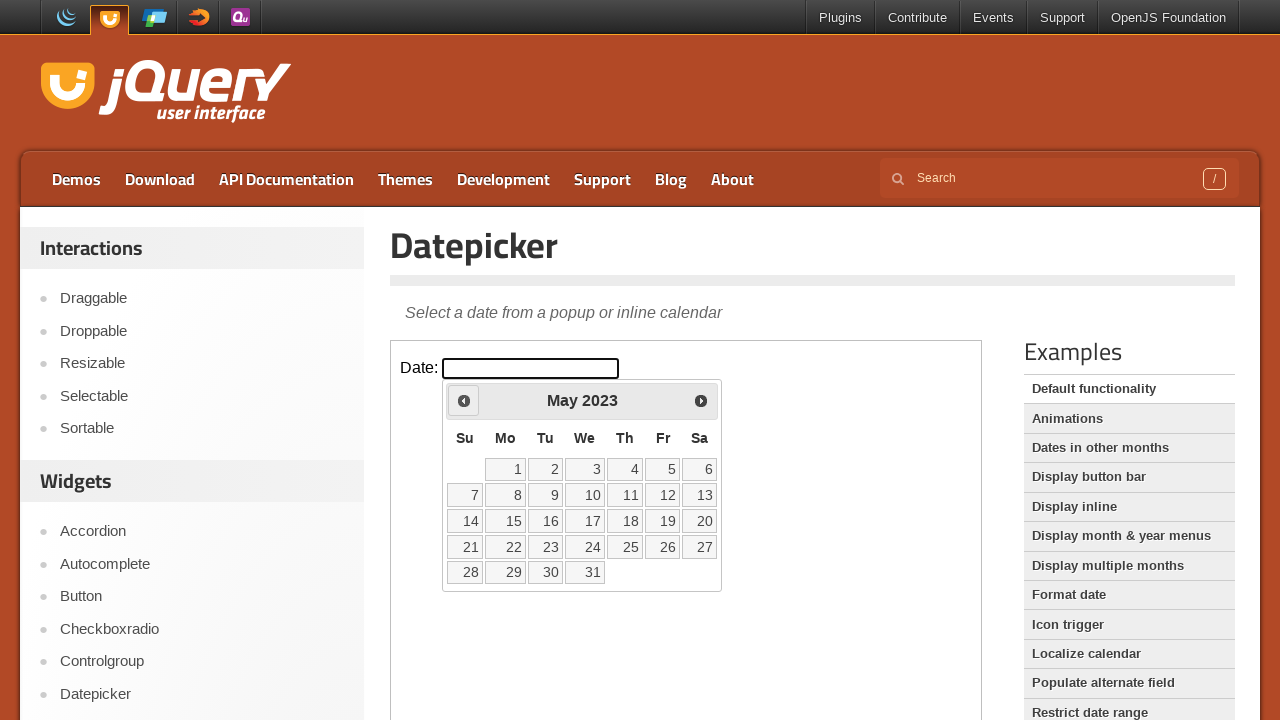

Retrieved current year: 2023
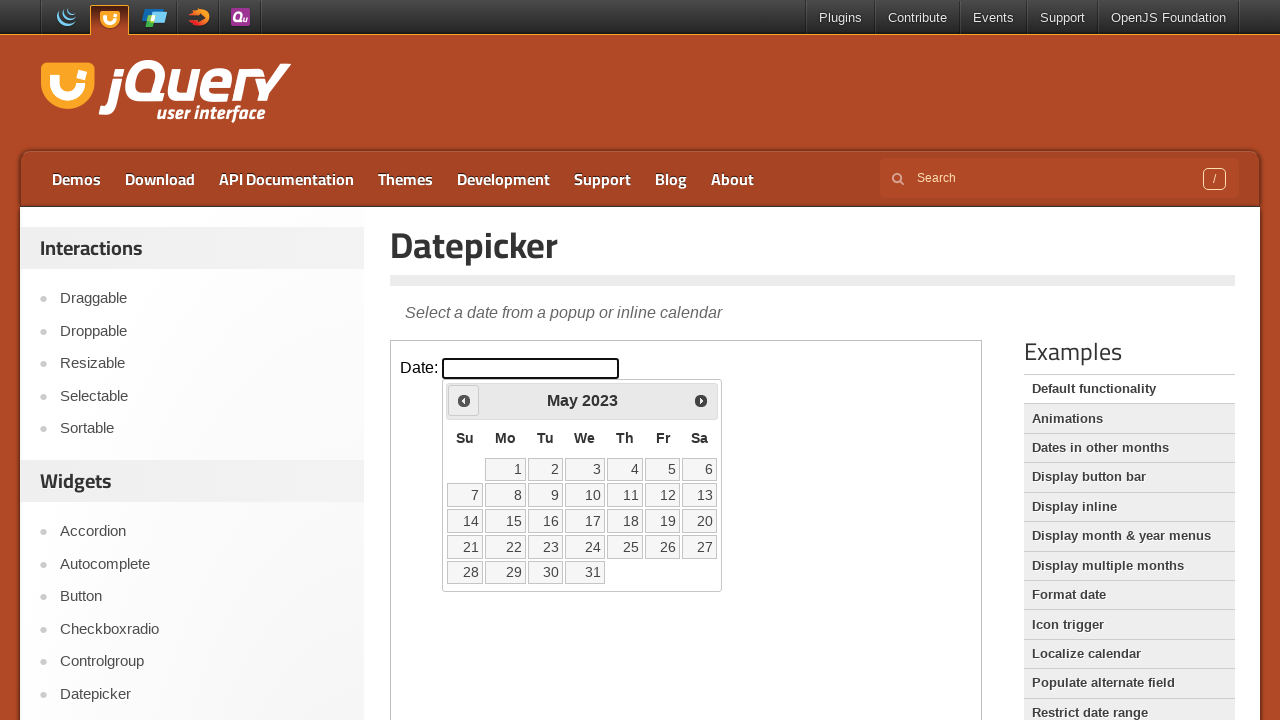

Clicked previous month button to navigate backwards at (464, 400) on iframe >> nth=0 >> internal:control=enter-frame >> span.ui-icon.ui-icon-circle-t
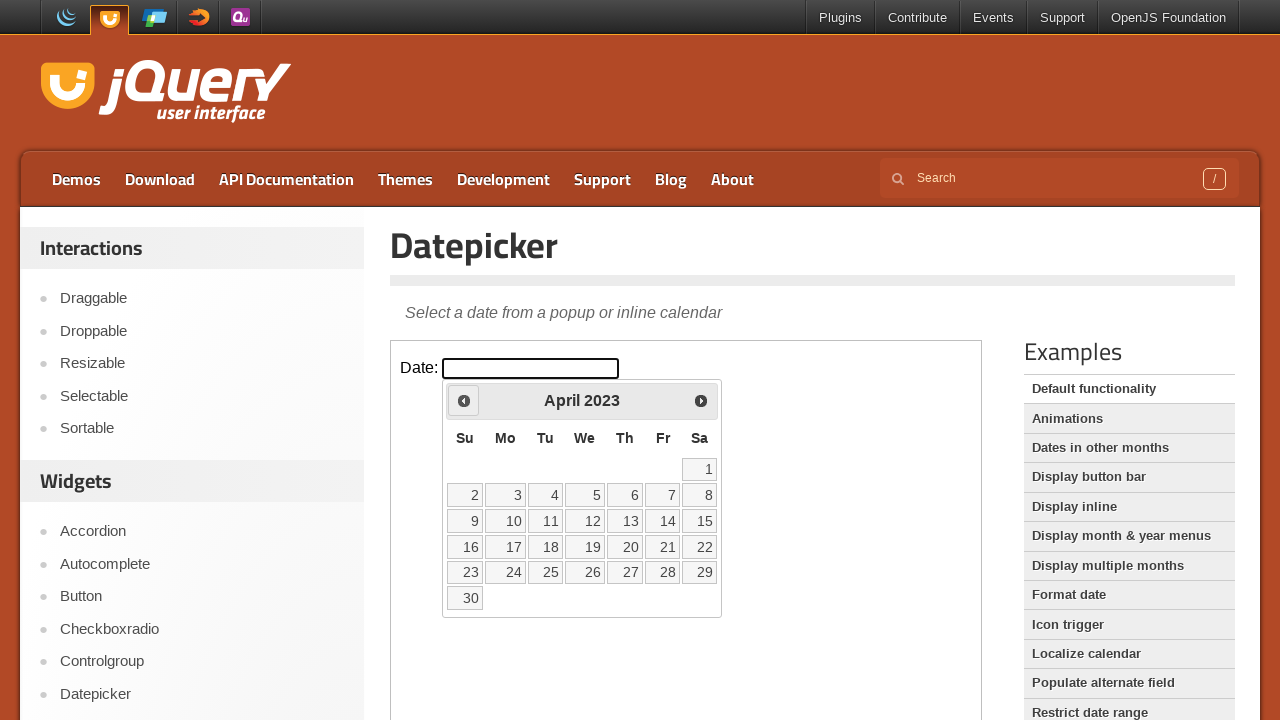

Retrieved current month: April
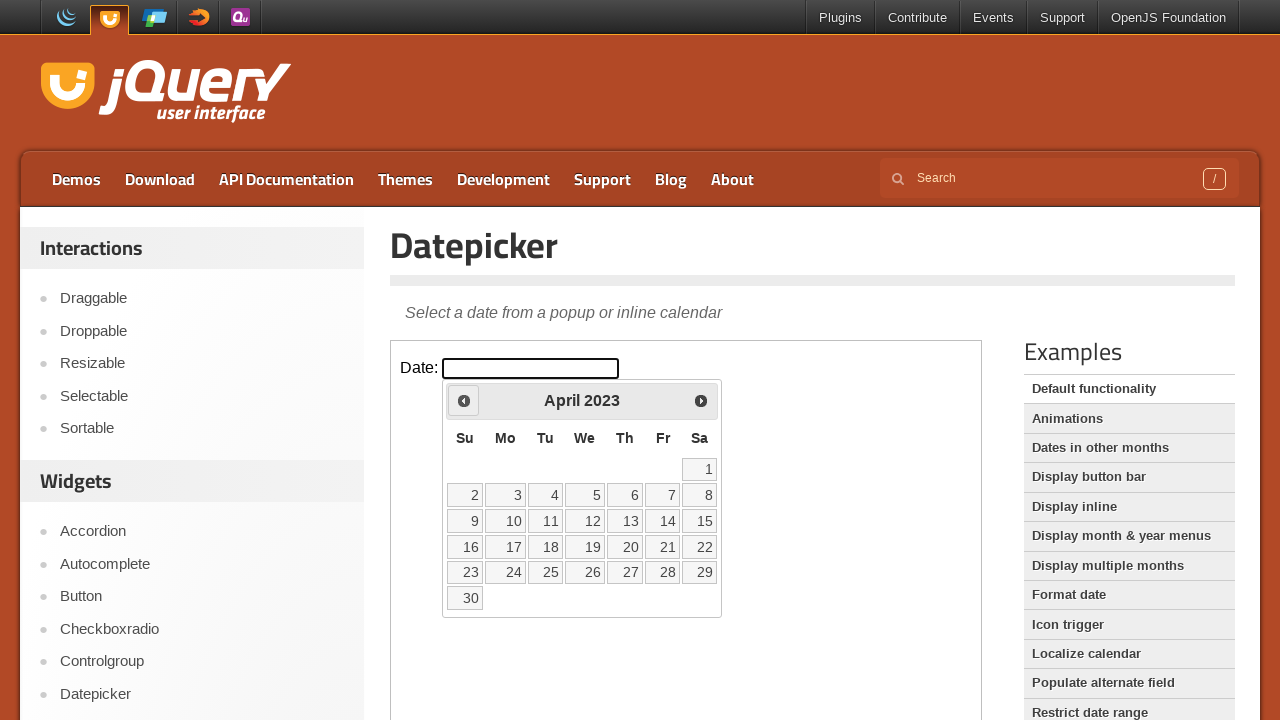

Retrieved current year: 2023
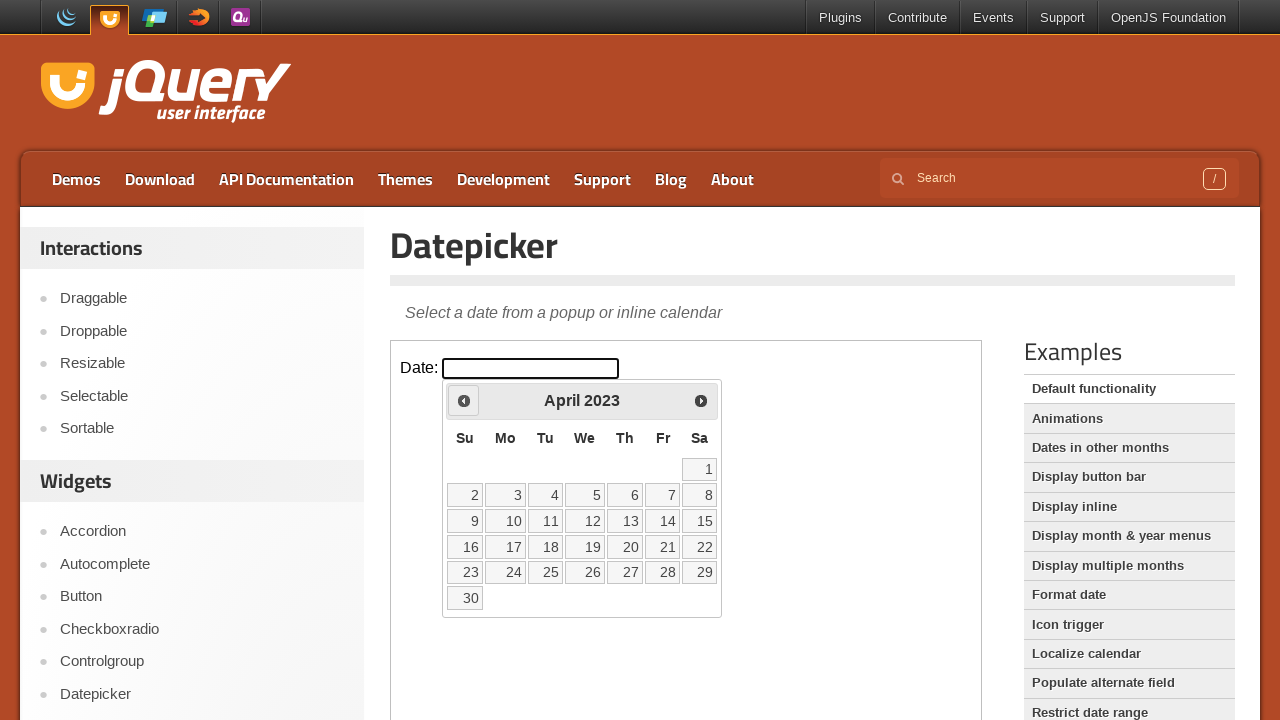

Clicked previous month button to navigate backwards at (464, 400) on iframe >> nth=0 >> internal:control=enter-frame >> span.ui-icon.ui-icon-circle-t
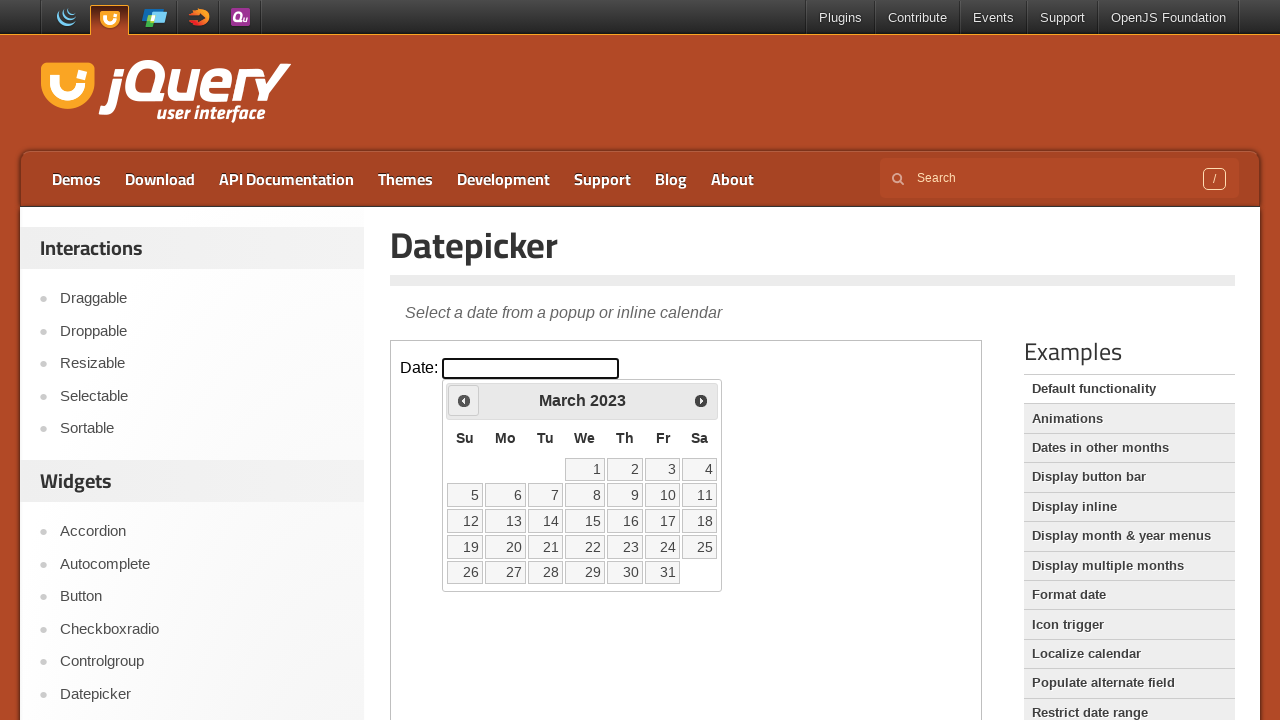

Retrieved current month: March
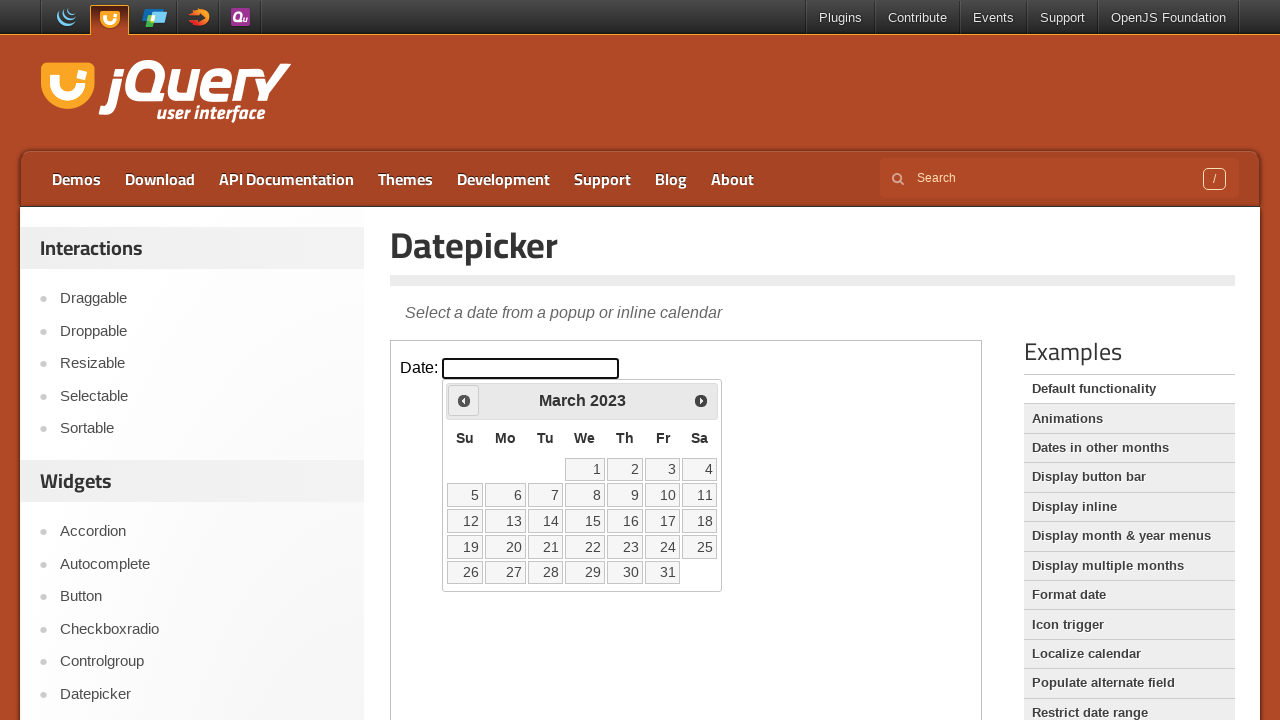

Retrieved current year: 2023
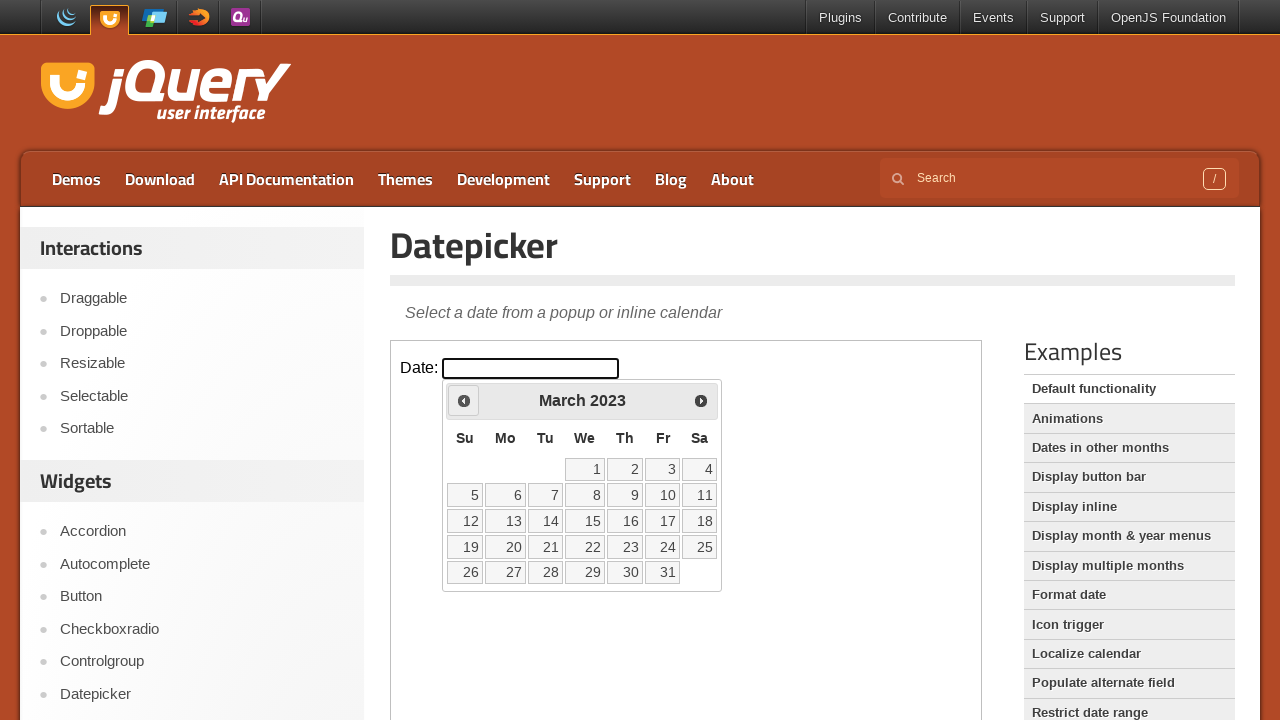

Clicked previous month button to navigate backwards at (464, 400) on iframe >> nth=0 >> internal:control=enter-frame >> span.ui-icon.ui-icon-circle-t
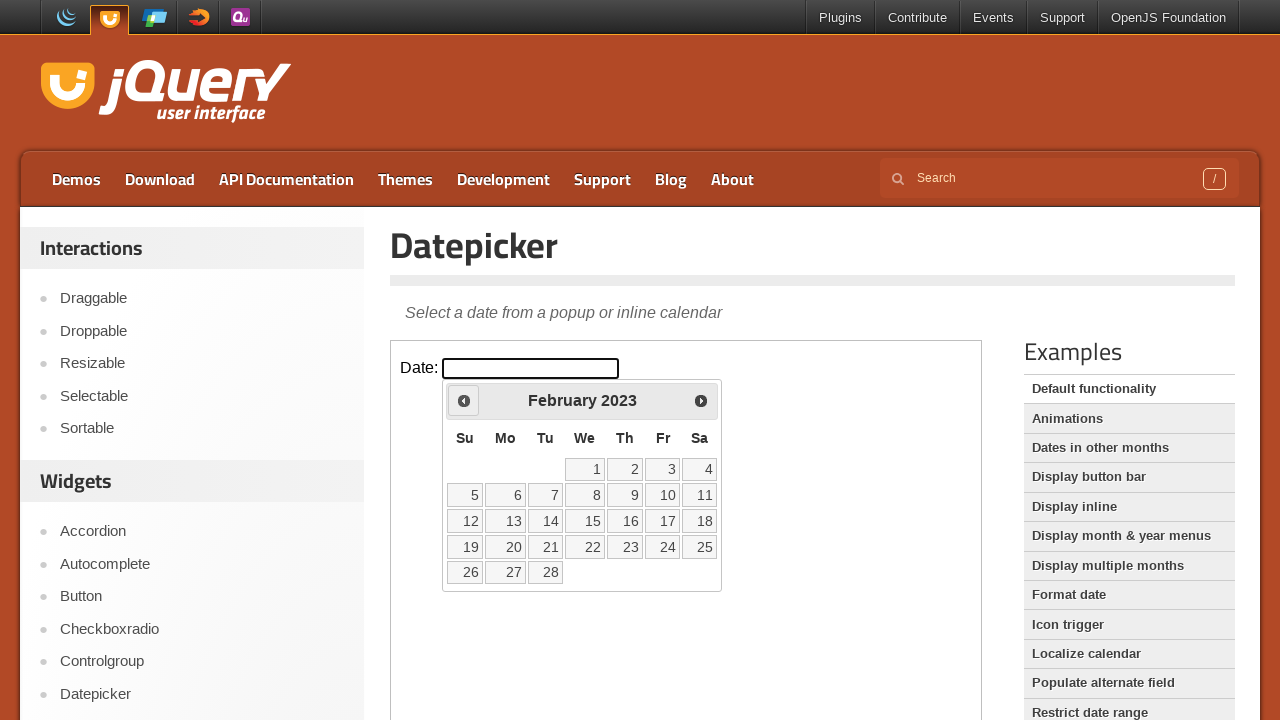

Retrieved current month: February
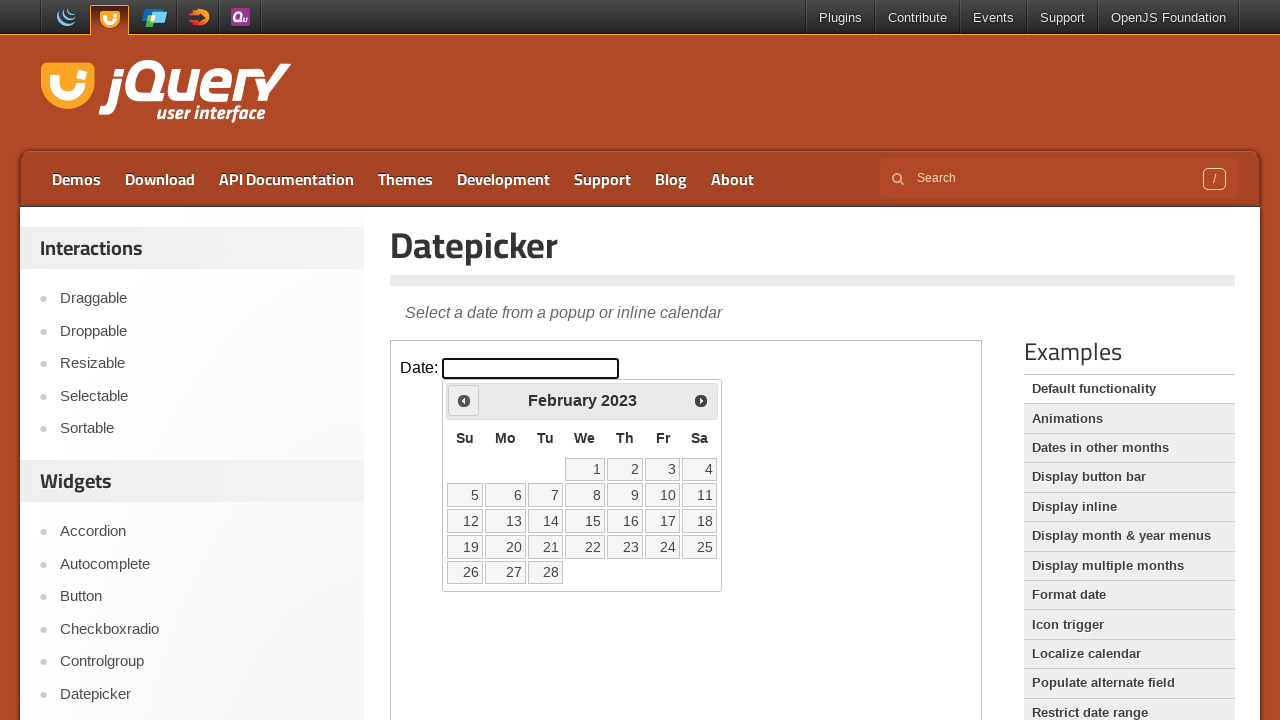

Retrieved current year: 2023
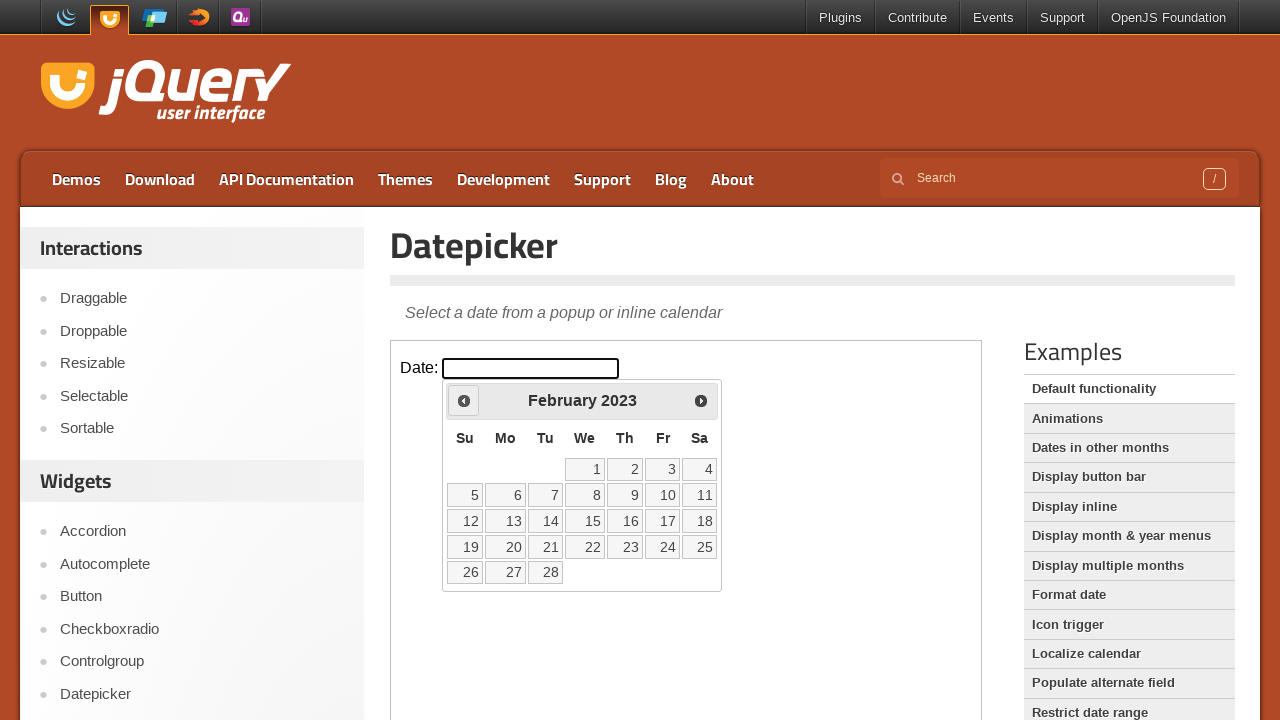

Clicked previous month button to navigate backwards at (464, 400) on iframe >> nth=0 >> internal:control=enter-frame >> span.ui-icon.ui-icon-circle-t
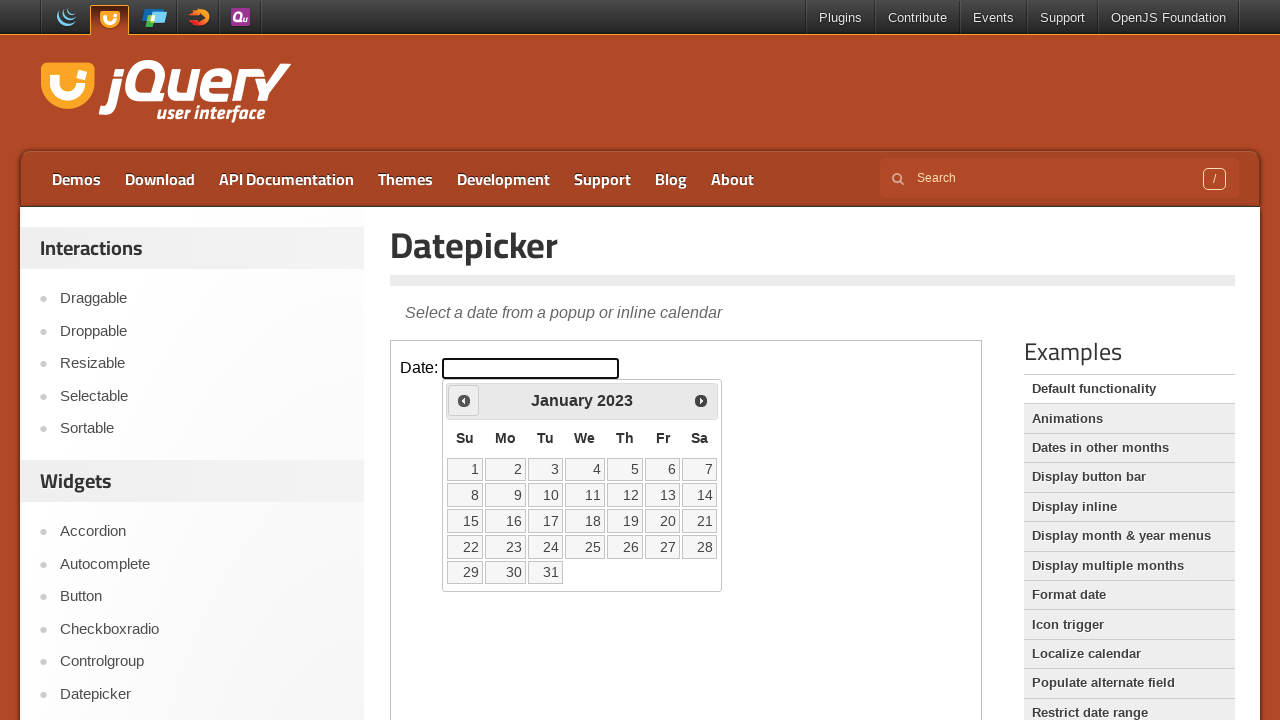

Retrieved current month: January
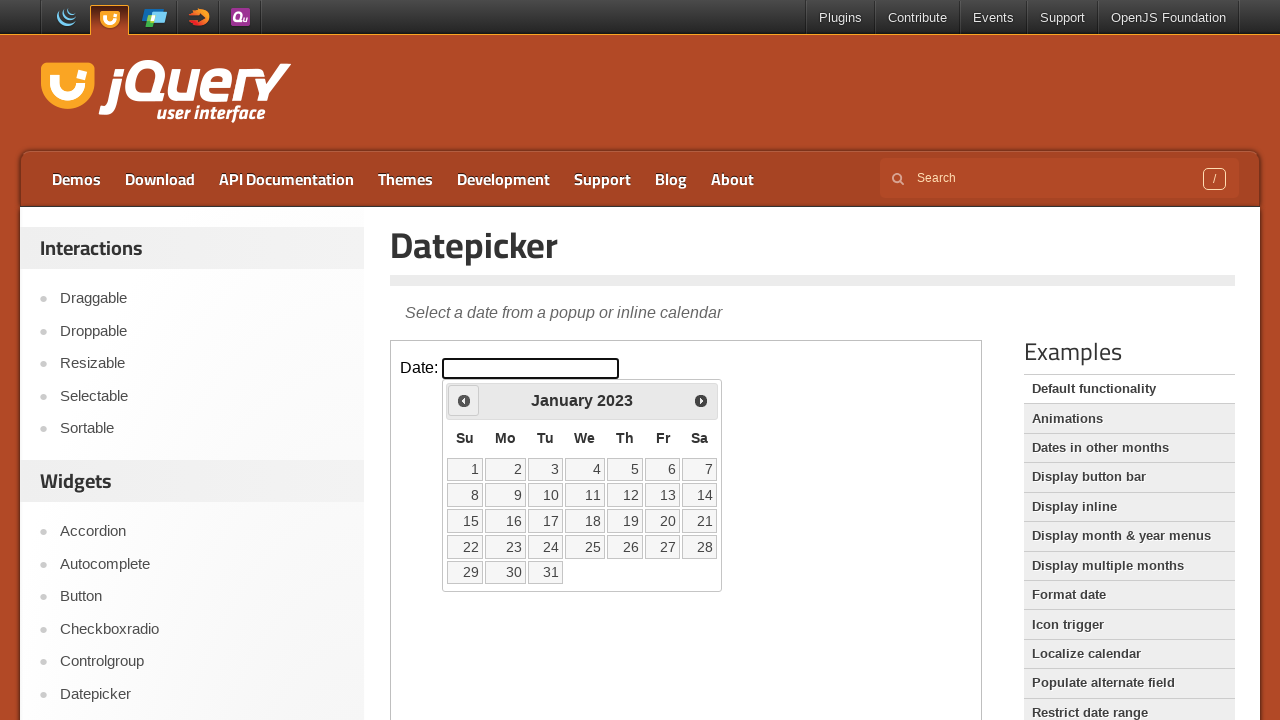

Retrieved current year: 2023
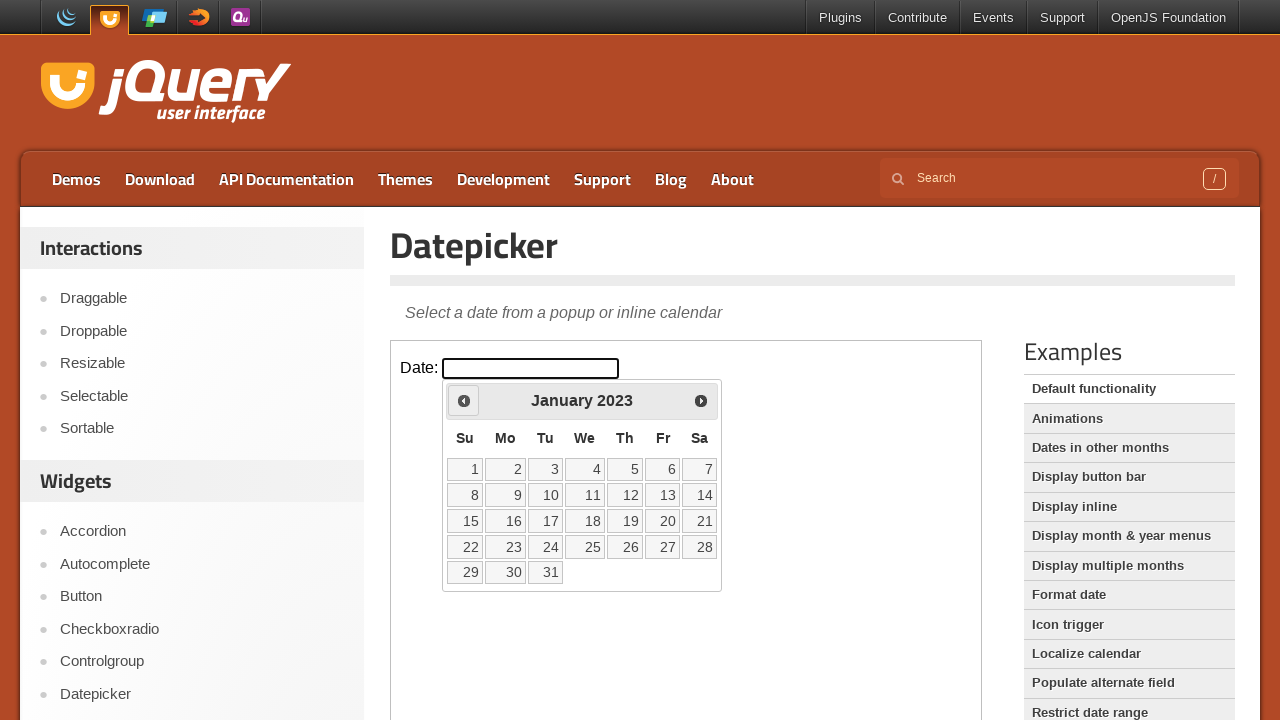

Clicked previous month button to navigate backwards at (464, 400) on iframe >> nth=0 >> internal:control=enter-frame >> span.ui-icon.ui-icon-circle-t
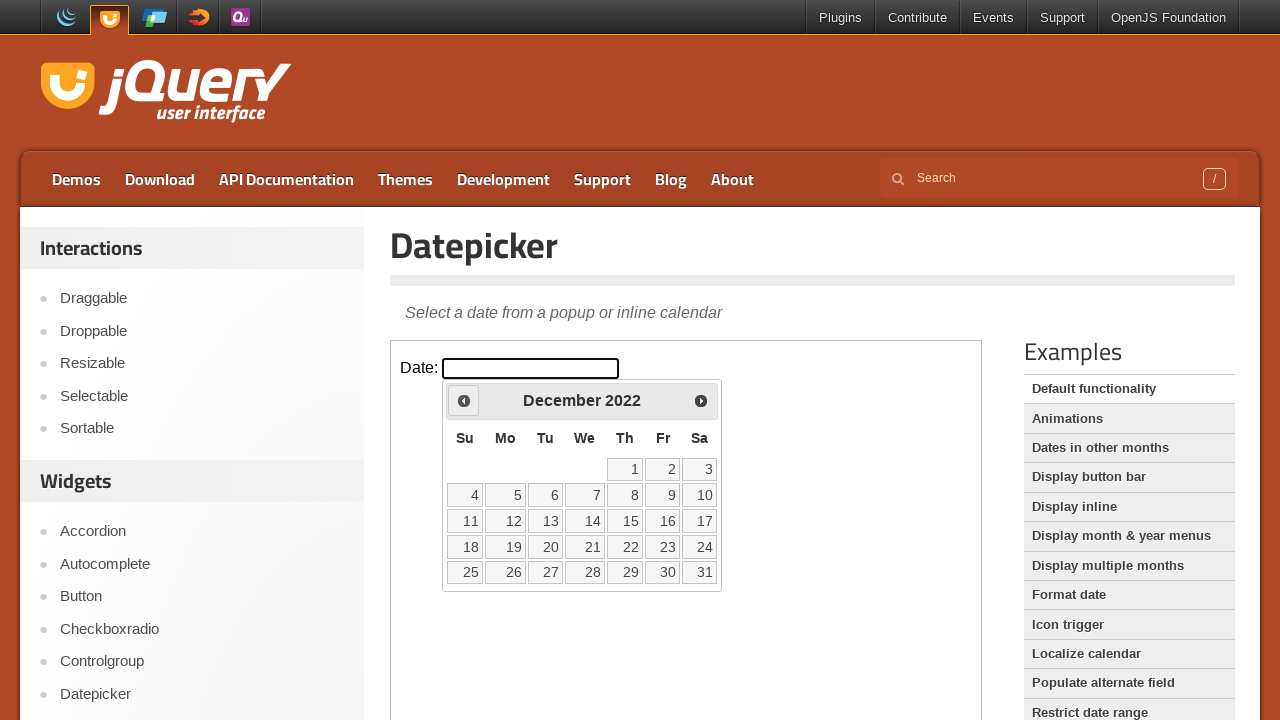

Retrieved current month: December
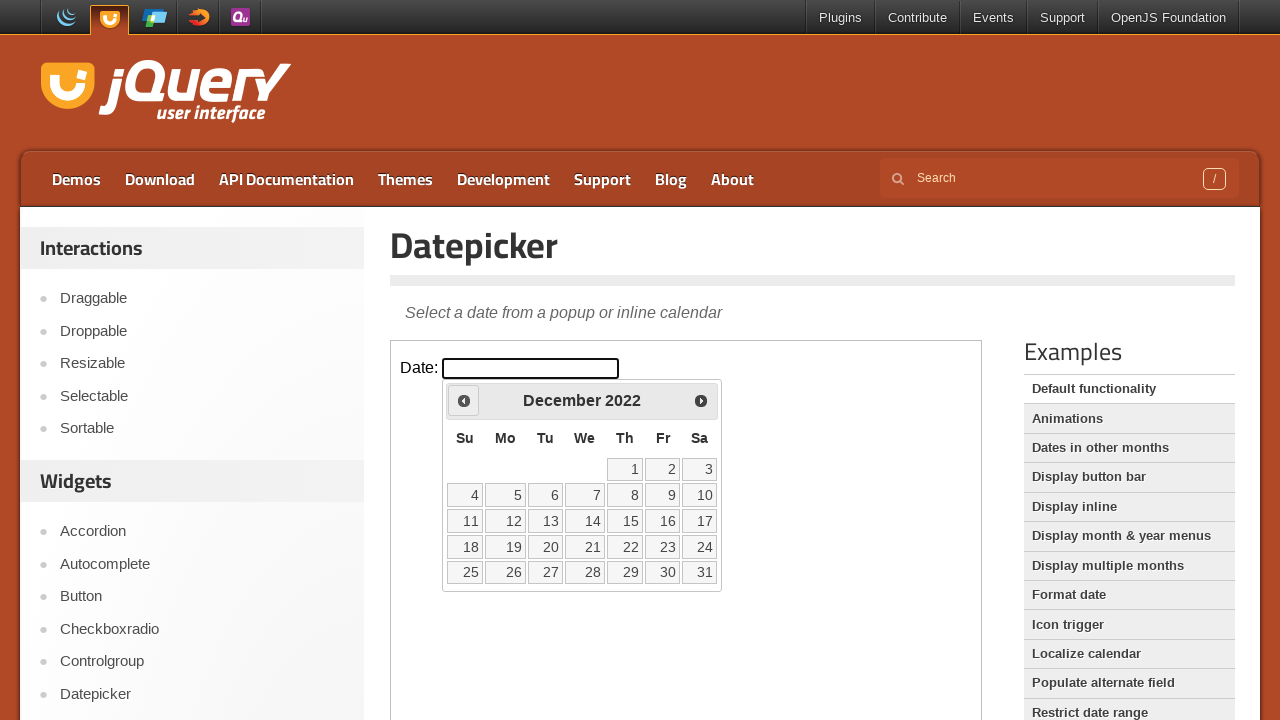

Retrieved current year: 2022
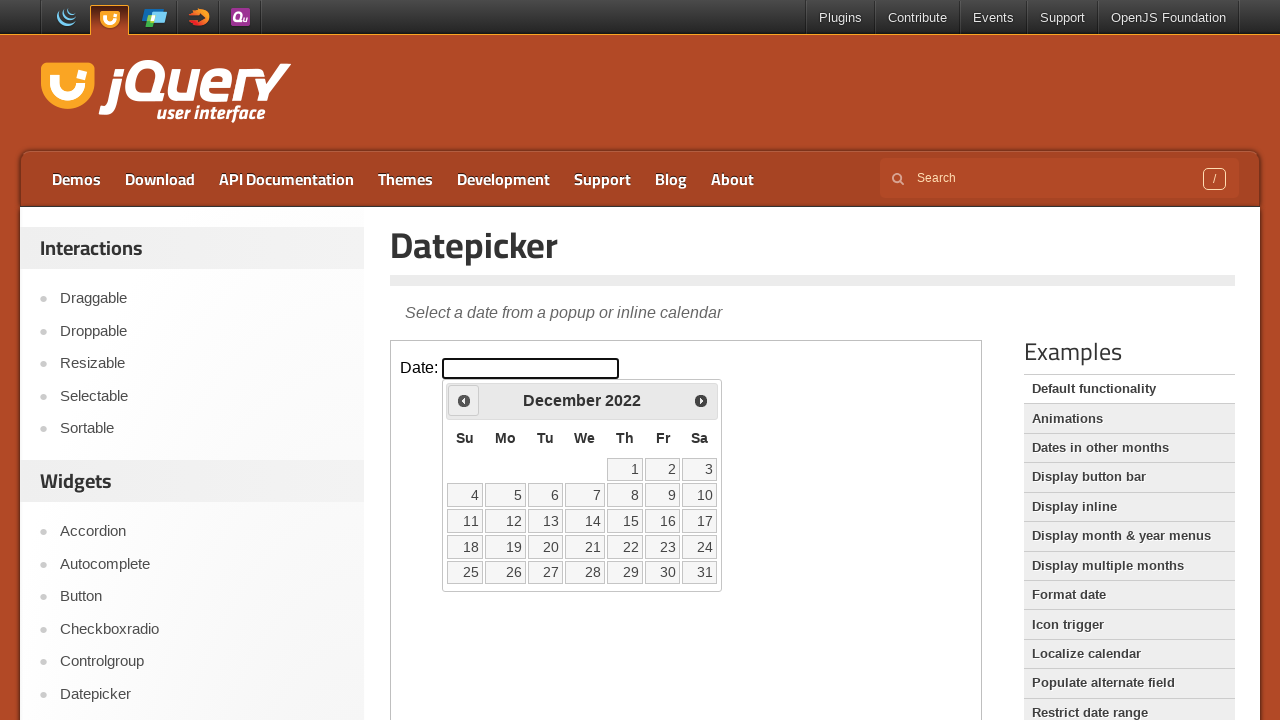

Clicked previous month button to navigate backwards at (464, 400) on iframe >> nth=0 >> internal:control=enter-frame >> span.ui-icon.ui-icon-circle-t
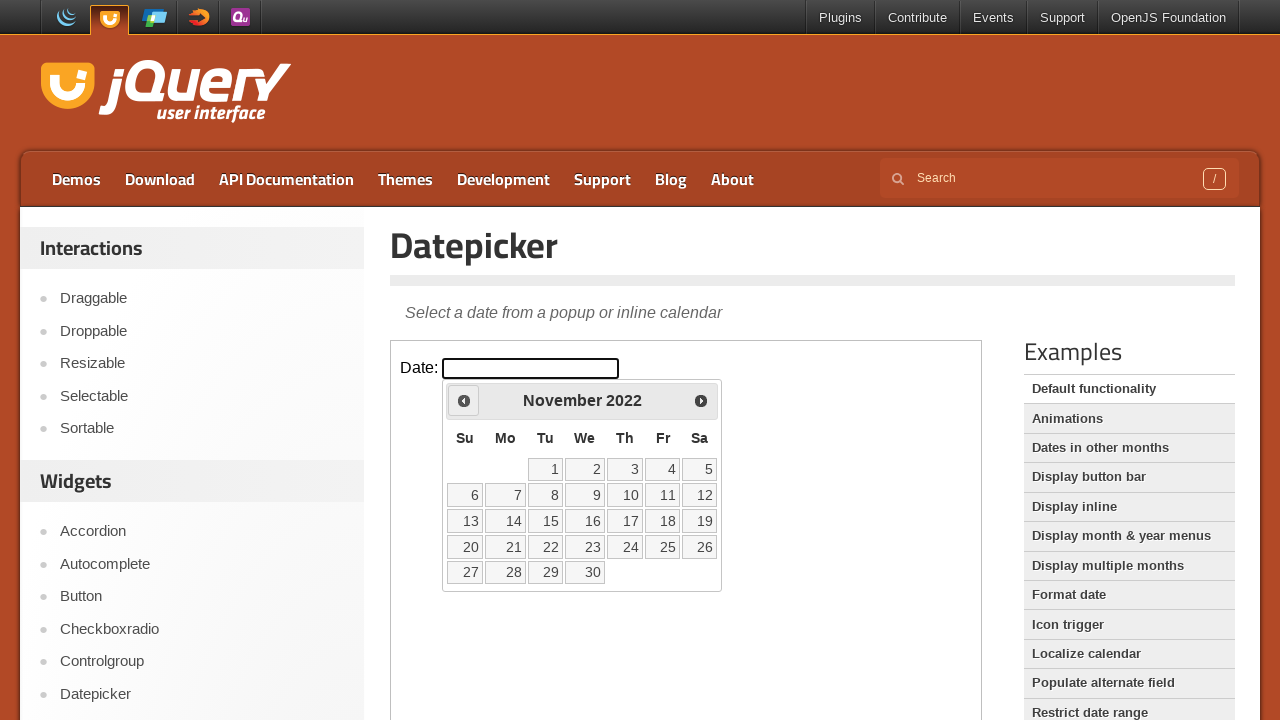

Retrieved current month: November
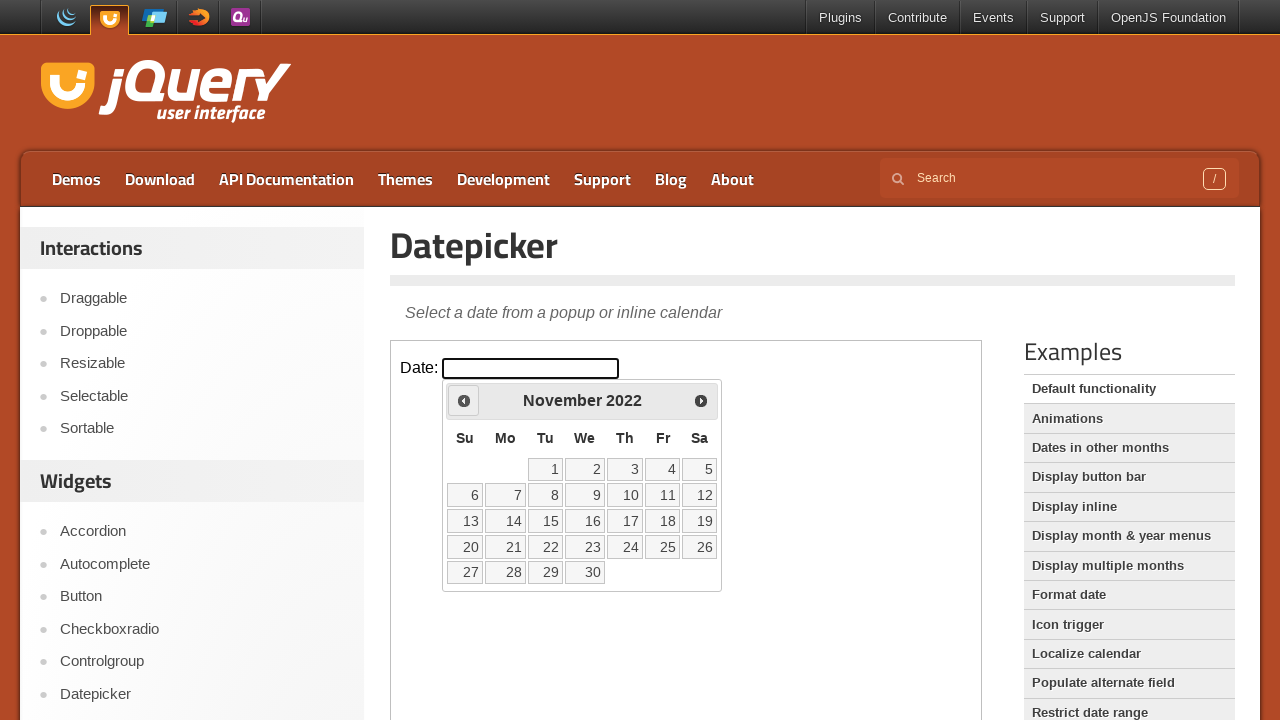

Retrieved current year: 2022
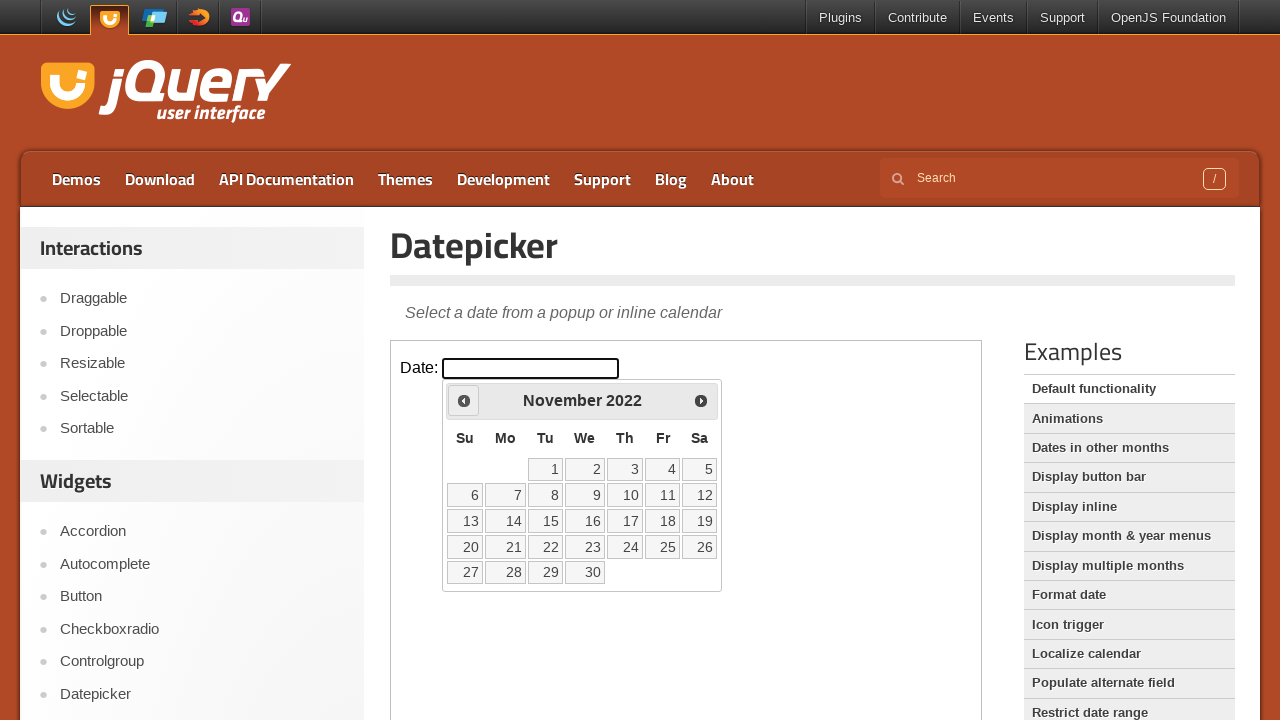

Clicked previous month button to navigate backwards at (464, 400) on iframe >> nth=0 >> internal:control=enter-frame >> span.ui-icon.ui-icon-circle-t
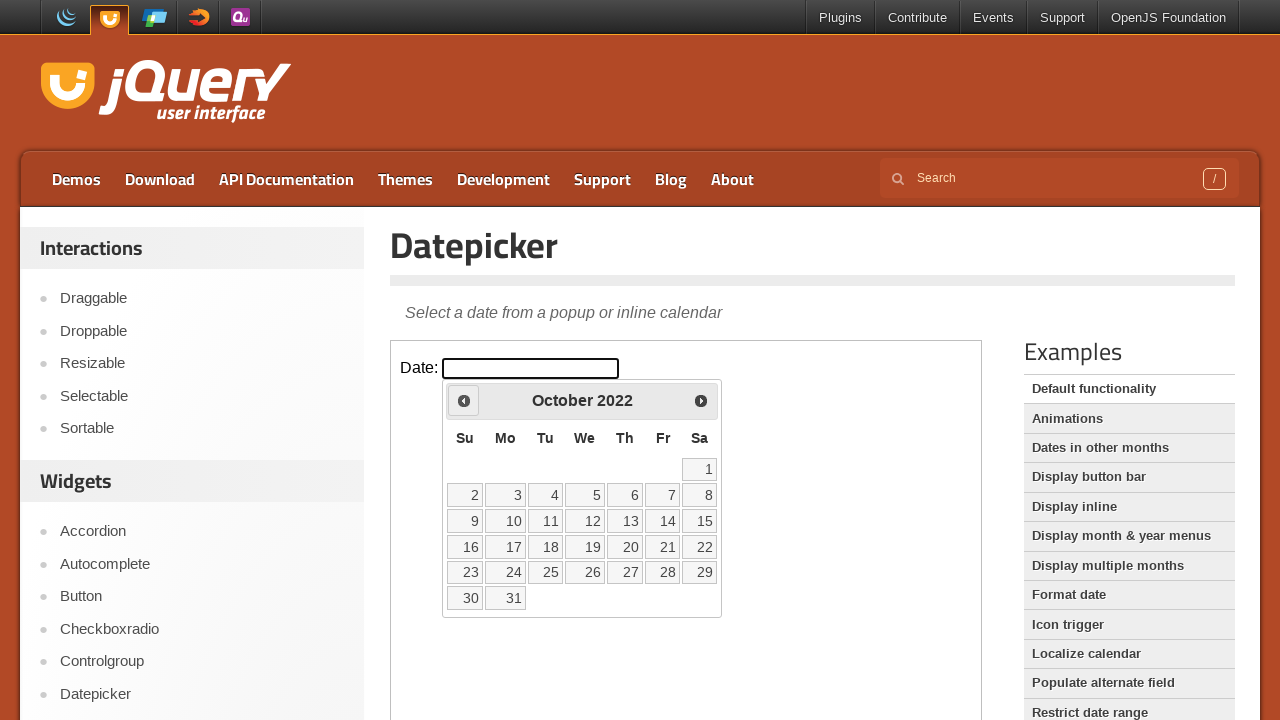

Retrieved current month: October
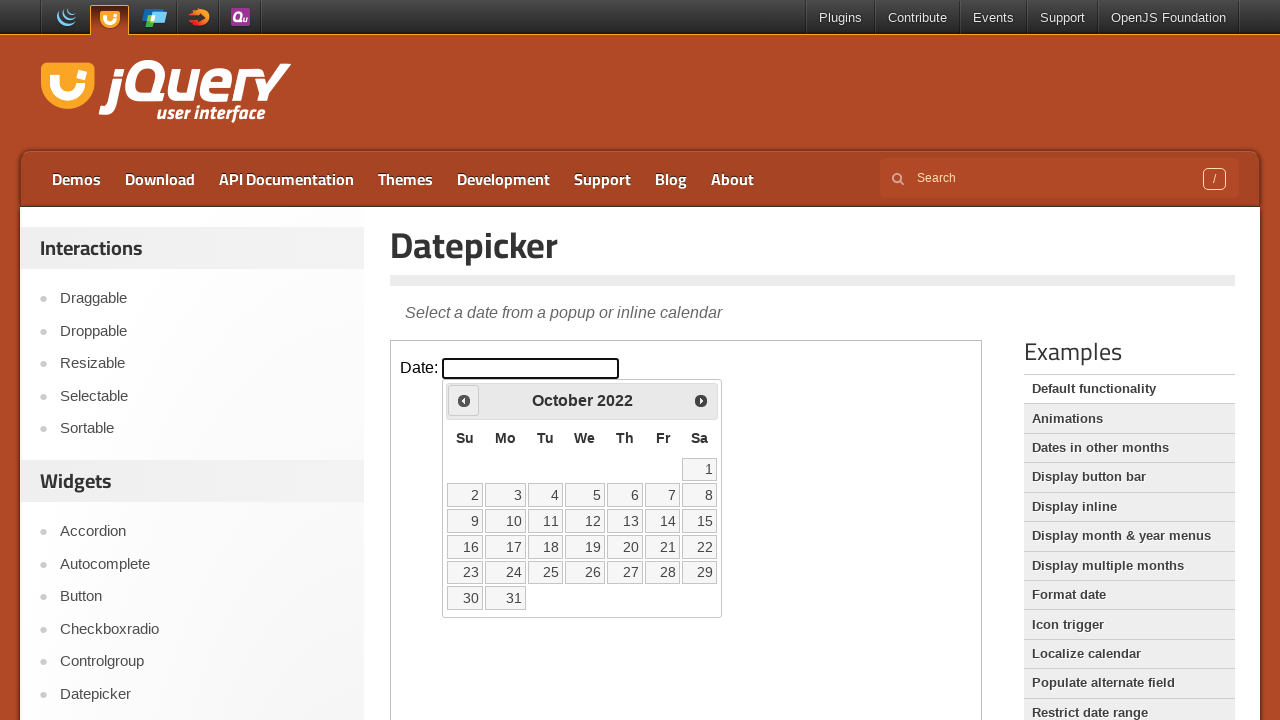

Retrieved current year: 2022
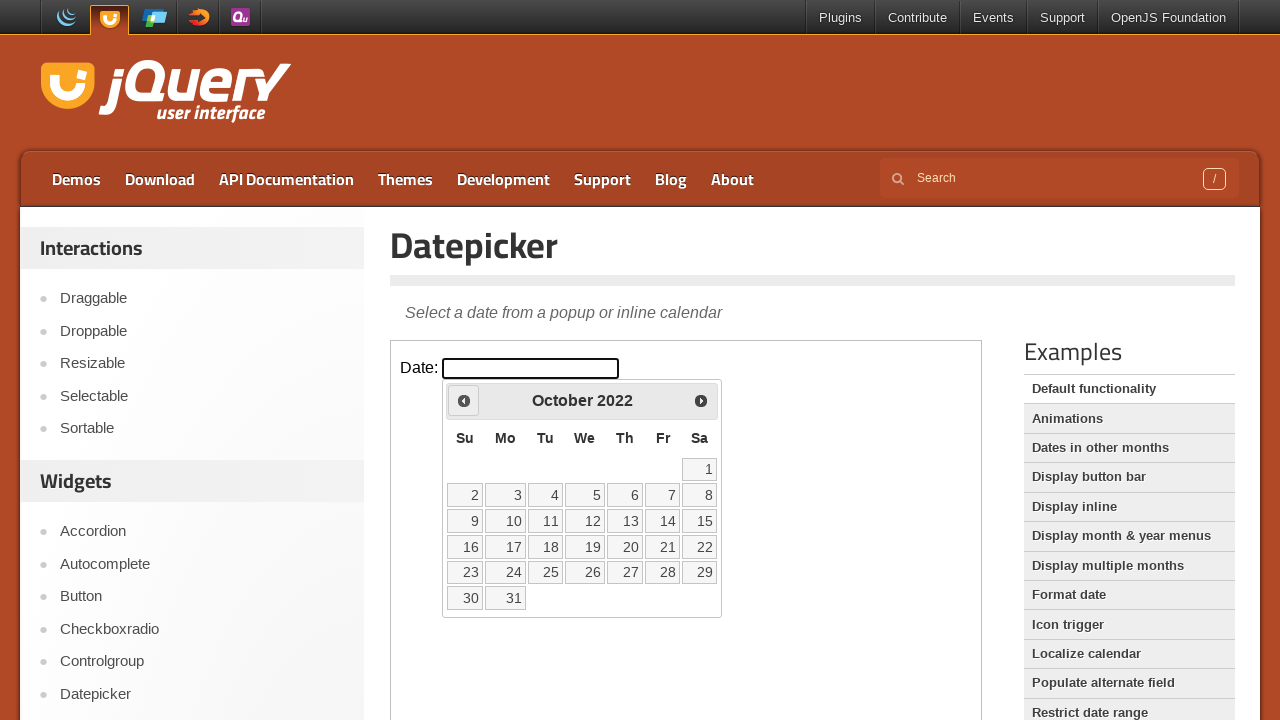

Clicked previous month button to navigate backwards at (464, 400) on iframe >> nth=0 >> internal:control=enter-frame >> span.ui-icon.ui-icon-circle-t
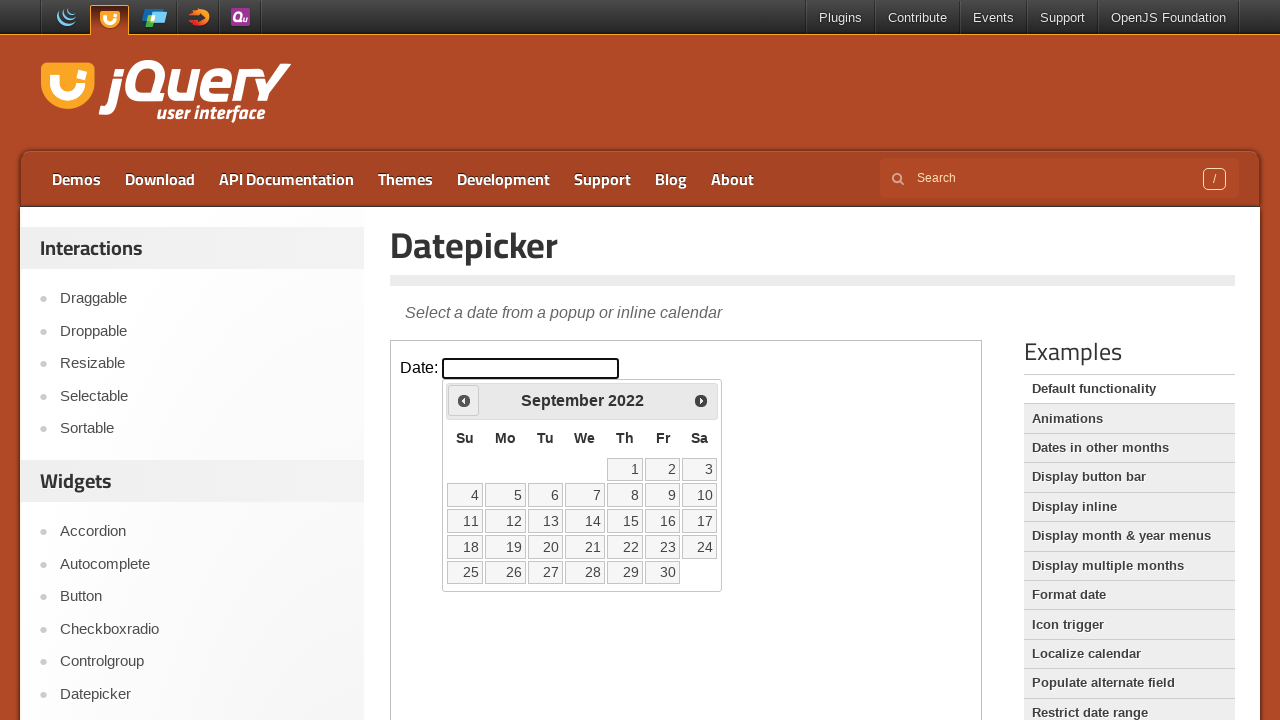

Retrieved current month: September
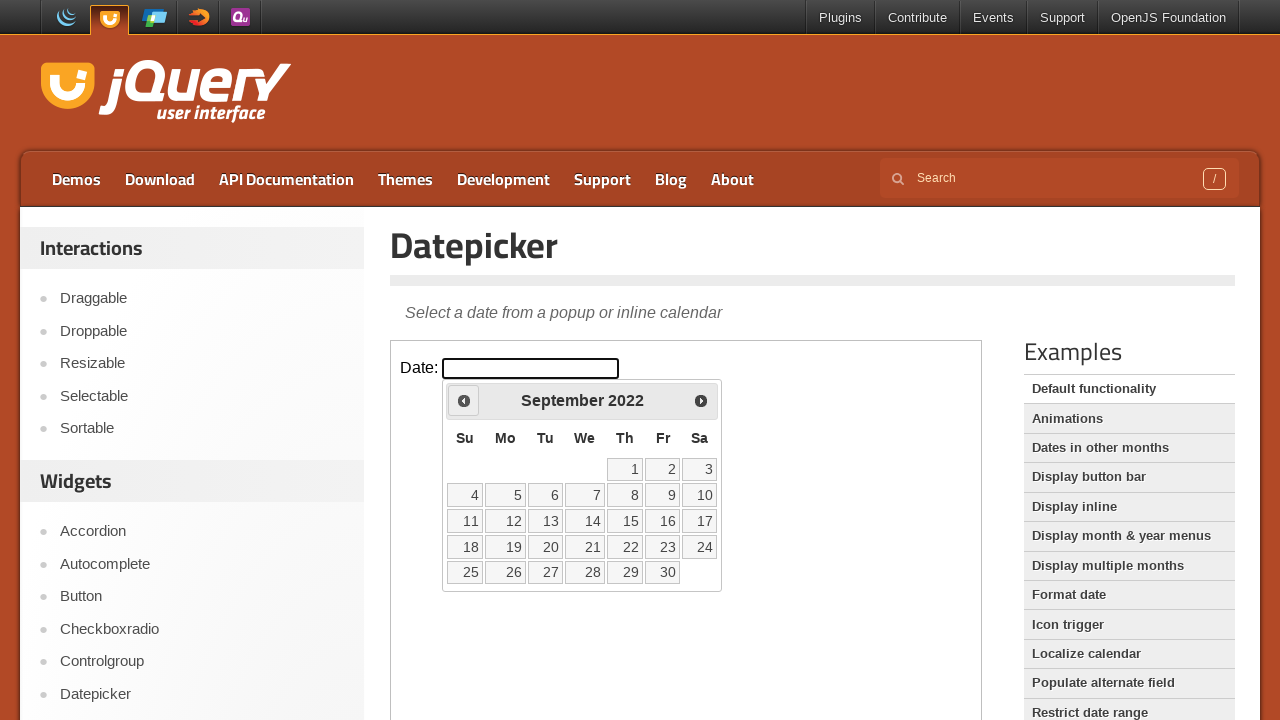

Retrieved current year: 2022
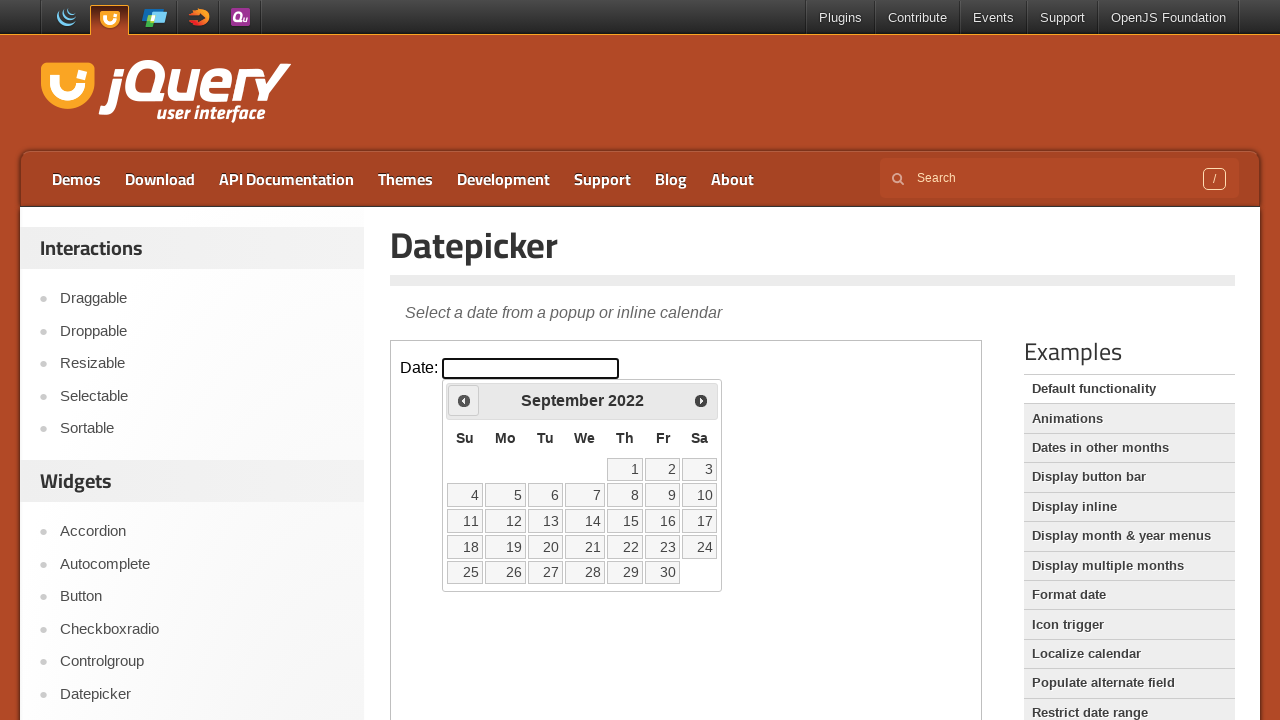

Clicked previous month button to navigate backwards at (464, 400) on iframe >> nth=0 >> internal:control=enter-frame >> span.ui-icon.ui-icon-circle-t
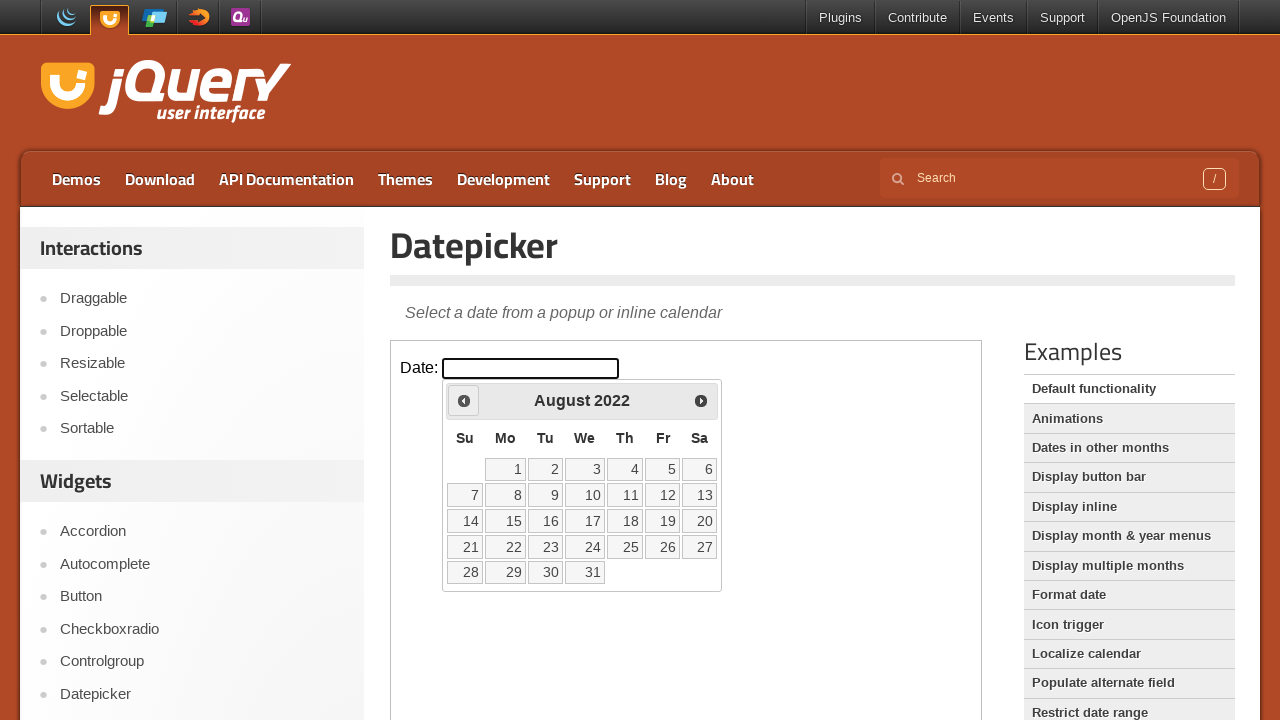

Retrieved current month: August
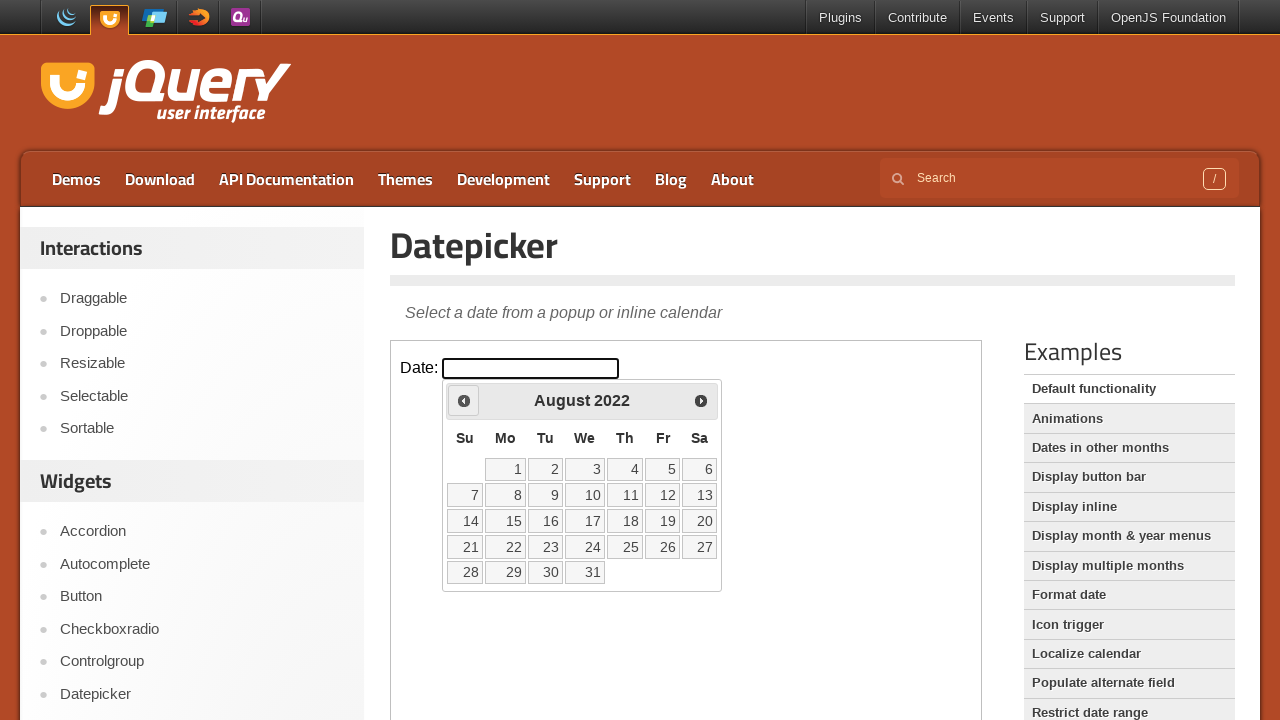

Retrieved current year: 2022
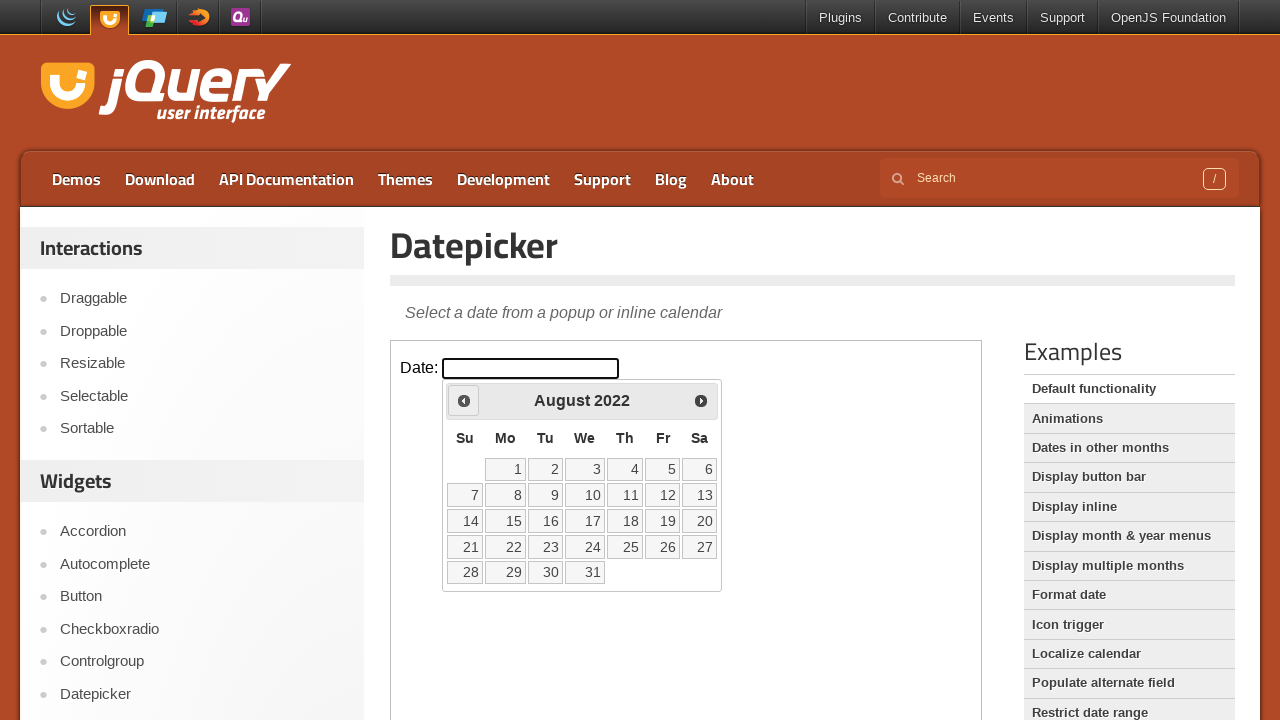

Clicked previous month button to navigate backwards at (464, 400) on iframe >> nth=0 >> internal:control=enter-frame >> span.ui-icon.ui-icon-circle-t
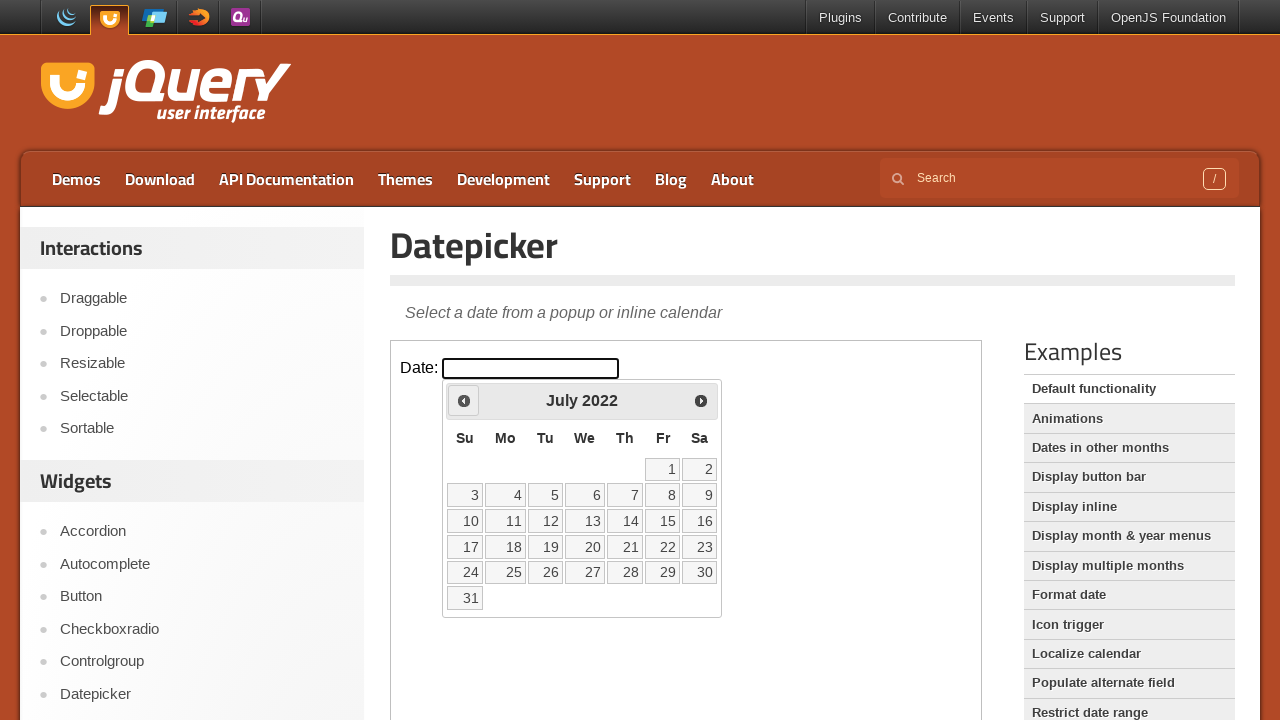

Retrieved current month: July
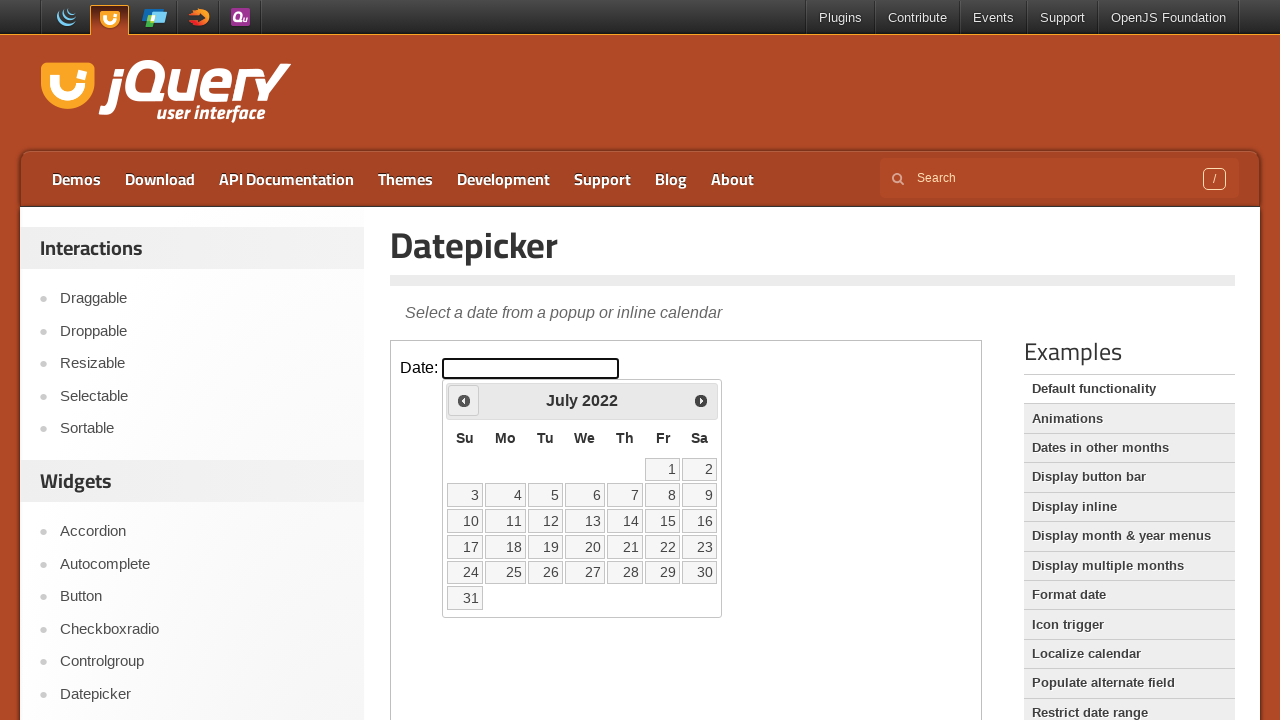

Retrieved current year: 2022
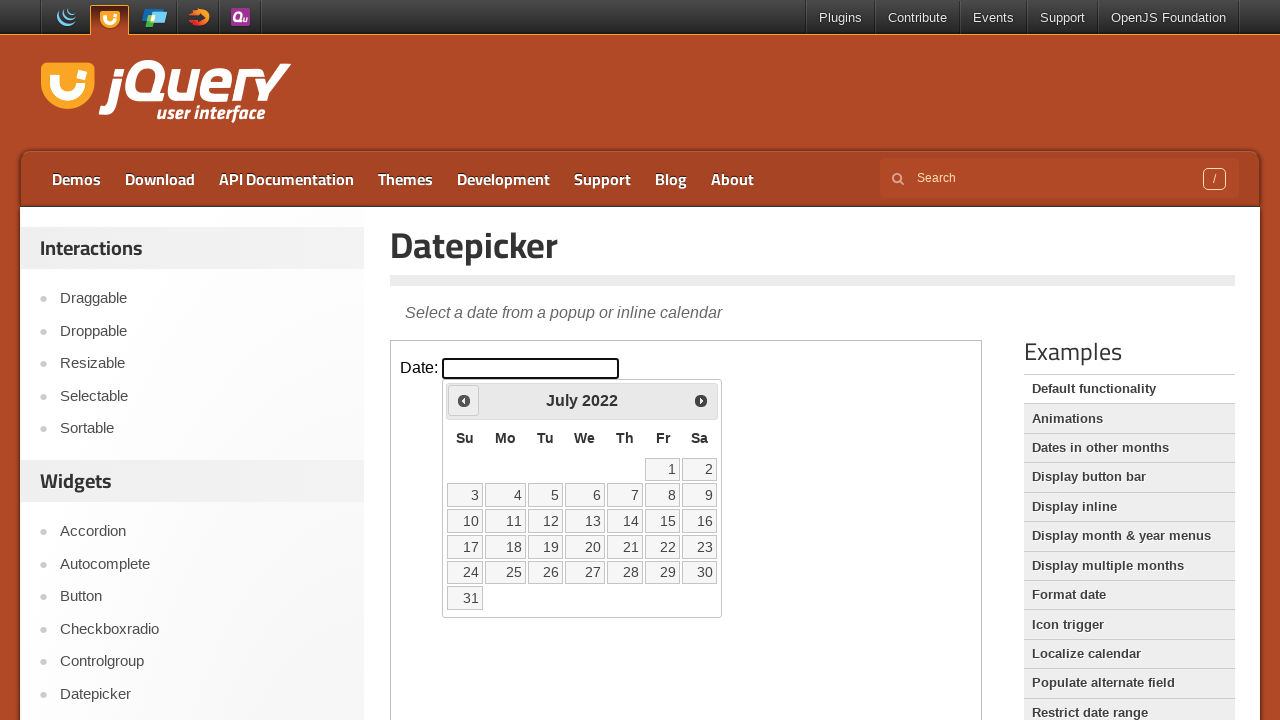

Clicked previous month button to navigate backwards at (464, 400) on iframe >> nth=0 >> internal:control=enter-frame >> span.ui-icon.ui-icon-circle-t
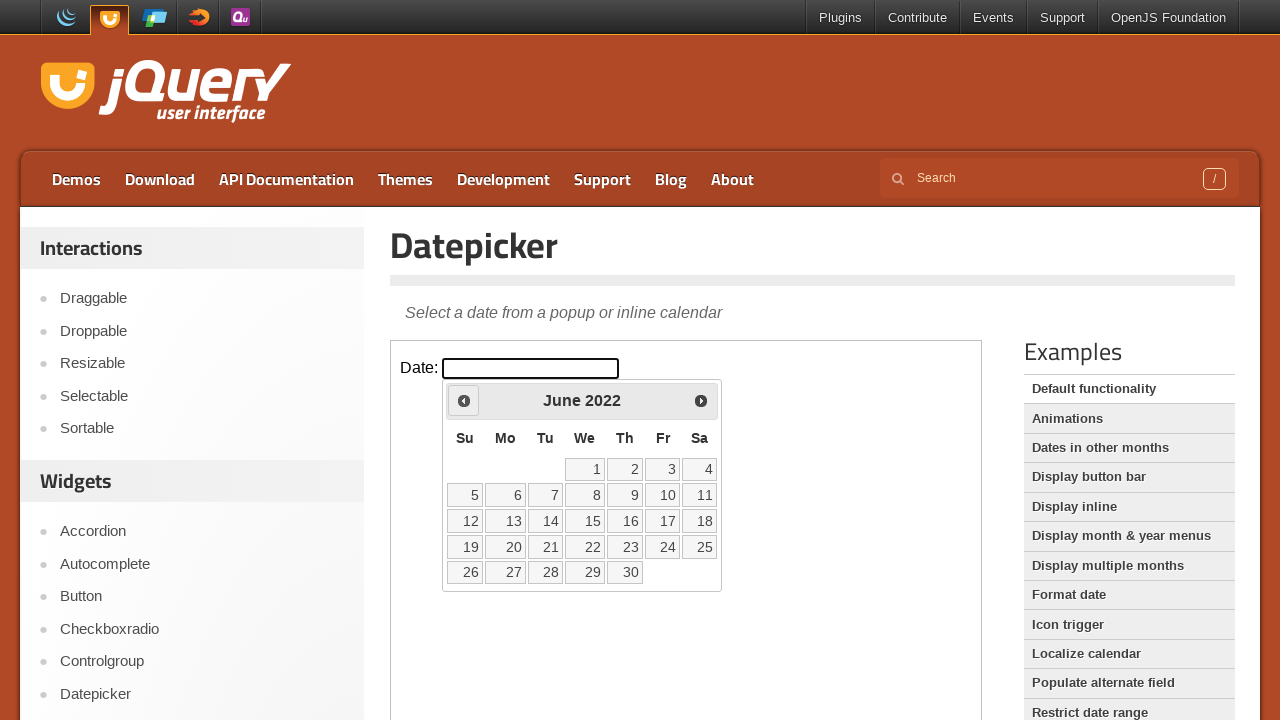

Retrieved current month: June
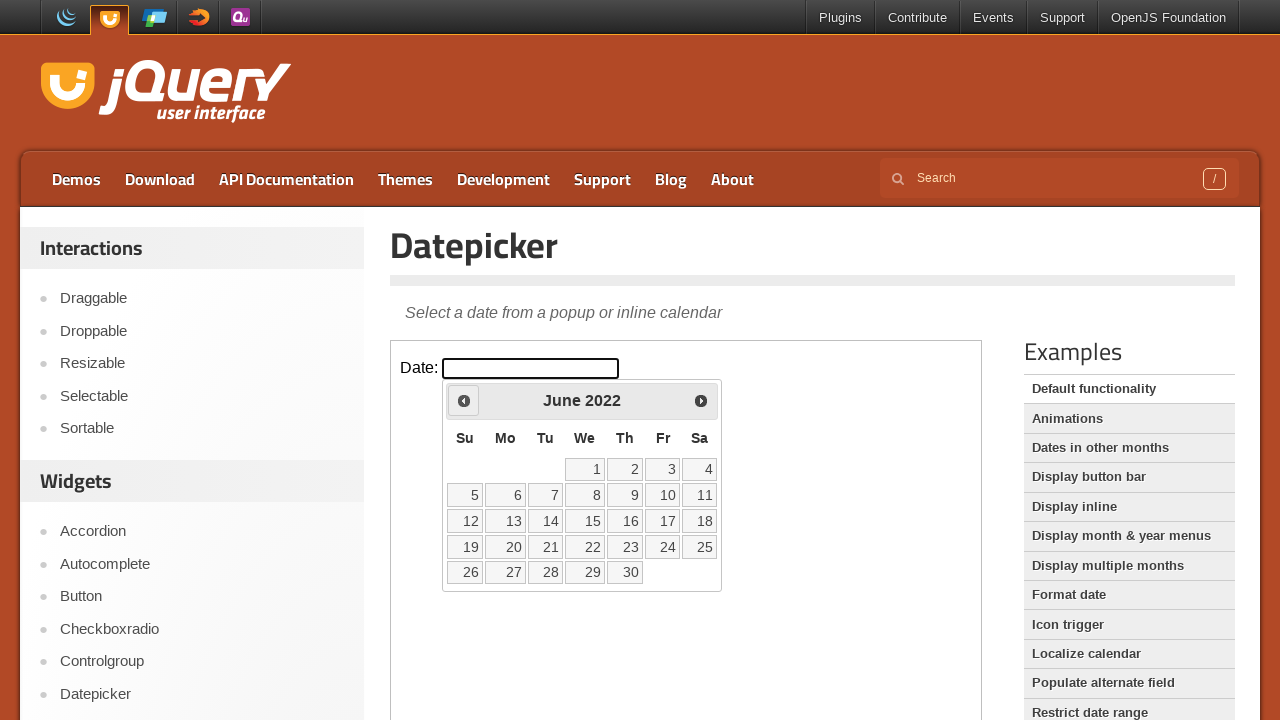

Retrieved current year: 2022
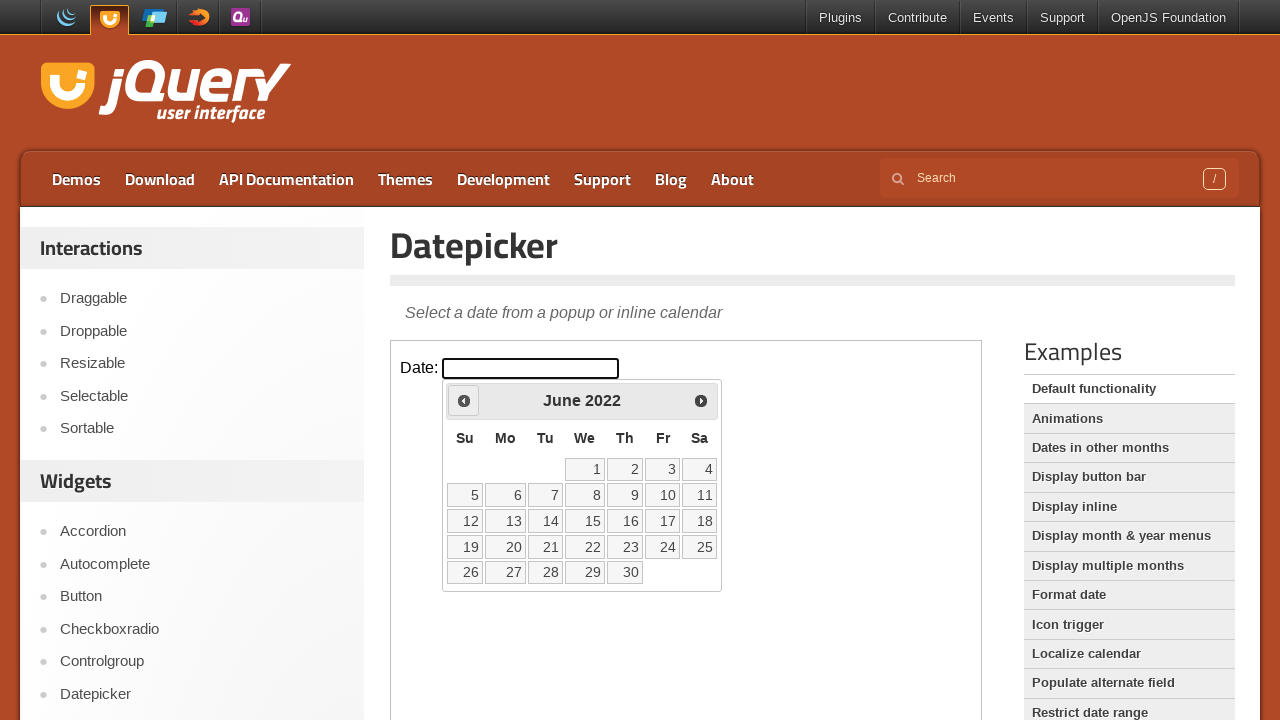

Clicked previous month button to navigate backwards at (464, 400) on iframe >> nth=0 >> internal:control=enter-frame >> span.ui-icon.ui-icon-circle-t
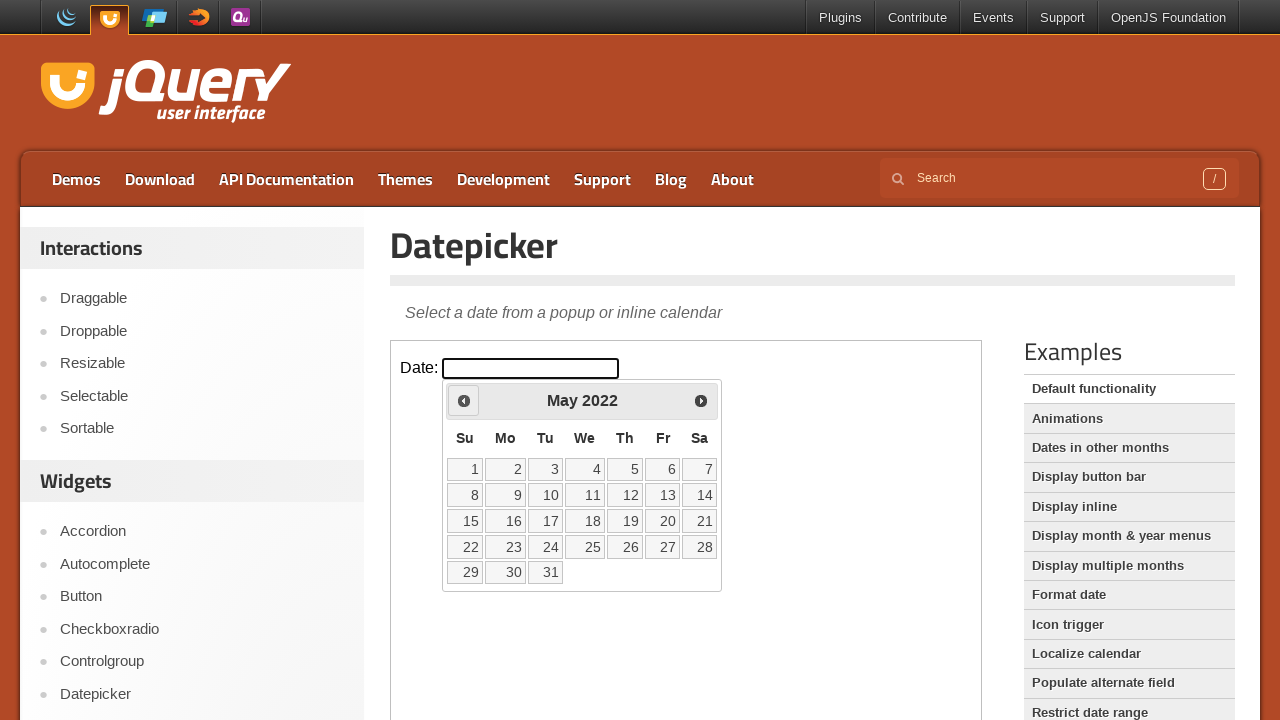

Retrieved current month: May
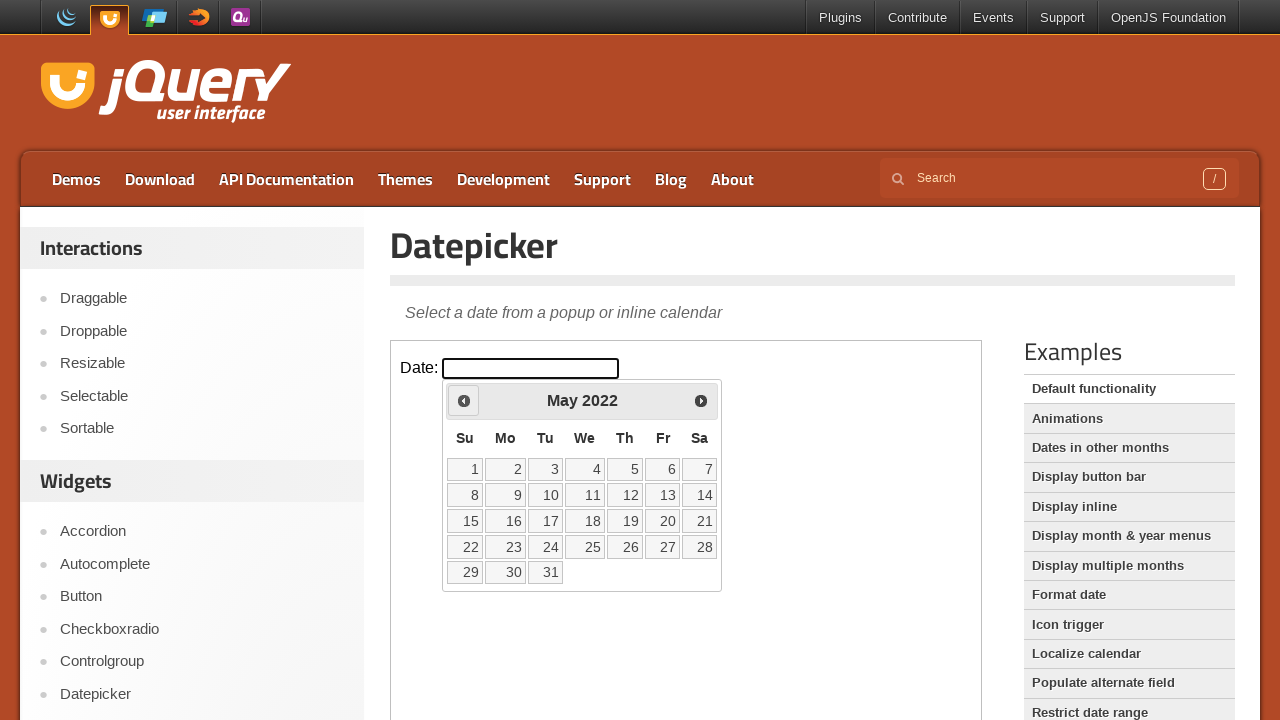

Retrieved current year: 2022
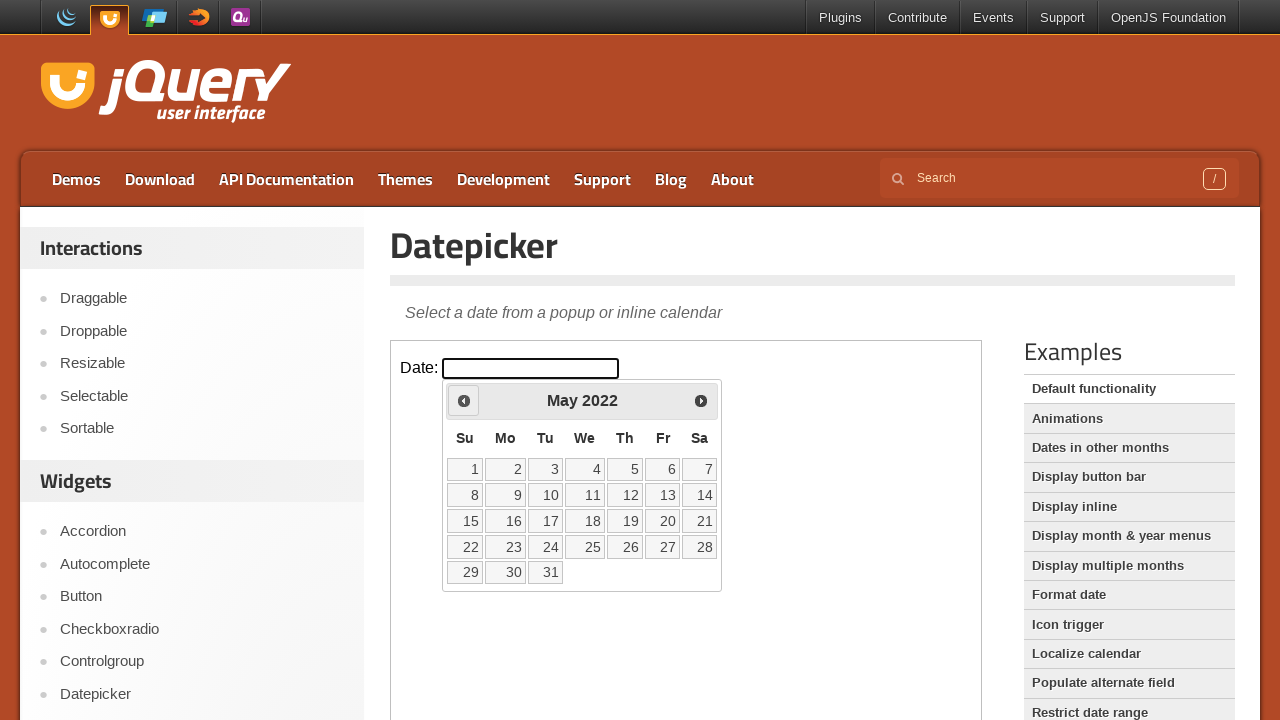

Clicked previous month button to navigate backwards at (464, 400) on iframe >> nth=0 >> internal:control=enter-frame >> span.ui-icon.ui-icon-circle-t
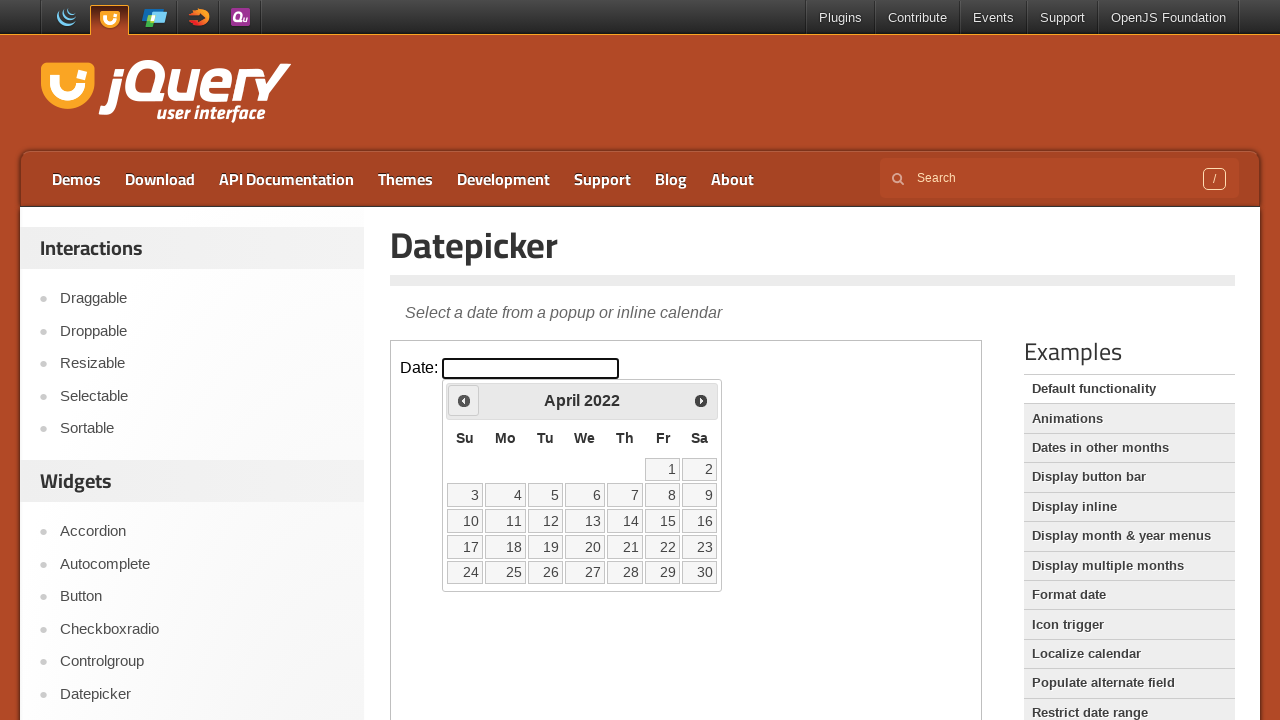

Retrieved current month: April
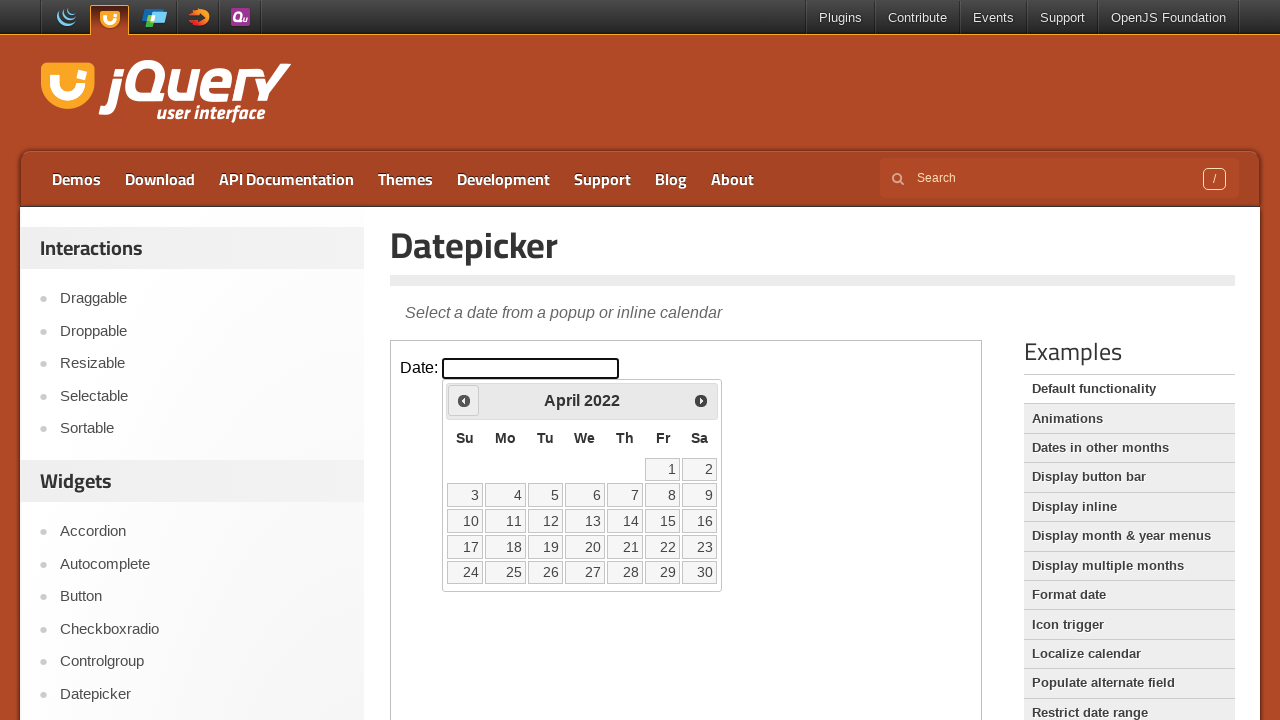

Retrieved current year: 2022
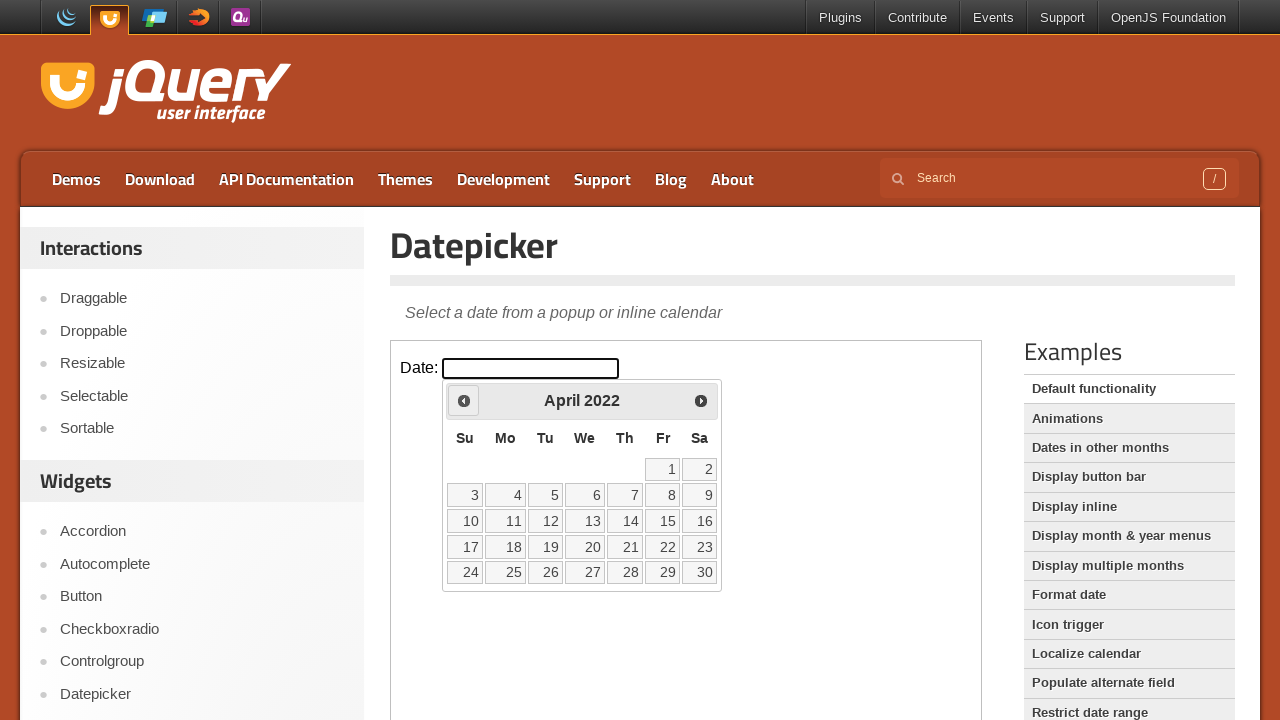

Clicked previous month button to navigate backwards at (464, 400) on iframe >> nth=0 >> internal:control=enter-frame >> span.ui-icon.ui-icon-circle-t
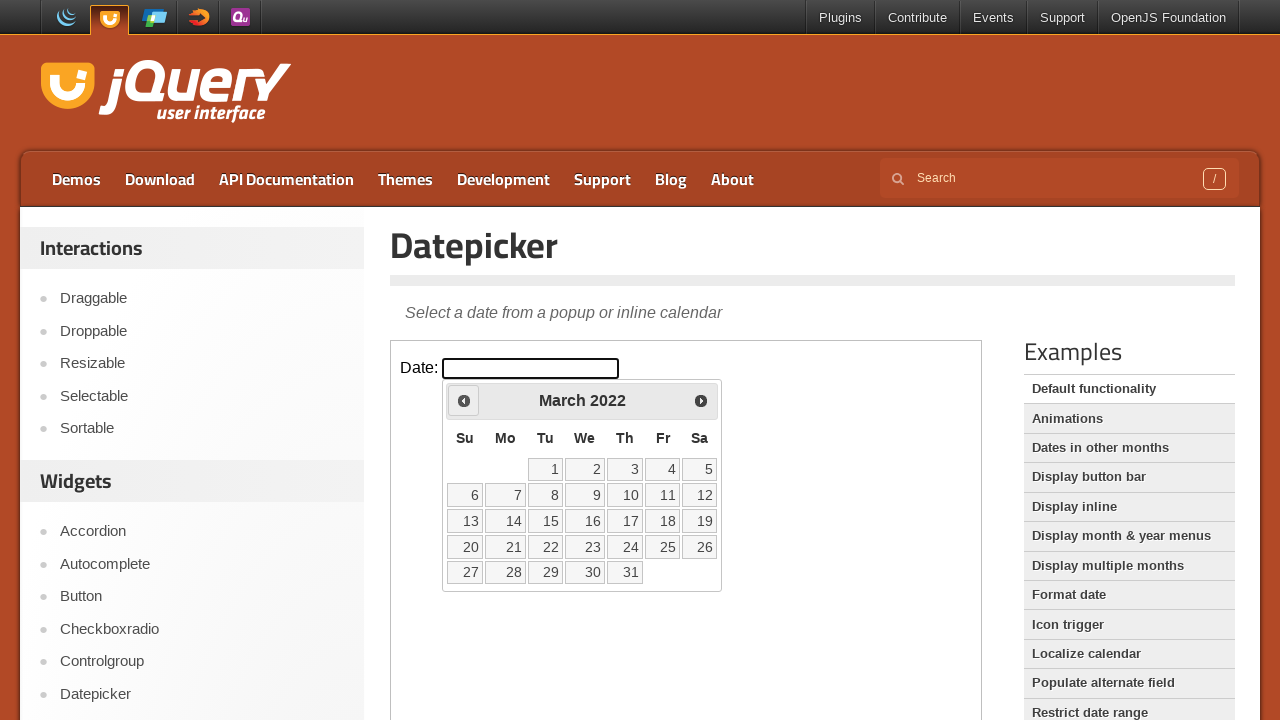

Retrieved current month: March
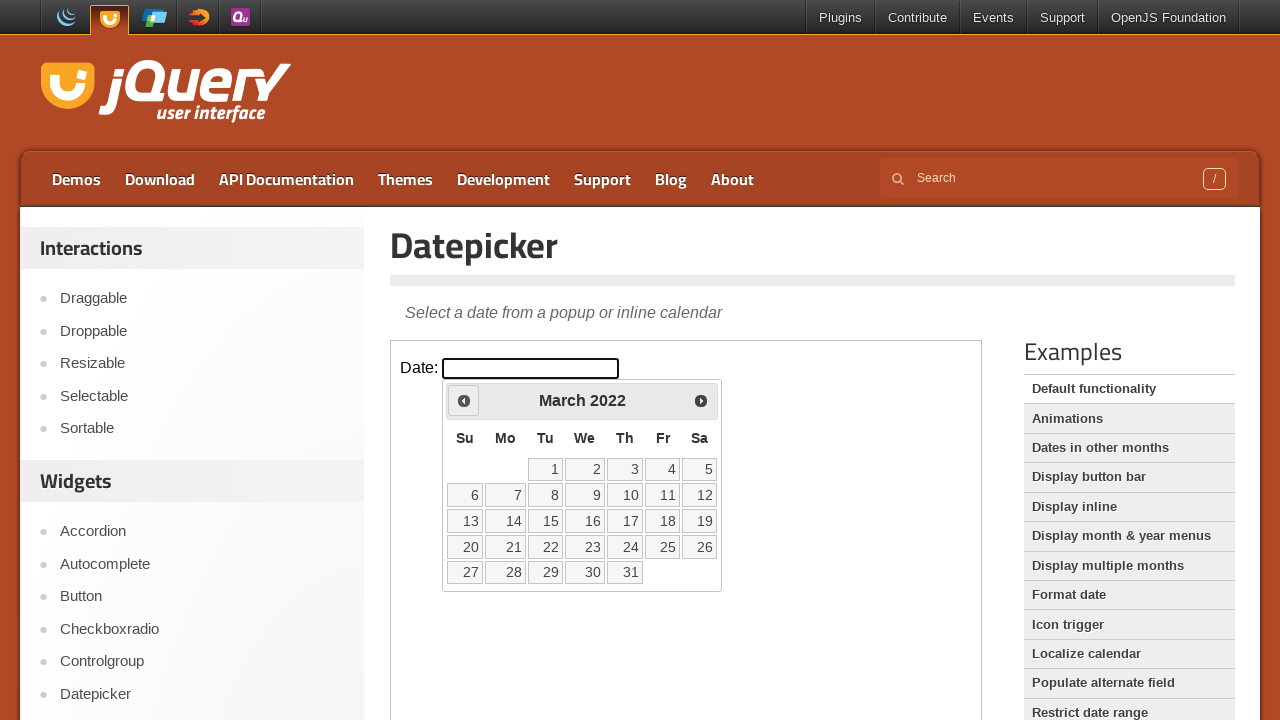

Retrieved current year: 2022
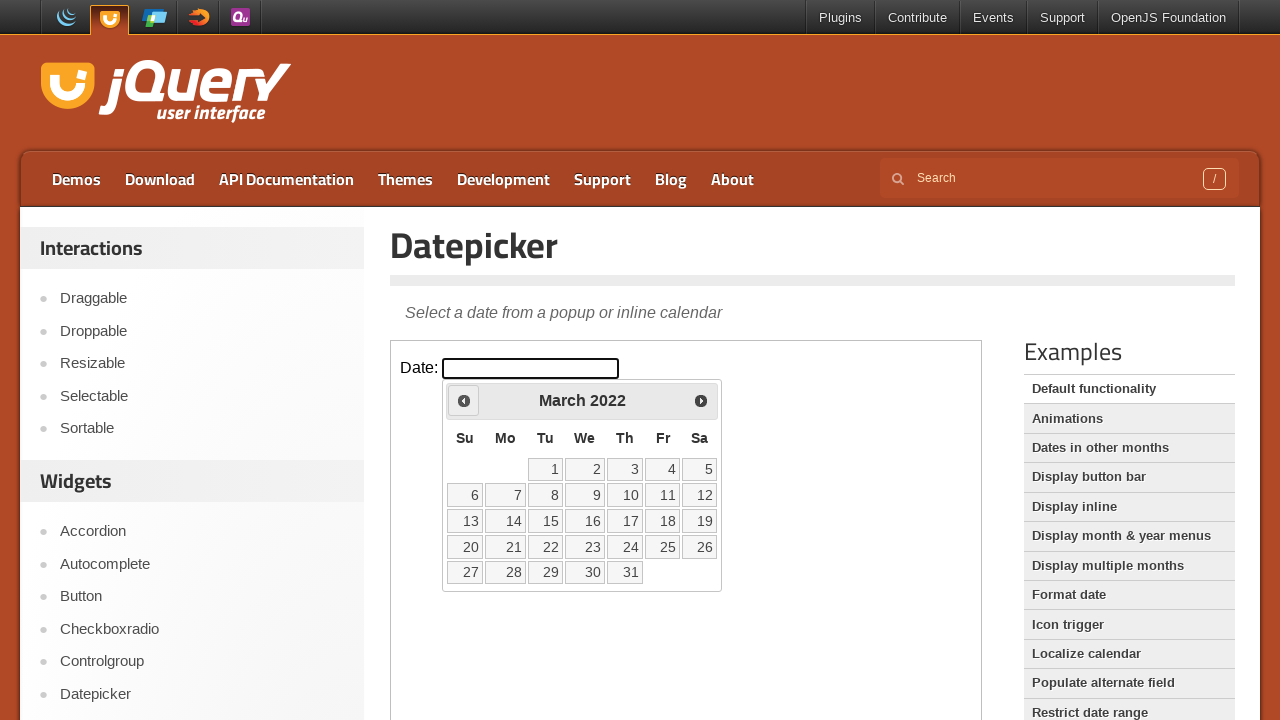

Clicked previous month button to navigate backwards at (464, 400) on iframe >> nth=0 >> internal:control=enter-frame >> span.ui-icon.ui-icon-circle-t
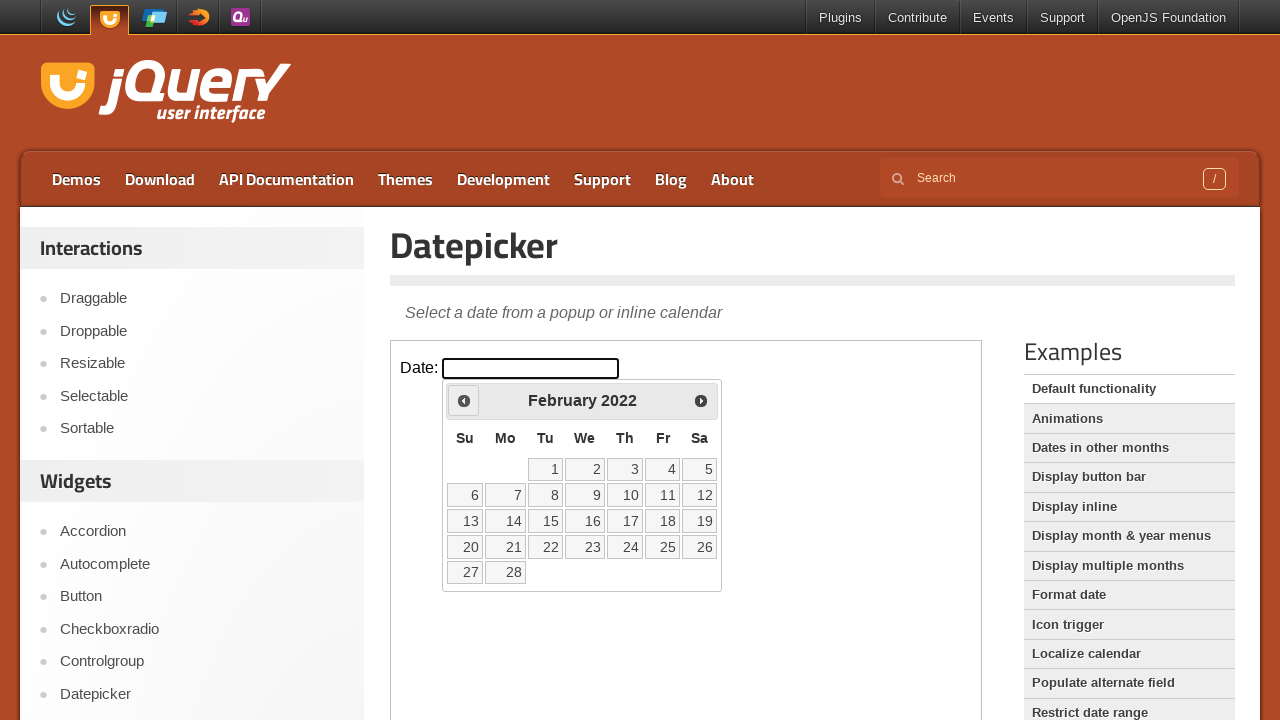

Retrieved current month: February
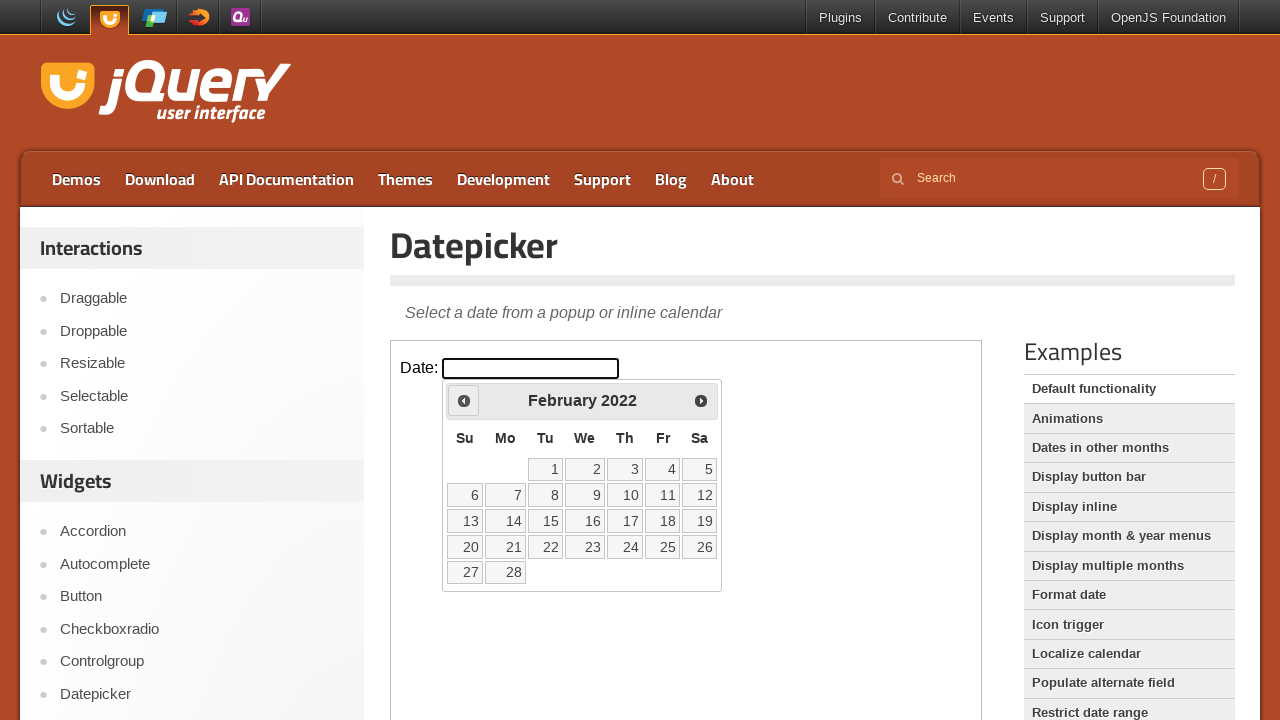

Retrieved current year: 2022
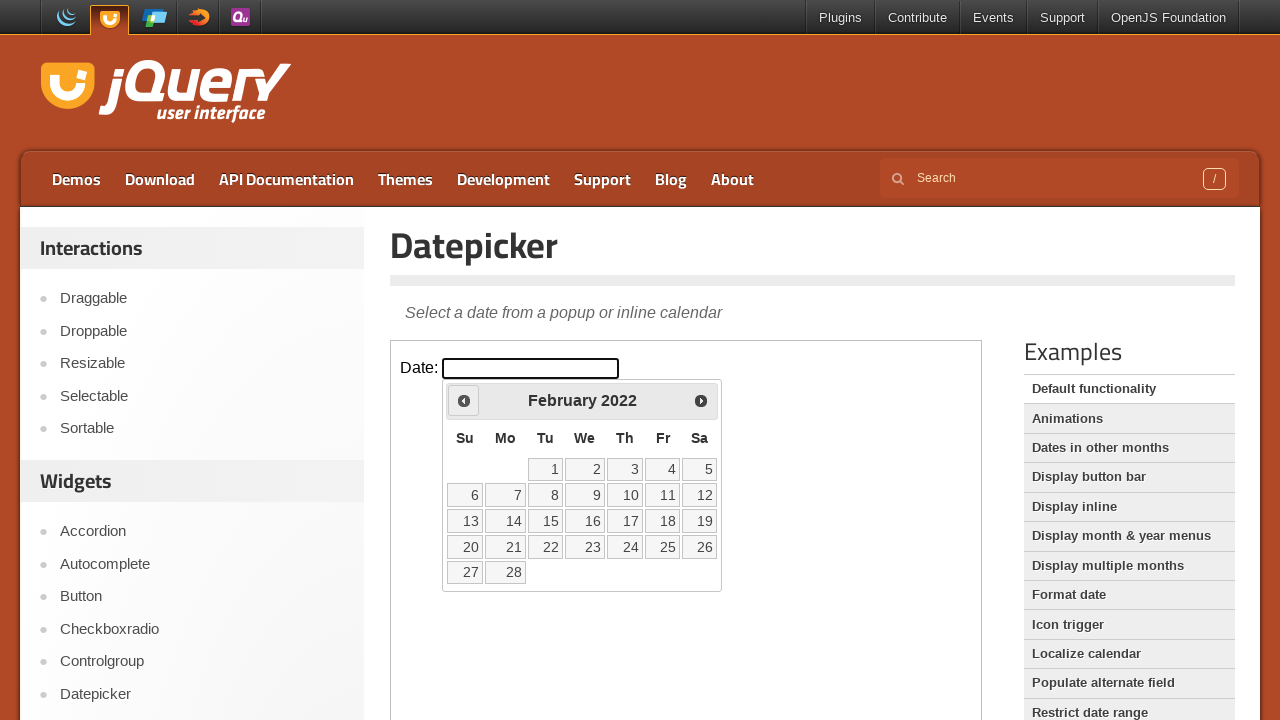

Clicked previous month button to navigate backwards at (464, 400) on iframe >> nth=0 >> internal:control=enter-frame >> span.ui-icon.ui-icon-circle-t
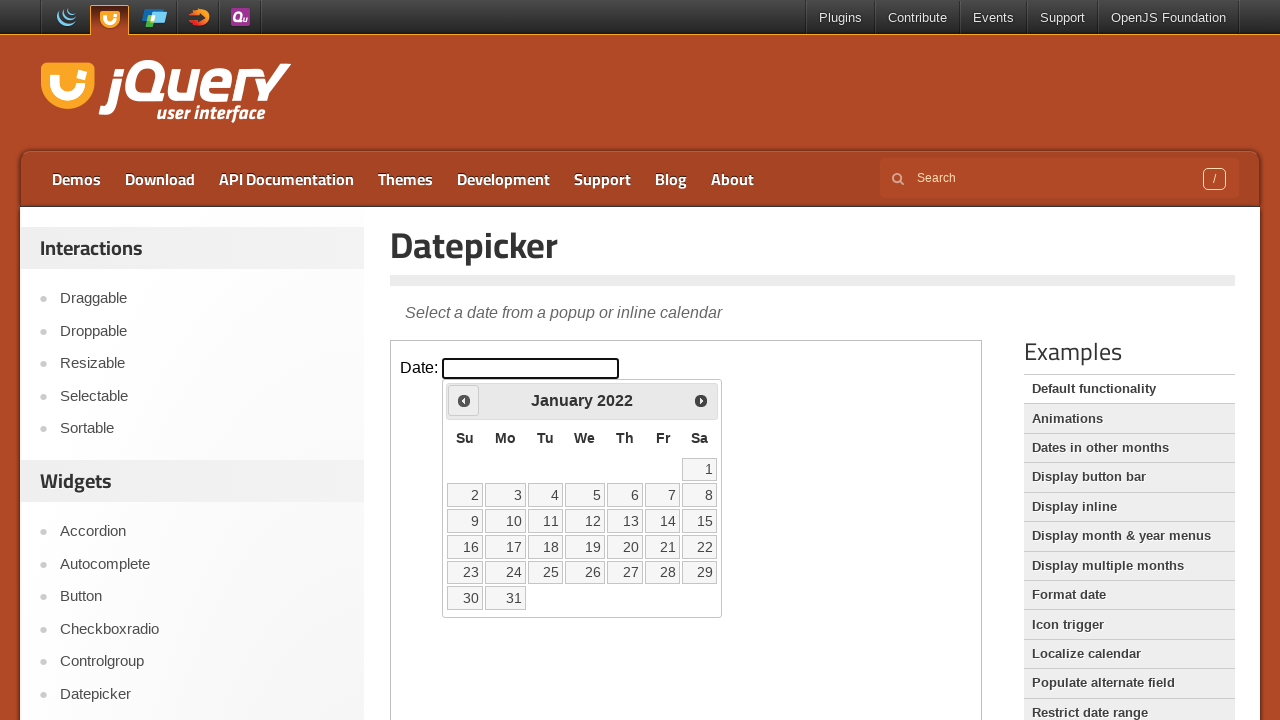

Retrieved current month: January
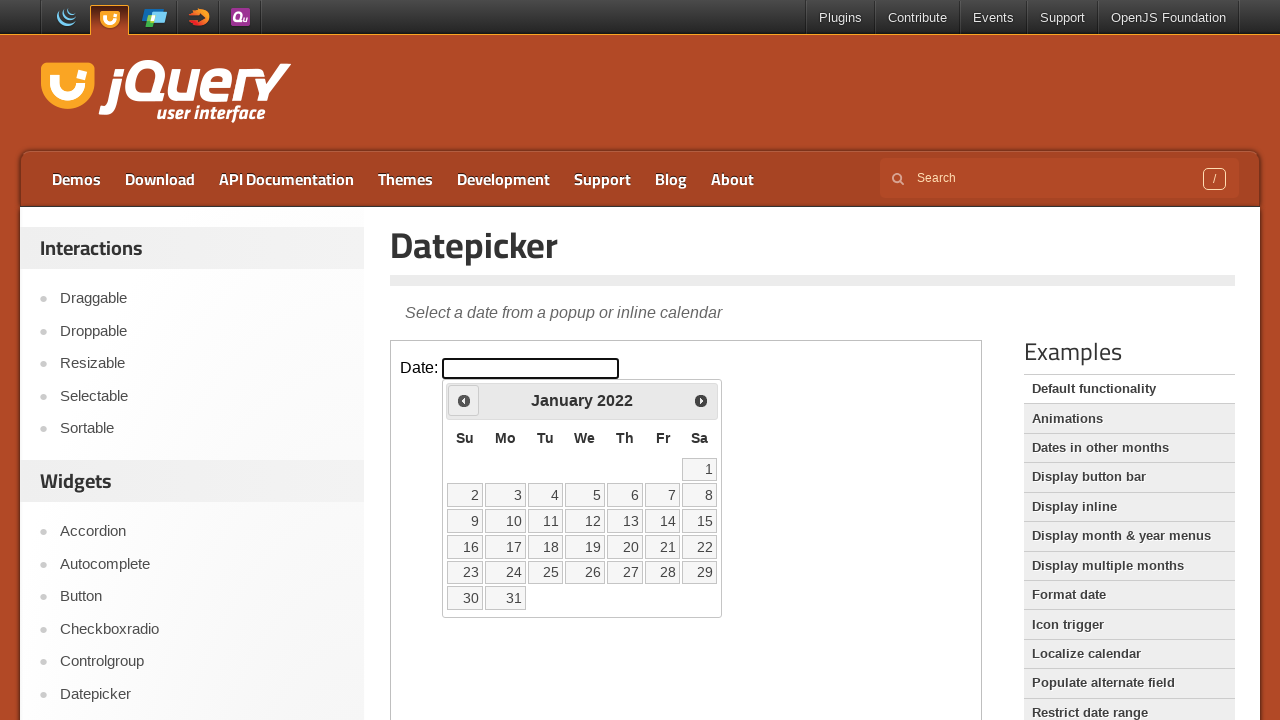

Retrieved current year: 2022
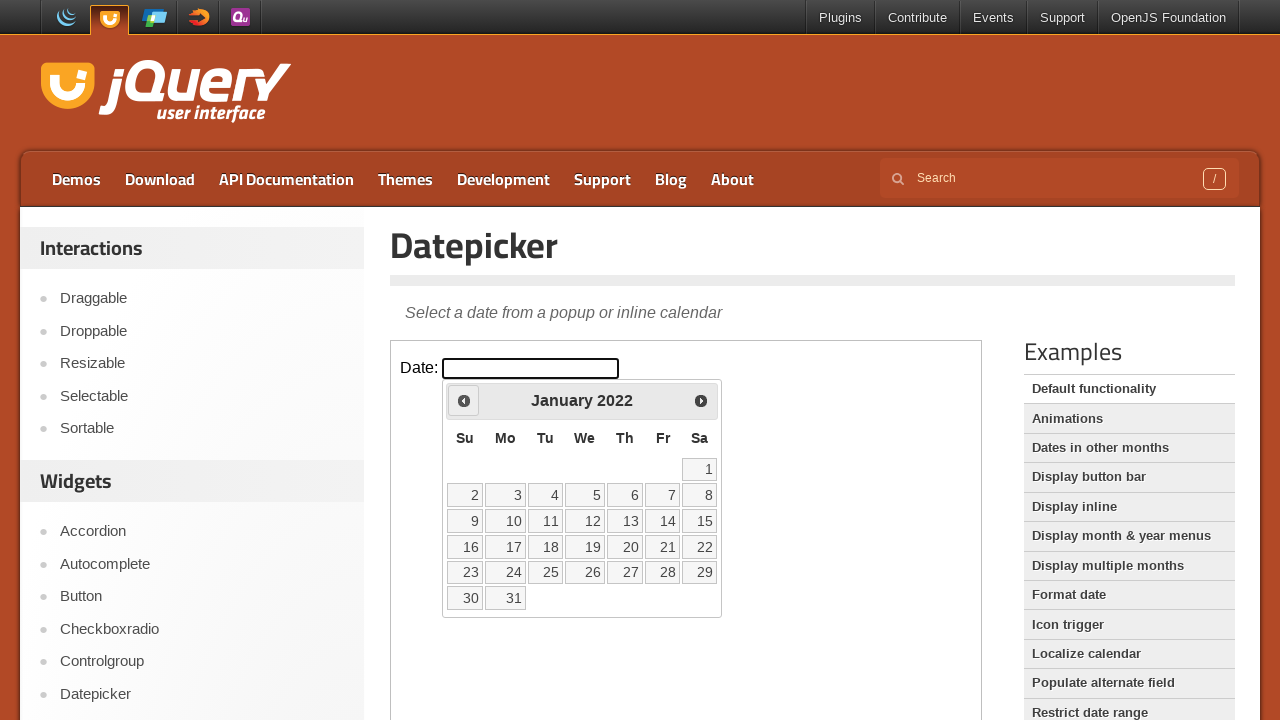

Clicked previous month button to navigate backwards at (464, 400) on iframe >> nth=0 >> internal:control=enter-frame >> span.ui-icon.ui-icon-circle-t
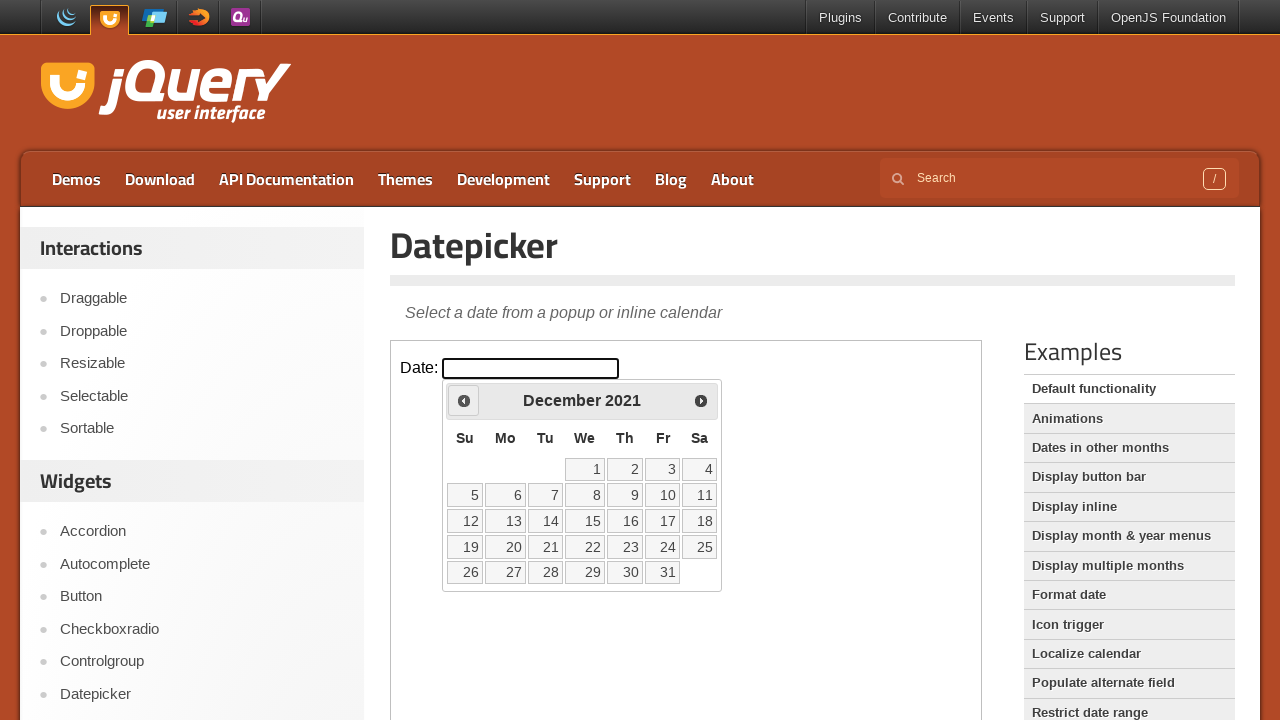

Retrieved current month: December
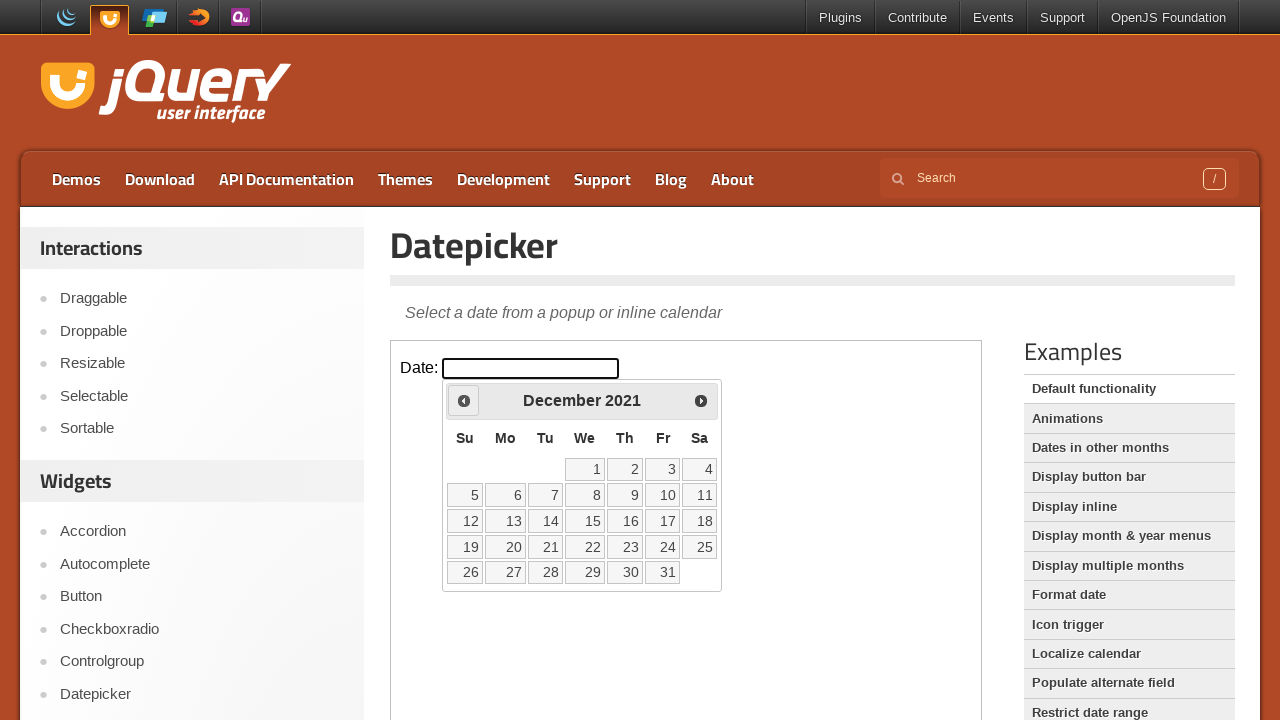

Retrieved current year: 2021
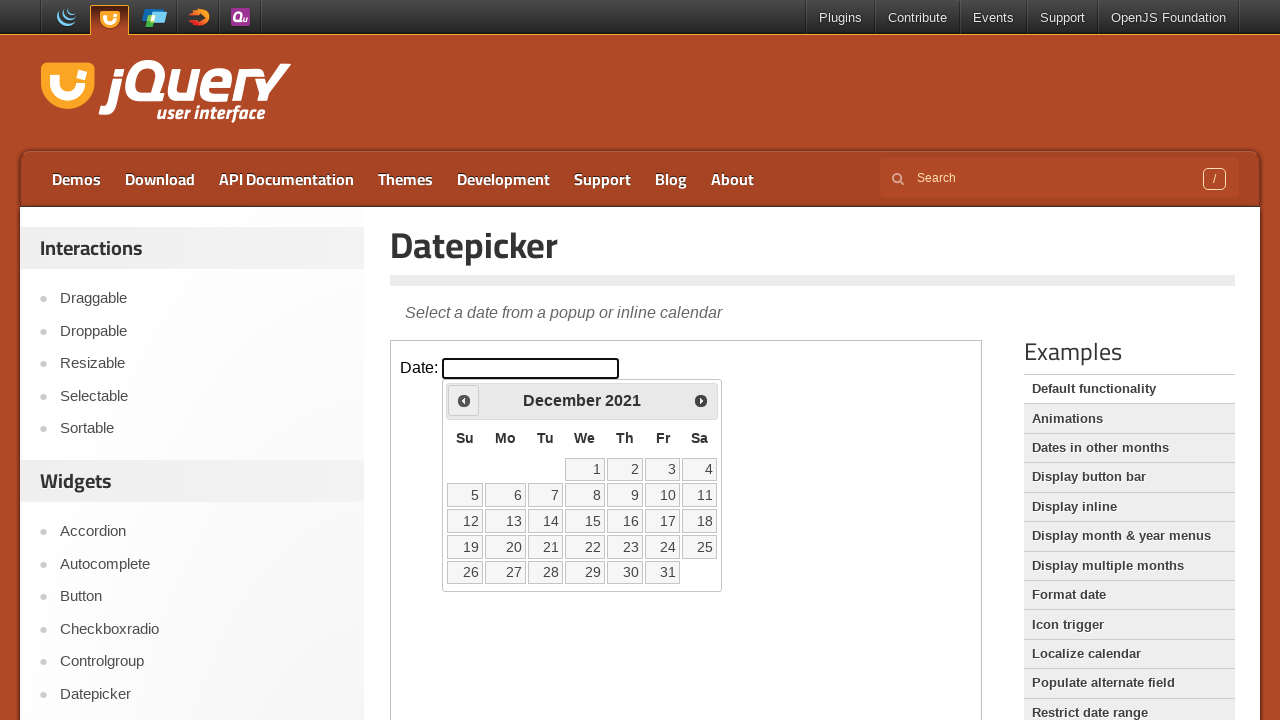

Clicked previous month button to navigate backwards at (464, 400) on iframe >> nth=0 >> internal:control=enter-frame >> span.ui-icon.ui-icon-circle-t
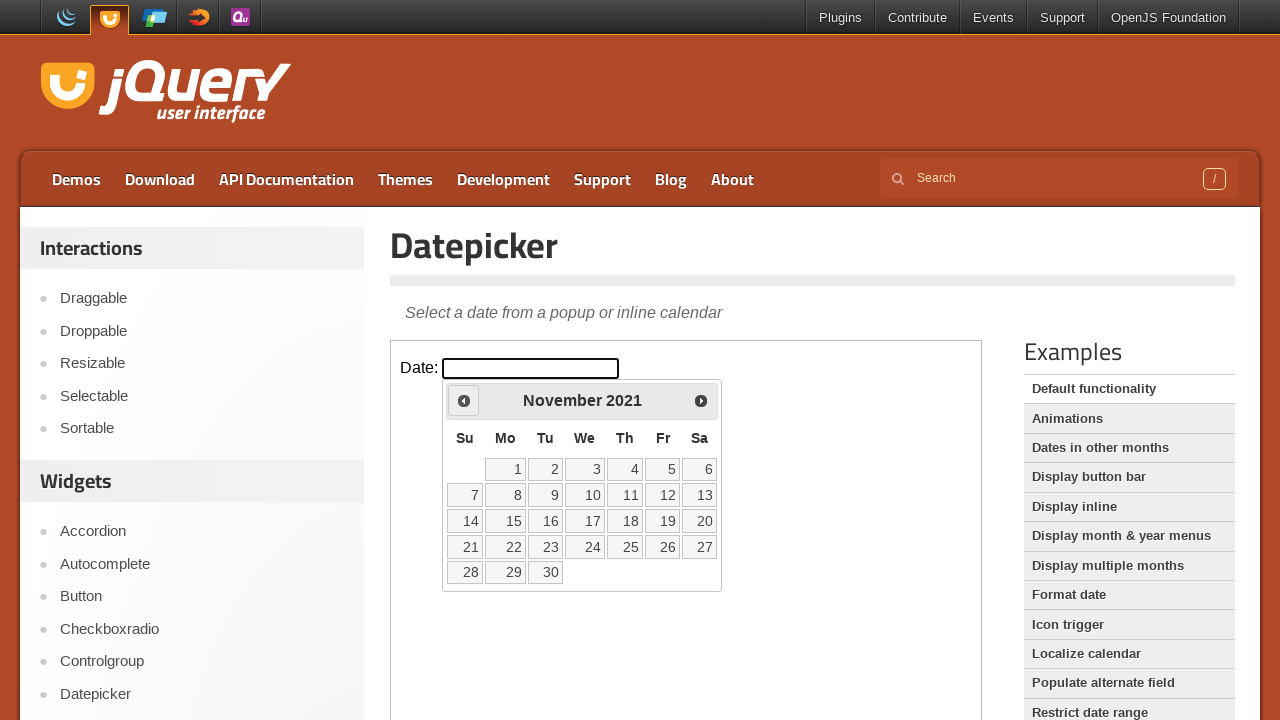

Retrieved current month: November
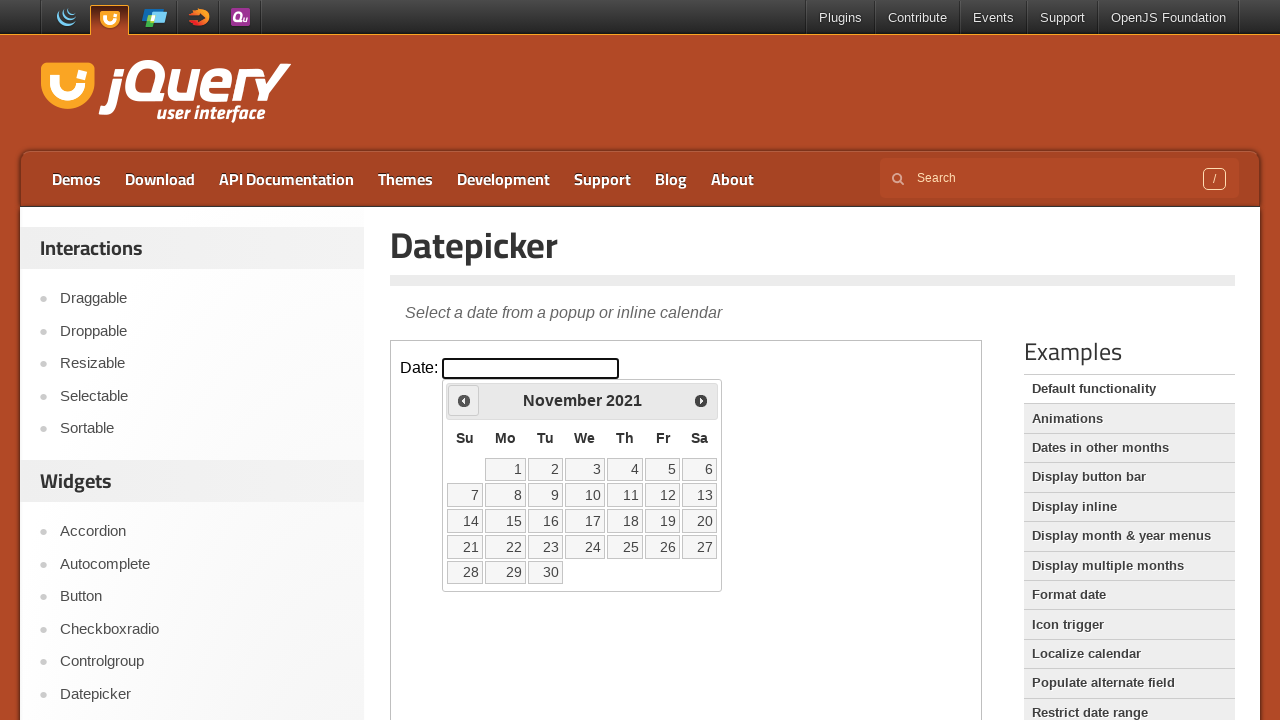

Retrieved current year: 2021
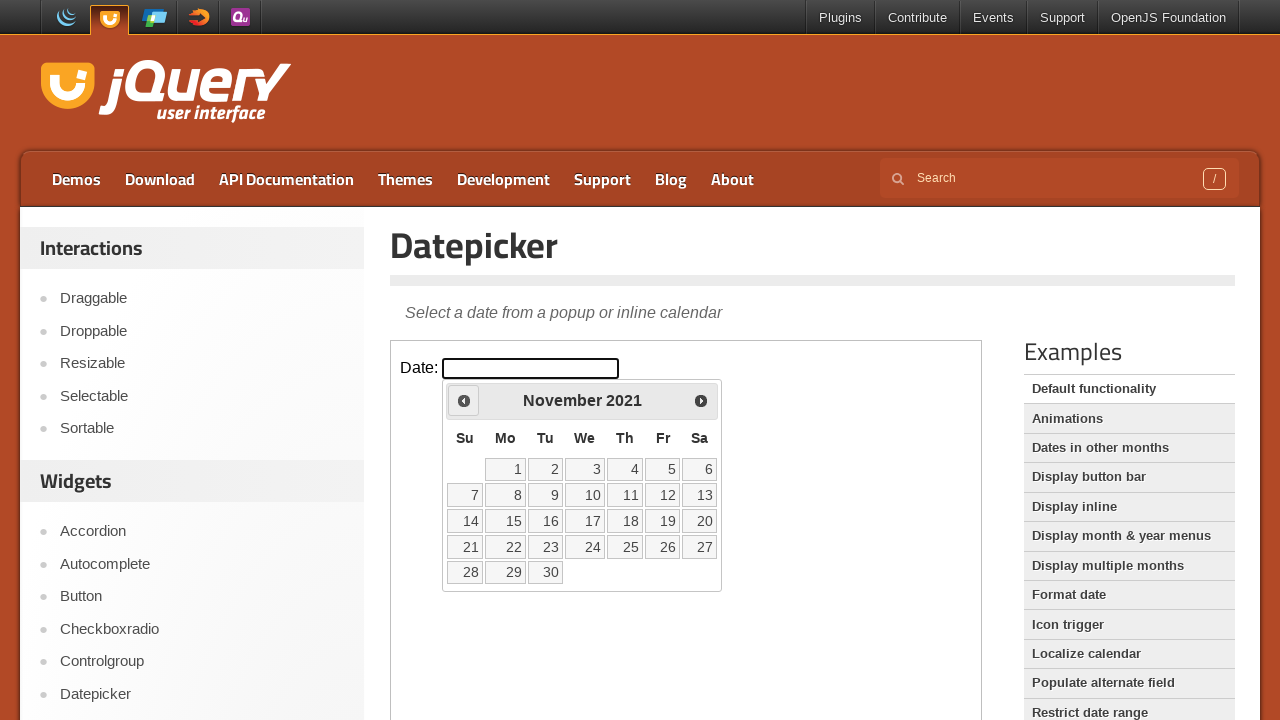

Clicked previous month button to navigate backwards at (464, 400) on iframe >> nth=0 >> internal:control=enter-frame >> span.ui-icon.ui-icon-circle-t
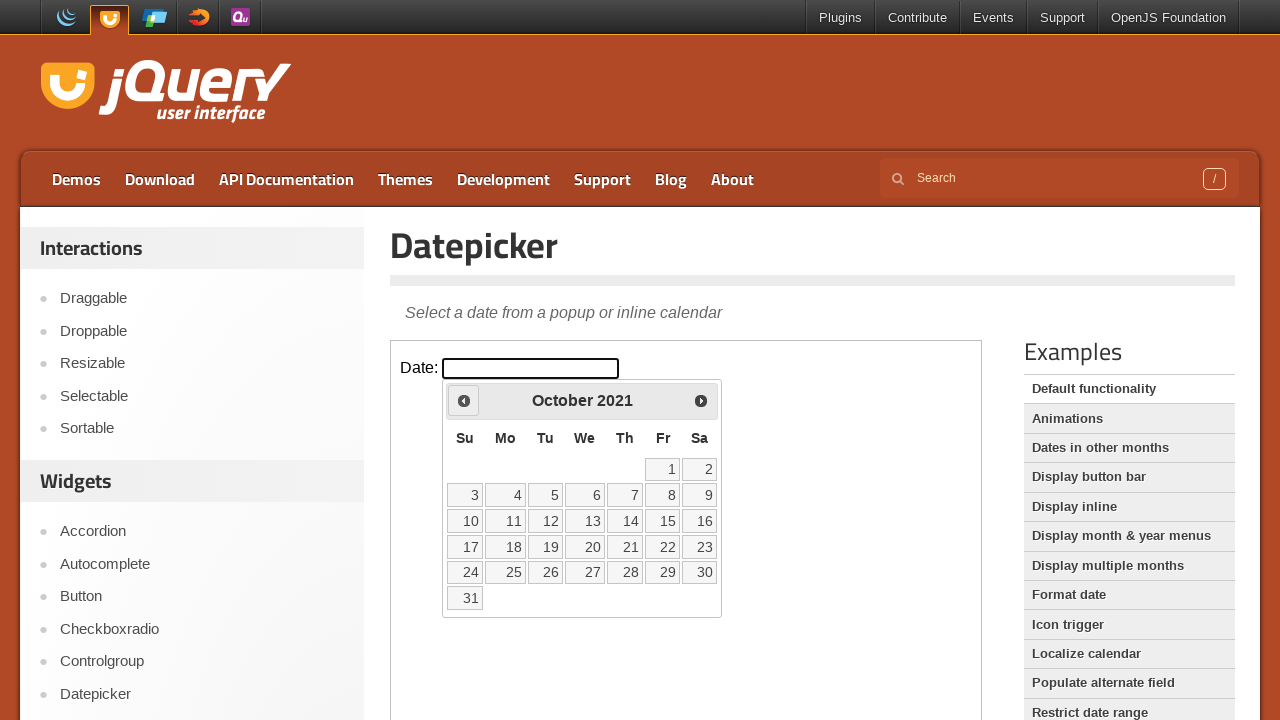

Retrieved current month: October
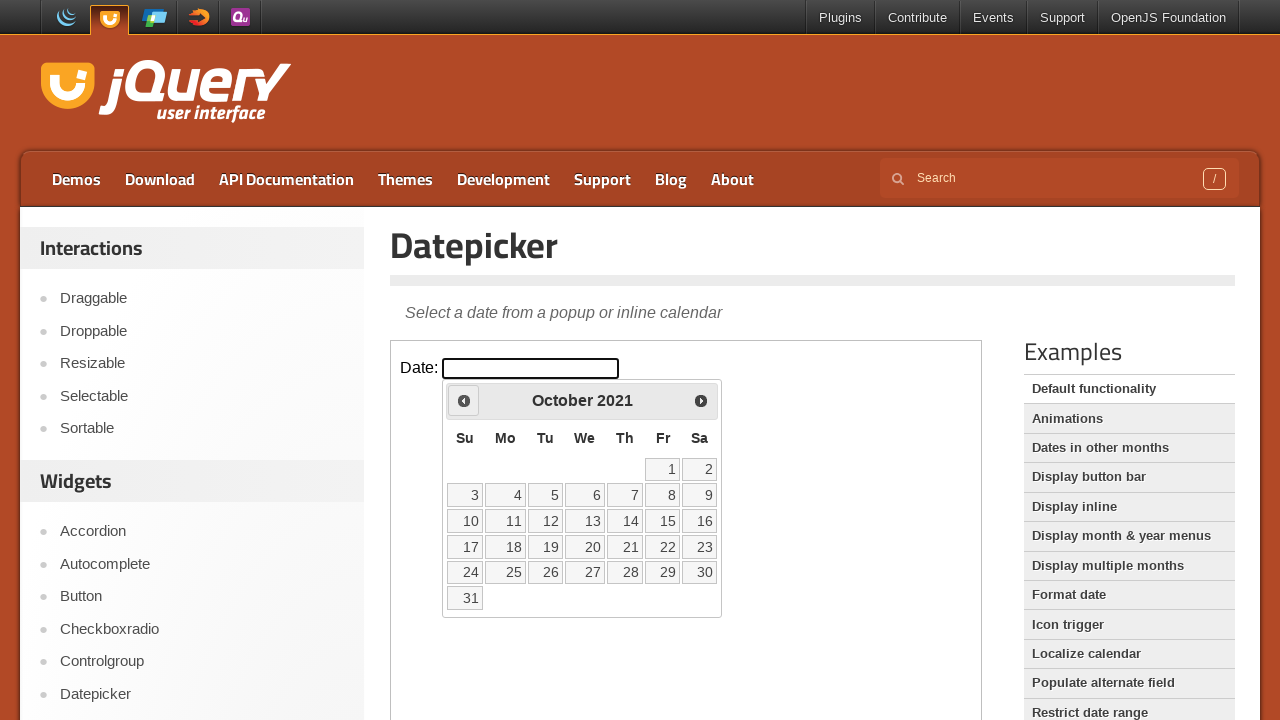

Retrieved current year: 2021
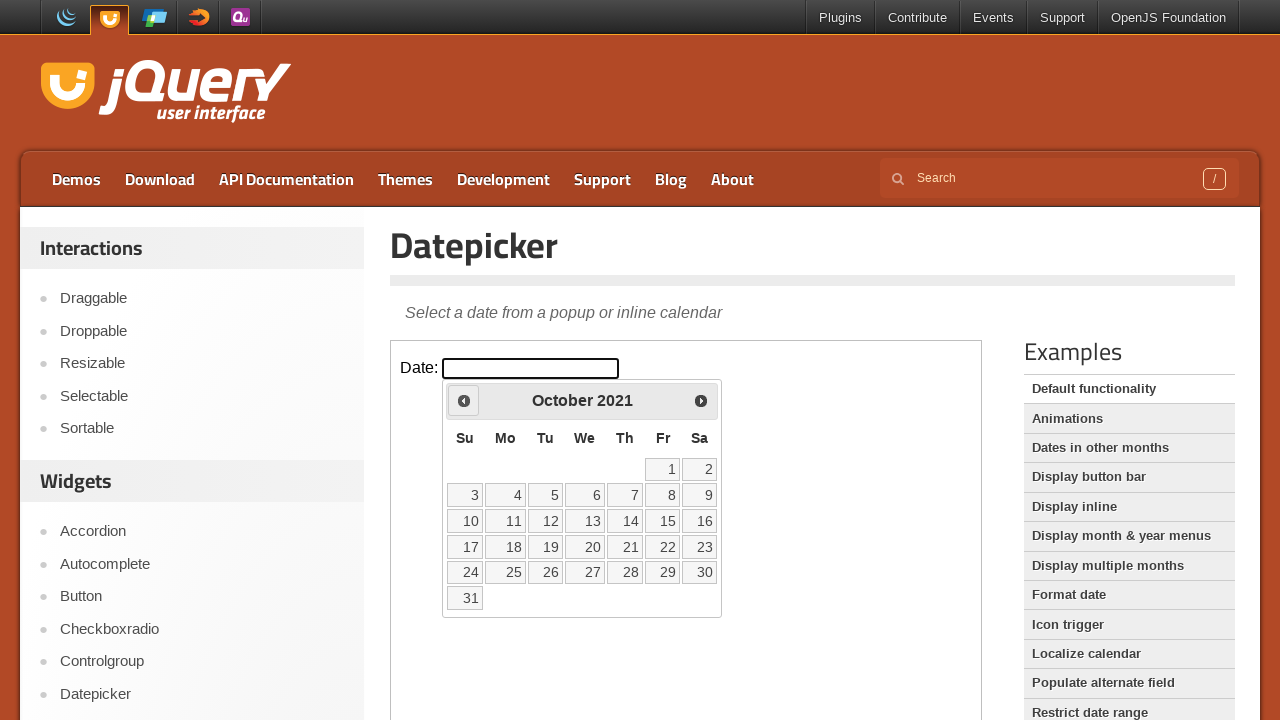

Clicked previous month button to navigate backwards at (464, 400) on iframe >> nth=0 >> internal:control=enter-frame >> span.ui-icon.ui-icon-circle-t
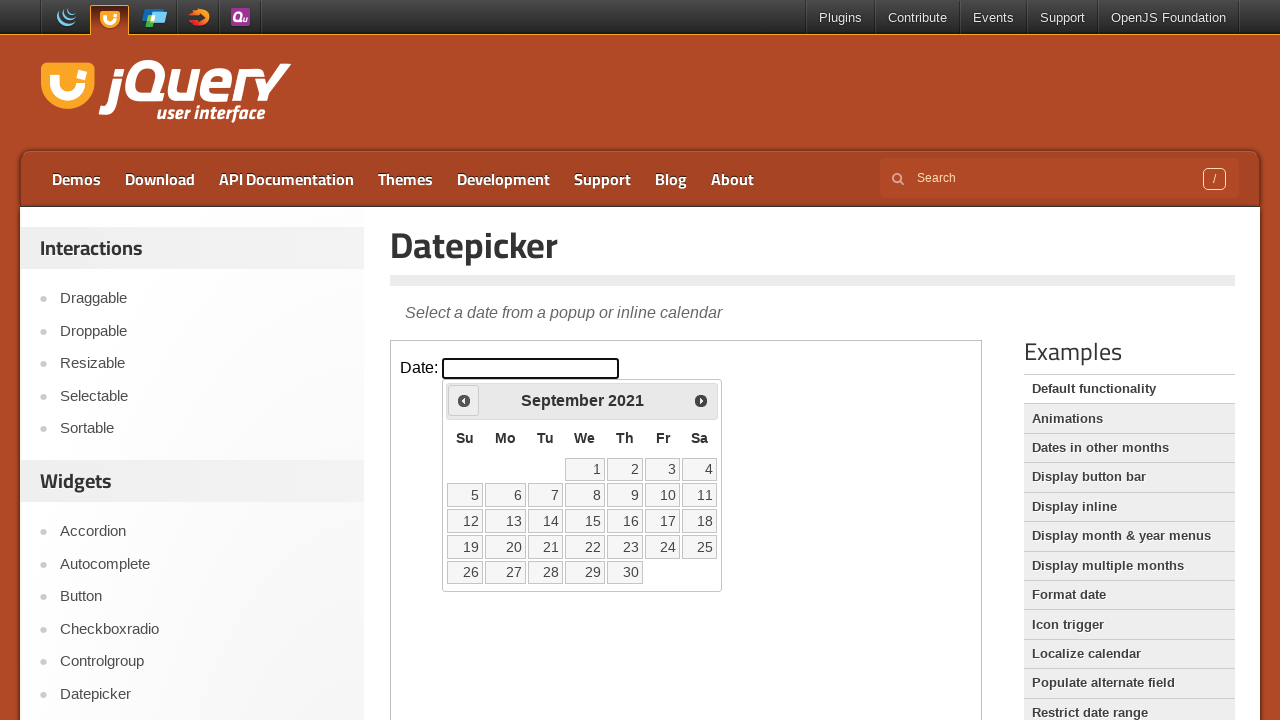

Retrieved current month: September
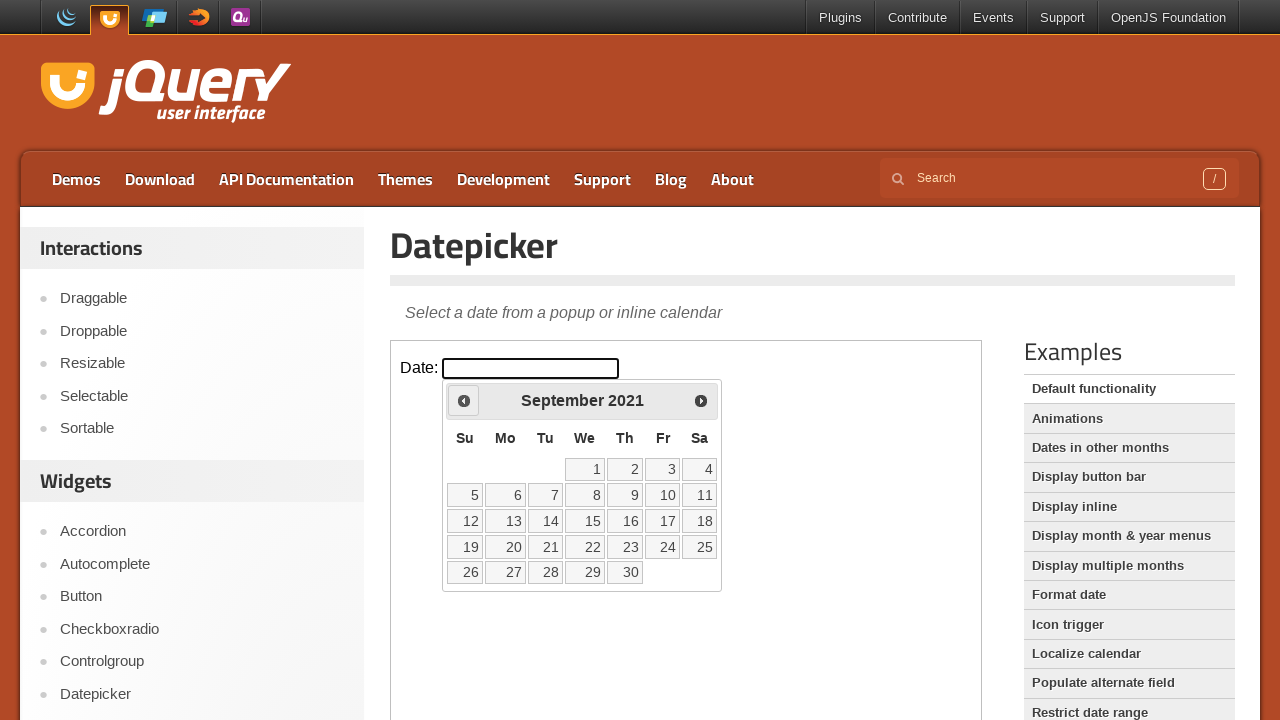

Retrieved current year: 2021
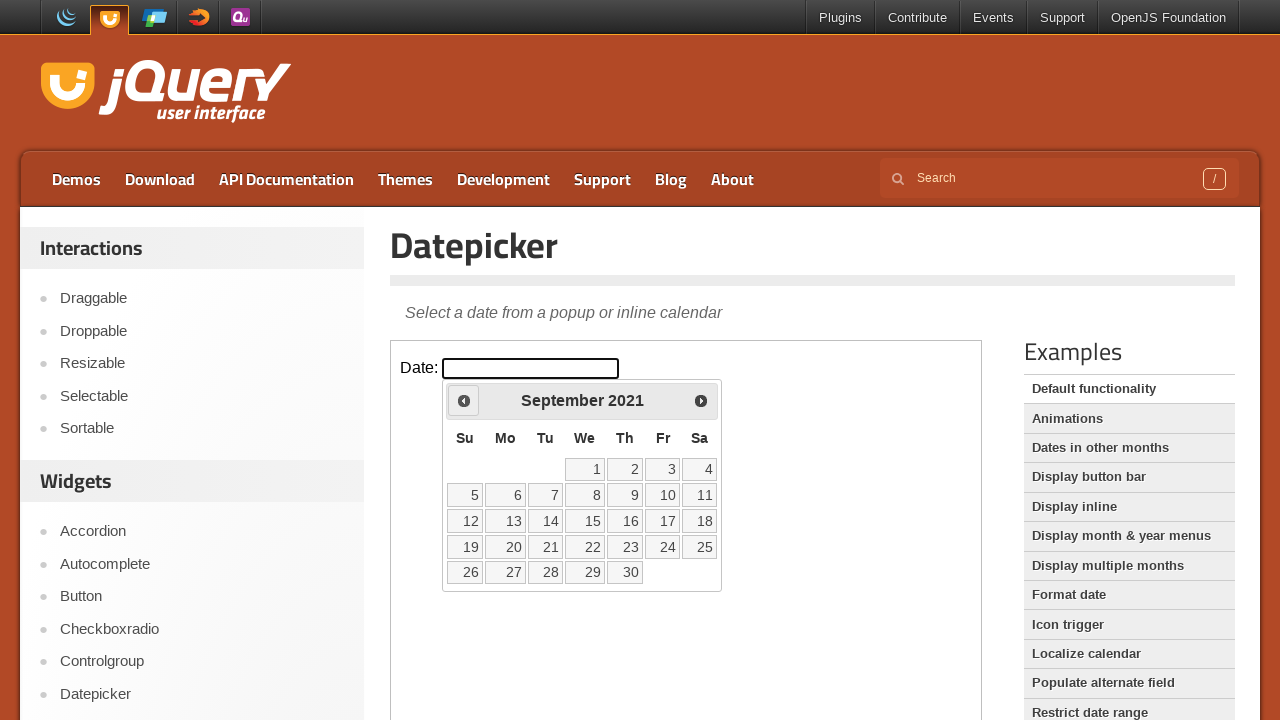

Clicked previous month button to navigate backwards at (464, 400) on iframe >> nth=0 >> internal:control=enter-frame >> span.ui-icon.ui-icon-circle-t
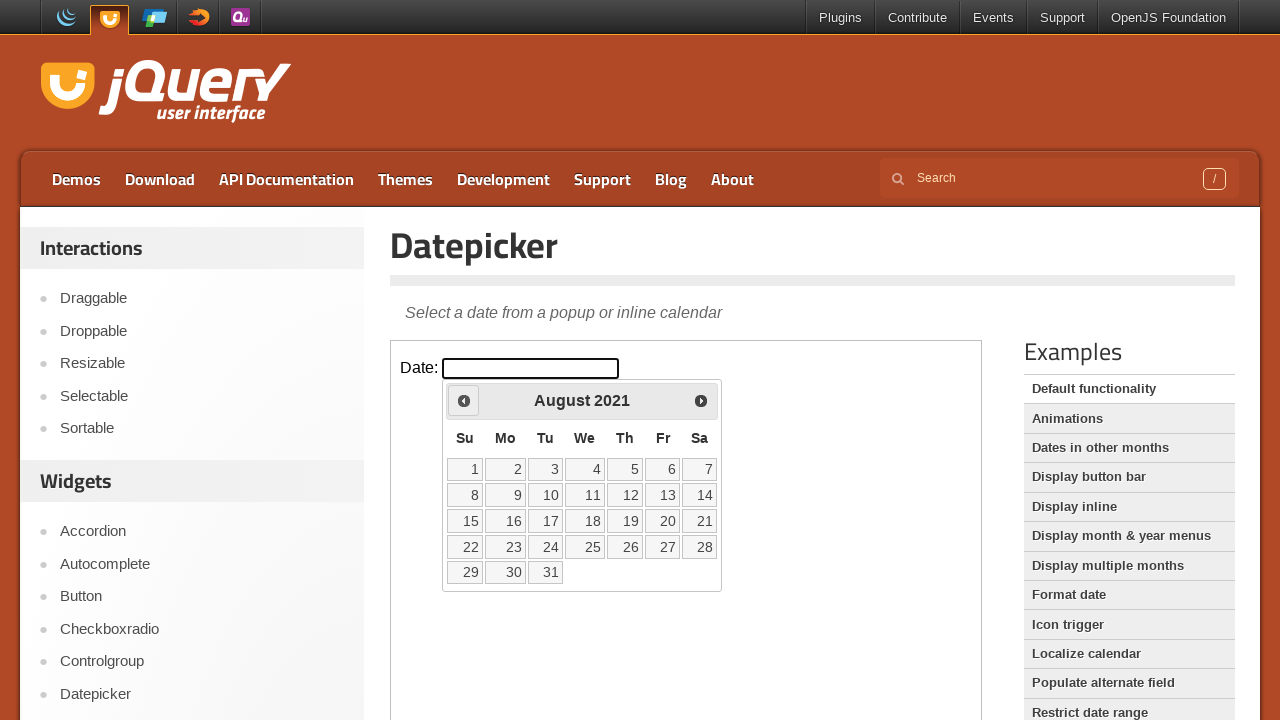

Retrieved current month: August
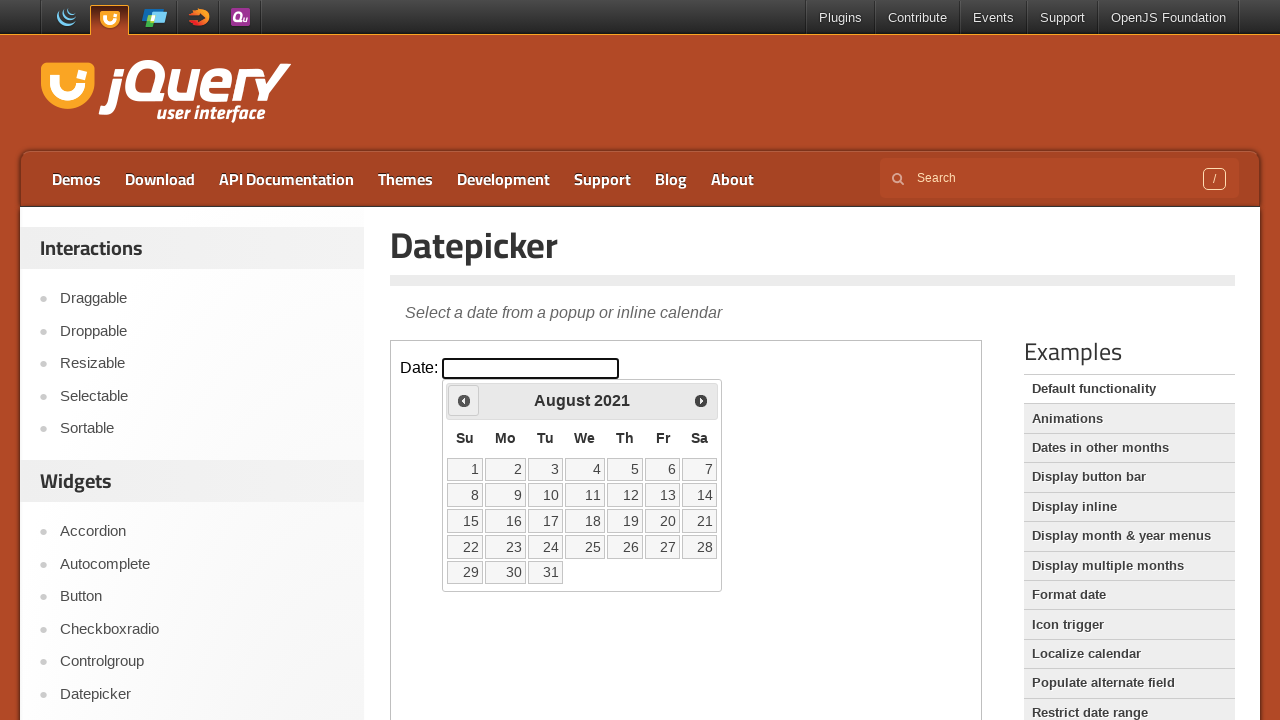

Retrieved current year: 2021
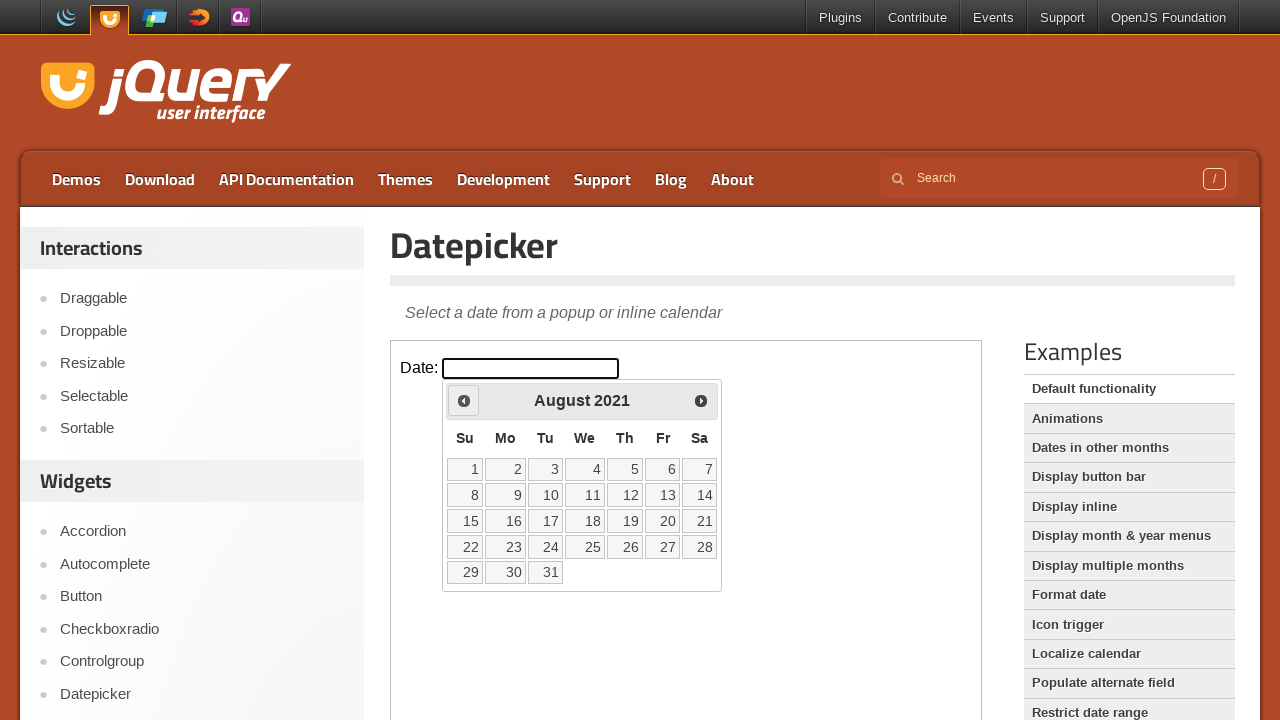

Clicked previous month button to navigate backwards at (464, 400) on iframe >> nth=0 >> internal:control=enter-frame >> span.ui-icon.ui-icon-circle-t
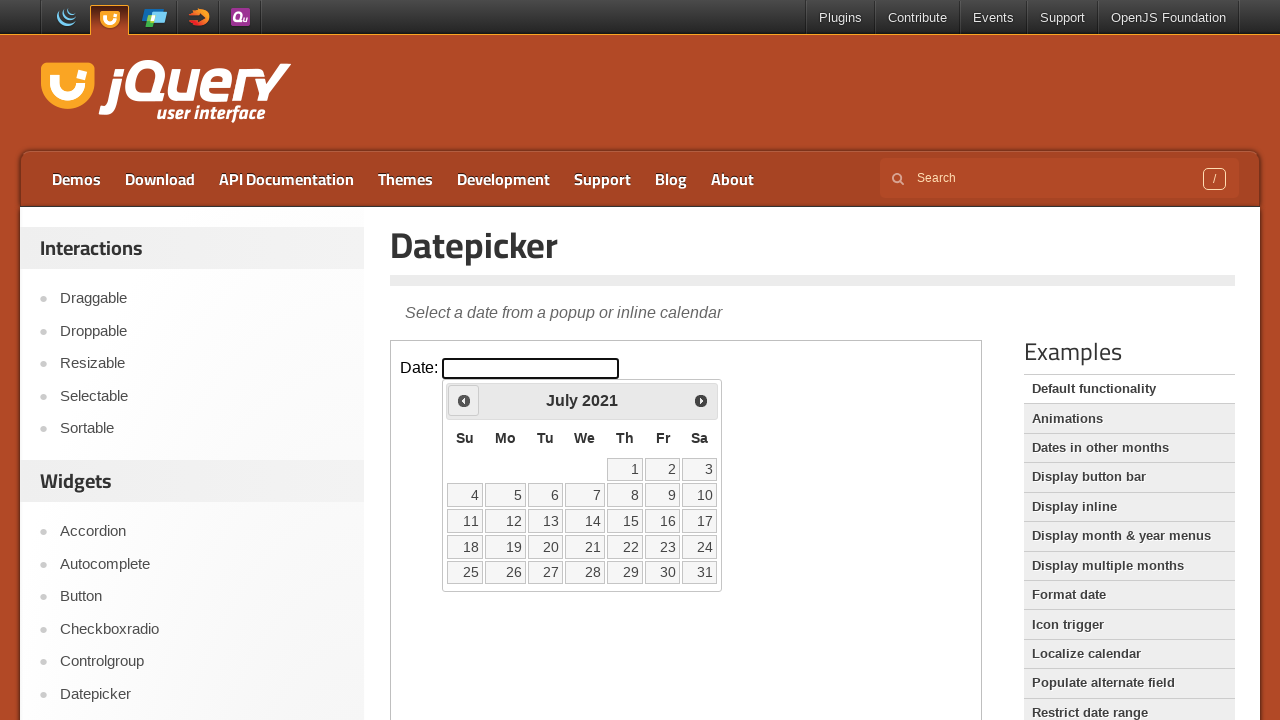

Retrieved current month: July
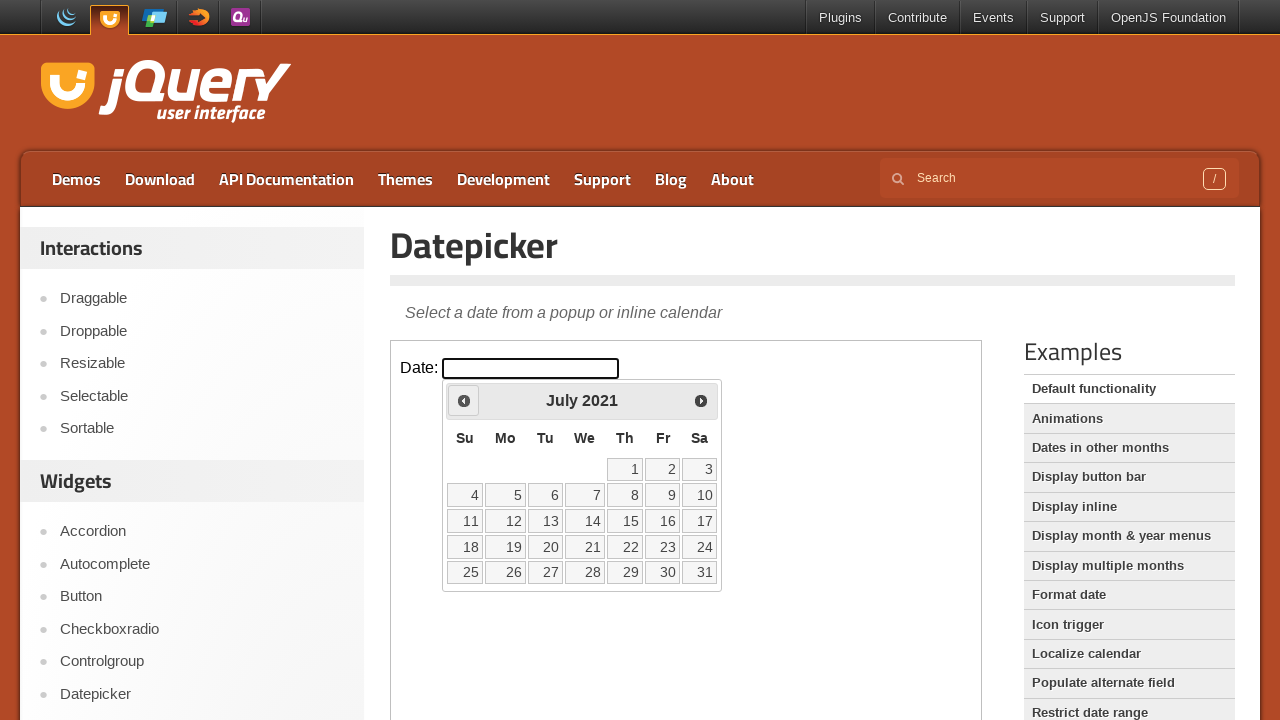

Retrieved current year: 2021
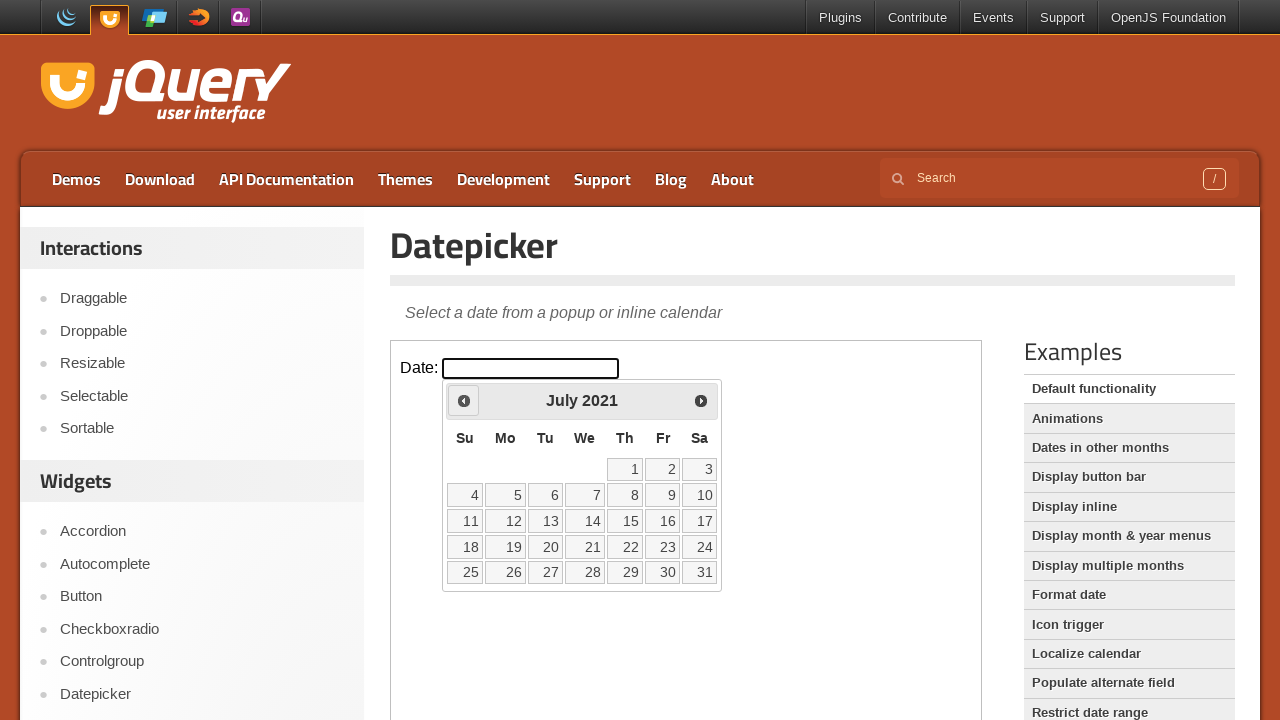

Clicked previous month button to navigate backwards at (464, 400) on iframe >> nth=0 >> internal:control=enter-frame >> span.ui-icon.ui-icon-circle-t
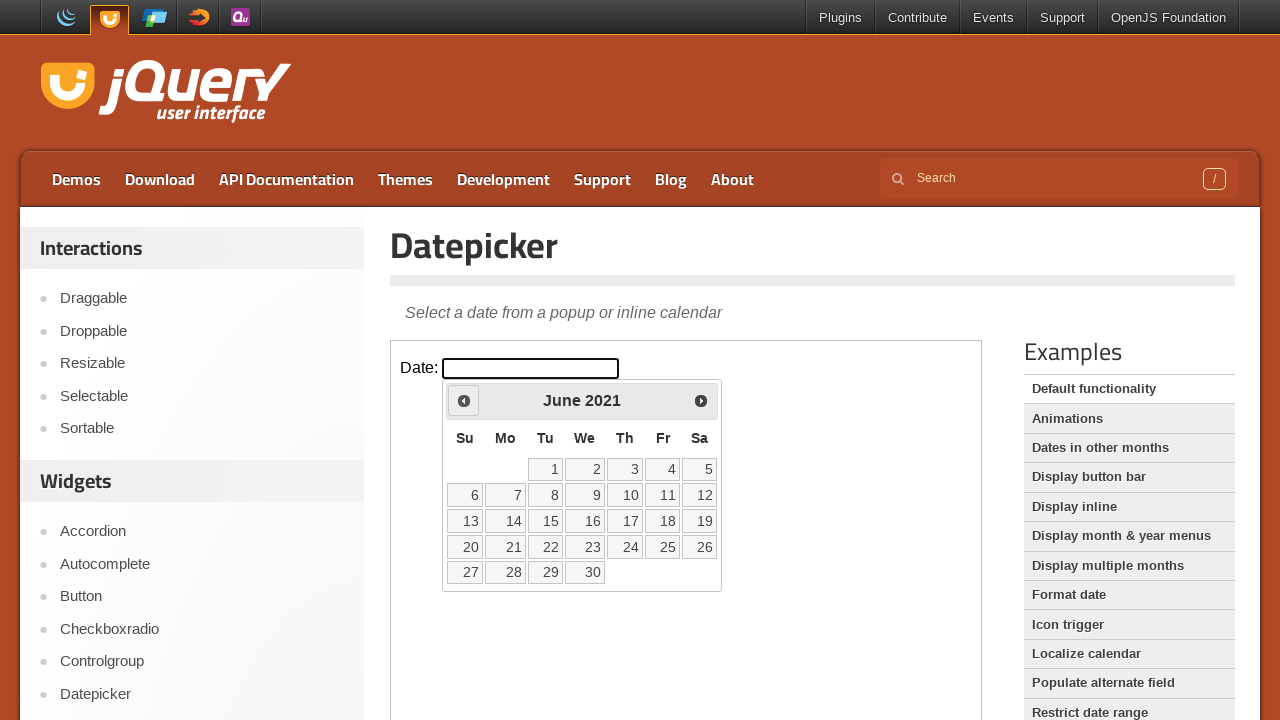

Retrieved current month: June
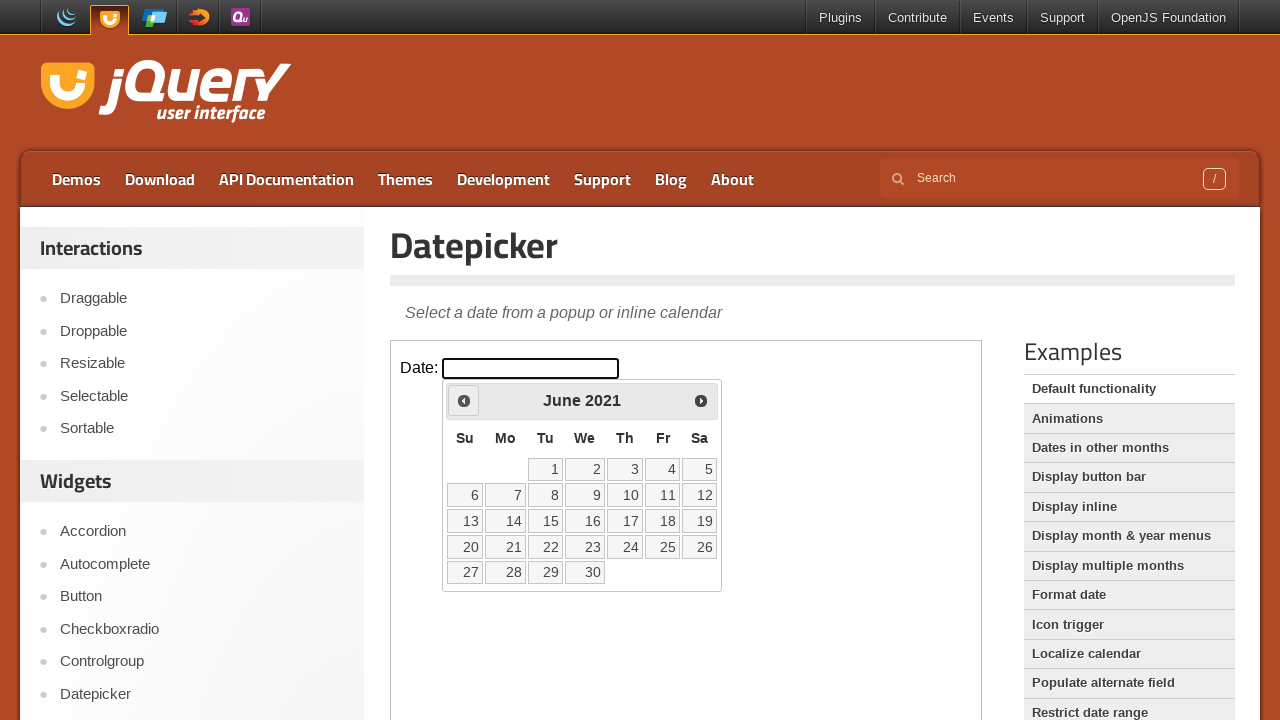

Retrieved current year: 2021
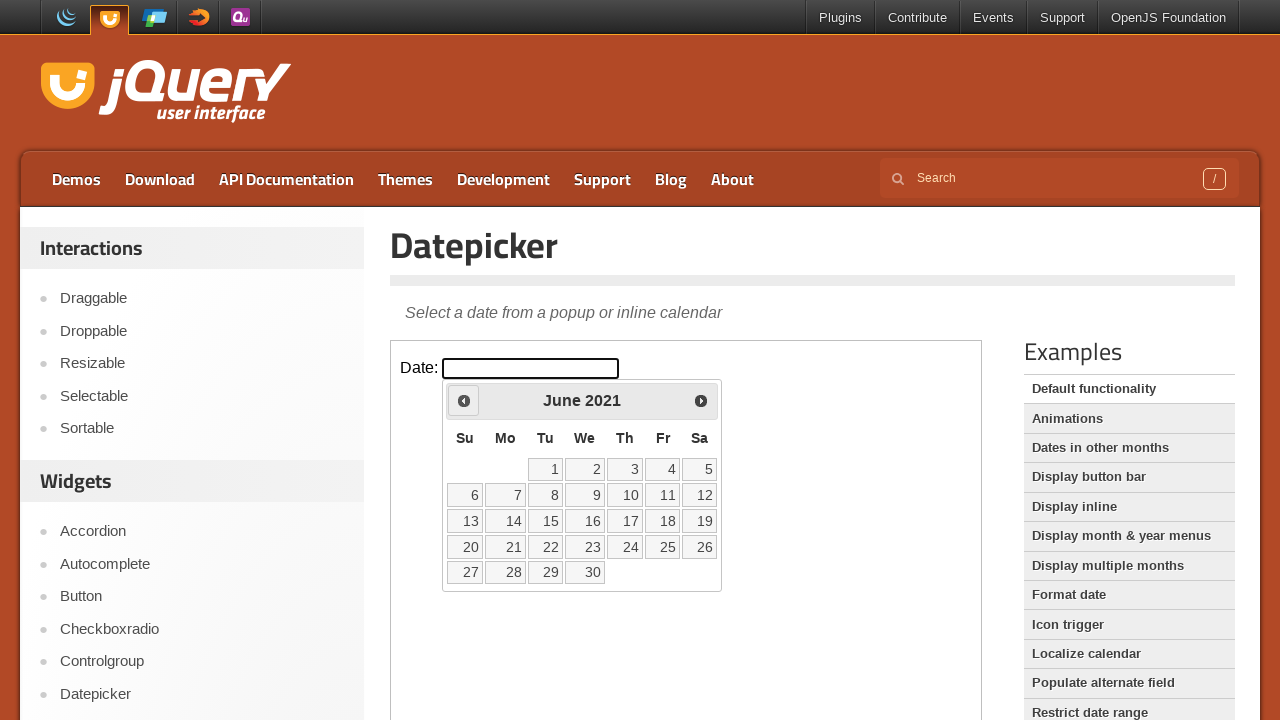

Clicked previous month button to navigate backwards at (464, 400) on iframe >> nth=0 >> internal:control=enter-frame >> span.ui-icon.ui-icon-circle-t
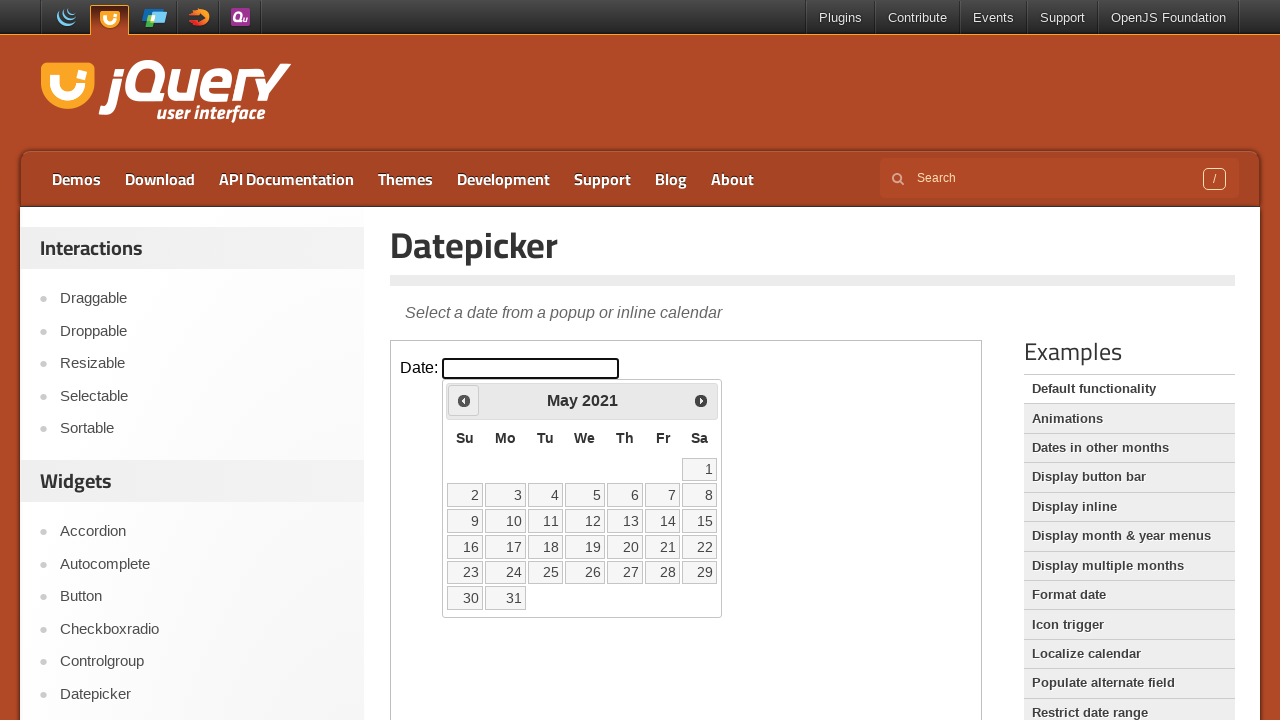

Retrieved current month: May
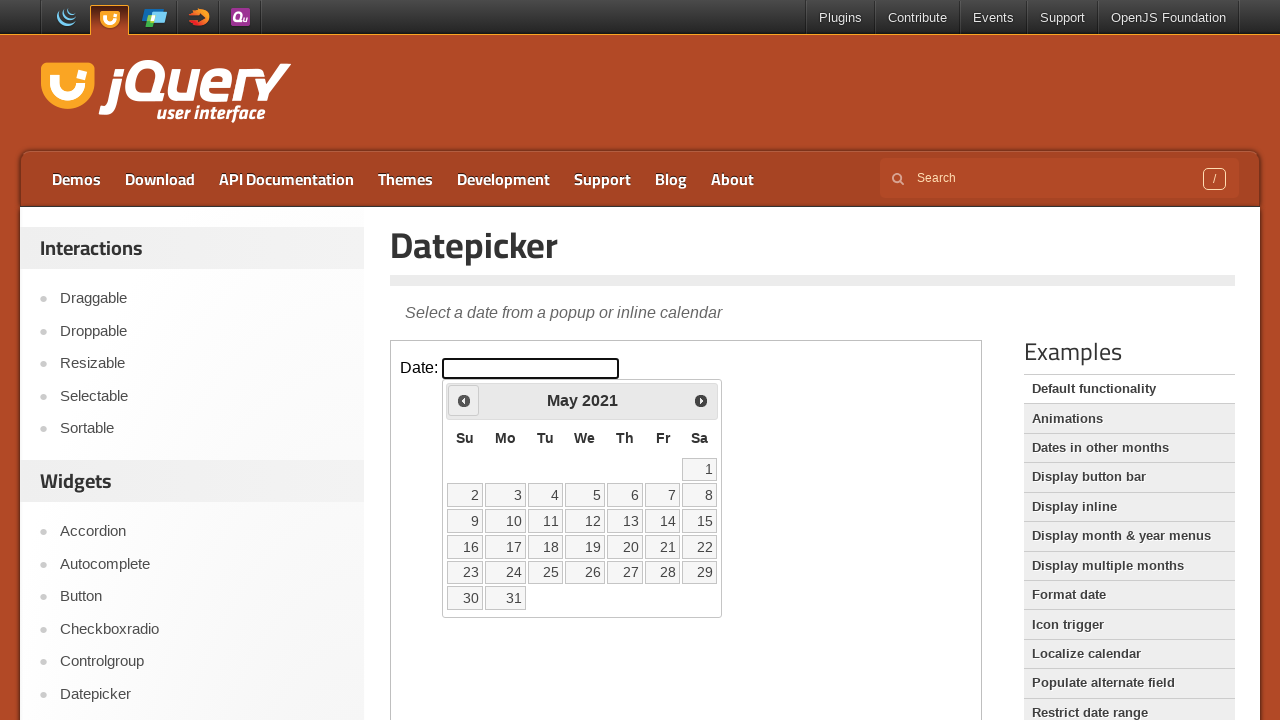

Retrieved current year: 2021
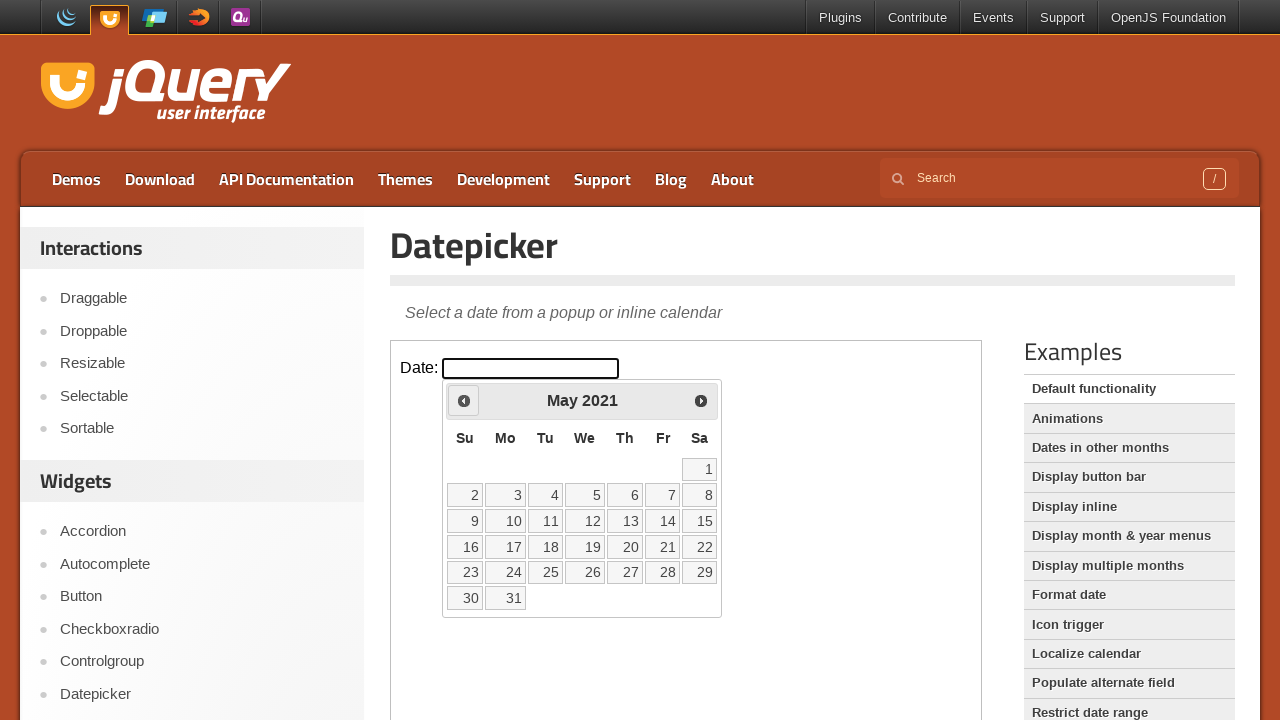

Clicked previous month button to navigate backwards at (464, 400) on iframe >> nth=0 >> internal:control=enter-frame >> span.ui-icon.ui-icon-circle-t
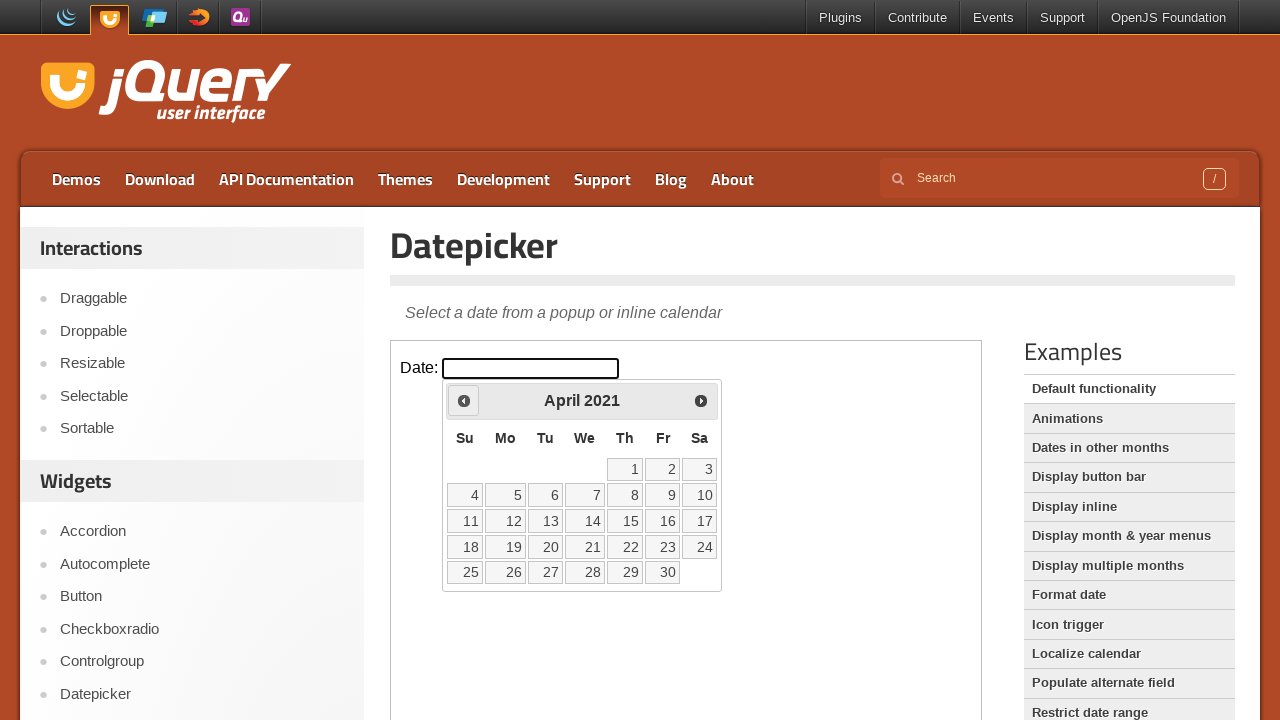

Retrieved current month: April
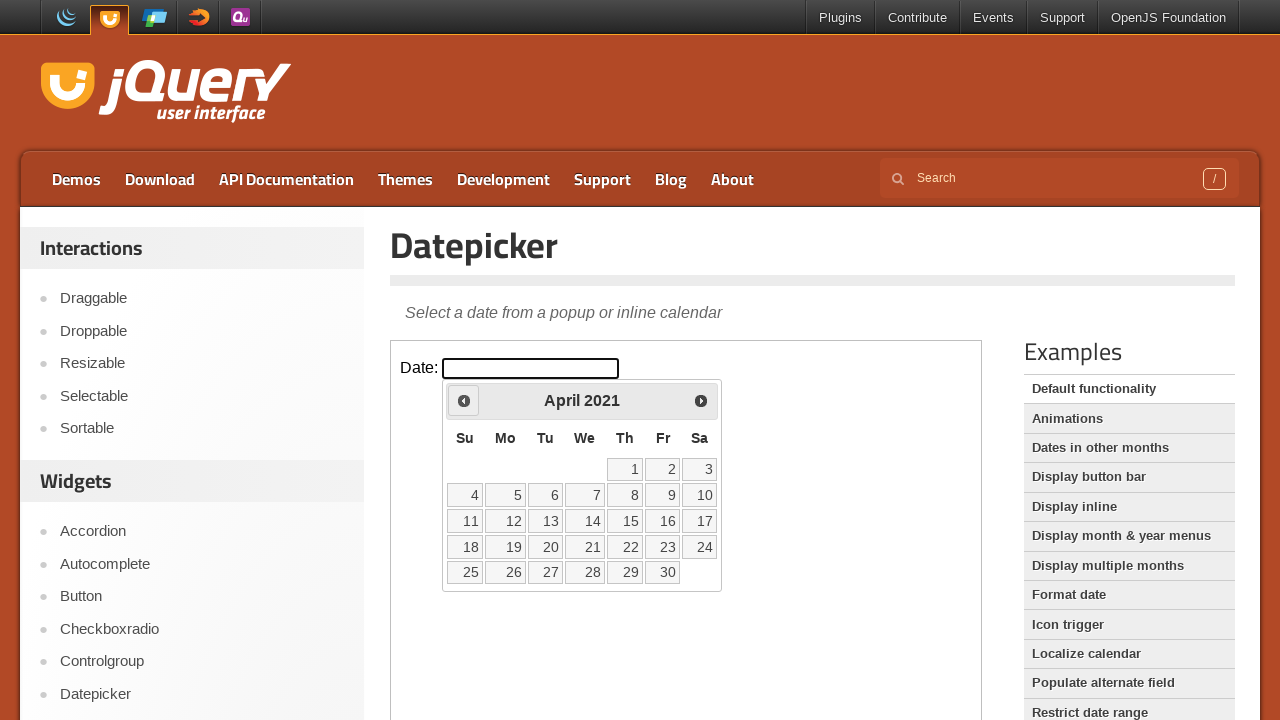

Retrieved current year: 2021
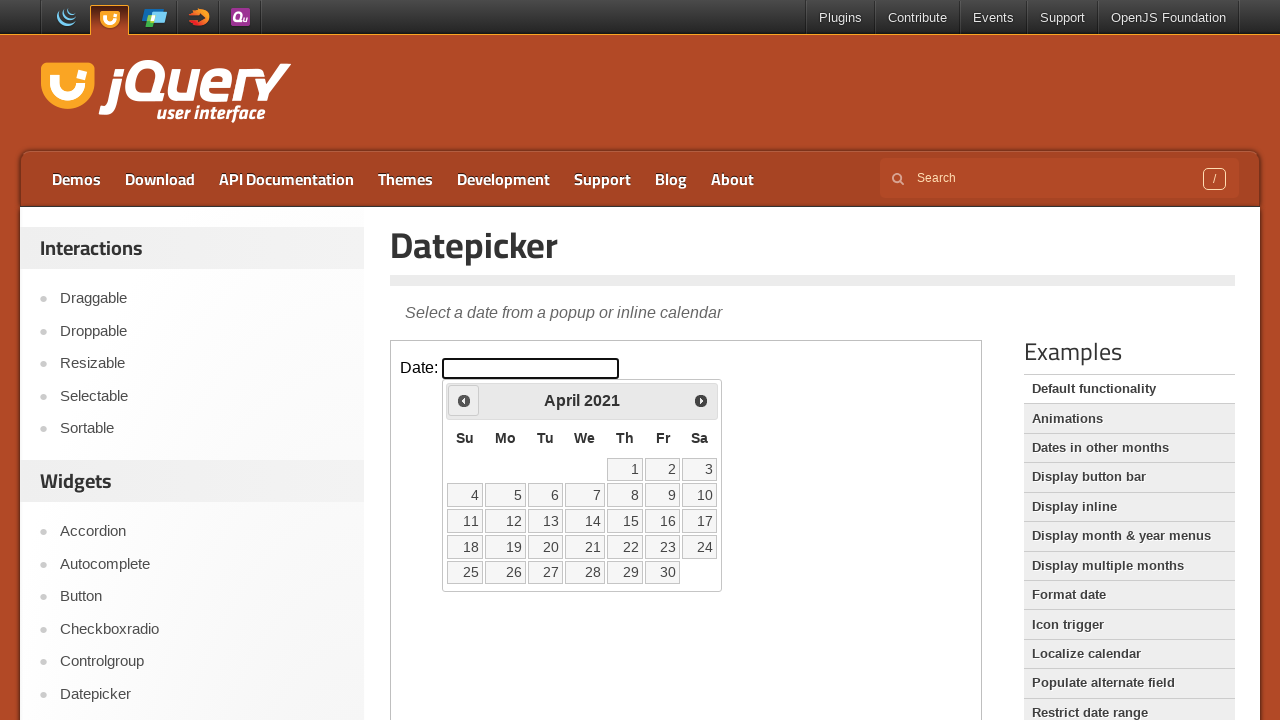

Clicked previous month button to navigate backwards at (464, 400) on iframe >> nth=0 >> internal:control=enter-frame >> span.ui-icon.ui-icon-circle-t
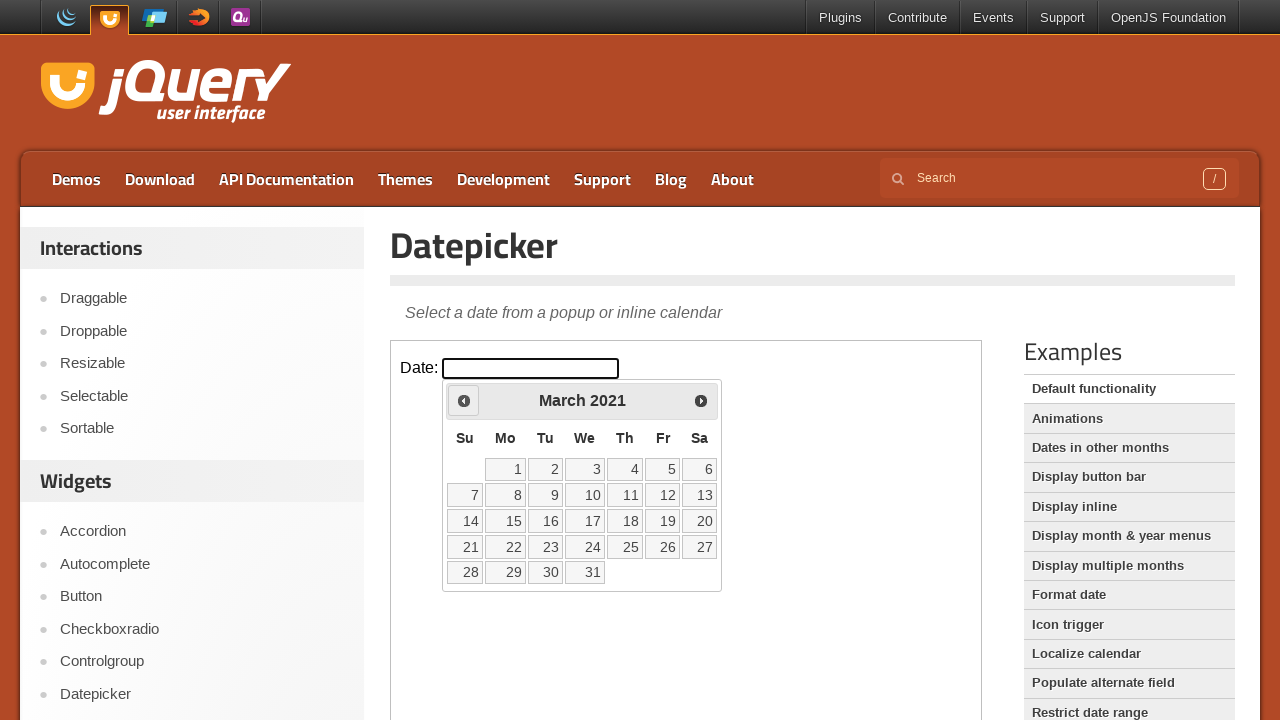

Retrieved current month: March
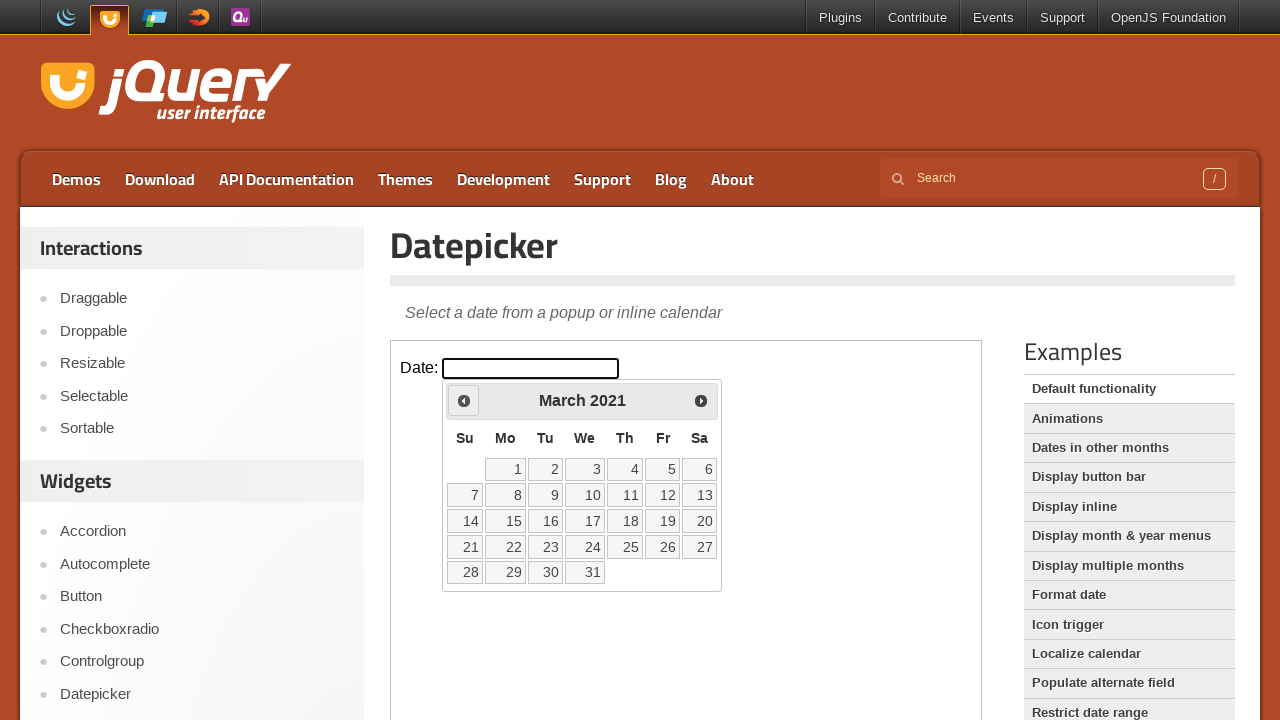

Retrieved current year: 2021
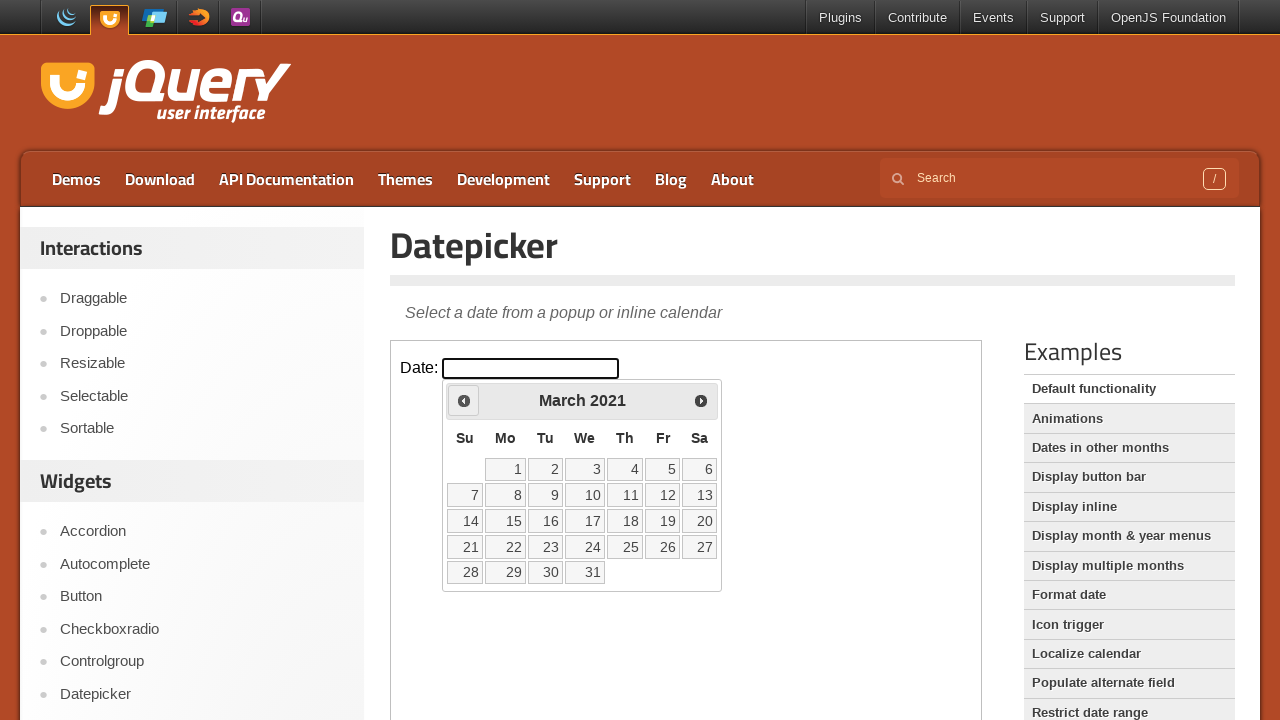

Clicked previous month button to navigate backwards at (464, 400) on iframe >> nth=0 >> internal:control=enter-frame >> span.ui-icon.ui-icon-circle-t
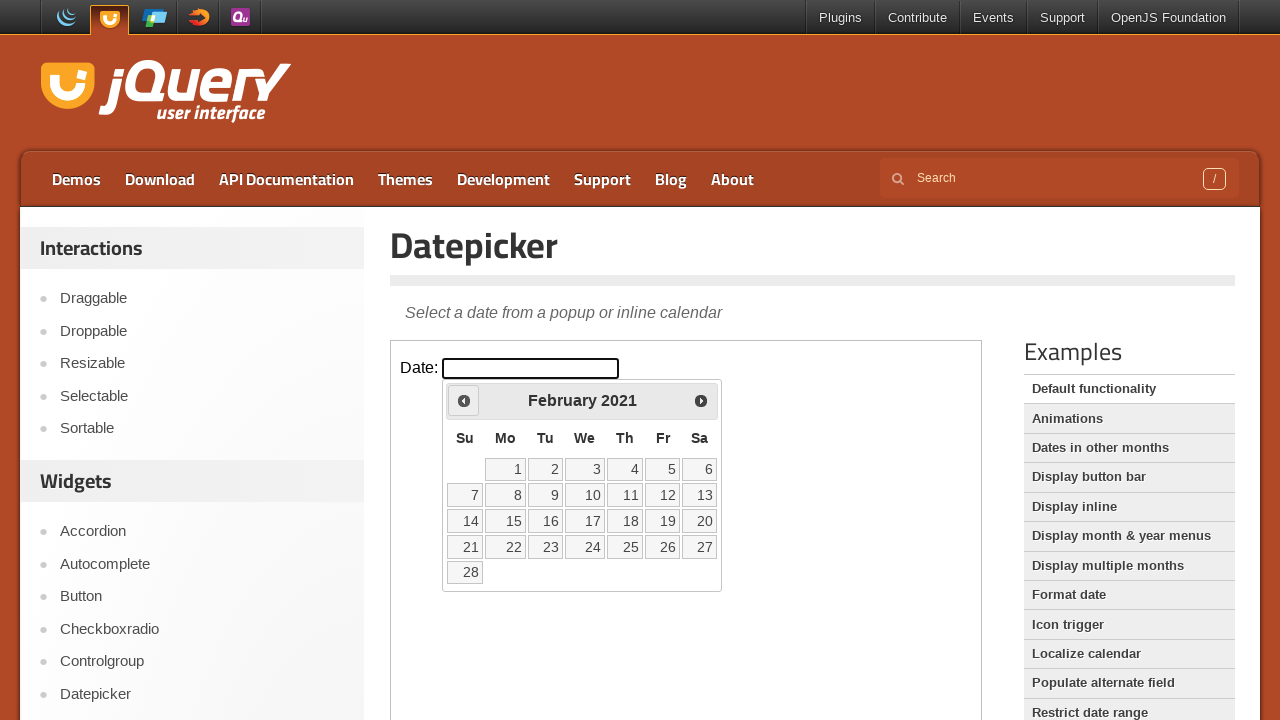

Selected day 1 from the calendar at (506, 469) on iframe >> nth=0 >> internal:control=enter-frame >> xpath=//table[@class='ui-date
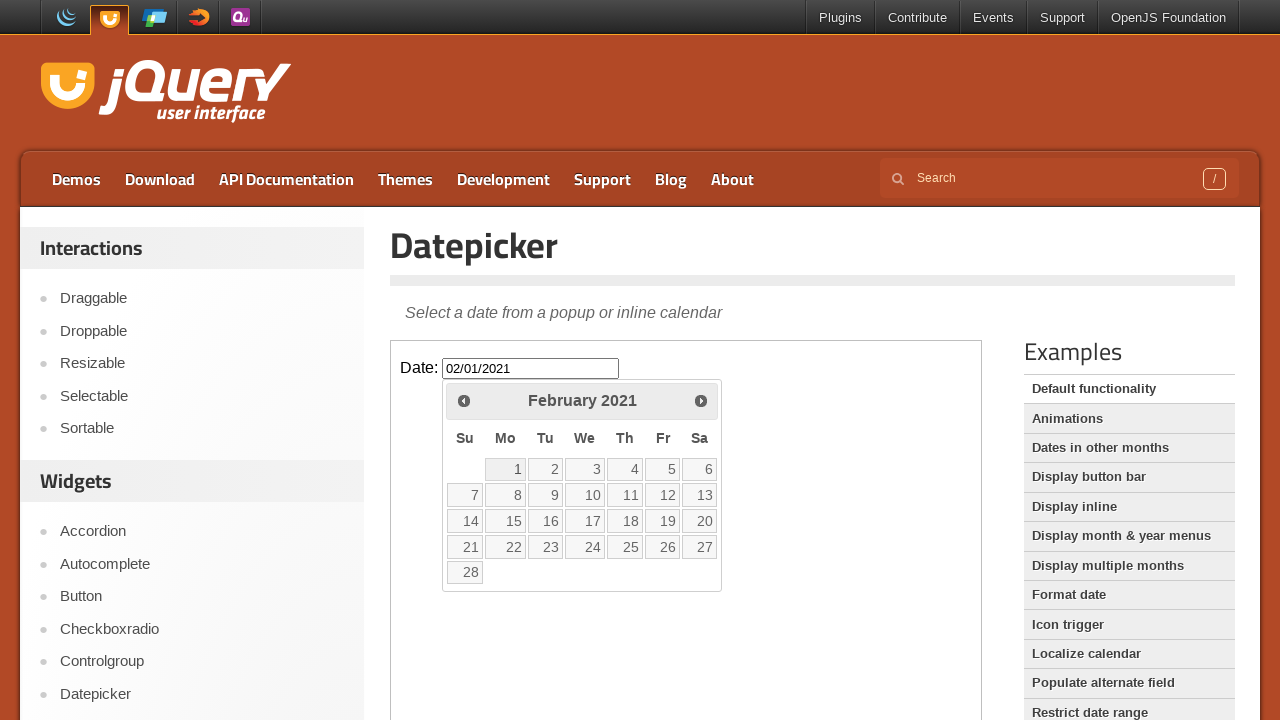

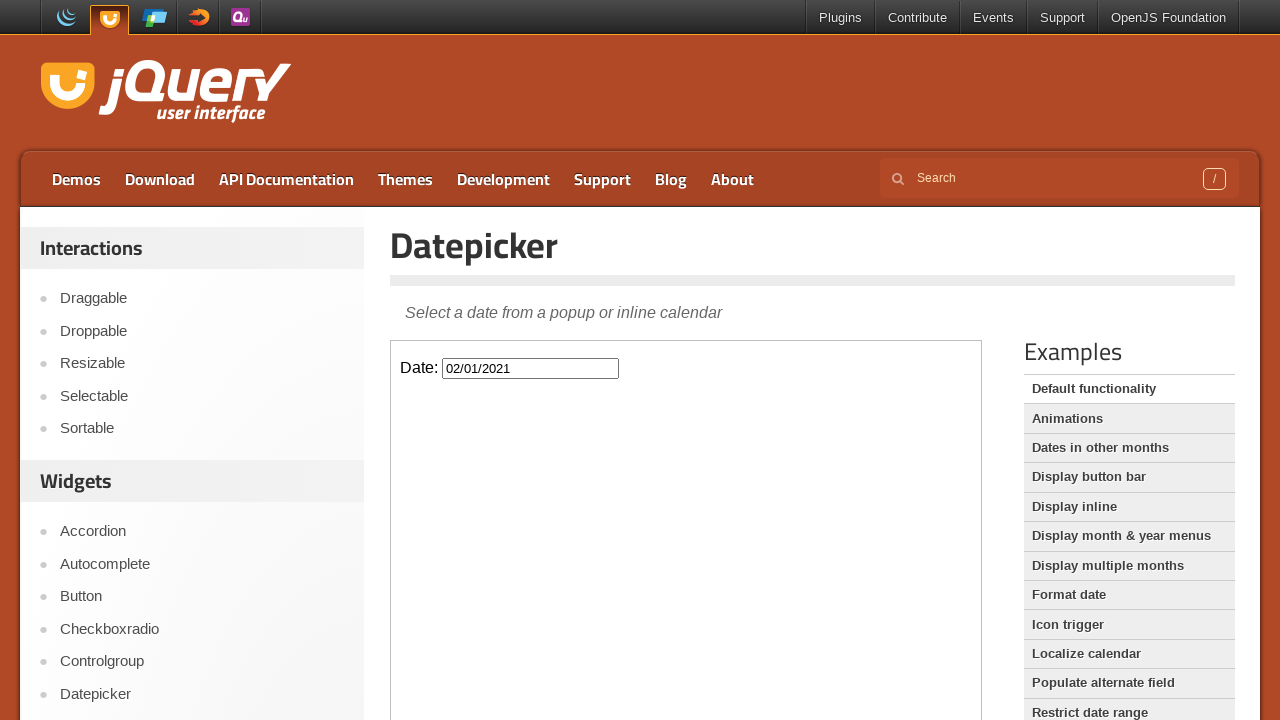